Tests the add/remove elements functionality by clicking Add Element button 100 times, verifying the elements were created, then deleting 90 of them

Starting URL: http://the-internet.herokuapp.com/add_remove_elements/

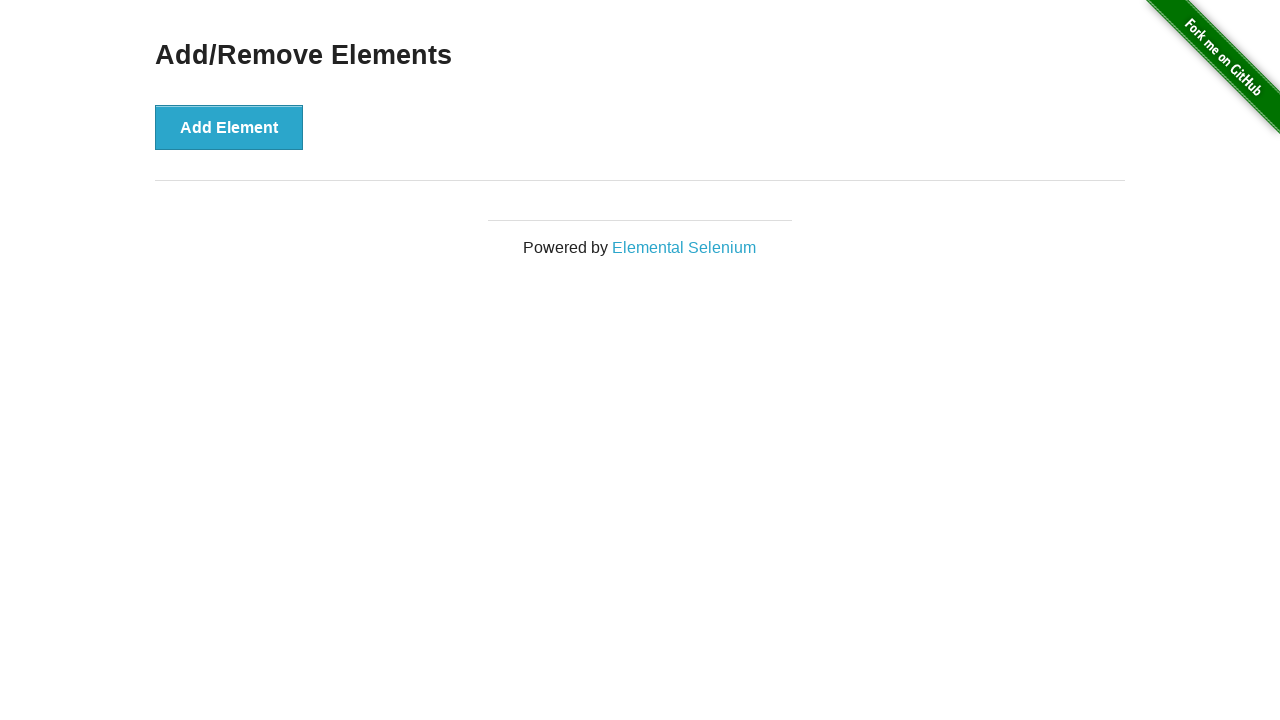

Navigated to add/remove elements page
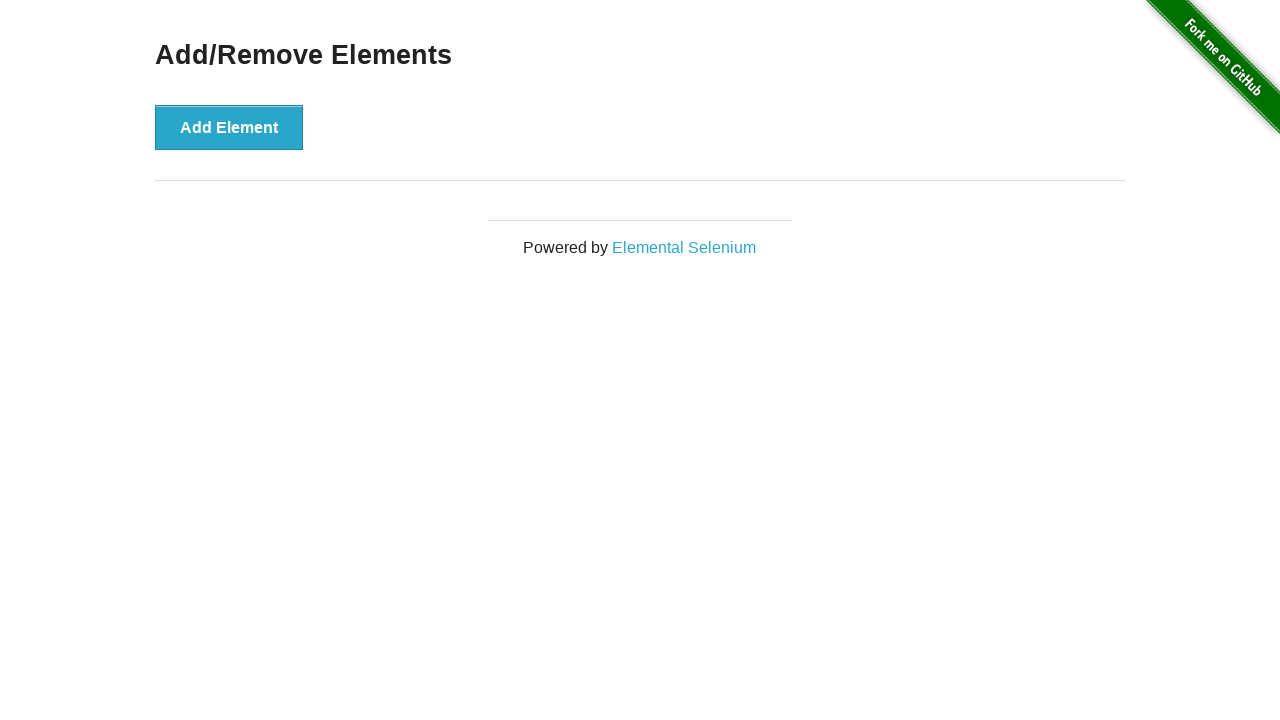

Clicked Add Element button (iteration 1/100) at (229, 127) on button:has-text('Add Element')
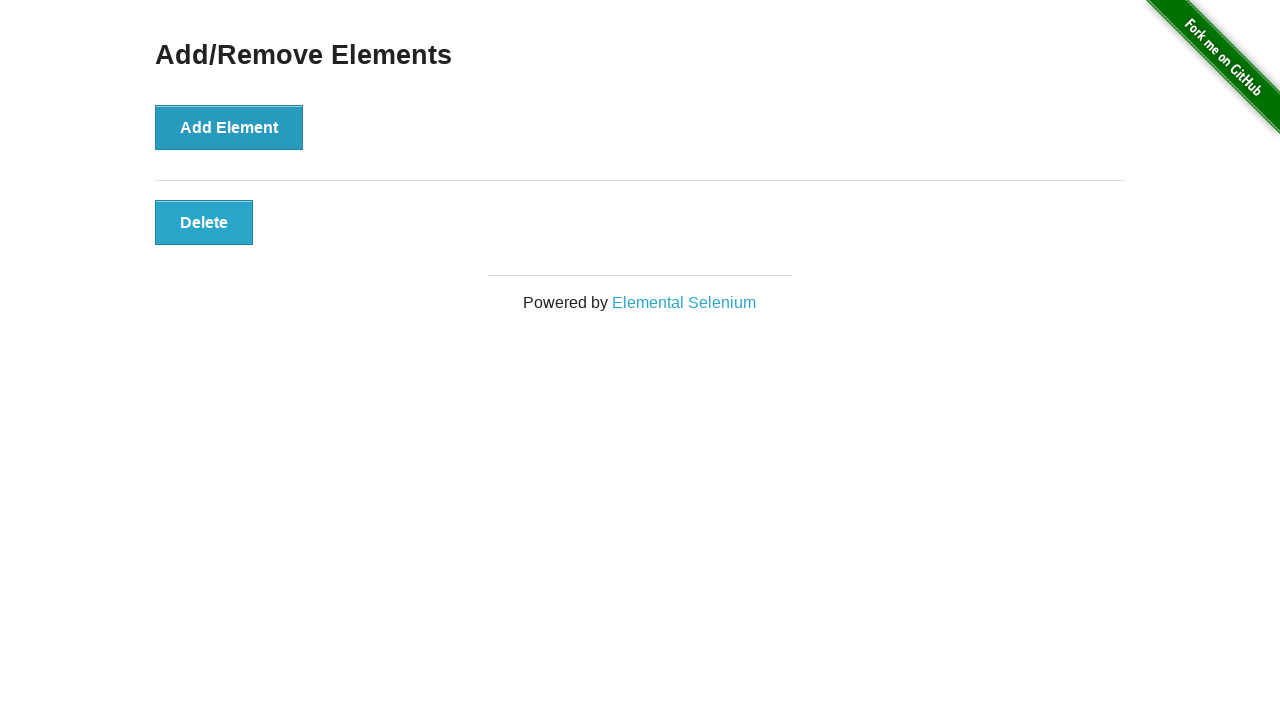

Clicked Add Element button (iteration 2/100) at (229, 127) on button:has-text('Add Element')
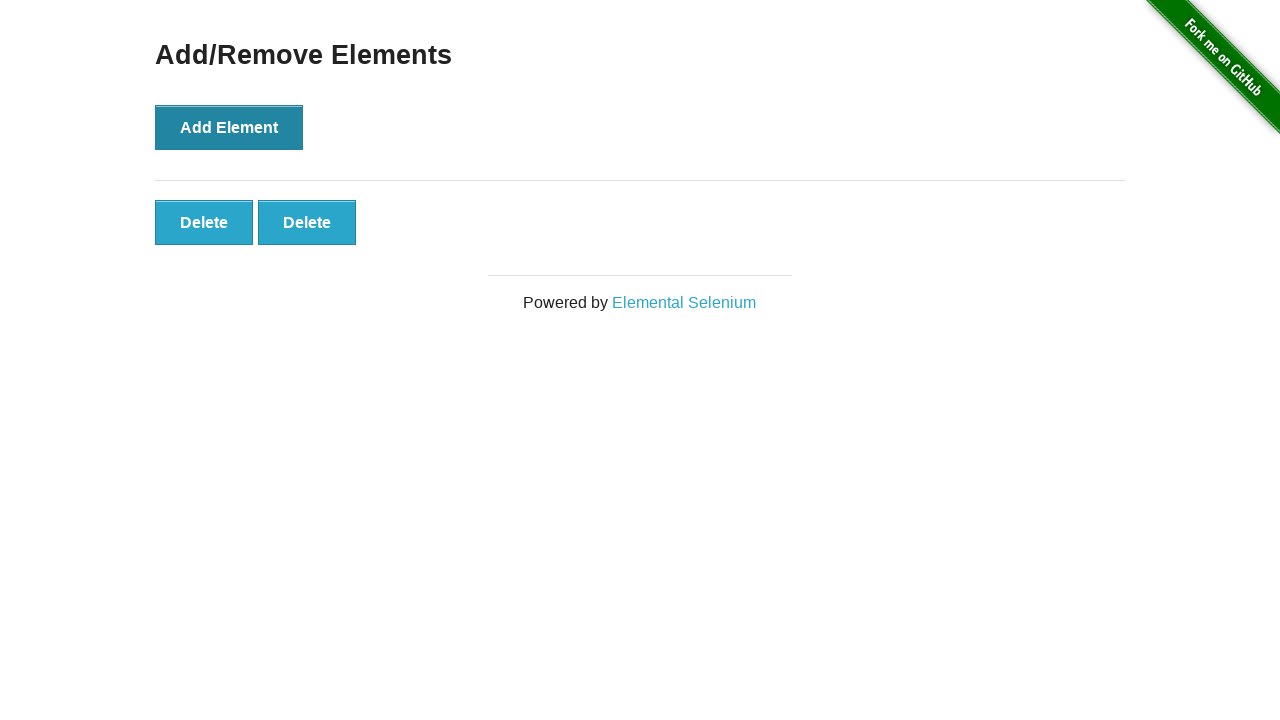

Clicked Add Element button (iteration 3/100) at (229, 127) on button:has-text('Add Element')
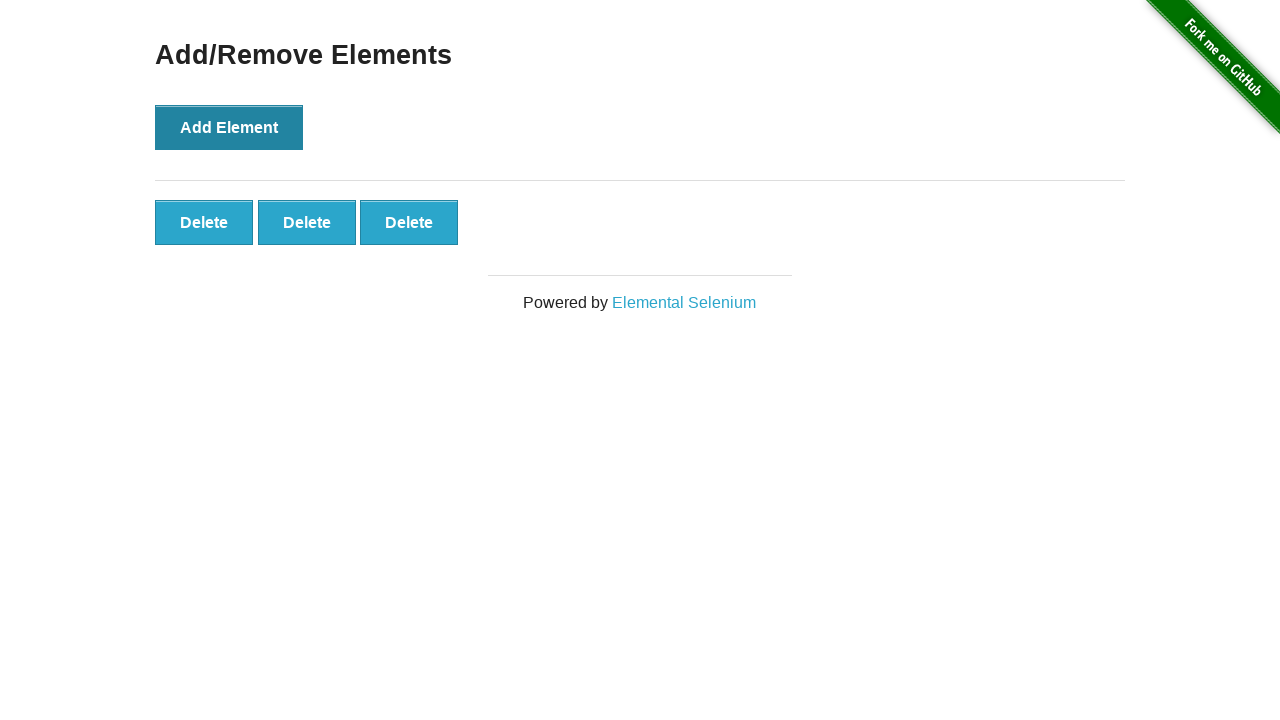

Clicked Add Element button (iteration 4/100) at (229, 127) on button:has-text('Add Element')
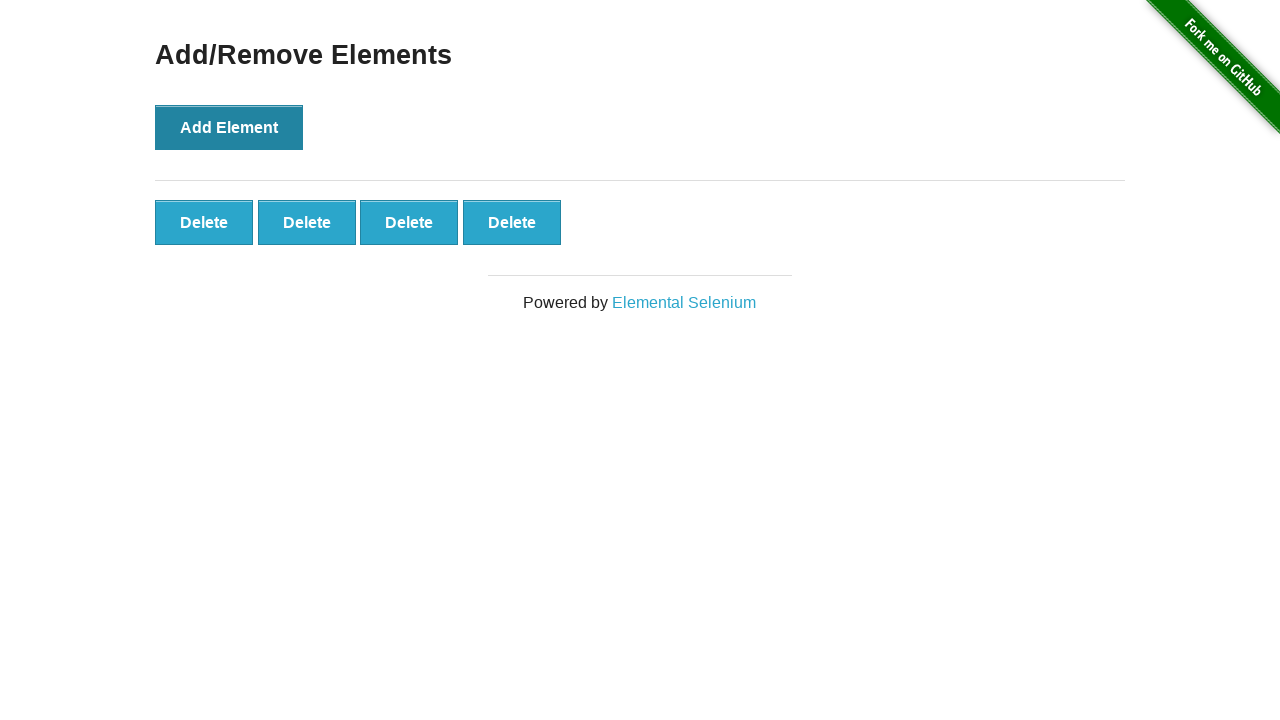

Clicked Add Element button (iteration 5/100) at (229, 127) on button:has-text('Add Element')
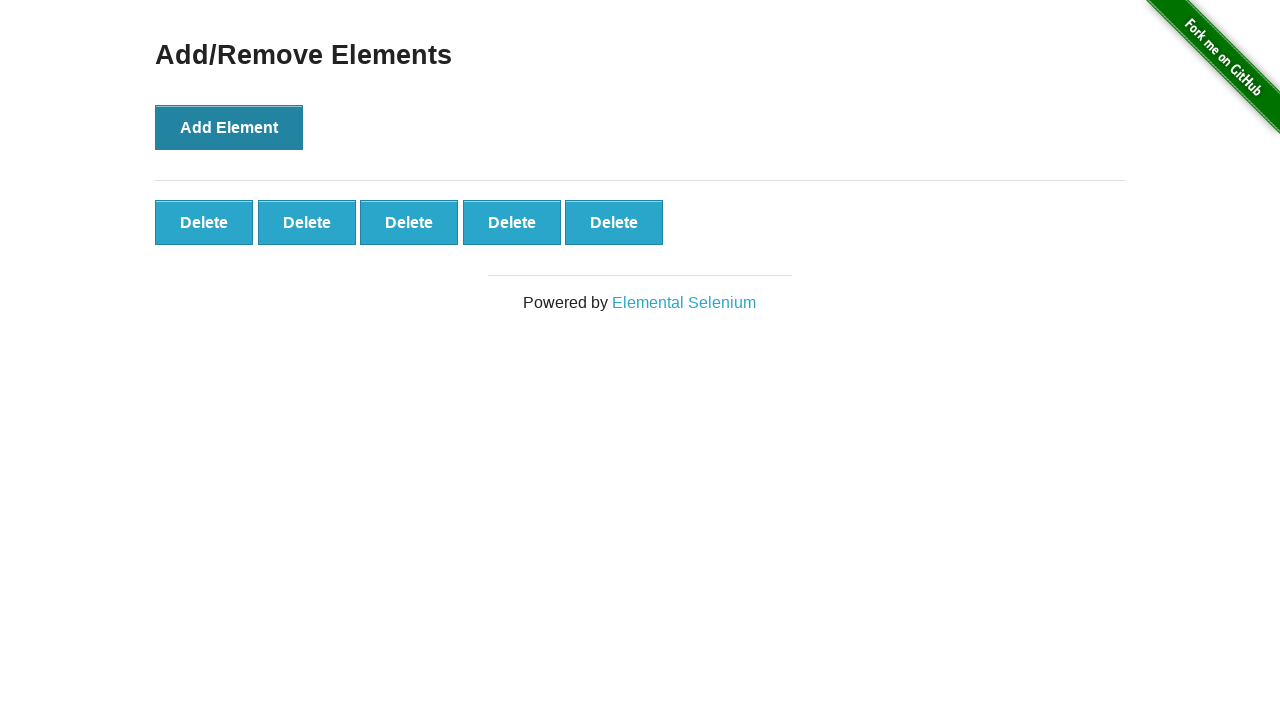

Clicked Add Element button (iteration 6/100) at (229, 127) on button:has-text('Add Element')
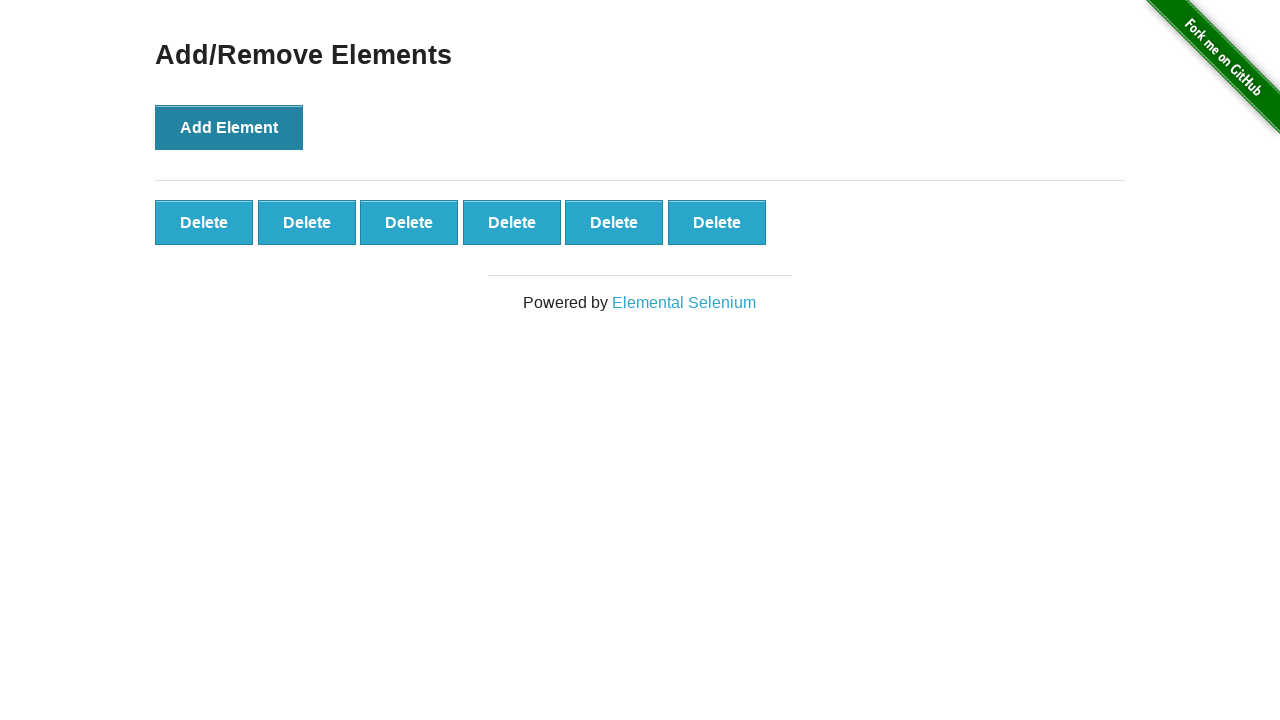

Clicked Add Element button (iteration 7/100) at (229, 127) on button:has-text('Add Element')
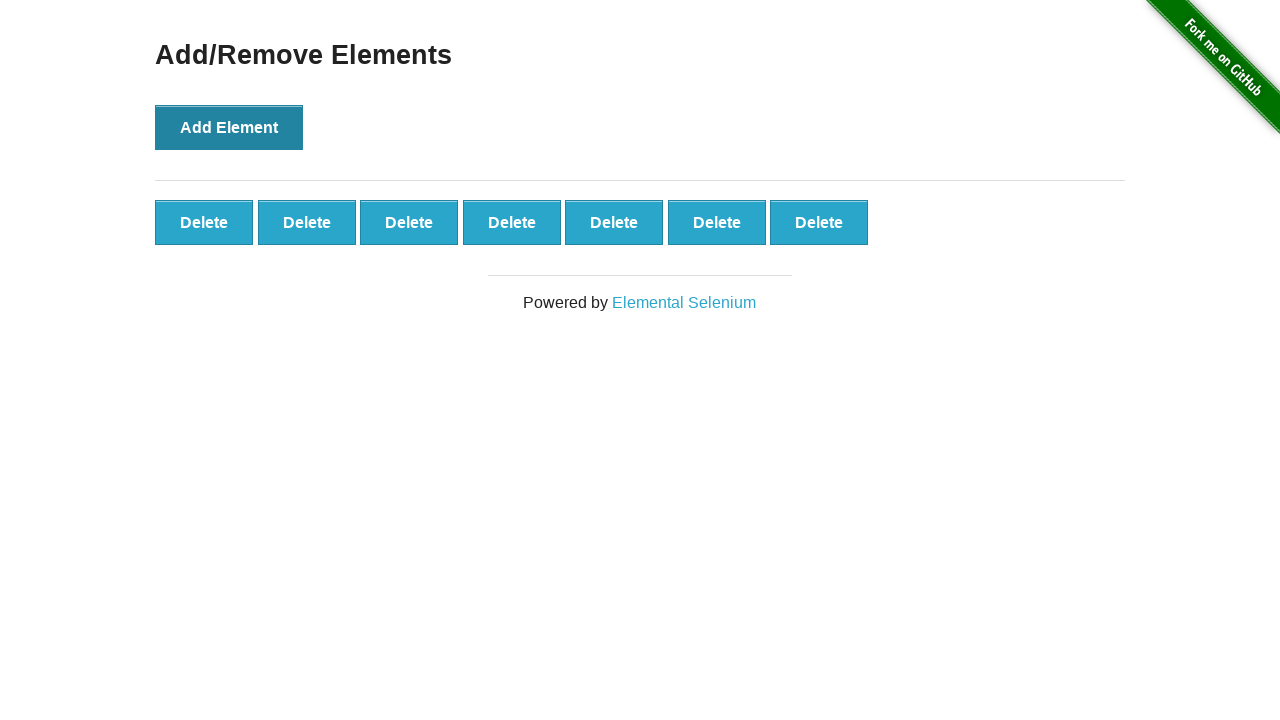

Clicked Add Element button (iteration 8/100) at (229, 127) on button:has-text('Add Element')
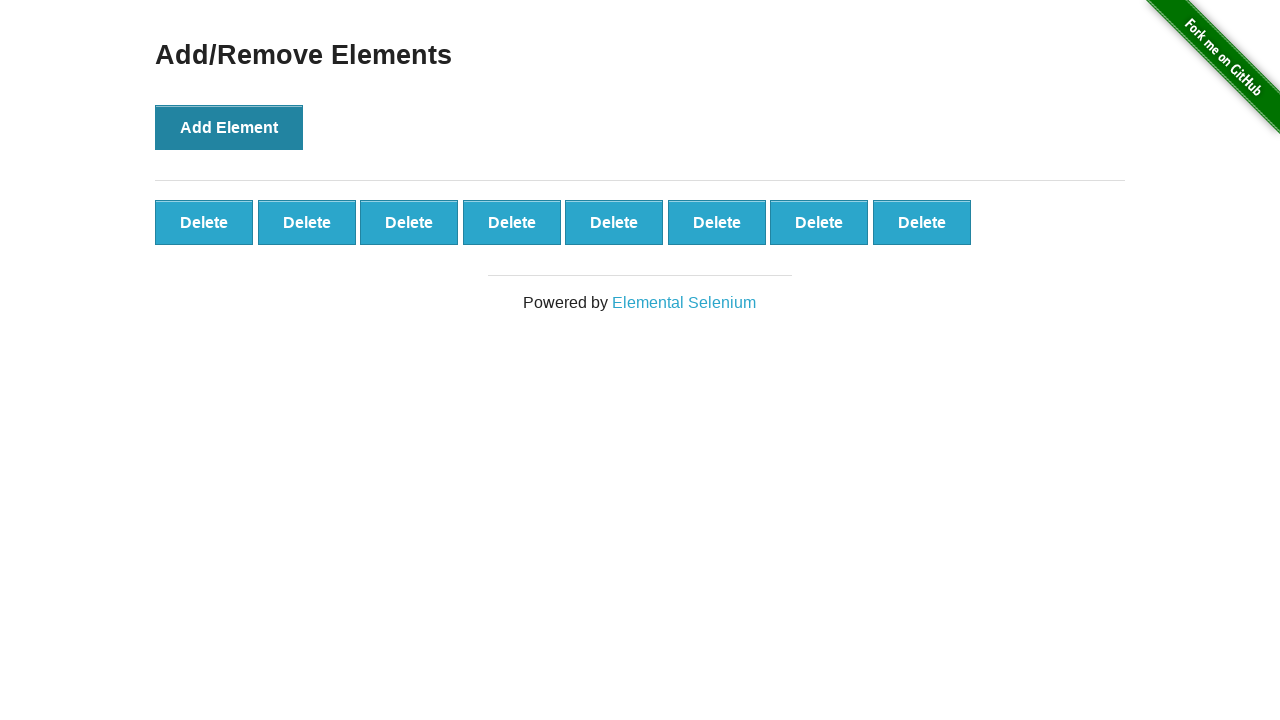

Clicked Add Element button (iteration 9/100) at (229, 127) on button:has-text('Add Element')
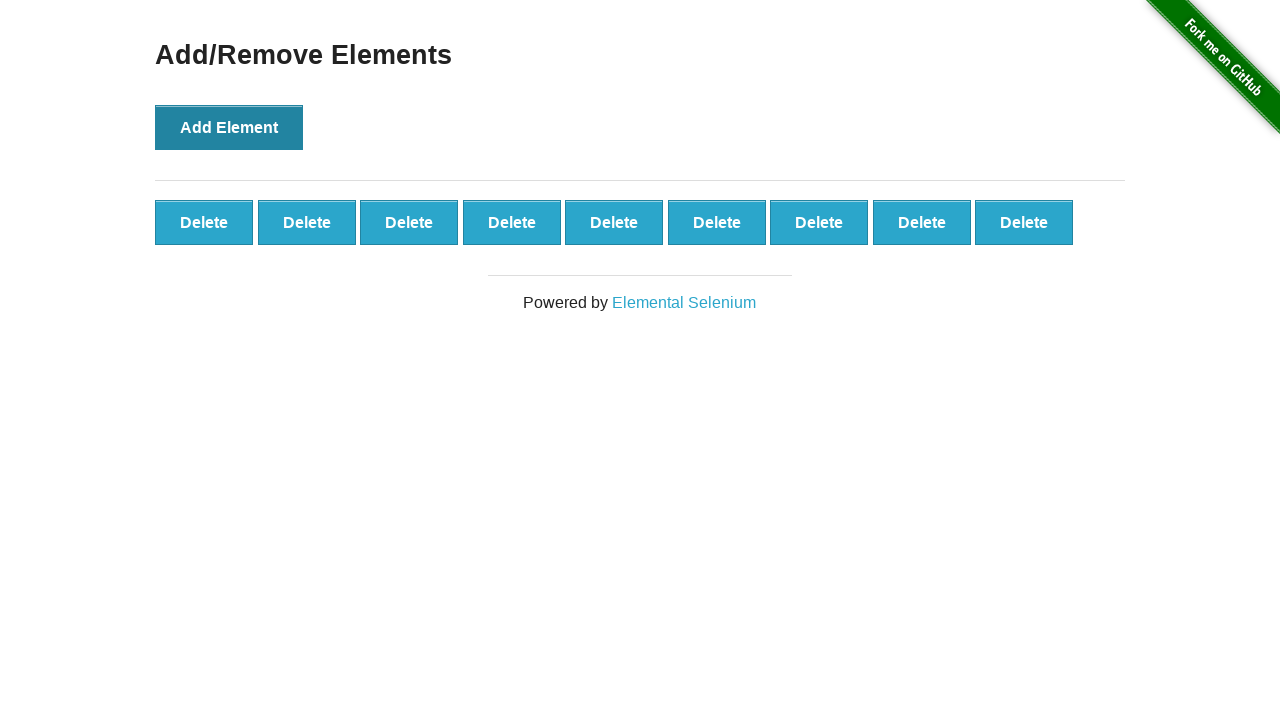

Clicked Add Element button (iteration 10/100) at (229, 127) on button:has-text('Add Element')
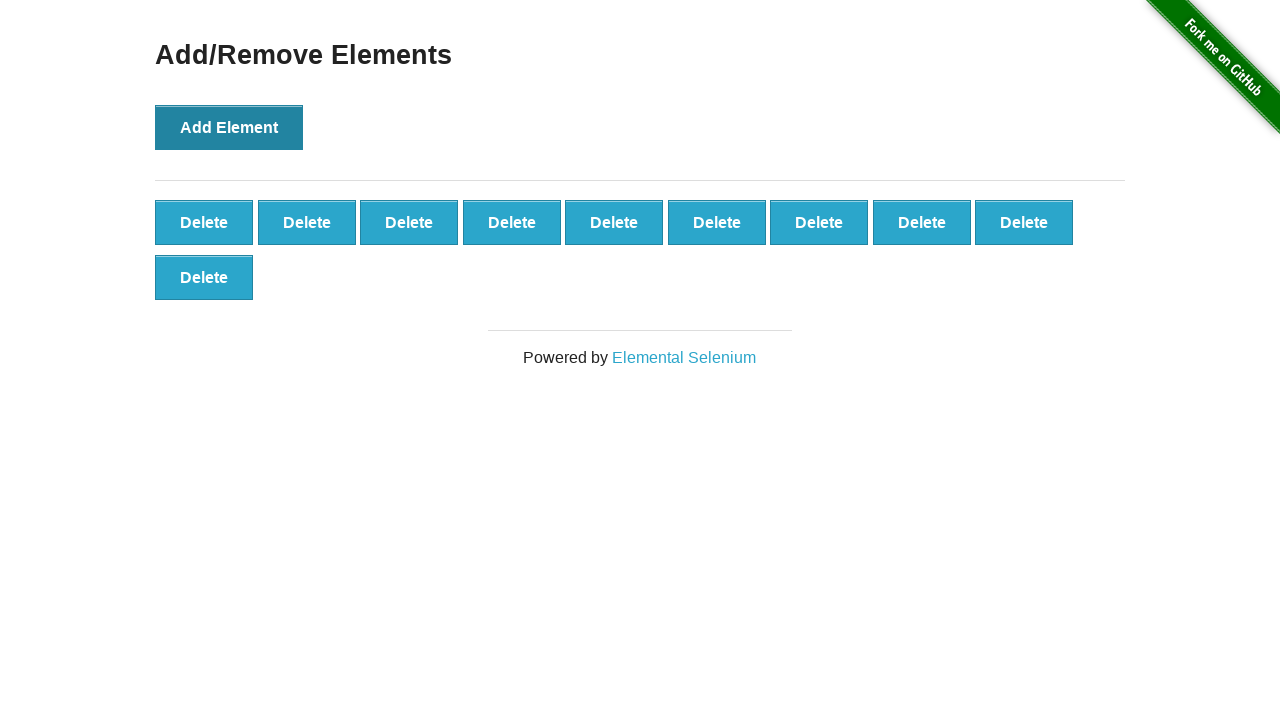

Clicked Add Element button (iteration 11/100) at (229, 127) on button:has-text('Add Element')
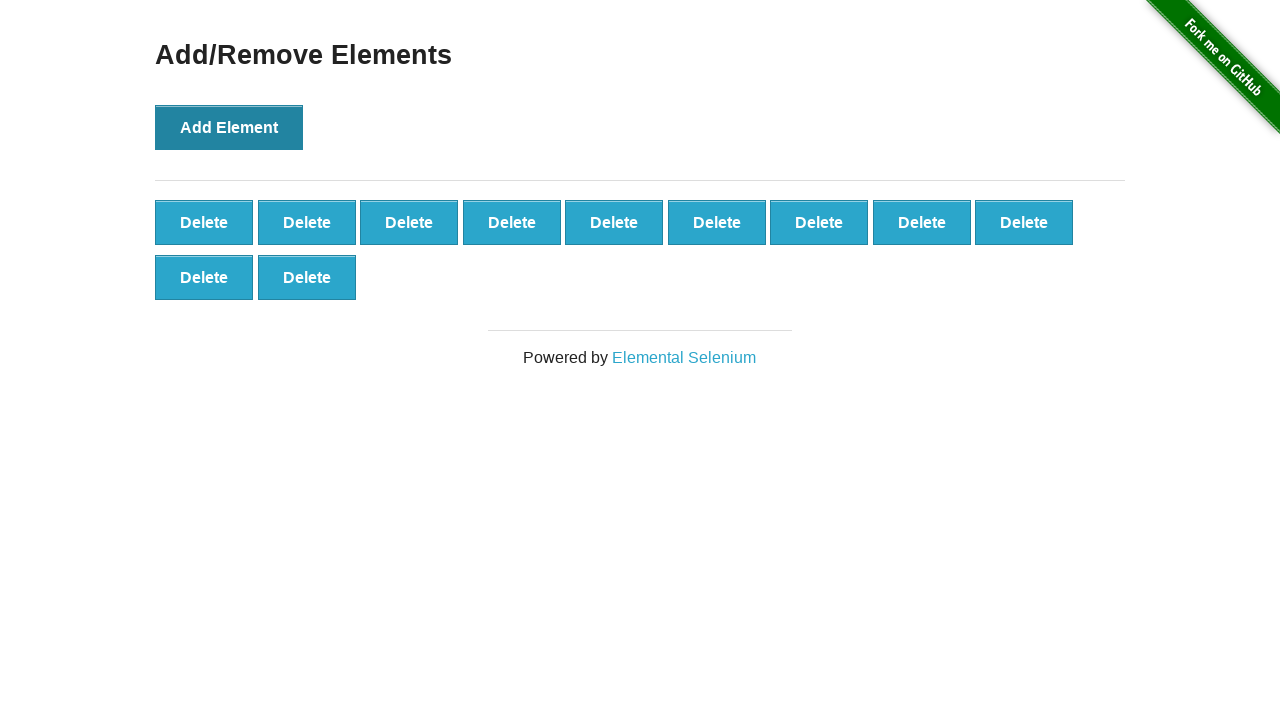

Clicked Add Element button (iteration 12/100) at (229, 127) on button:has-text('Add Element')
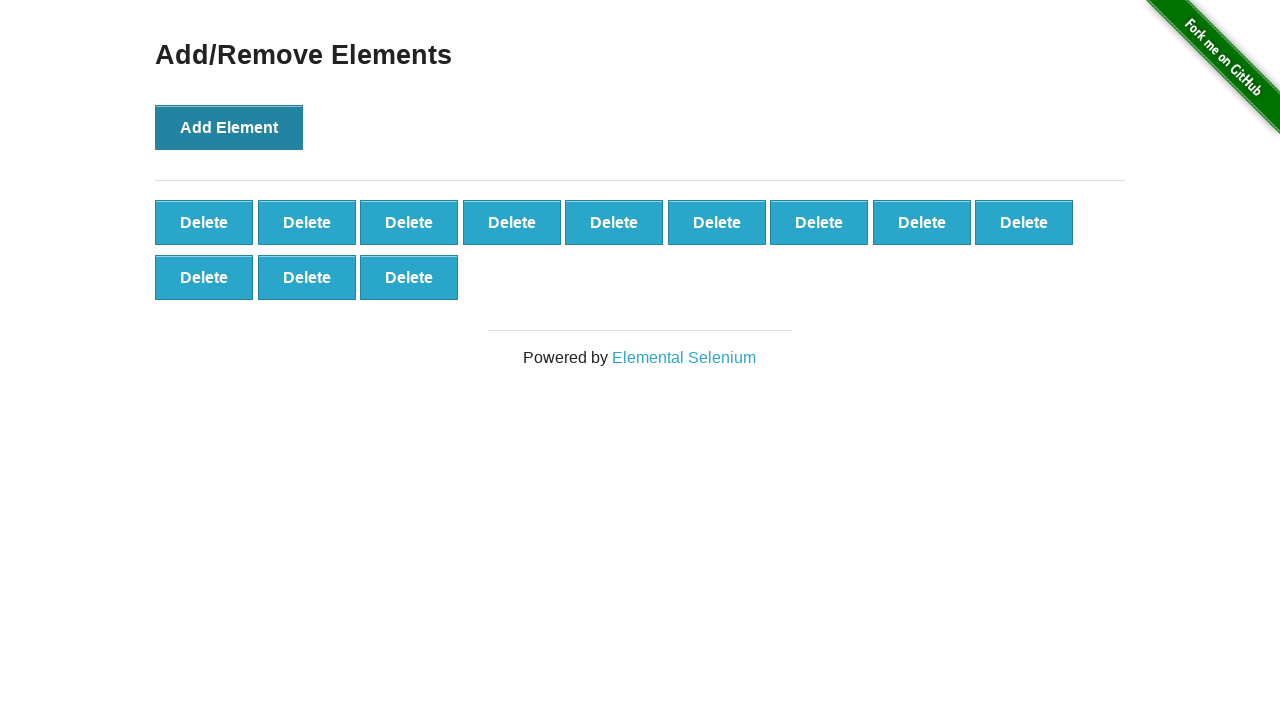

Clicked Add Element button (iteration 13/100) at (229, 127) on button:has-text('Add Element')
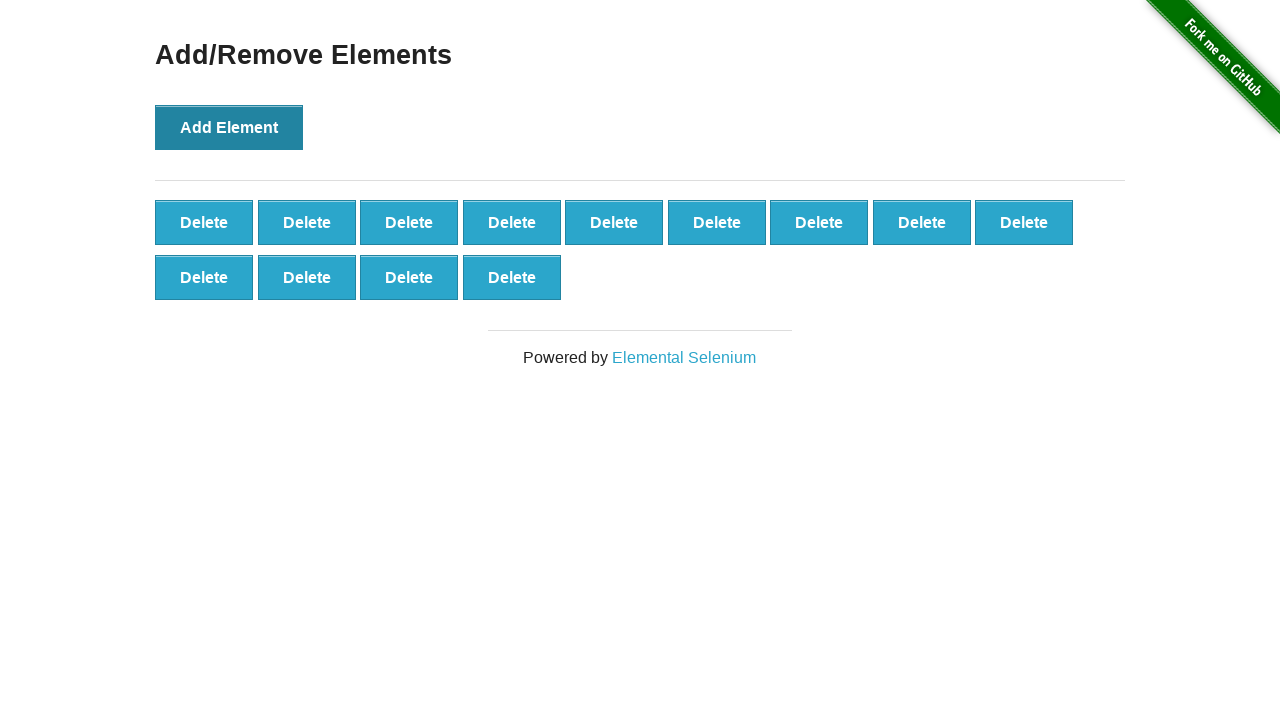

Clicked Add Element button (iteration 14/100) at (229, 127) on button:has-text('Add Element')
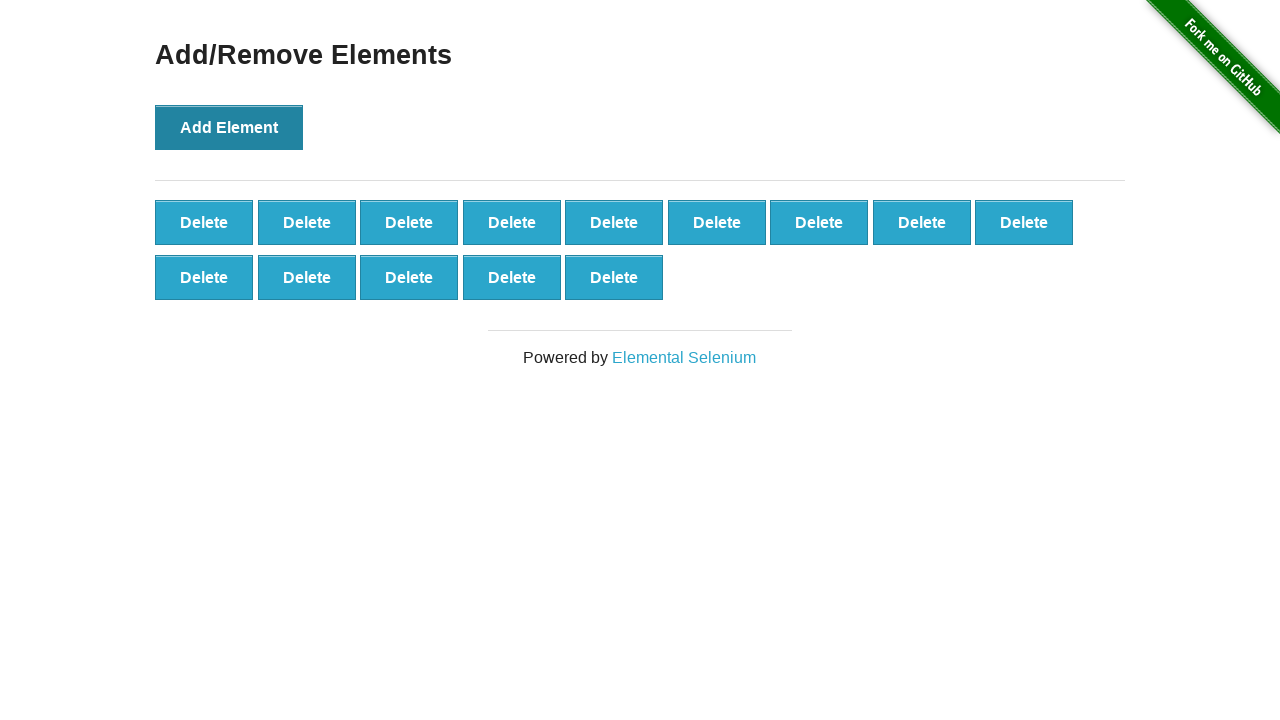

Clicked Add Element button (iteration 15/100) at (229, 127) on button:has-text('Add Element')
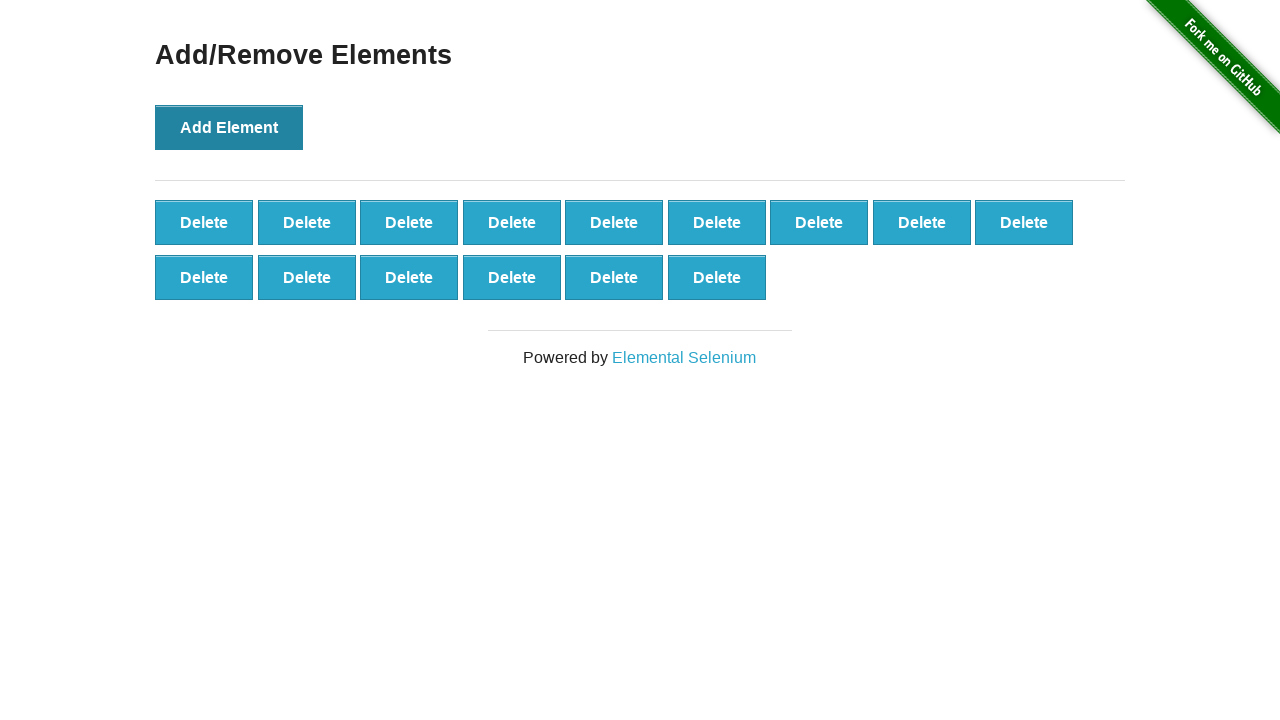

Clicked Add Element button (iteration 16/100) at (229, 127) on button:has-text('Add Element')
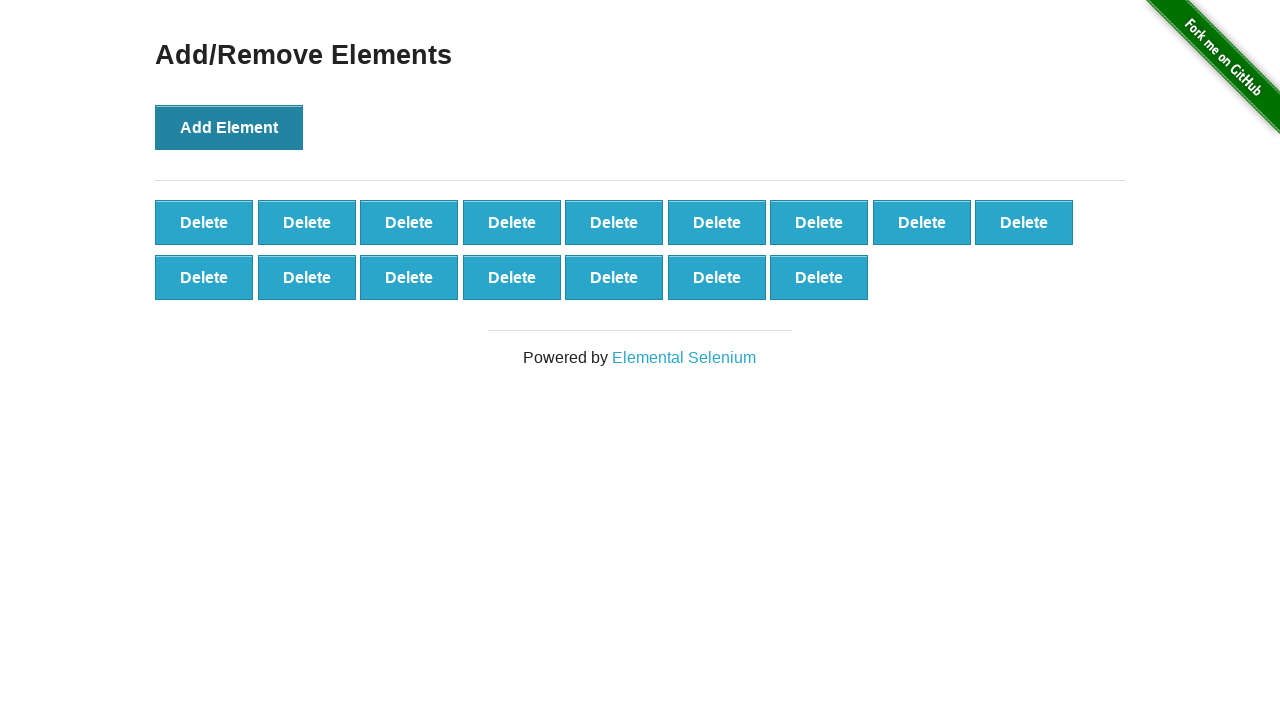

Clicked Add Element button (iteration 17/100) at (229, 127) on button:has-text('Add Element')
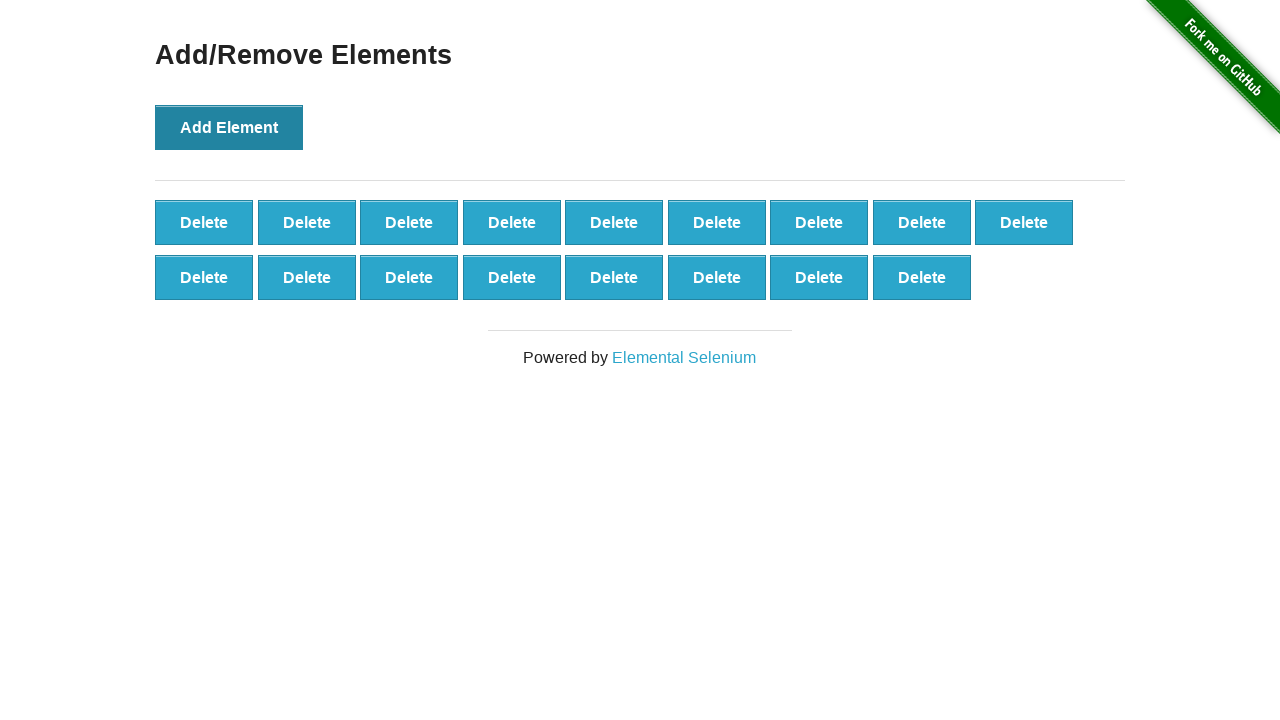

Clicked Add Element button (iteration 18/100) at (229, 127) on button:has-text('Add Element')
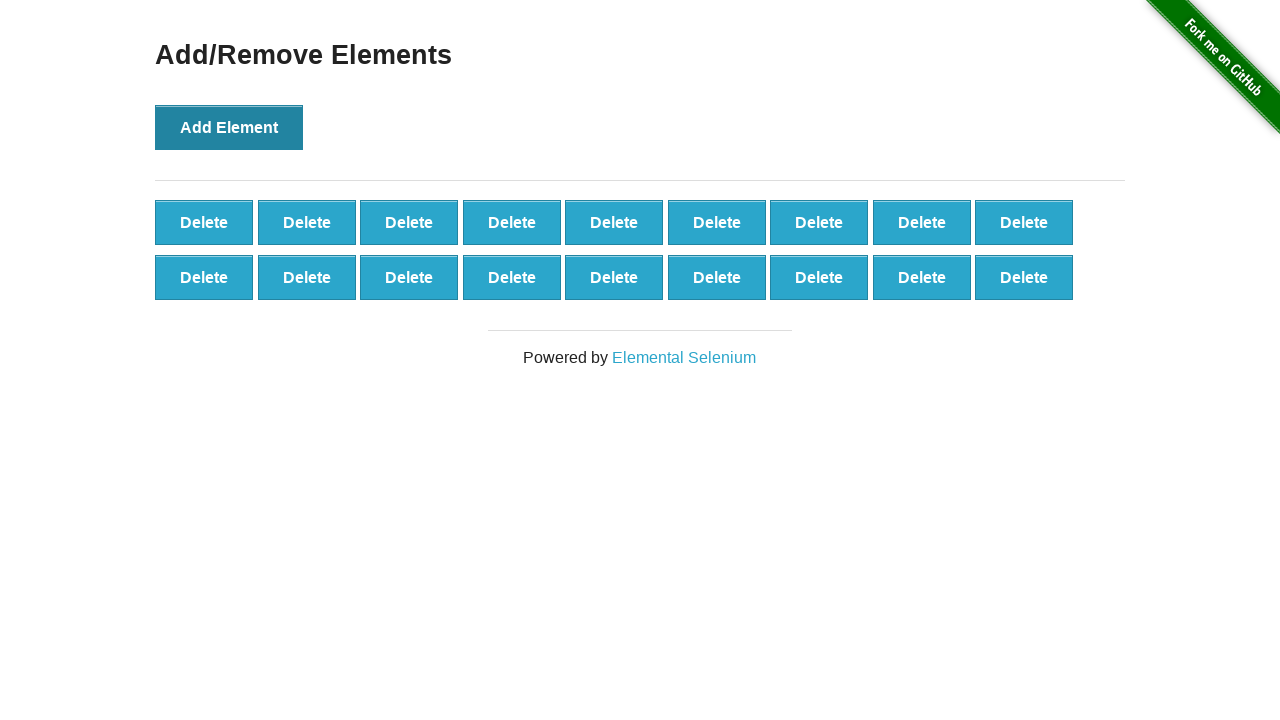

Clicked Add Element button (iteration 19/100) at (229, 127) on button:has-text('Add Element')
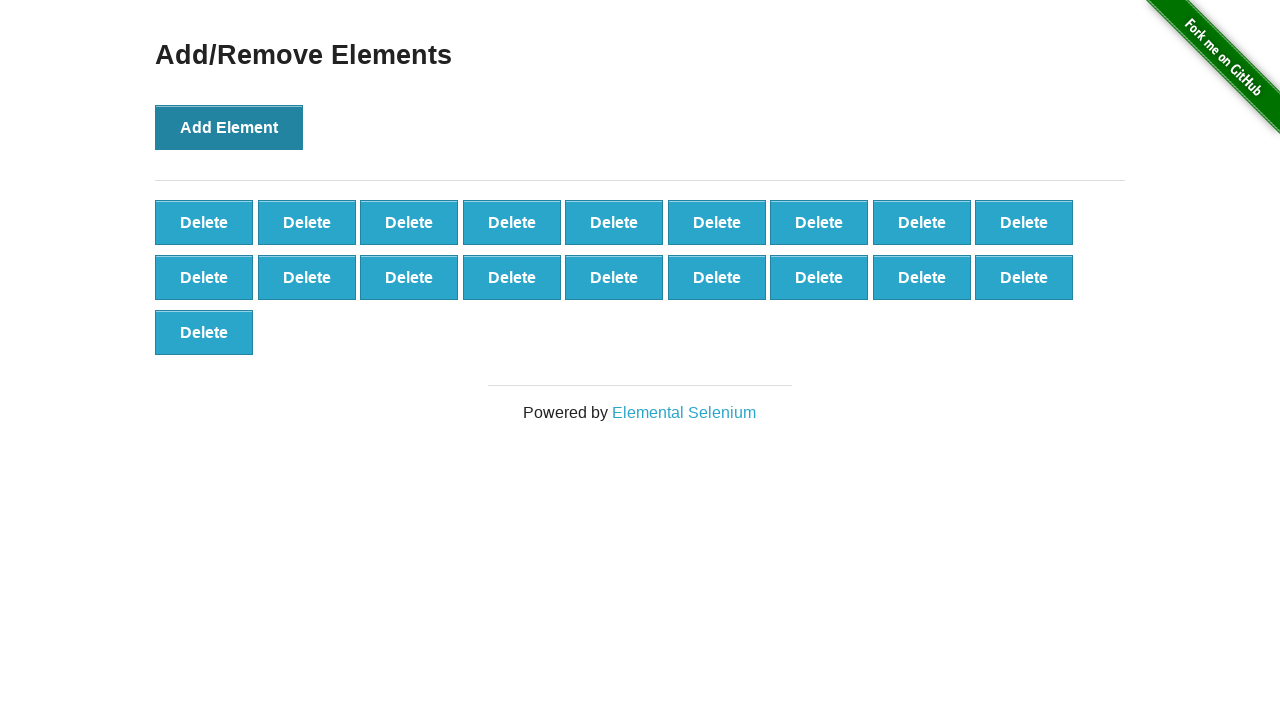

Clicked Add Element button (iteration 20/100) at (229, 127) on button:has-text('Add Element')
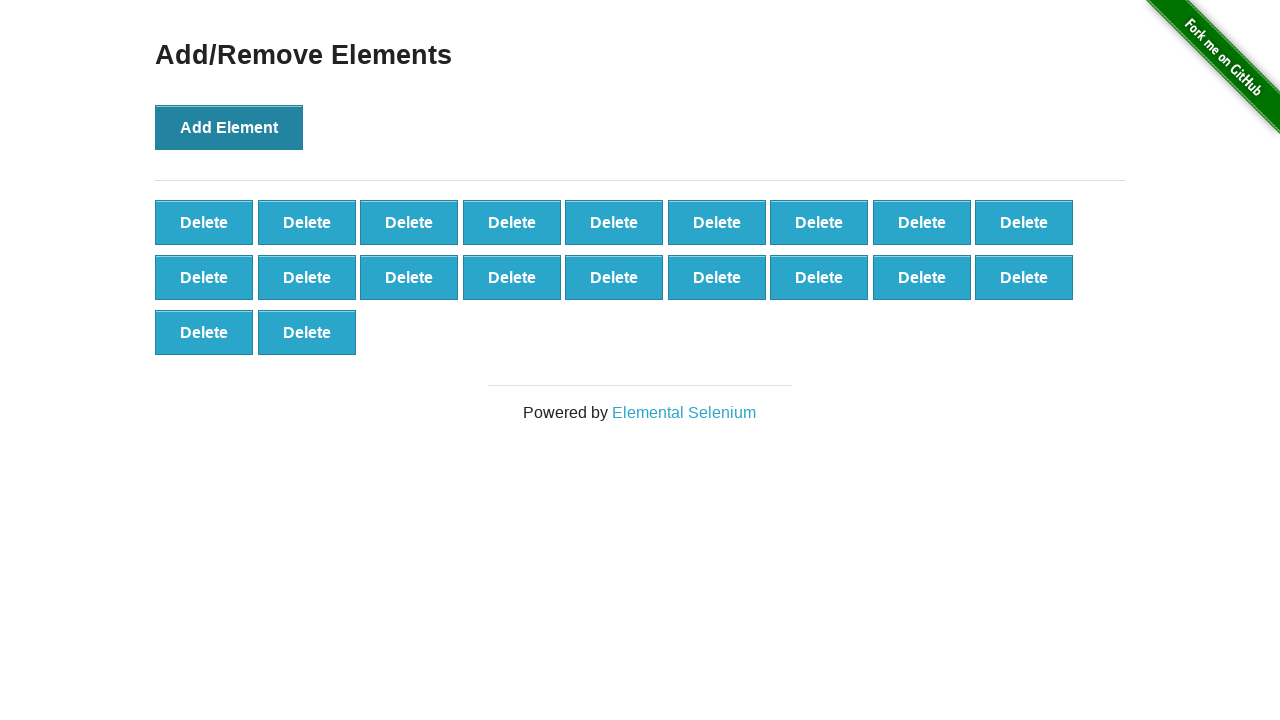

Clicked Add Element button (iteration 21/100) at (229, 127) on button:has-text('Add Element')
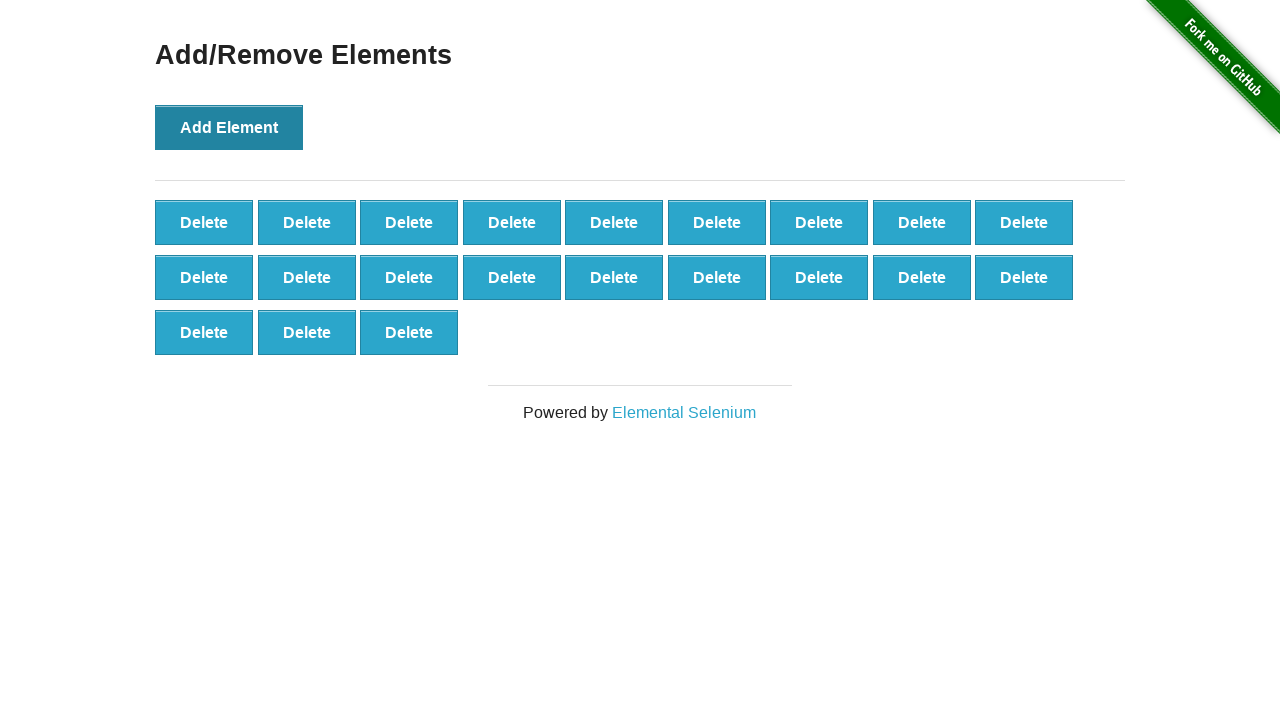

Clicked Add Element button (iteration 22/100) at (229, 127) on button:has-text('Add Element')
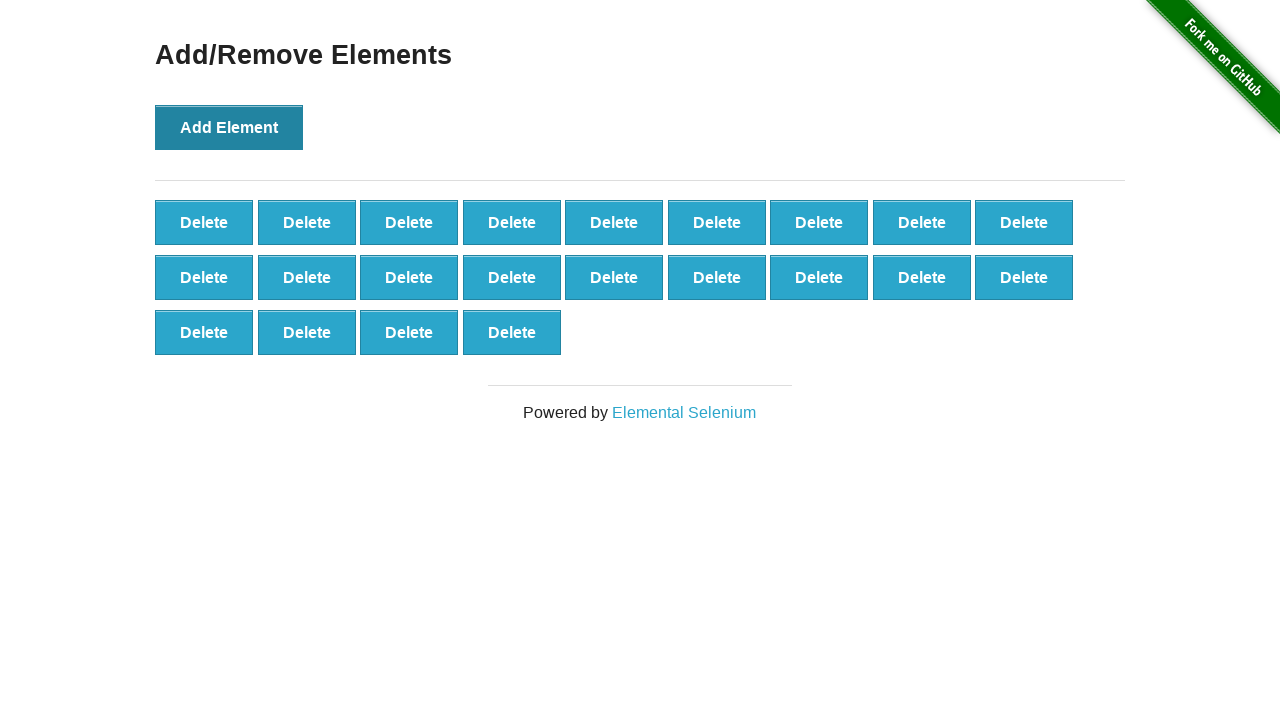

Clicked Add Element button (iteration 23/100) at (229, 127) on button:has-text('Add Element')
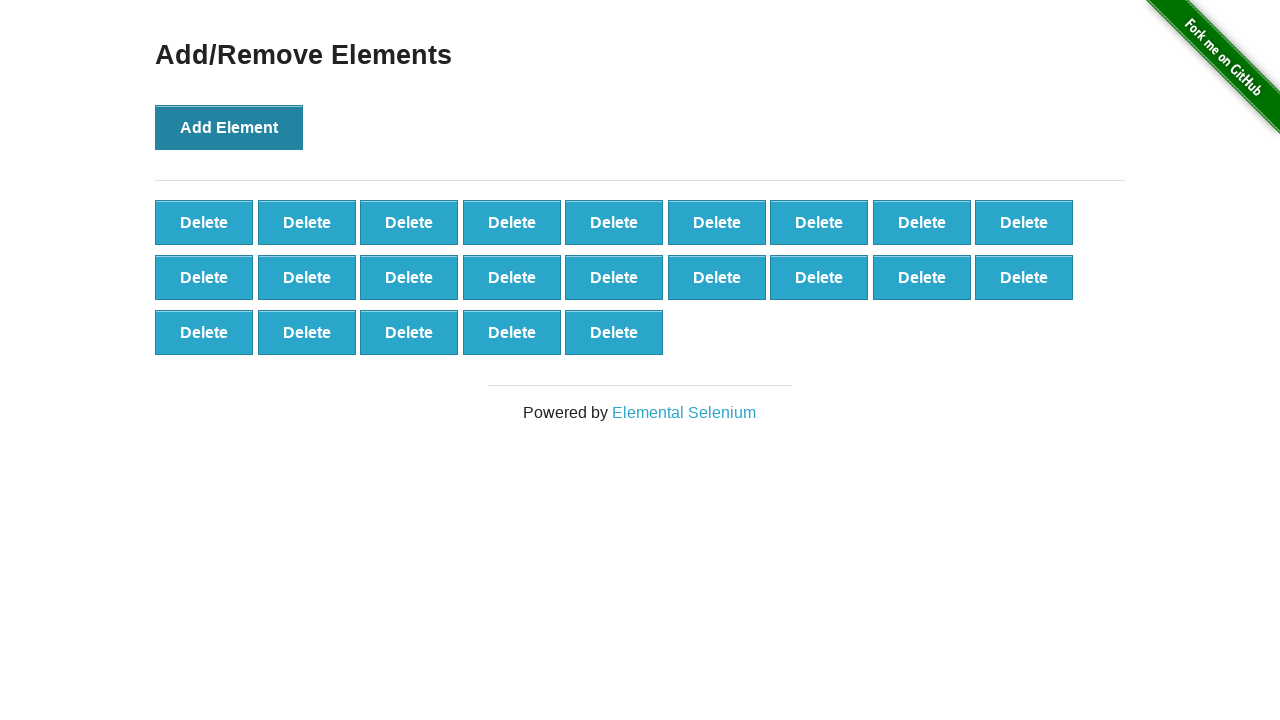

Clicked Add Element button (iteration 24/100) at (229, 127) on button:has-text('Add Element')
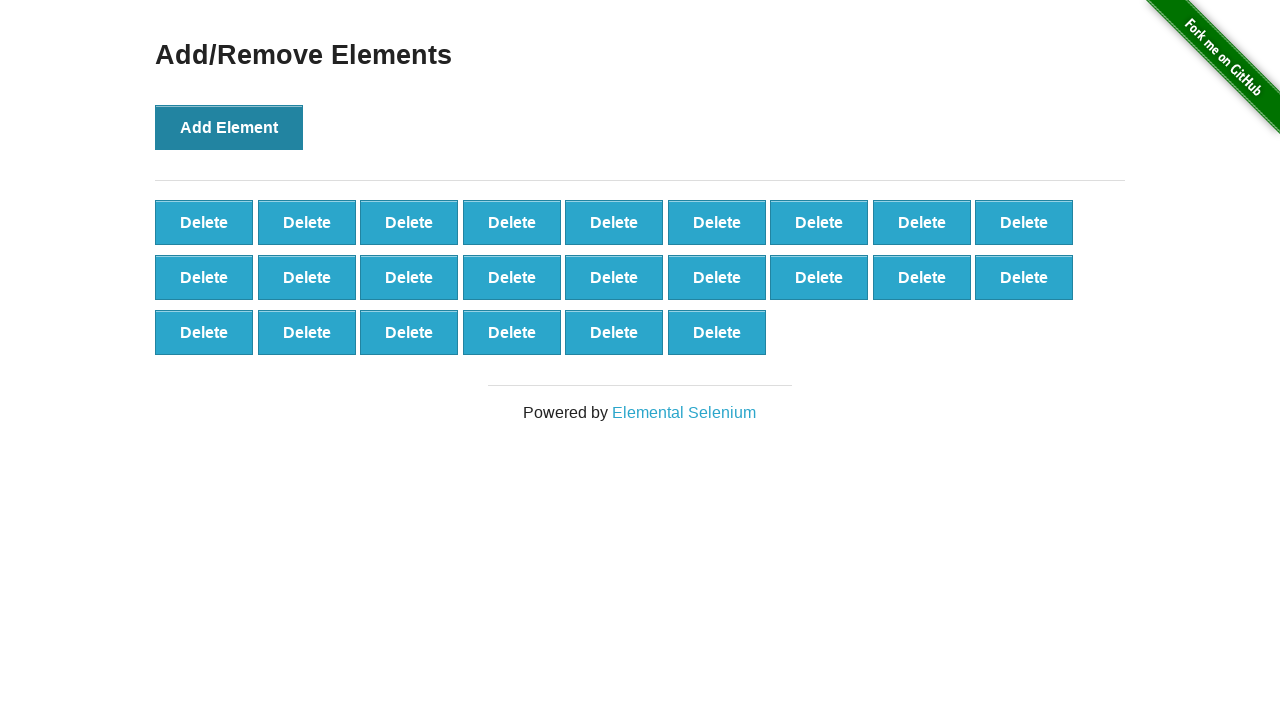

Clicked Add Element button (iteration 25/100) at (229, 127) on button:has-text('Add Element')
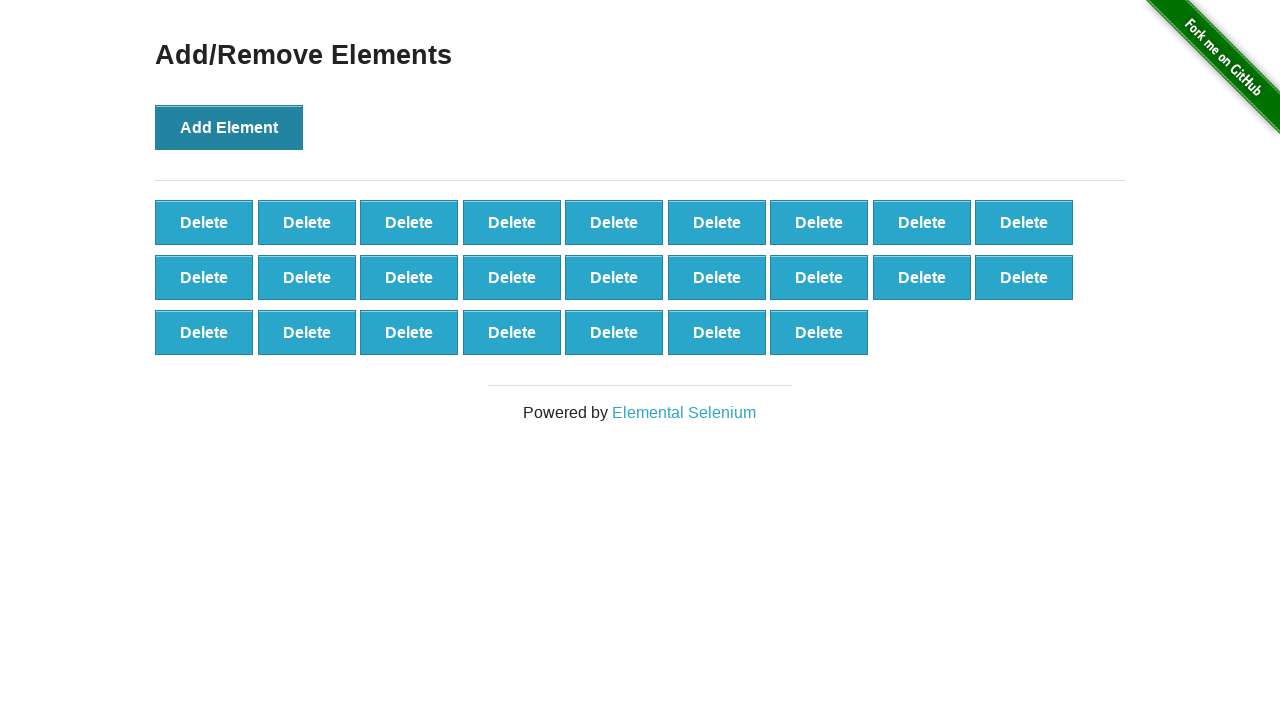

Clicked Add Element button (iteration 26/100) at (229, 127) on button:has-text('Add Element')
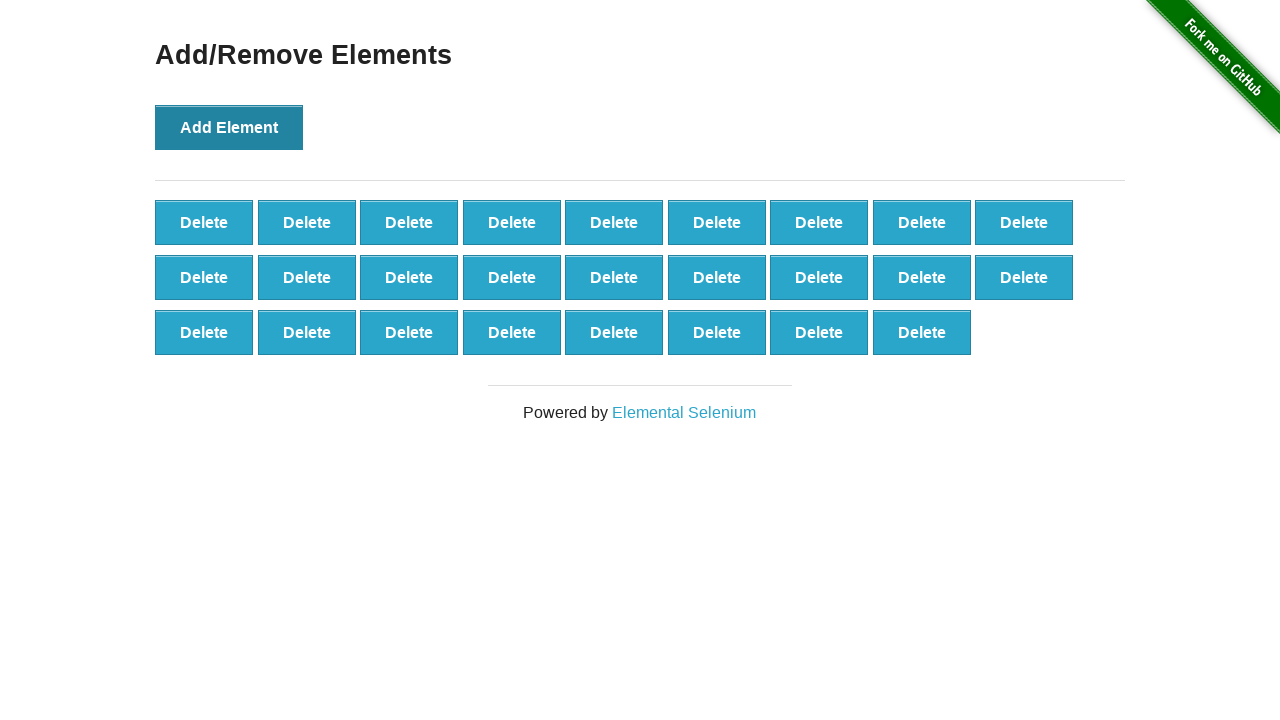

Clicked Add Element button (iteration 27/100) at (229, 127) on button:has-text('Add Element')
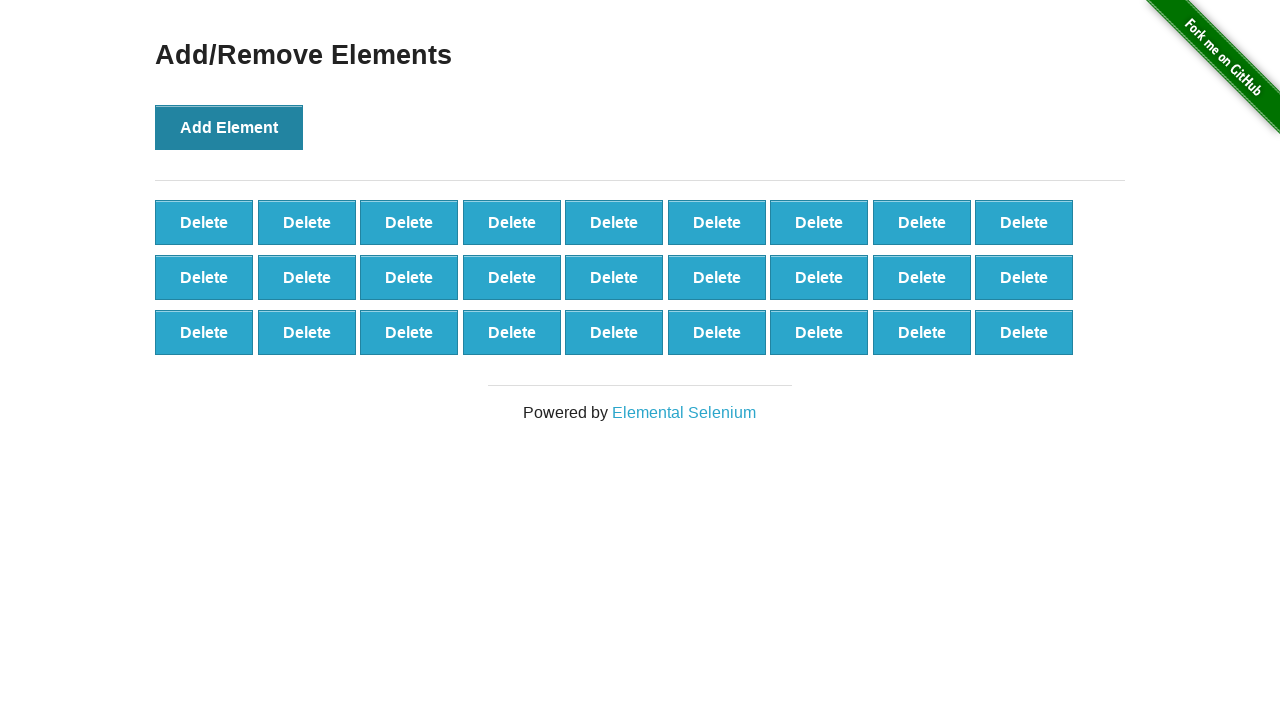

Clicked Add Element button (iteration 28/100) at (229, 127) on button:has-text('Add Element')
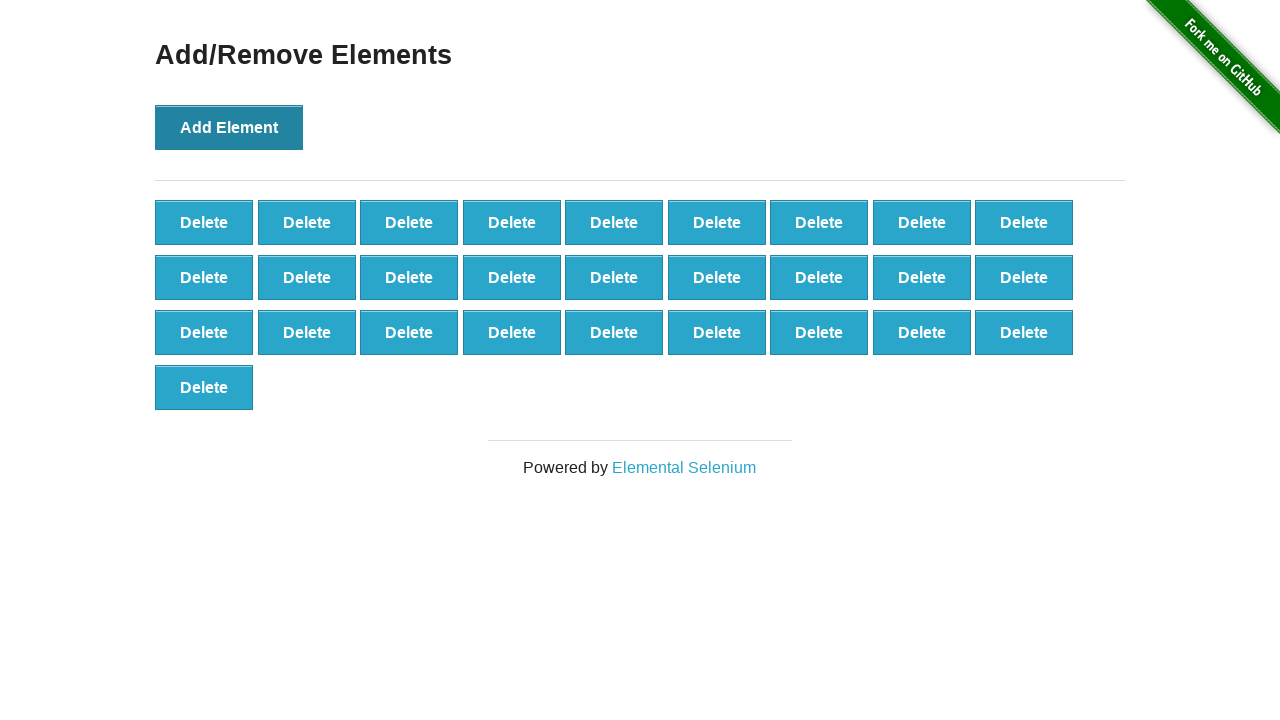

Clicked Add Element button (iteration 29/100) at (229, 127) on button:has-text('Add Element')
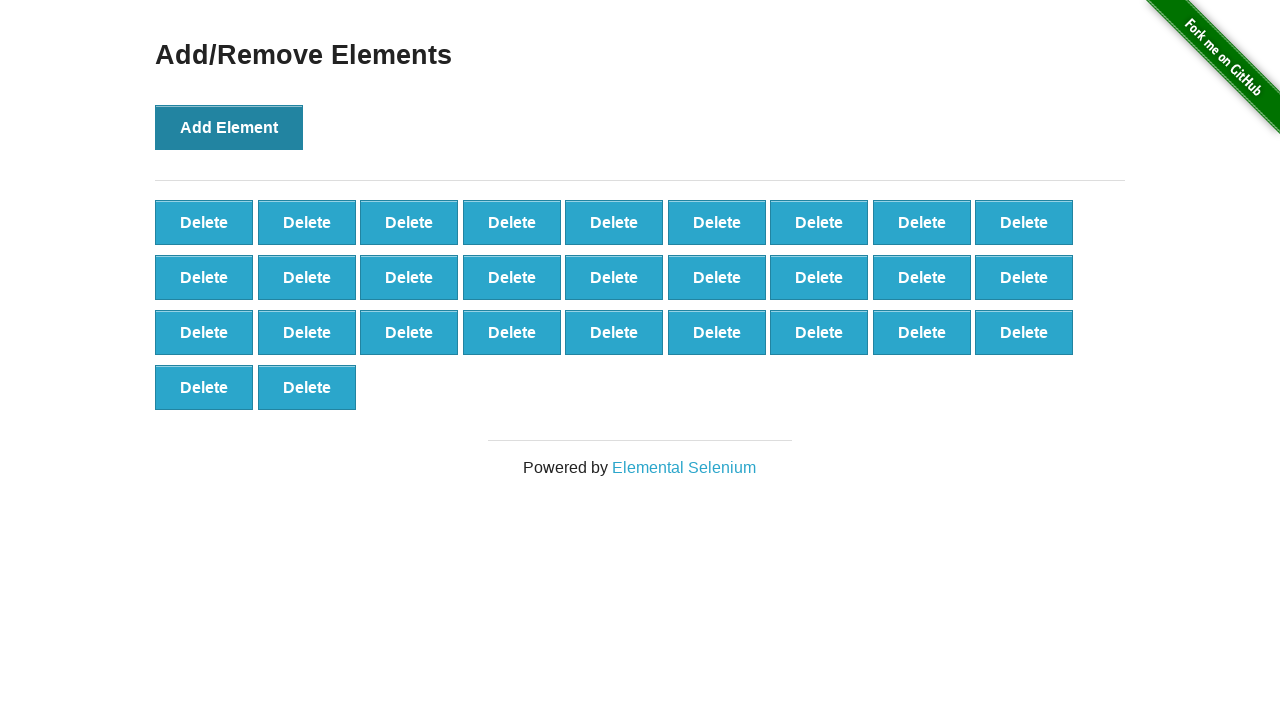

Clicked Add Element button (iteration 30/100) at (229, 127) on button:has-text('Add Element')
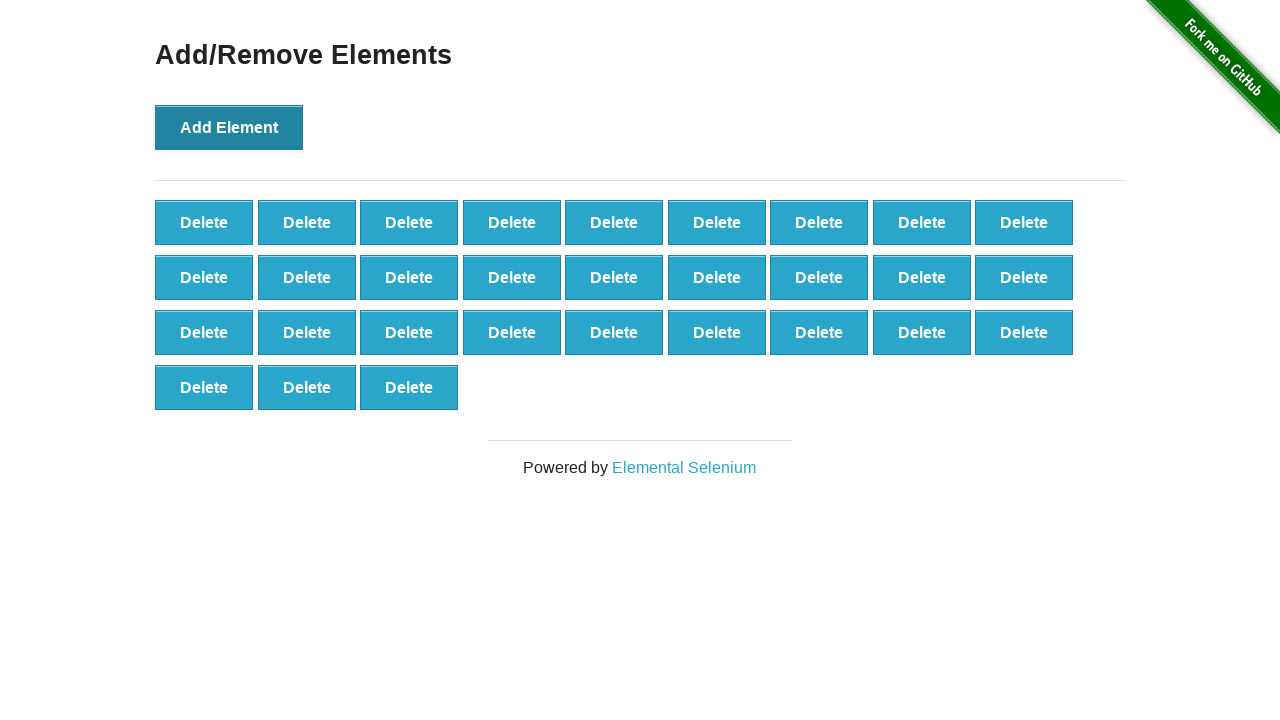

Clicked Add Element button (iteration 31/100) at (229, 127) on button:has-text('Add Element')
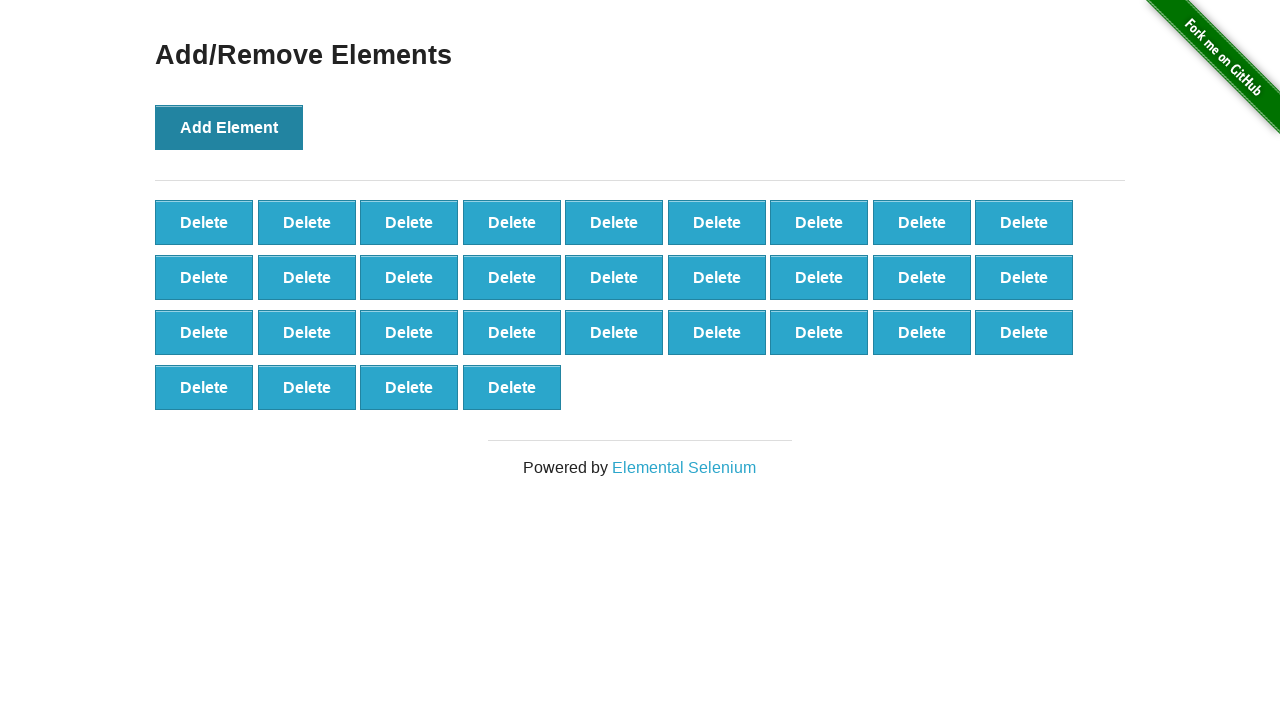

Clicked Add Element button (iteration 32/100) at (229, 127) on button:has-text('Add Element')
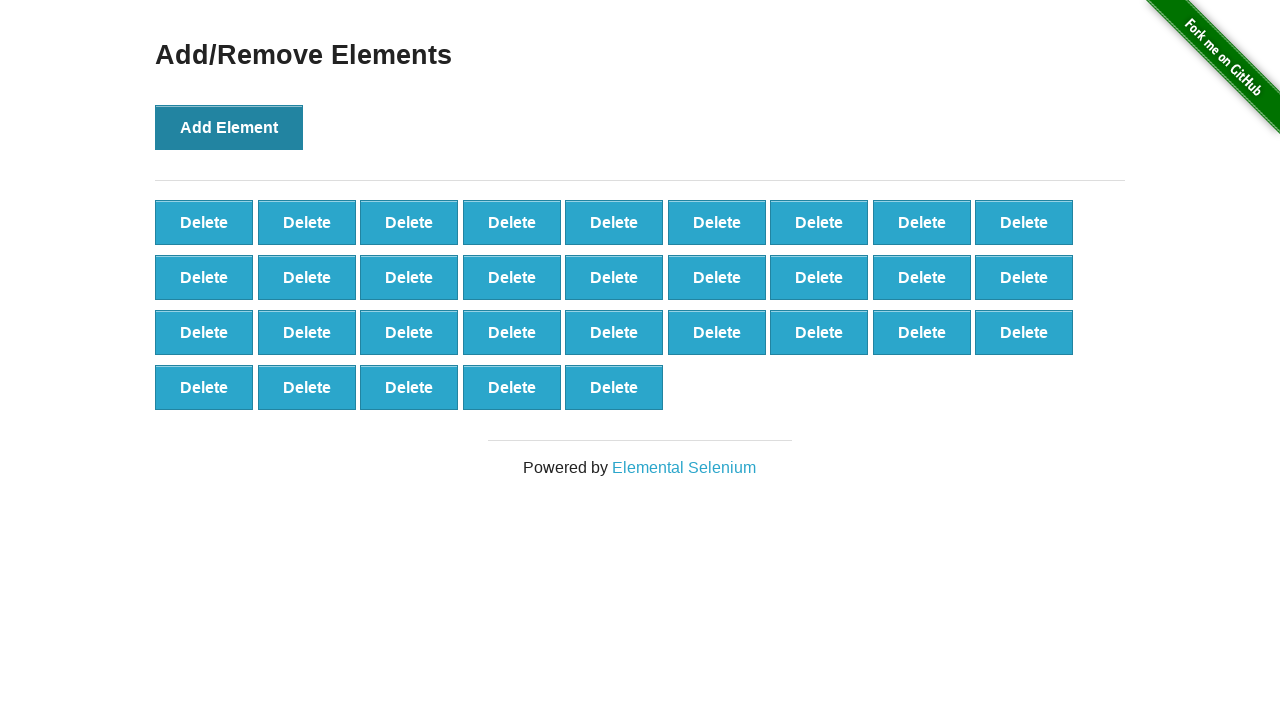

Clicked Add Element button (iteration 33/100) at (229, 127) on button:has-text('Add Element')
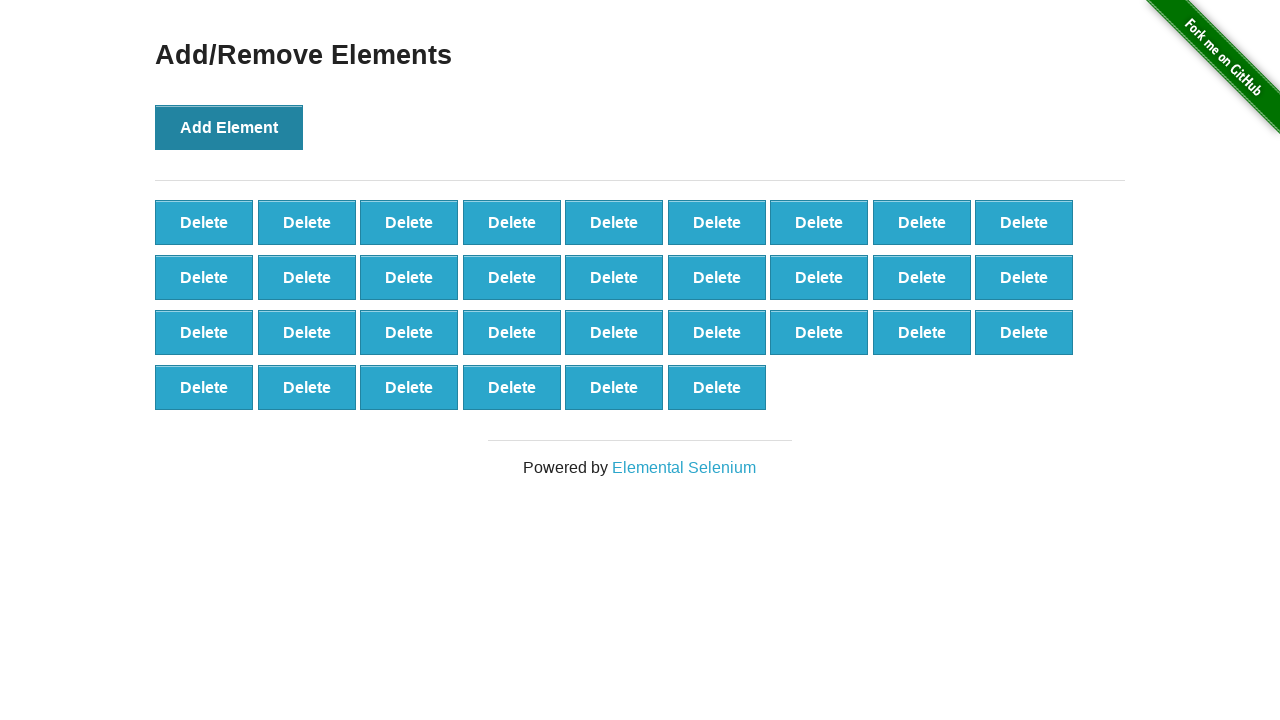

Clicked Add Element button (iteration 34/100) at (229, 127) on button:has-text('Add Element')
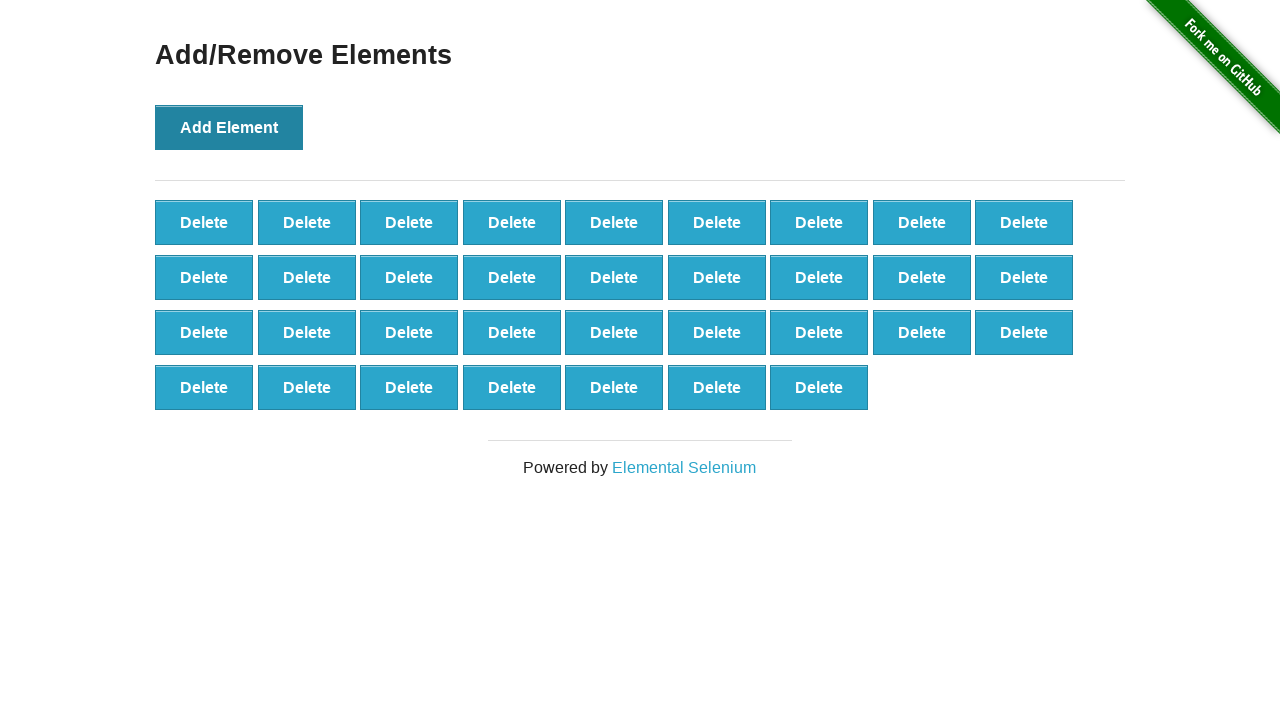

Clicked Add Element button (iteration 35/100) at (229, 127) on button:has-text('Add Element')
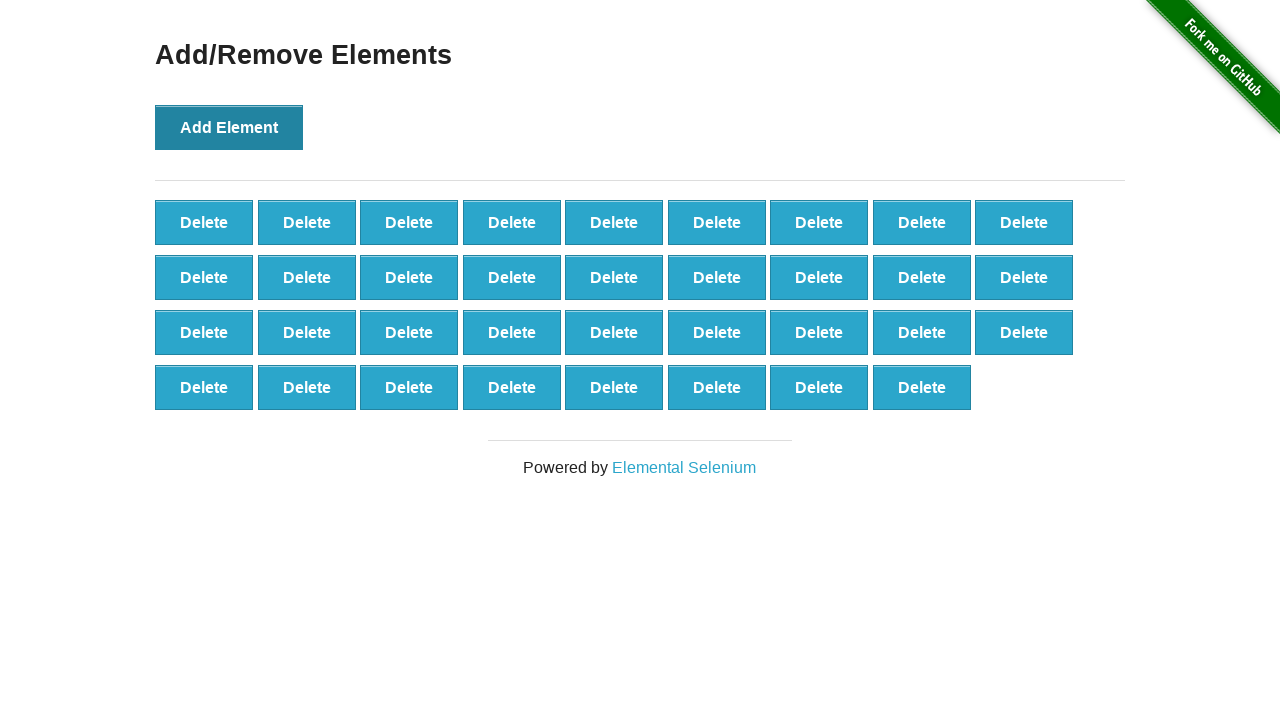

Clicked Add Element button (iteration 36/100) at (229, 127) on button:has-text('Add Element')
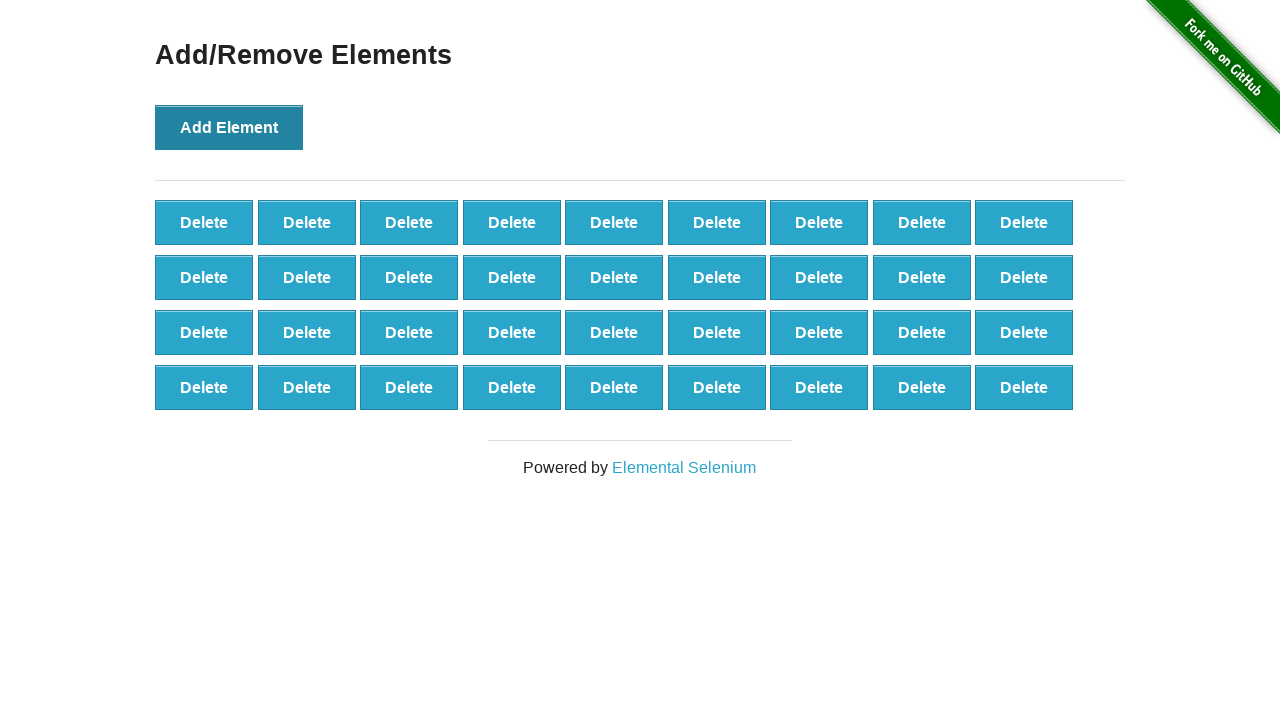

Clicked Add Element button (iteration 37/100) at (229, 127) on button:has-text('Add Element')
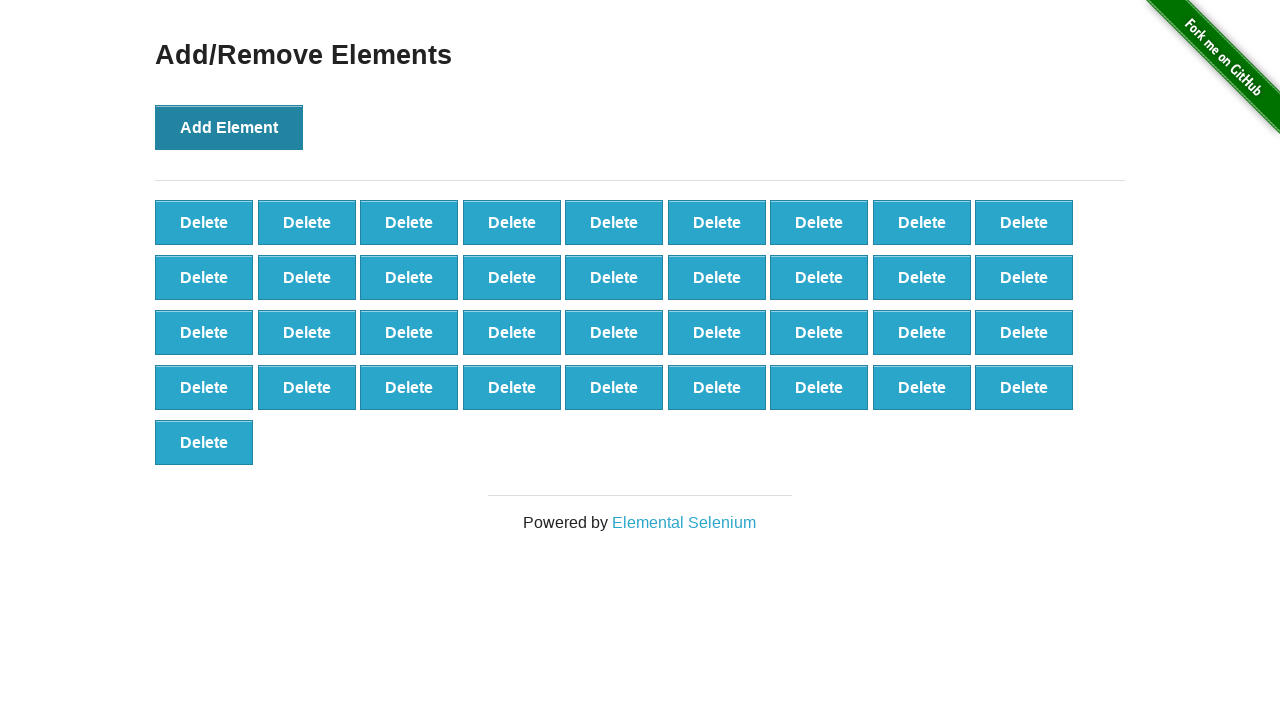

Clicked Add Element button (iteration 38/100) at (229, 127) on button:has-text('Add Element')
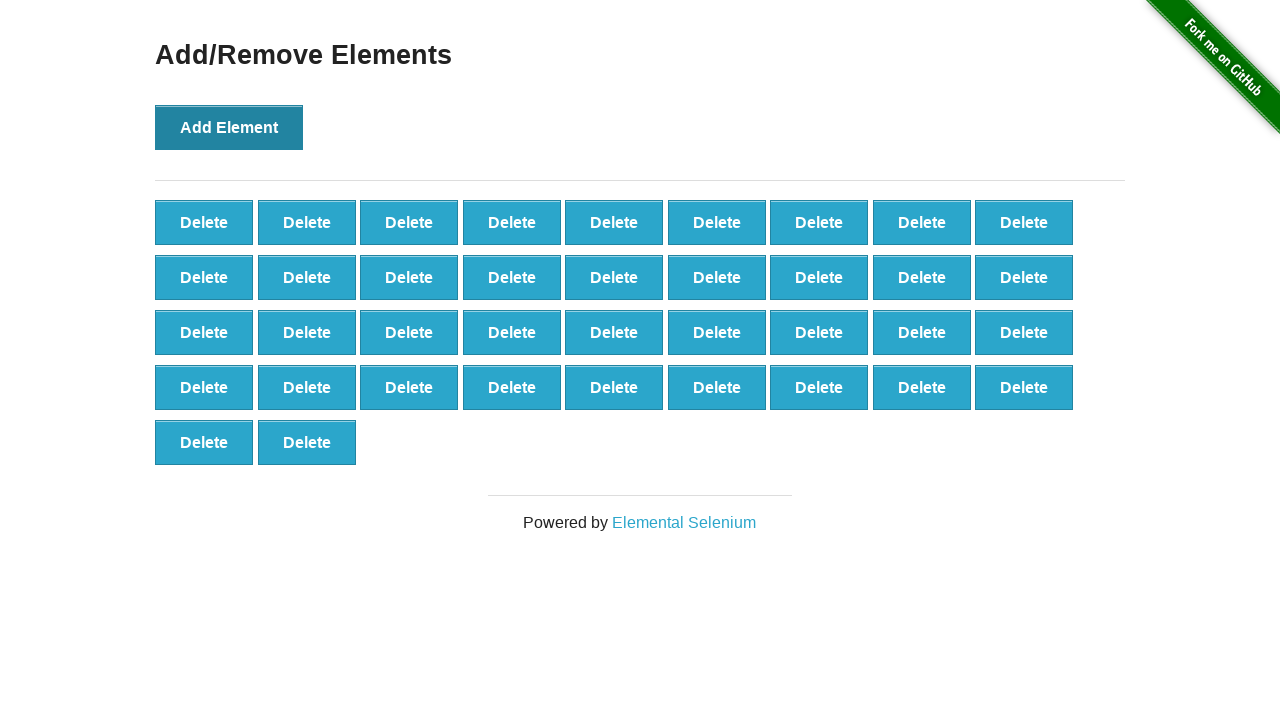

Clicked Add Element button (iteration 39/100) at (229, 127) on button:has-text('Add Element')
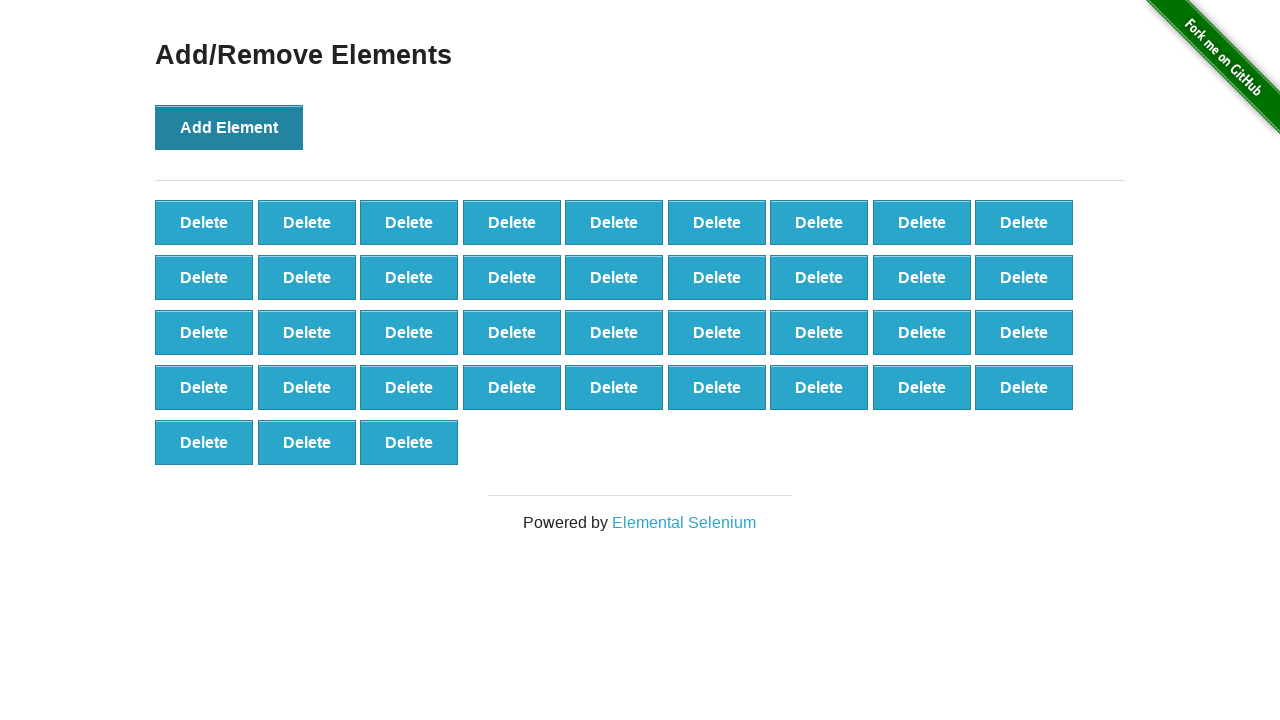

Clicked Add Element button (iteration 40/100) at (229, 127) on button:has-text('Add Element')
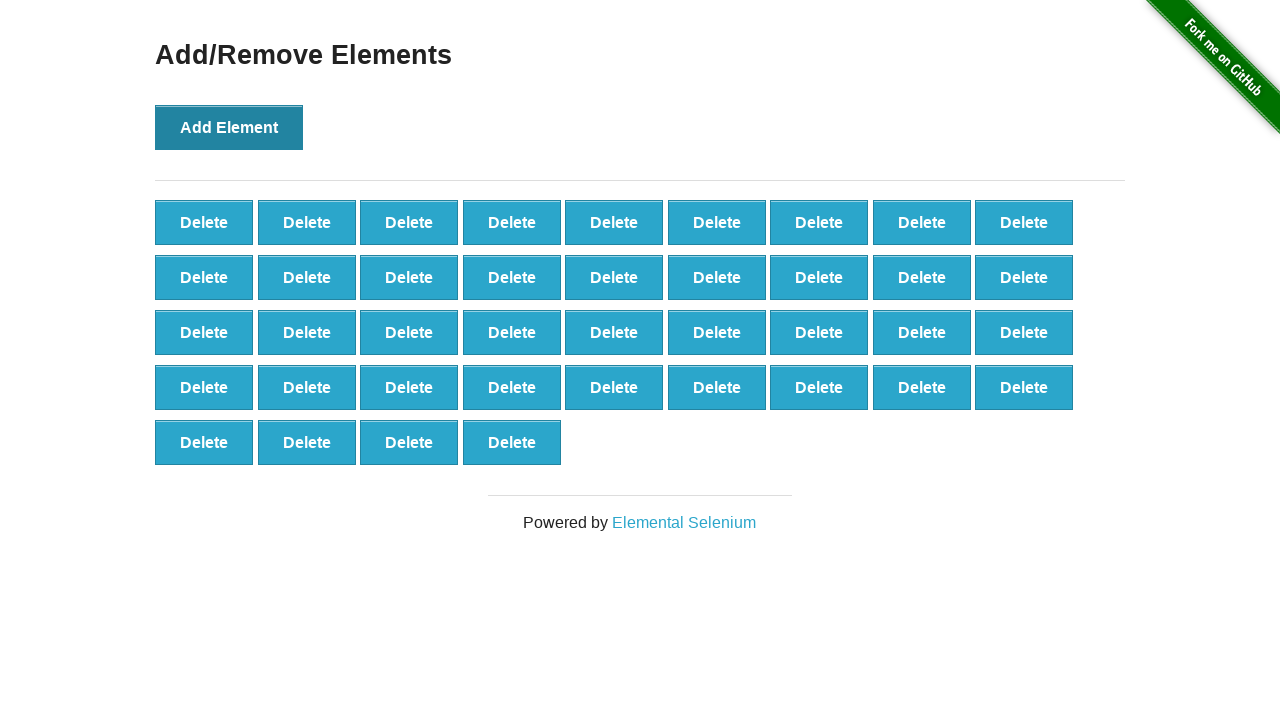

Clicked Add Element button (iteration 41/100) at (229, 127) on button:has-text('Add Element')
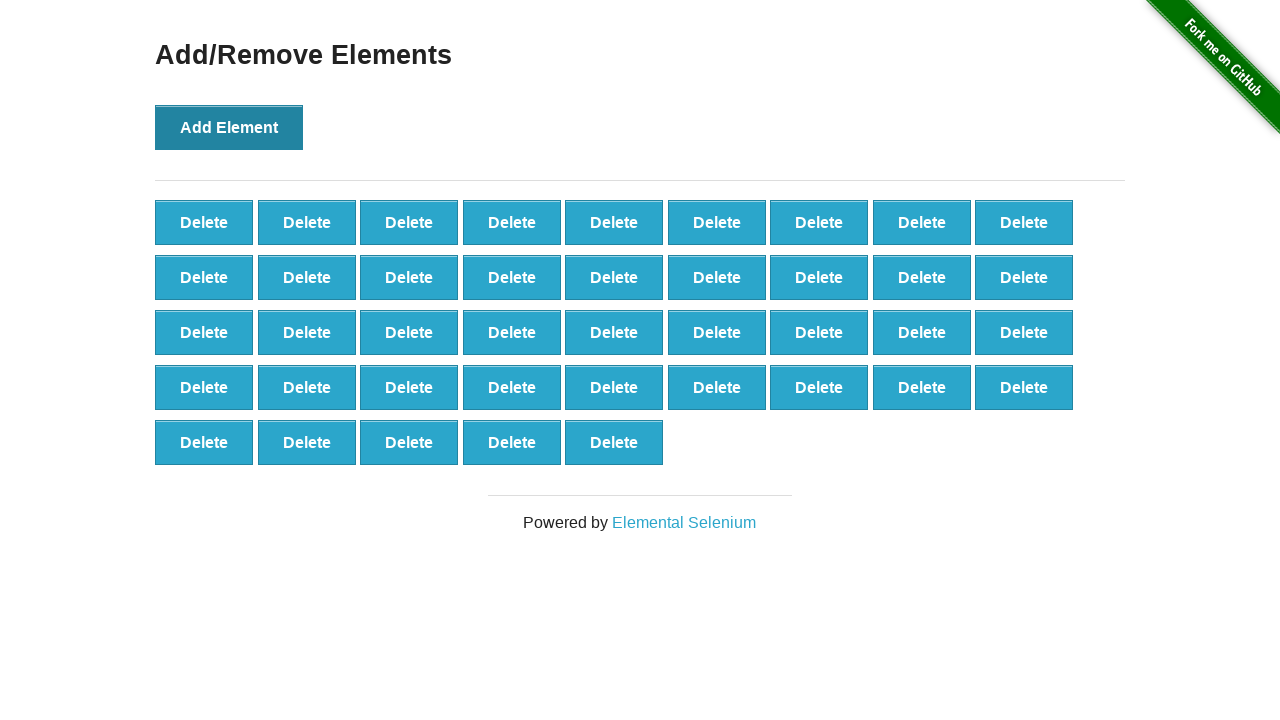

Clicked Add Element button (iteration 42/100) at (229, 127) on button:has-text('Add Element')
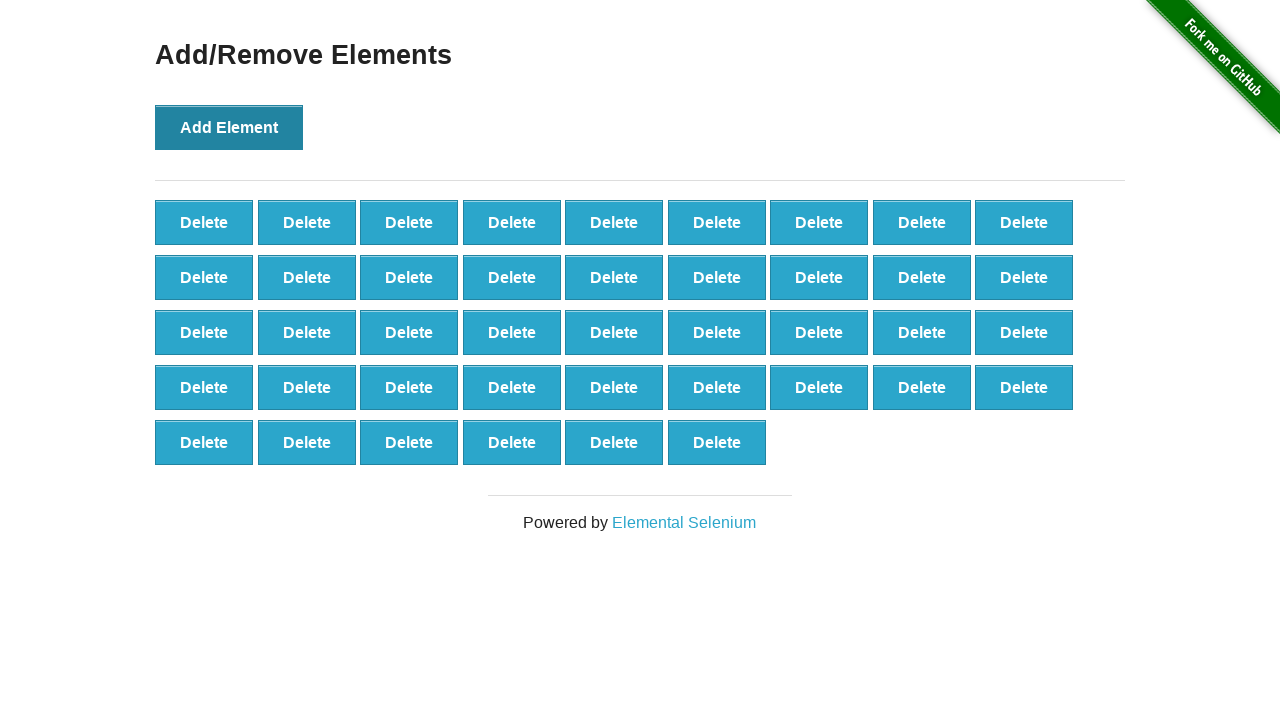

Clicked Add Element button (iteration 43/100) at (229, 127) on button:has-text('Add Element')
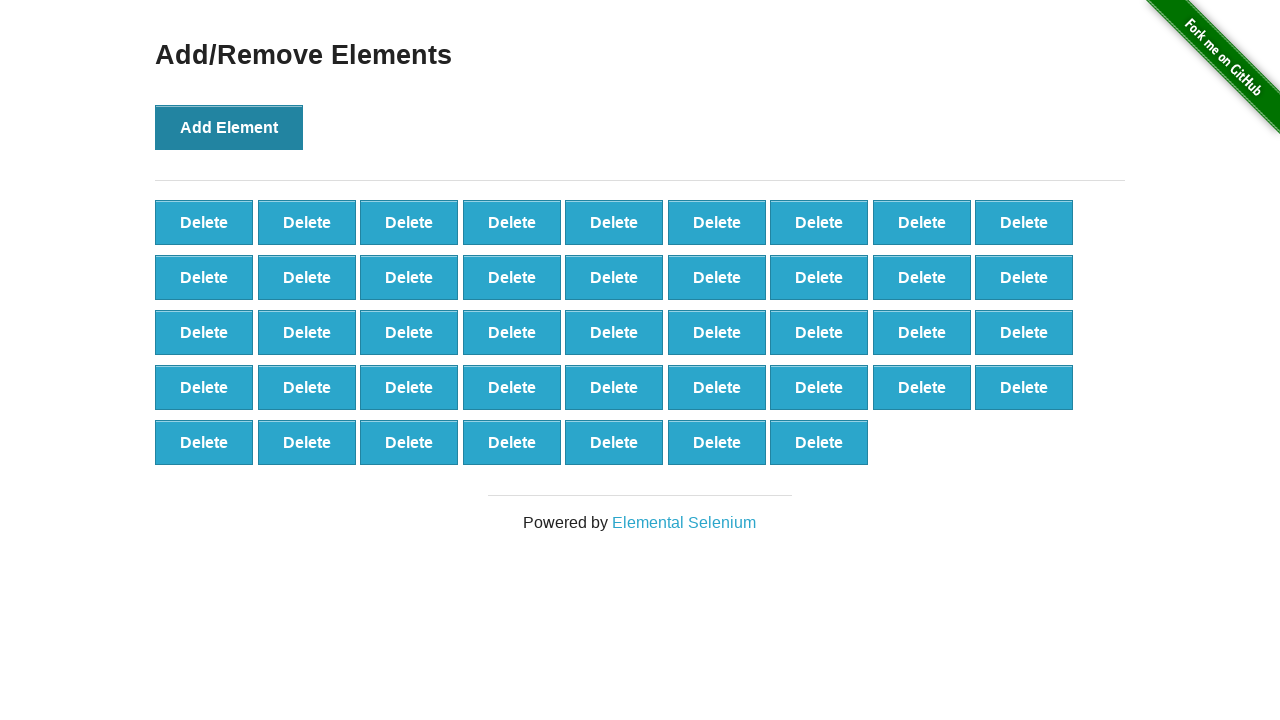

Clicked Add Element button (iteration 44/100) at (229, 127) on button:has-text('Add Element')
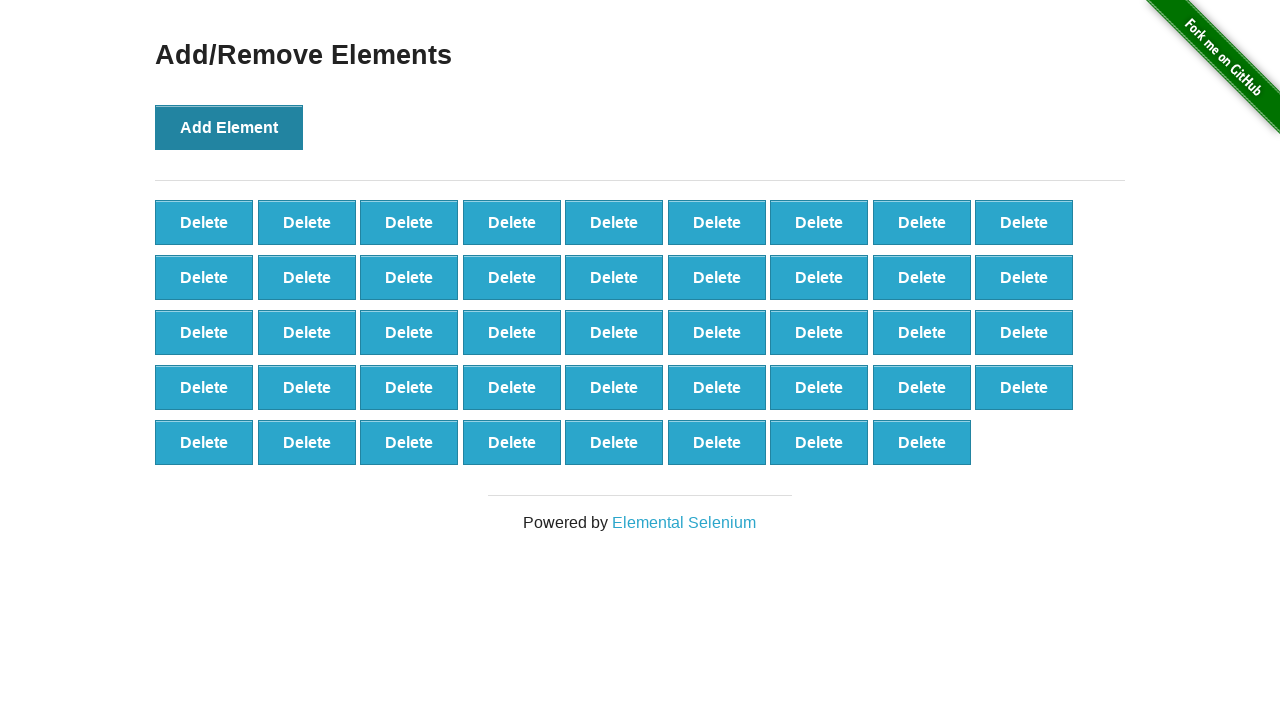

Clicked Add Element button (iteration 45/100) at (229, 127) on button:has-text('Add Element')
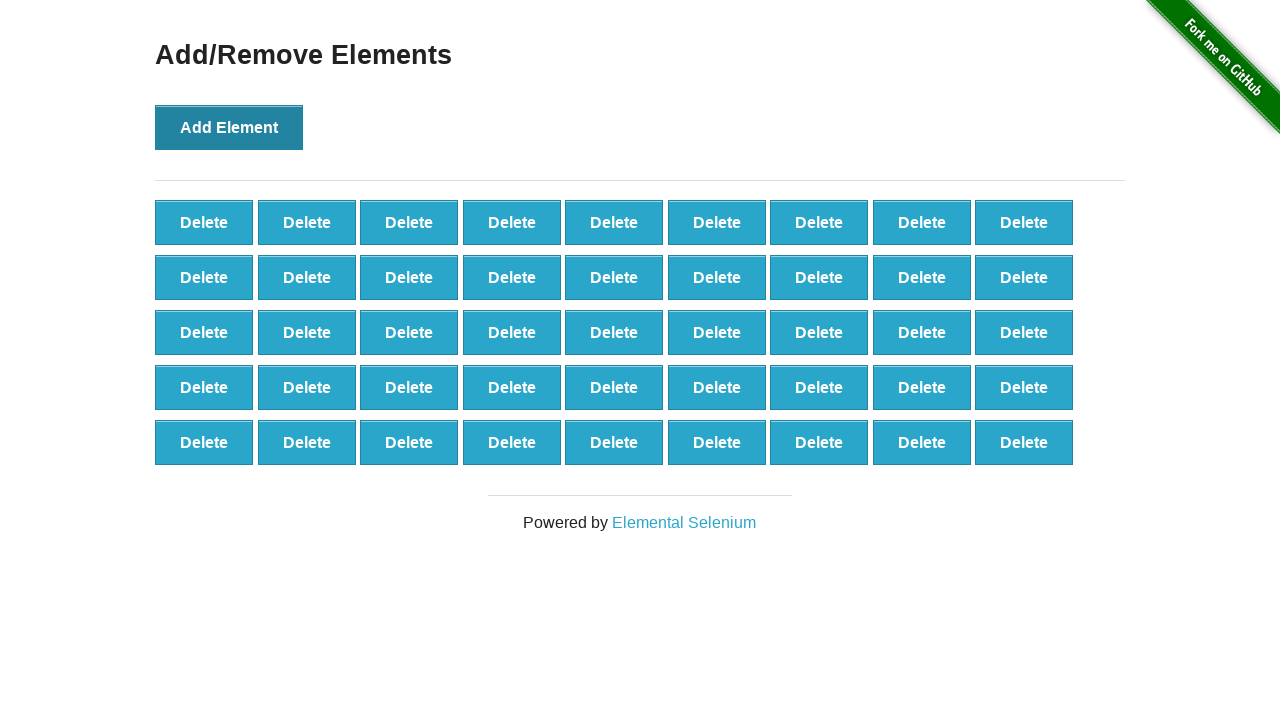

Clicked Add Element button (iteration 46/100) at (229, 127) on button:has-text('Add Element')
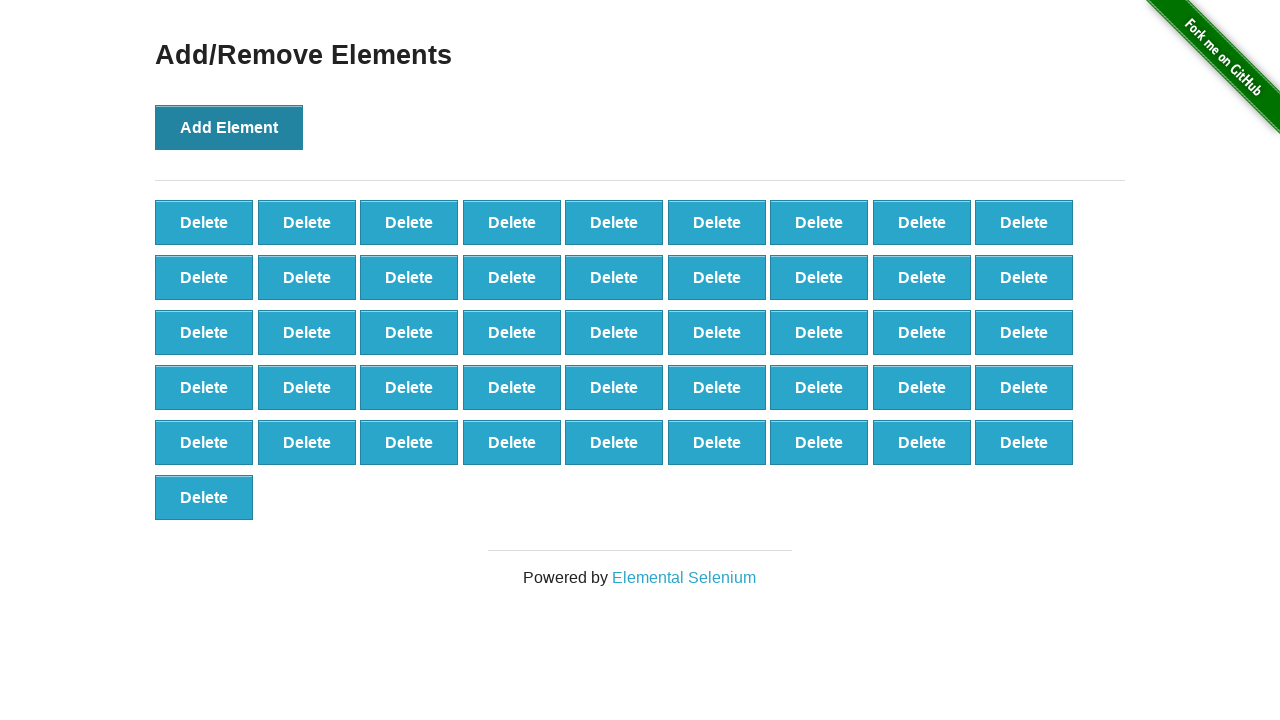

Clicked Add Element button (iteration 47/100) at (229, 127) on button:has-text('Add Element')
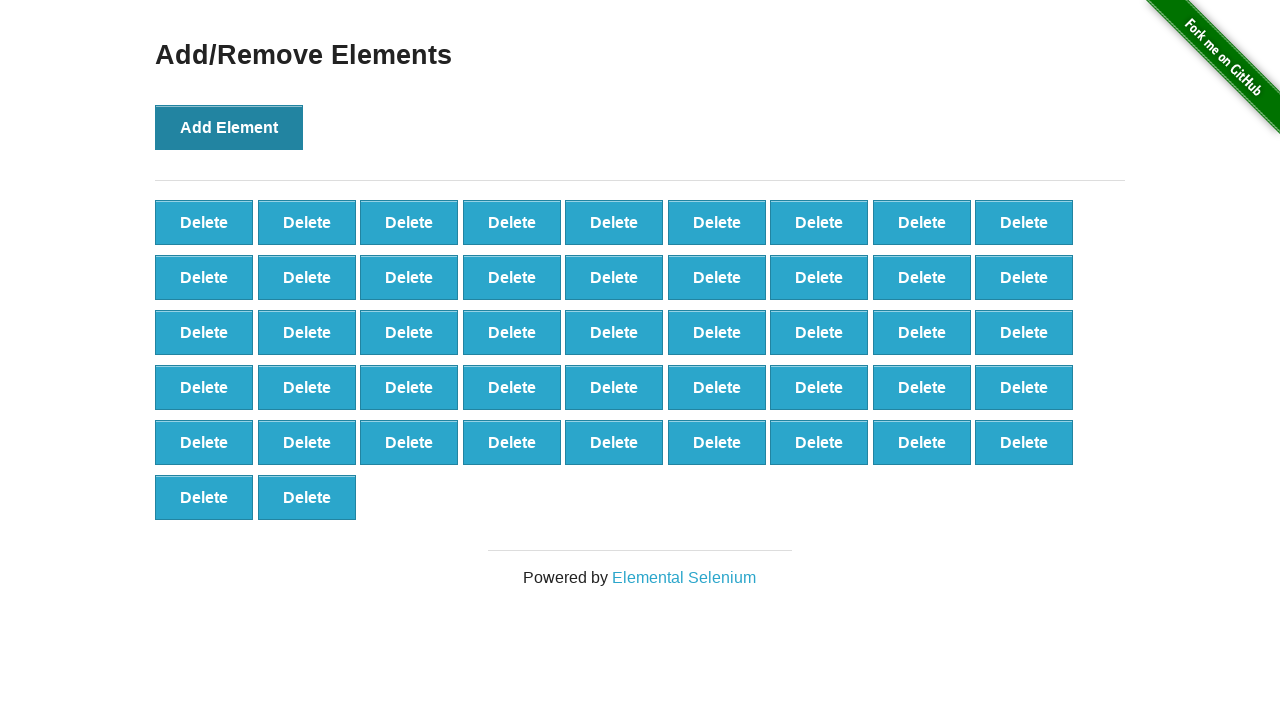

Clicked Add Element button (iteration 48/100) at (229, 127) on button:has-text('Add Element')
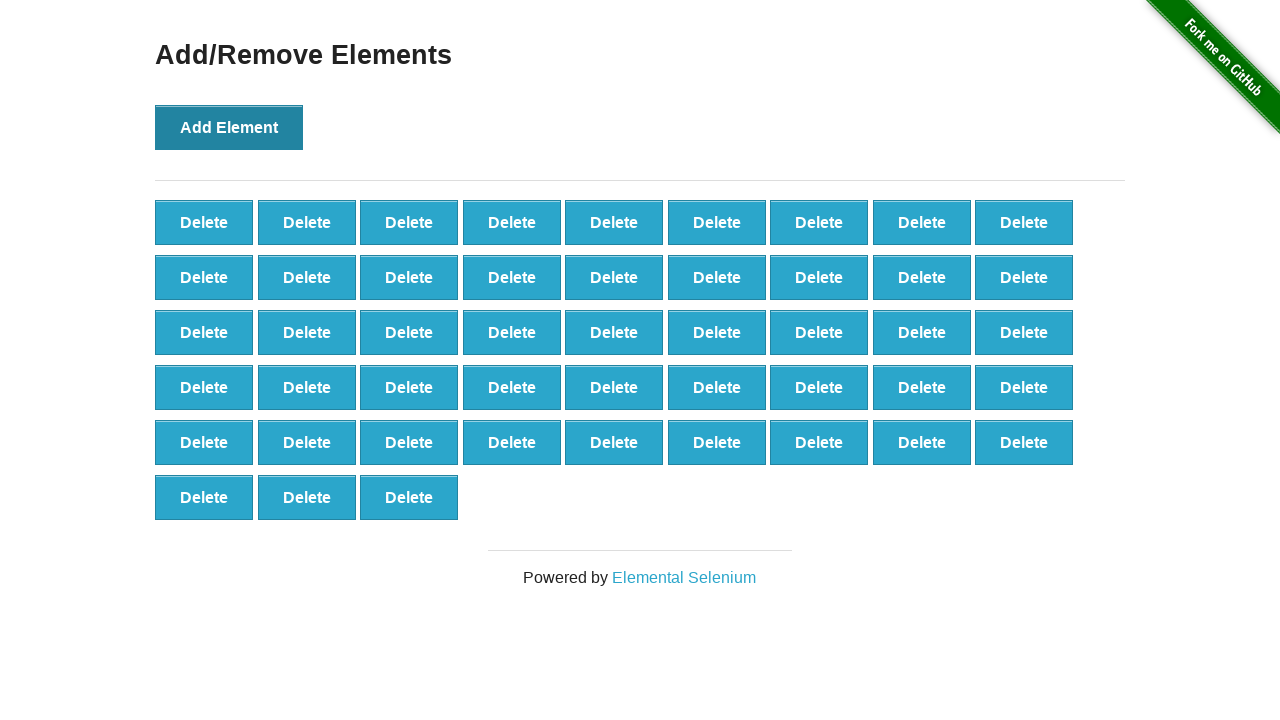

Clicked Add Element button (iteration 49/100) at (229, 127) on button:has-text('Add Element')
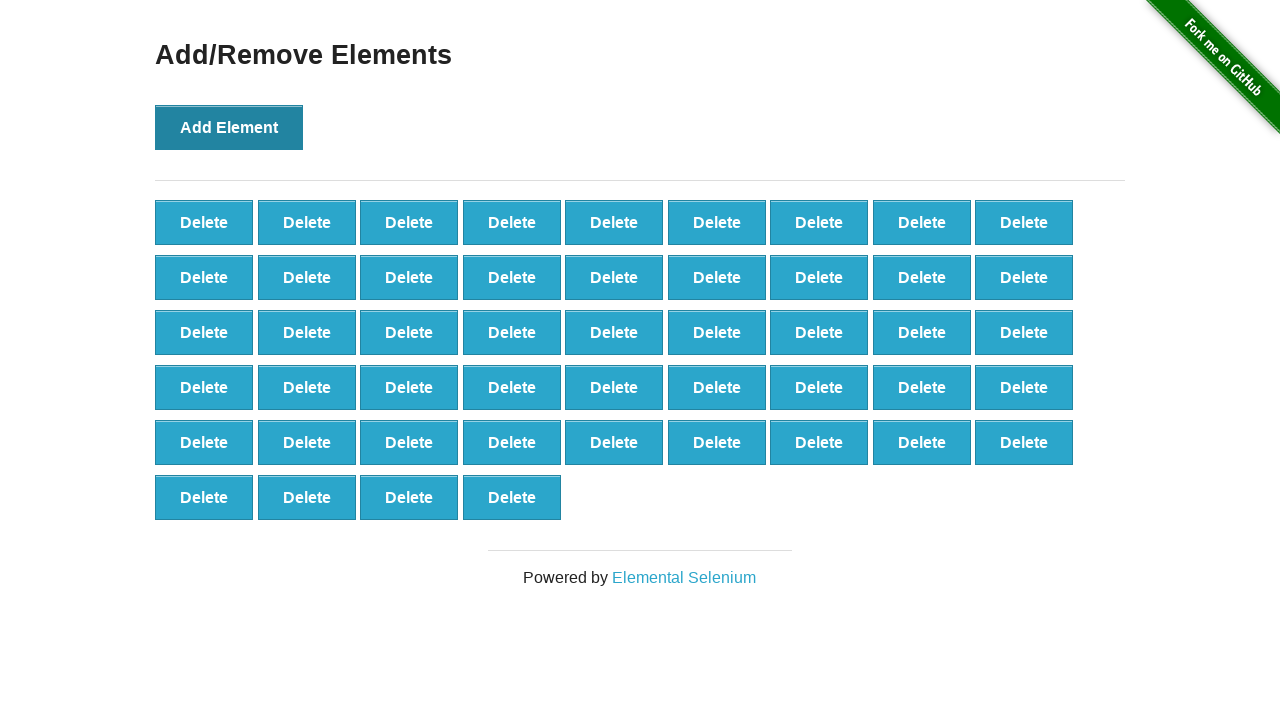

Clicked Add Element button (iteration 50/100) at (229, 127) on button:has-text('Add Element')
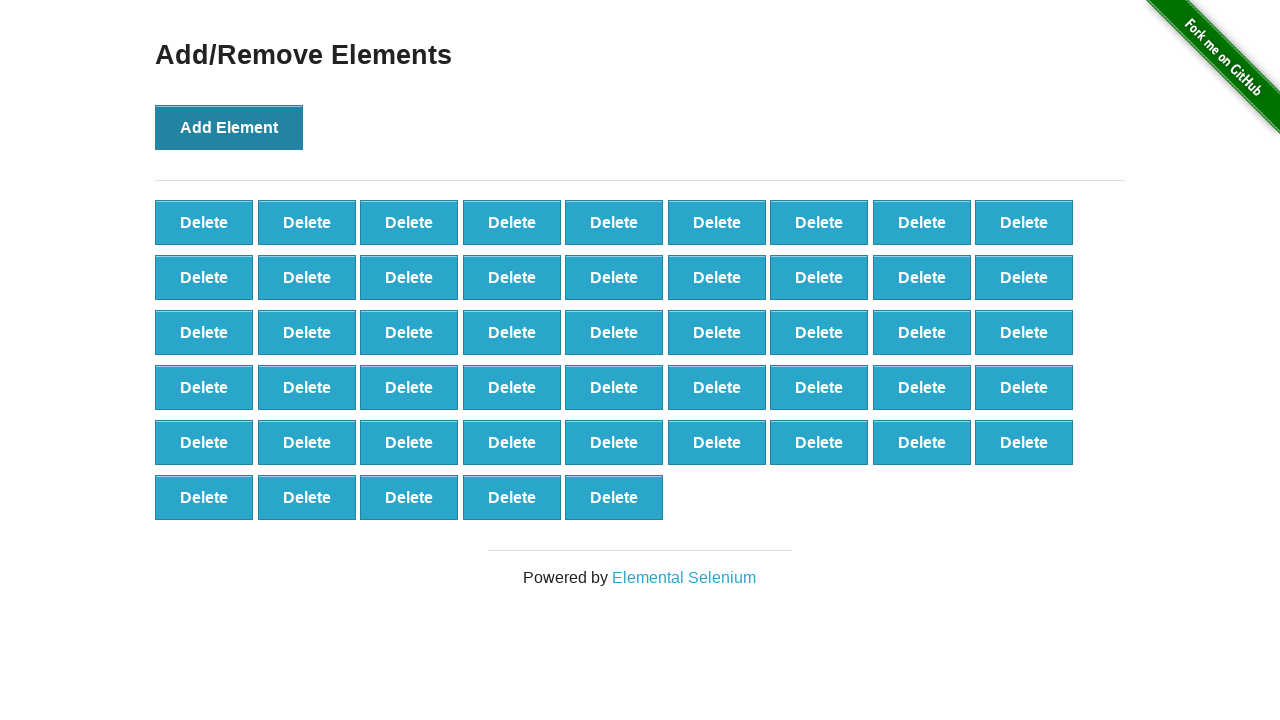

Clicked Add Element button (iteration 51/100) at (229, 127) on button:has-text('Add Element')
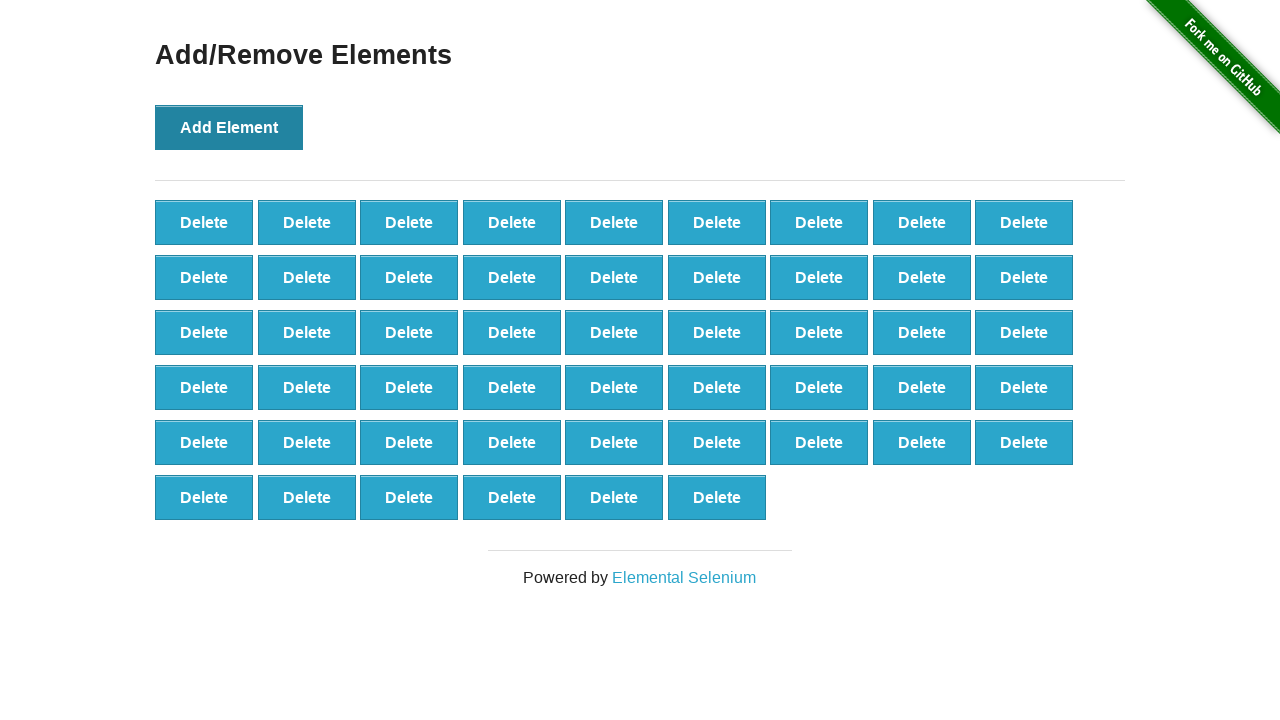

Clicked Add Element button (iteration 52/100) at (229, 127) on button:has-text('Add Element')
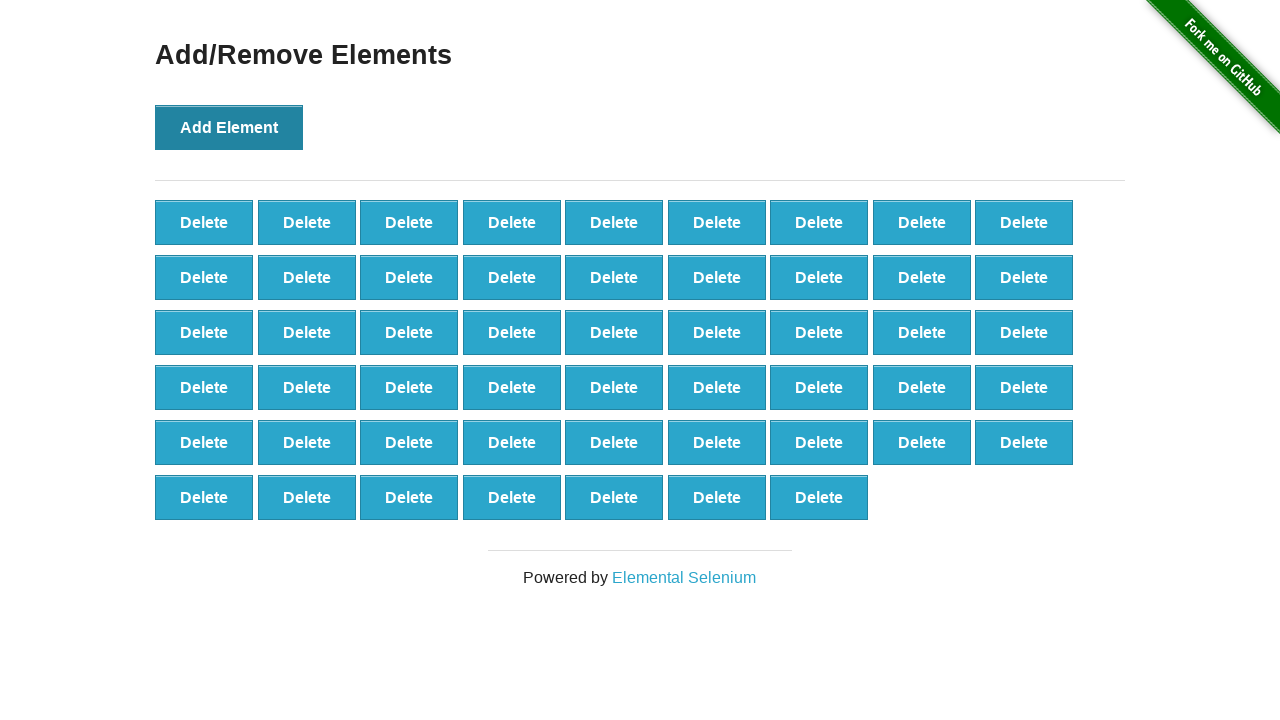

Clicked Add Element button (iteration 53/100) at (229, 127) on button:has-text('Add Element')
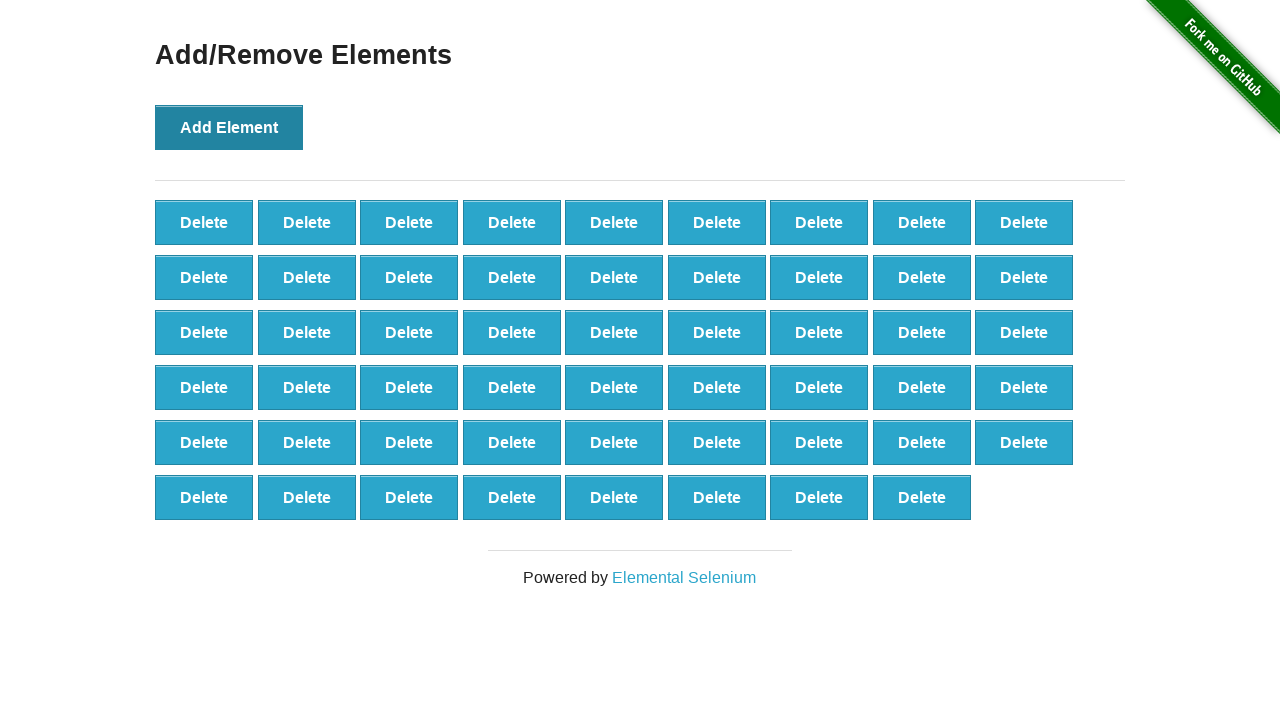

Clicked Add Element button (iteration 54/100) at (229, 127) on button:has-text('Add Element')
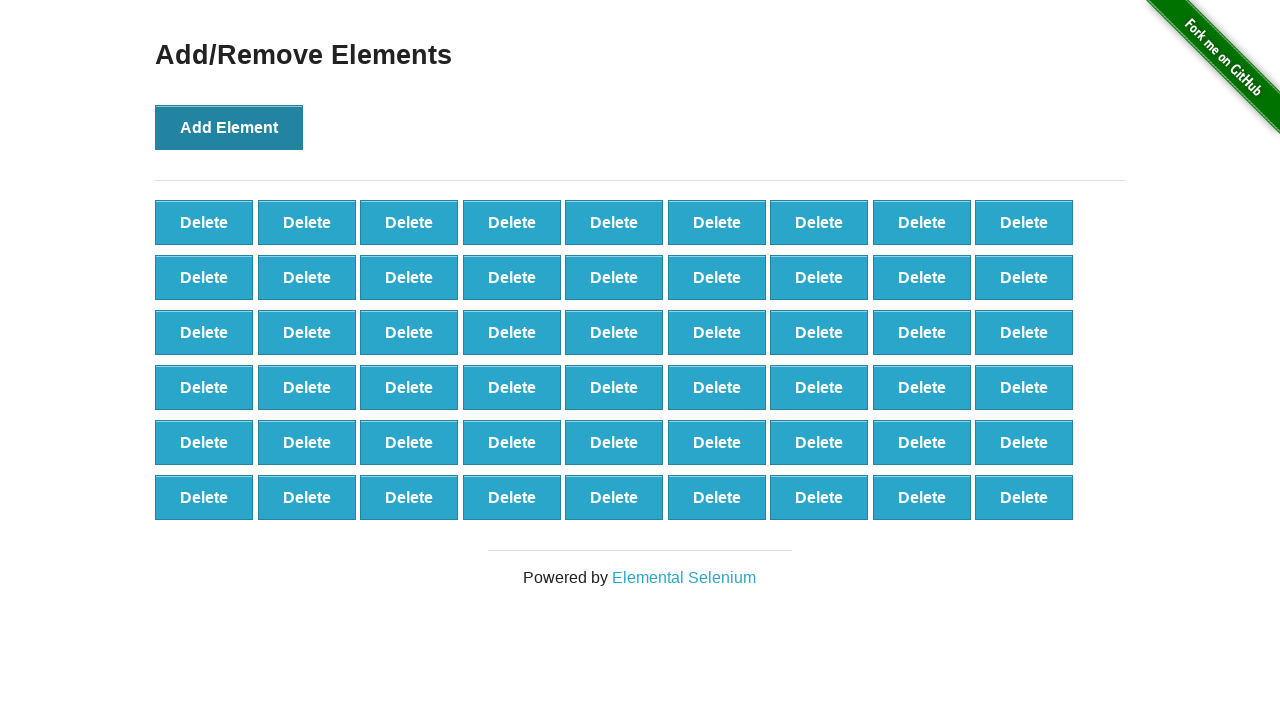

Clicked Add Element button (iteration 55/100) at (229, 127) on button:has-text('Add Element')
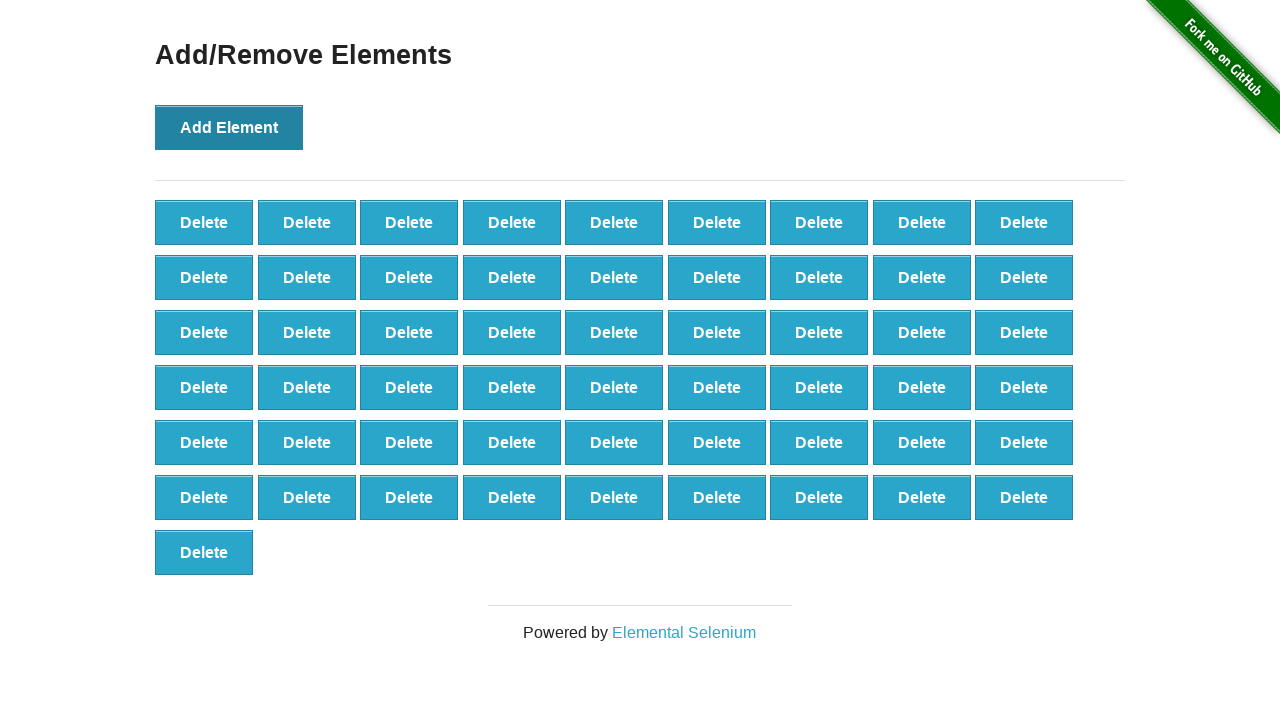

Clicked Add Element button (iteration 56/100) at (229, 127) on button:has-text('Add Element')
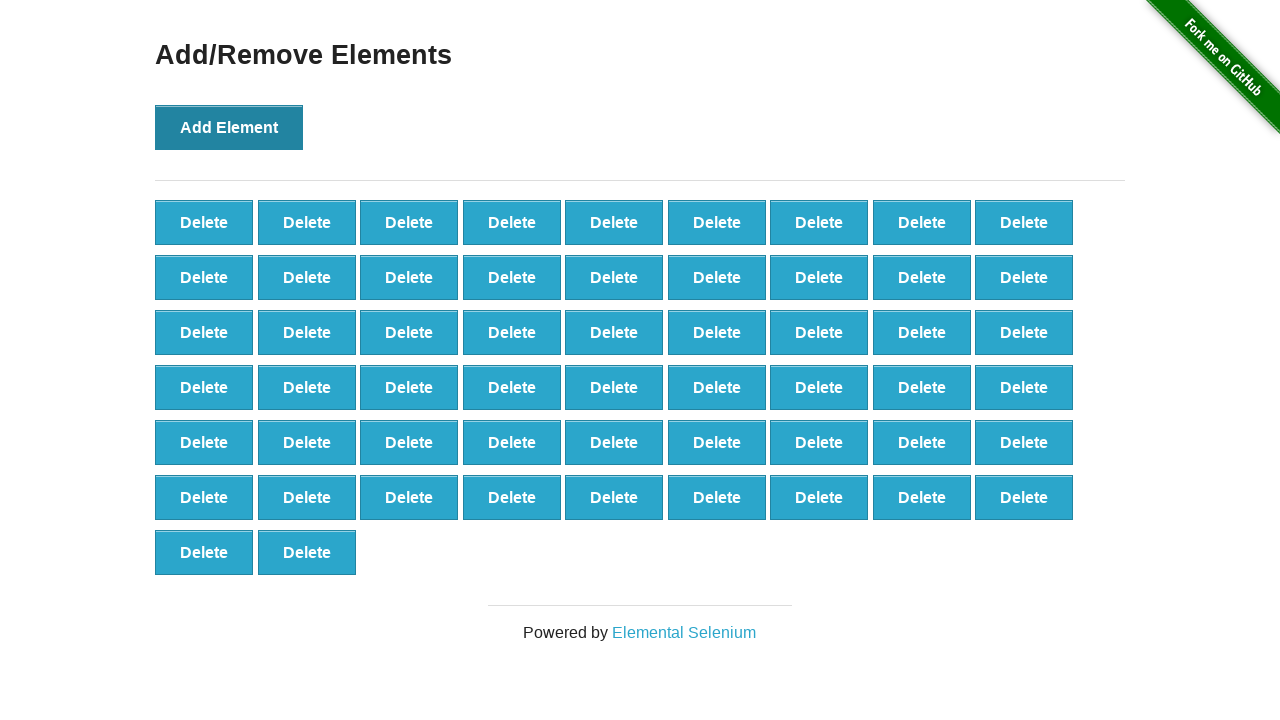

Clicked Add Element button (iteration 57/100) at (229, 127) on button:has-text('Add Element')
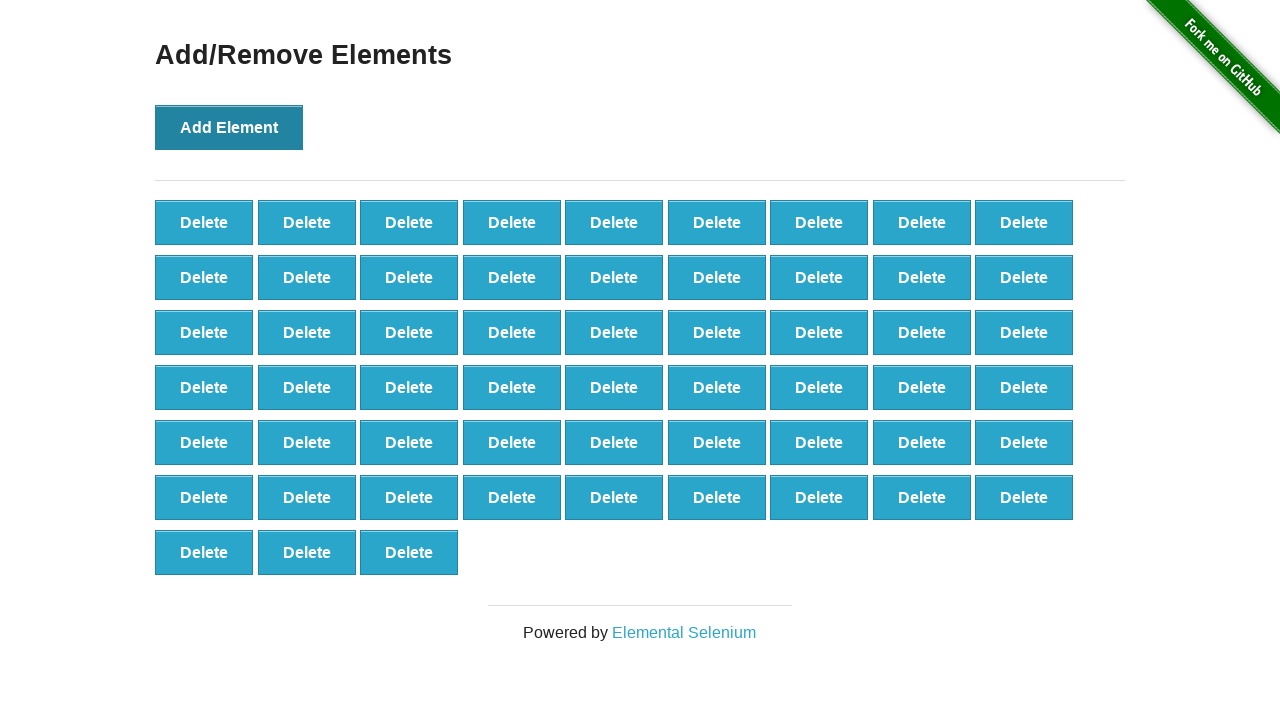

Clicked Add Element button (iteration 58/100) at (229, 127) on button:has-text('Add Element')
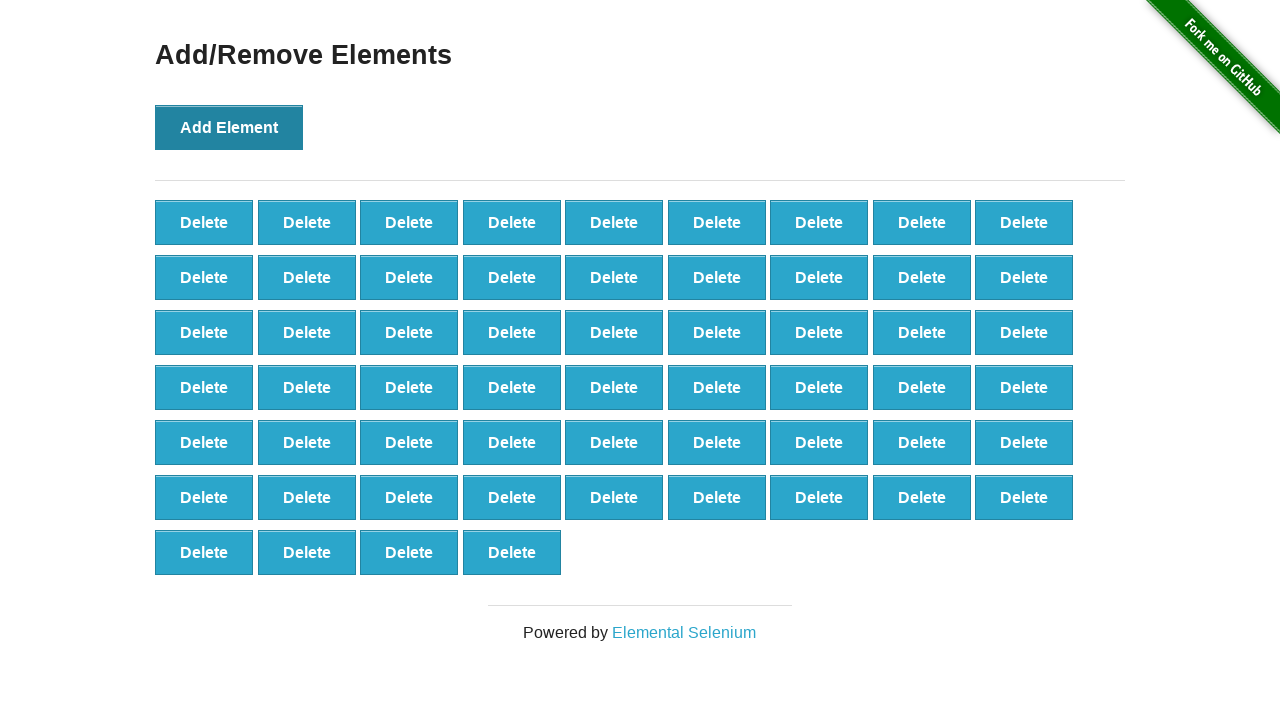

Clicked Add Element button (iteration 59/100) at (229, 127) on button:has-text('Add Element')
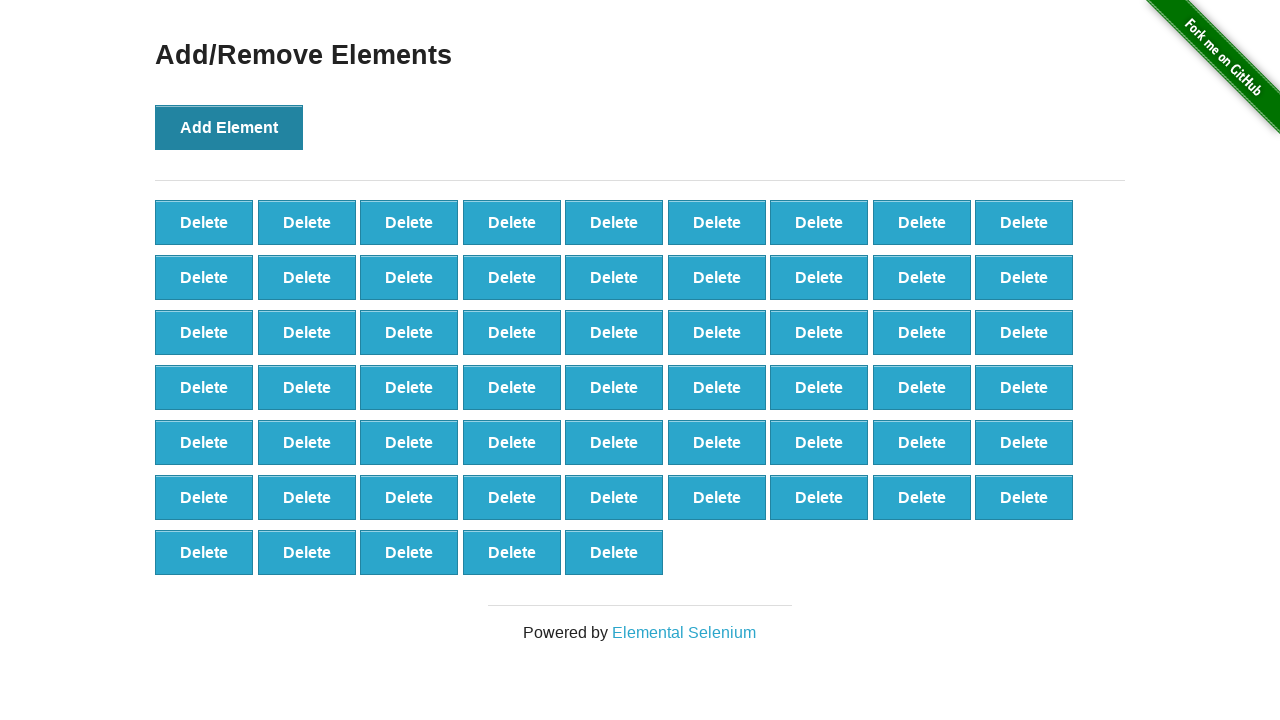

Clicked Add Element button (iteration 60/100) at (229, 127) on button:has-text('Add Element')
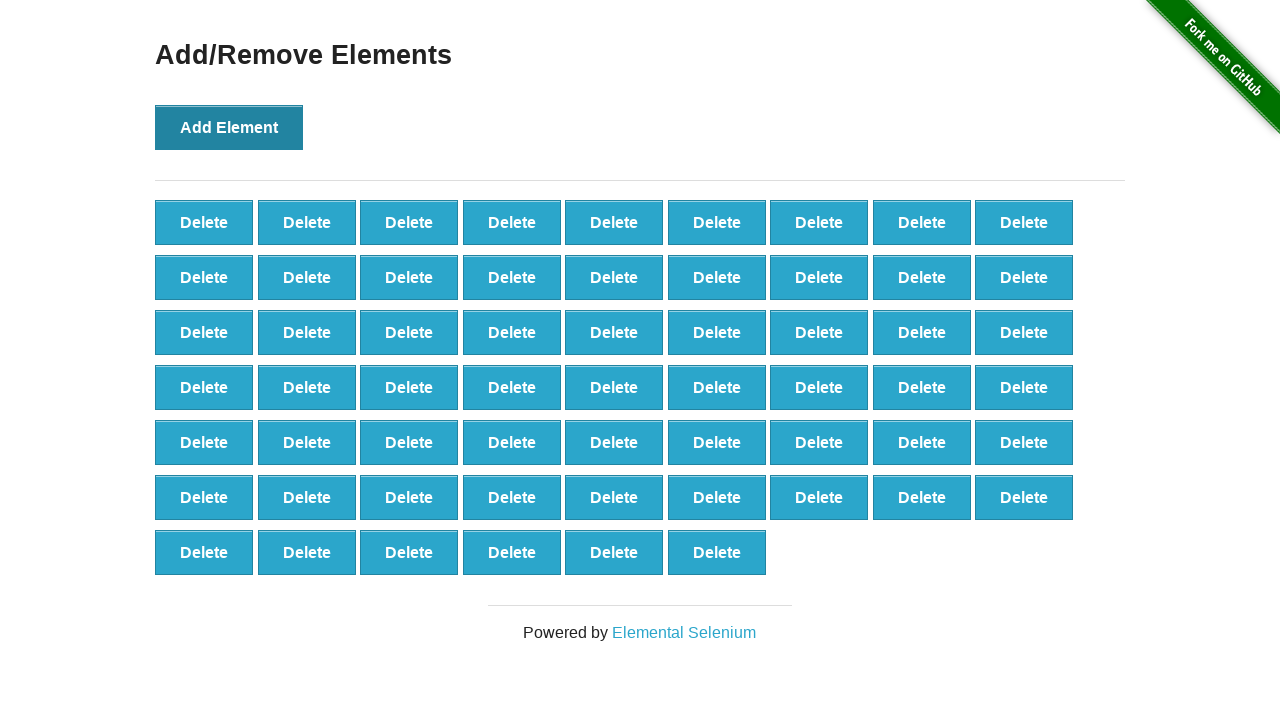

Clicked Add Element button (iteration 61/100) at (229, 127) on button:has-text('Add Element')
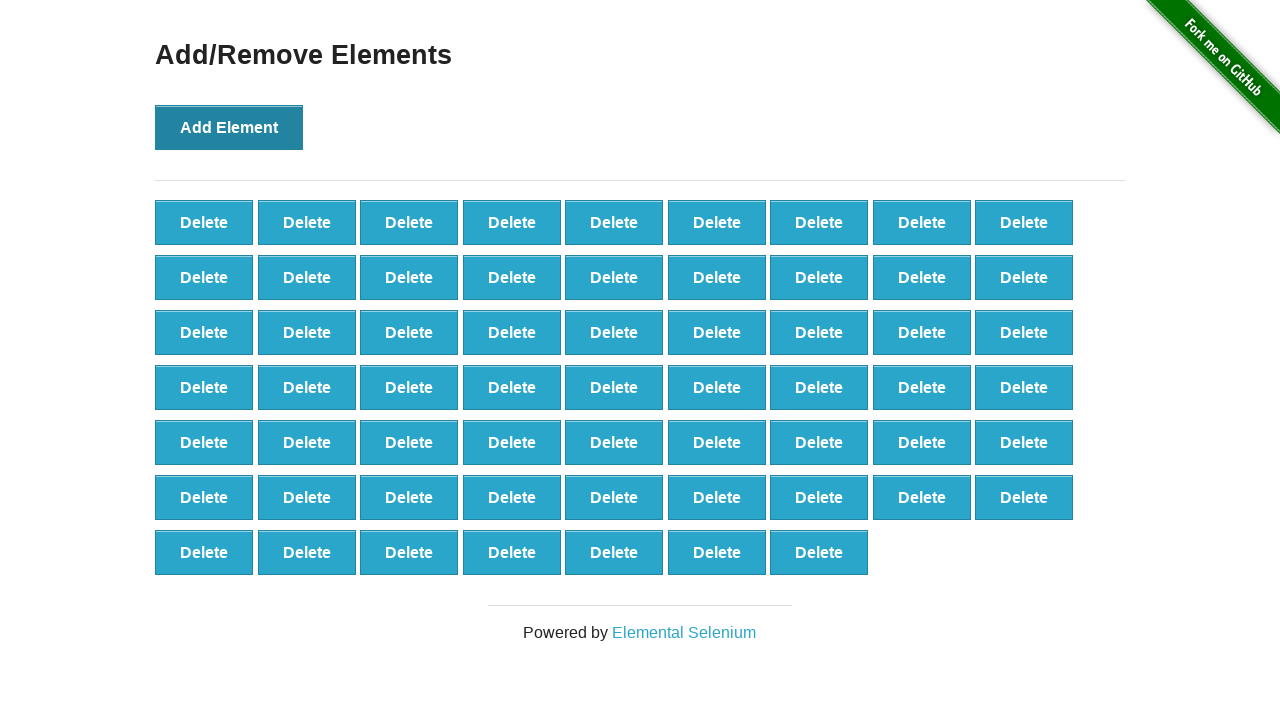

Clicked Add Element button (iteration 62/100) at (229, 127) on button:has-text('Add Element')
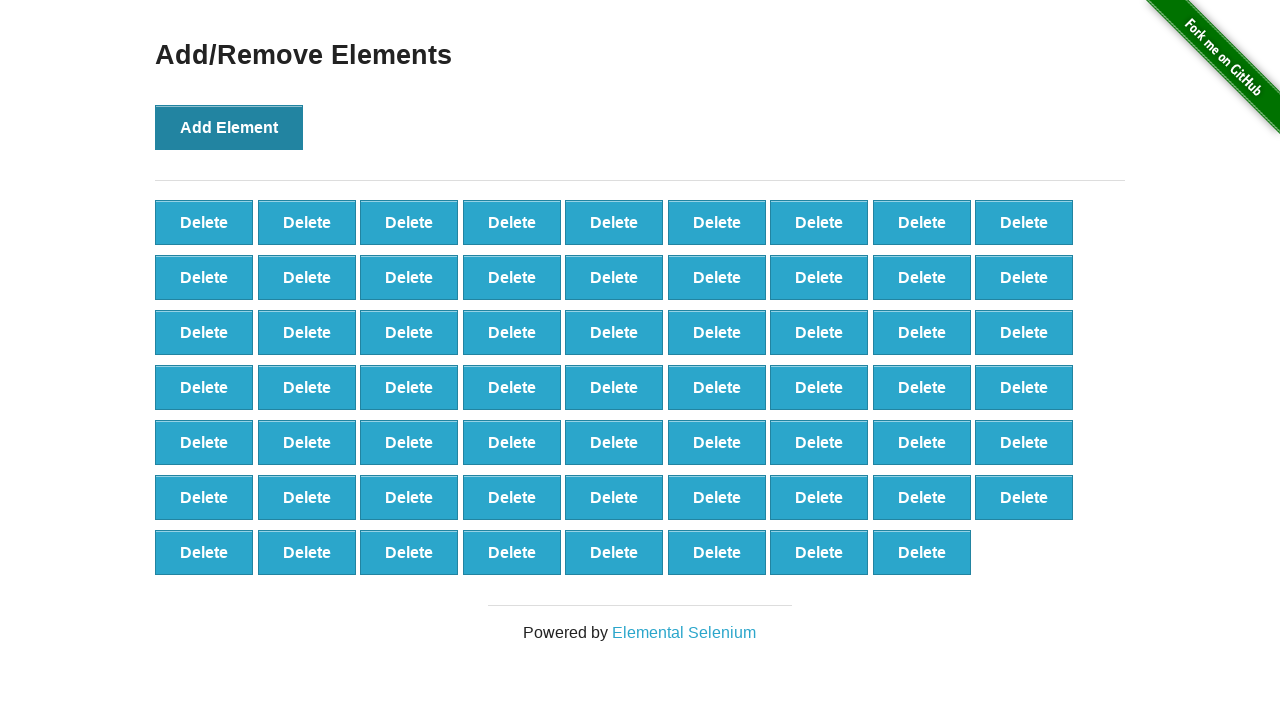

Clicked Add Element button (iteration 63/100) at (229, 127) on button:has-text('Add Element')
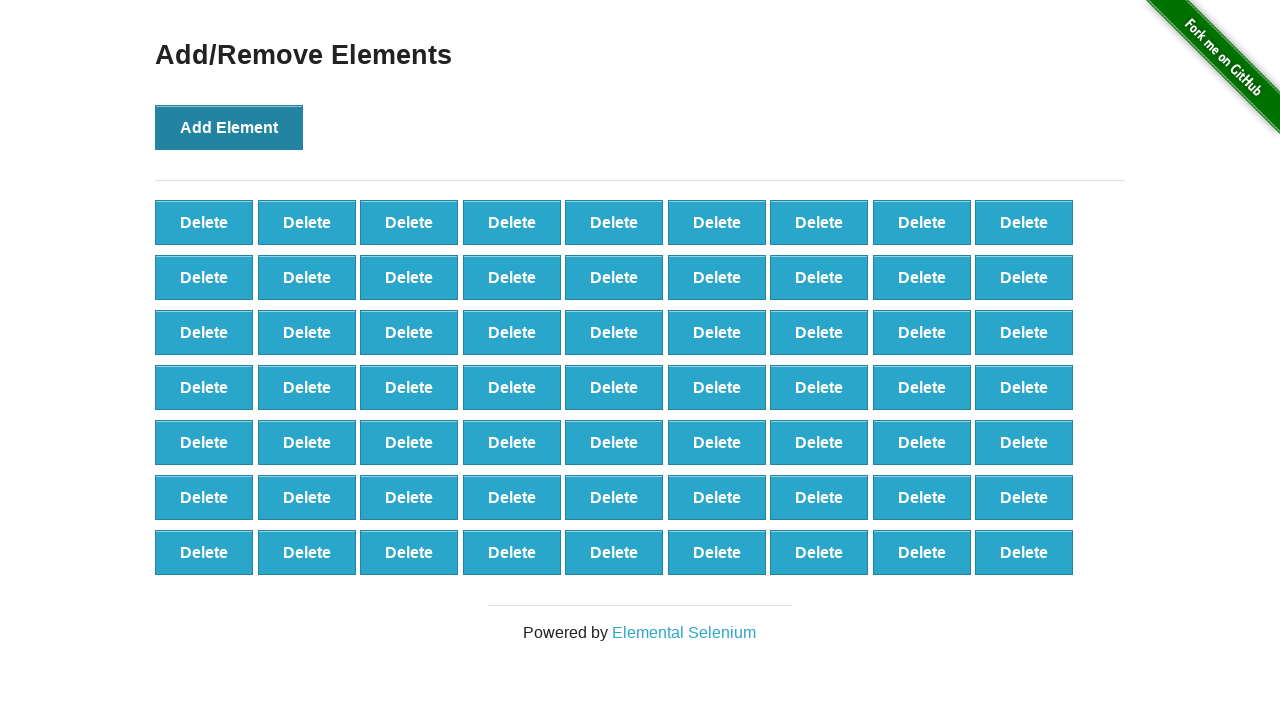

Clicked Add Element button (iteration 64/100) at (229, 127) on button:has-text('Add Element')
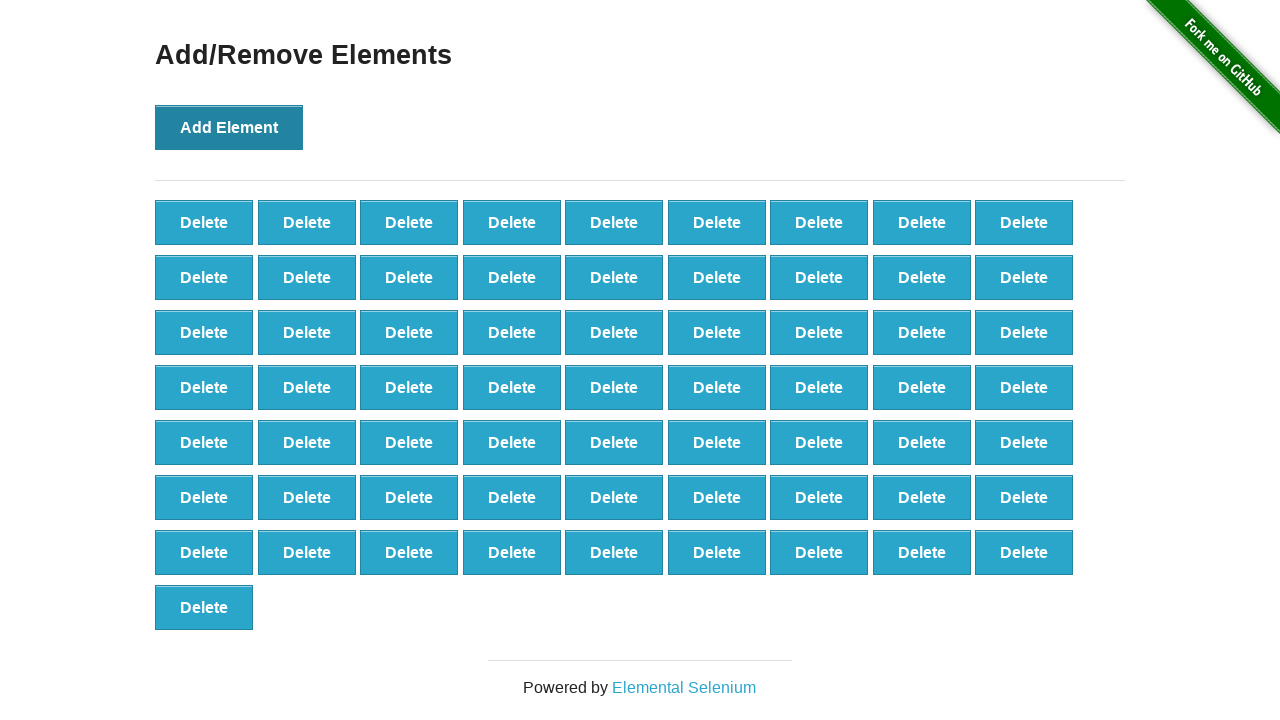

Clicked Add Element button (iteration 65/100) at (229, 127) on button:has-text('Add Element')
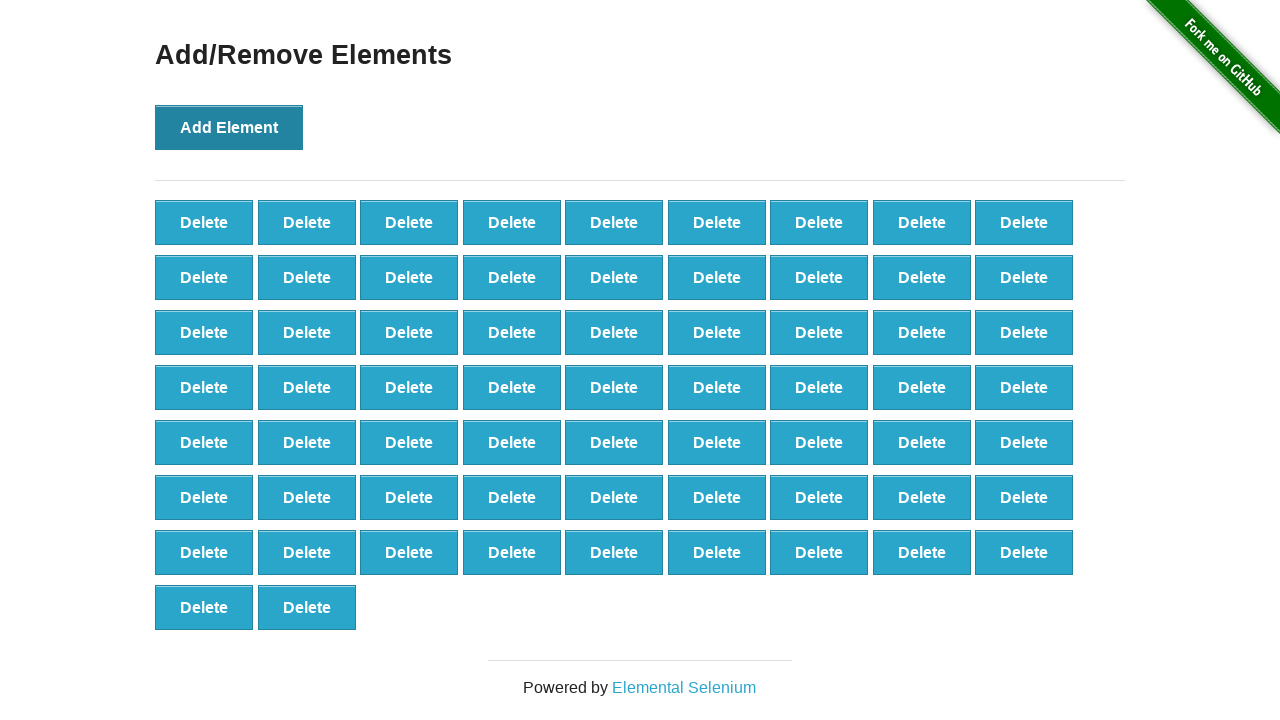

Clicked Add Element button (iteration 66/100) at (229, 127) on button:has-text('Add Element')
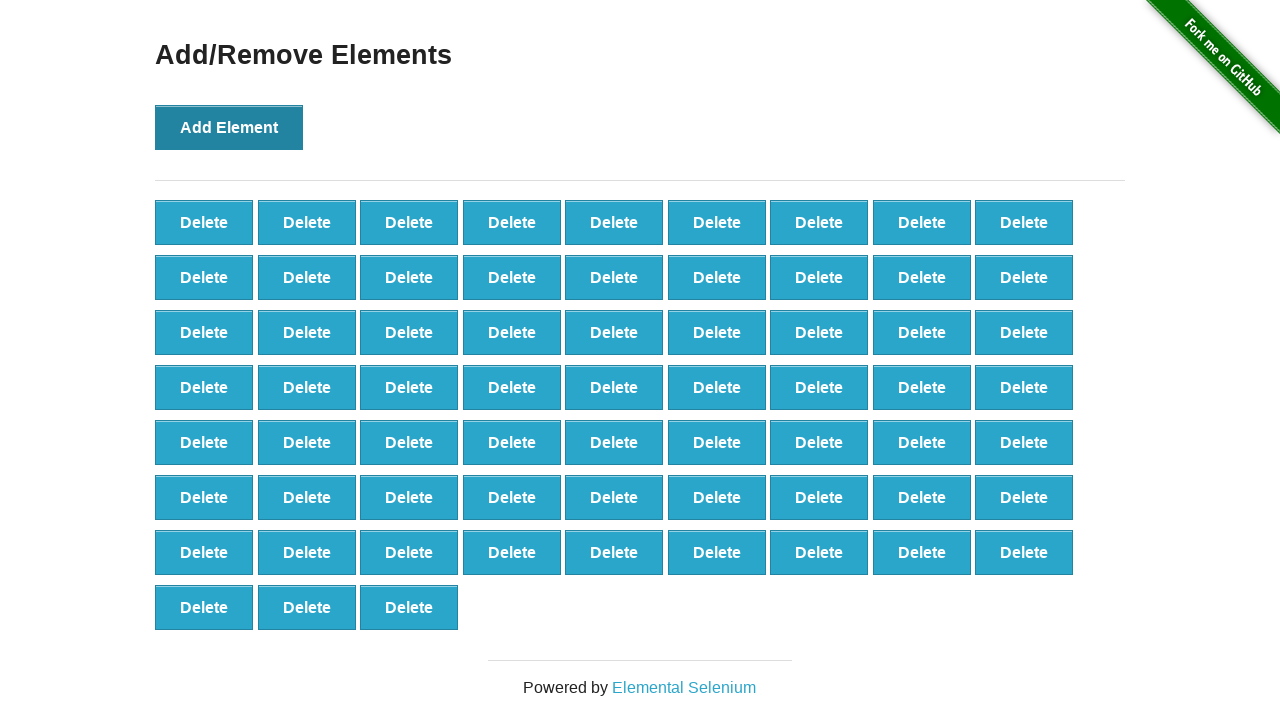

Clicked Add Element button (iteration 67/100) at (229, 127) on button:has-text('Add Element')
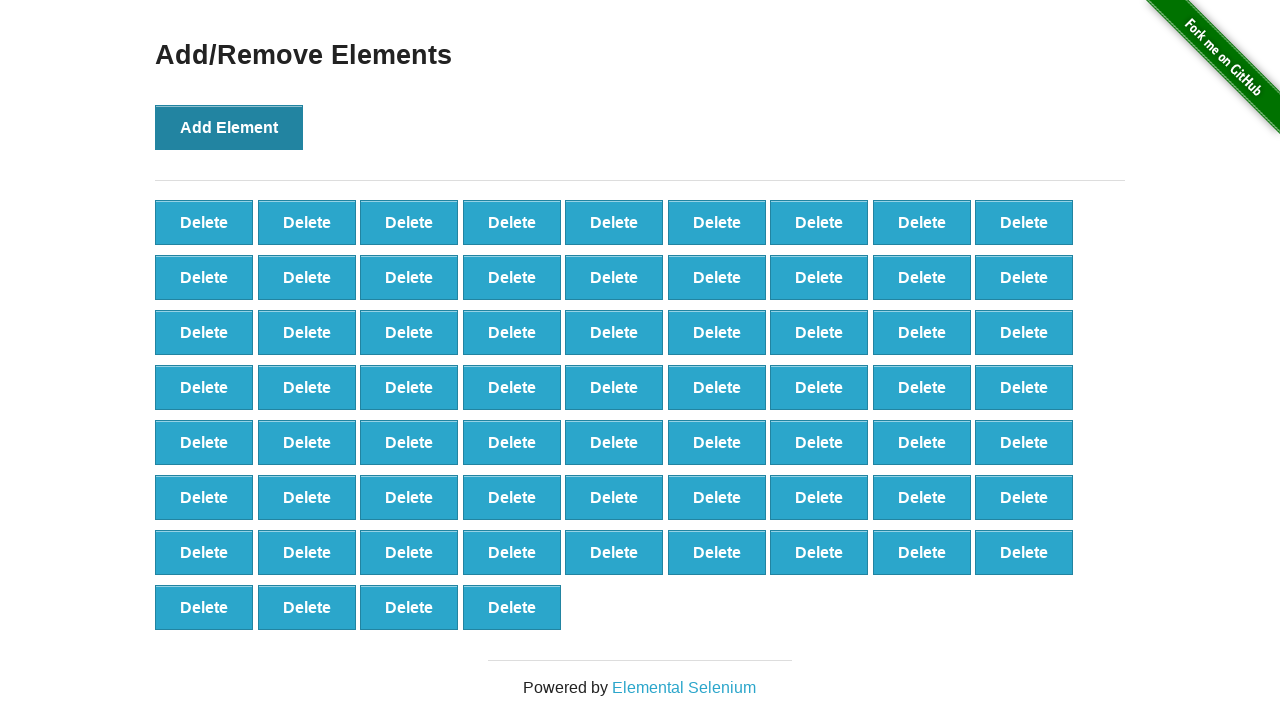

Clicked Add Element button (iteration 68/100) at (229, 127) on button:has-text('Add Element')
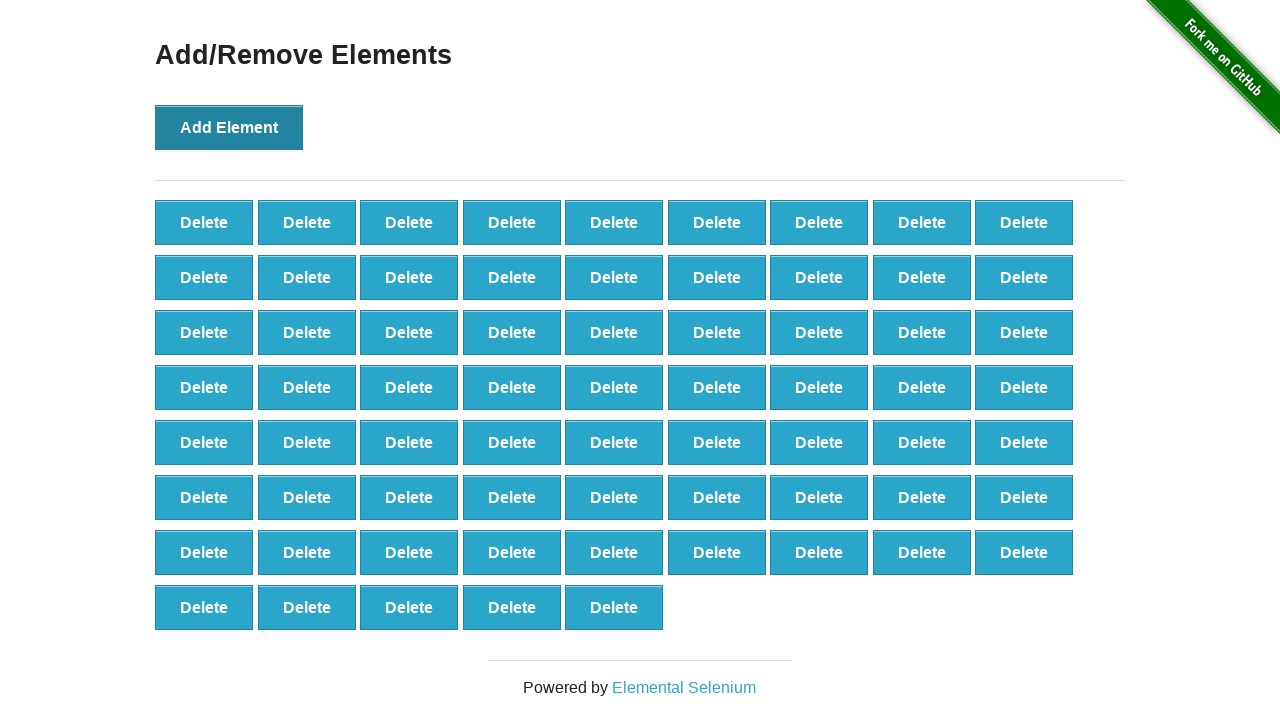

Clicked Add Element button (iteration 69/100) at (229, 127) on button:has-text('Add Element')
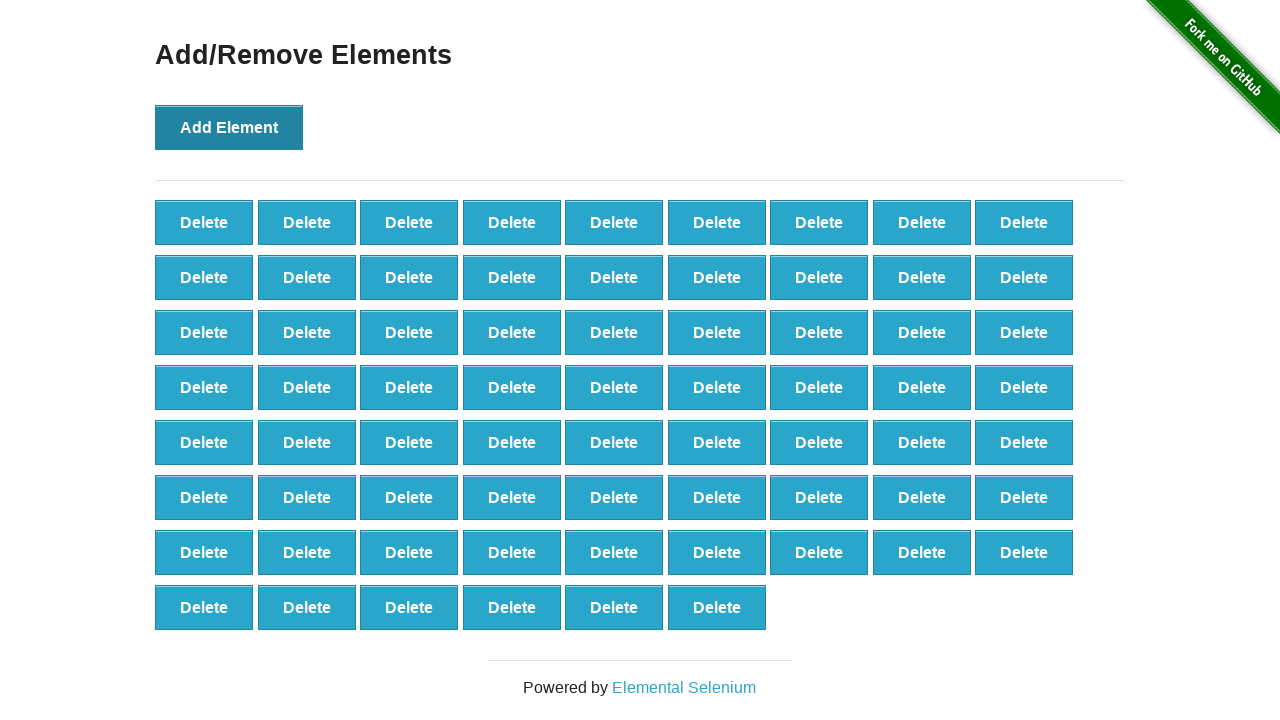

Clicked Add Element button (iteration 70/100) at (229, 127) on button:has-text('Add Element')
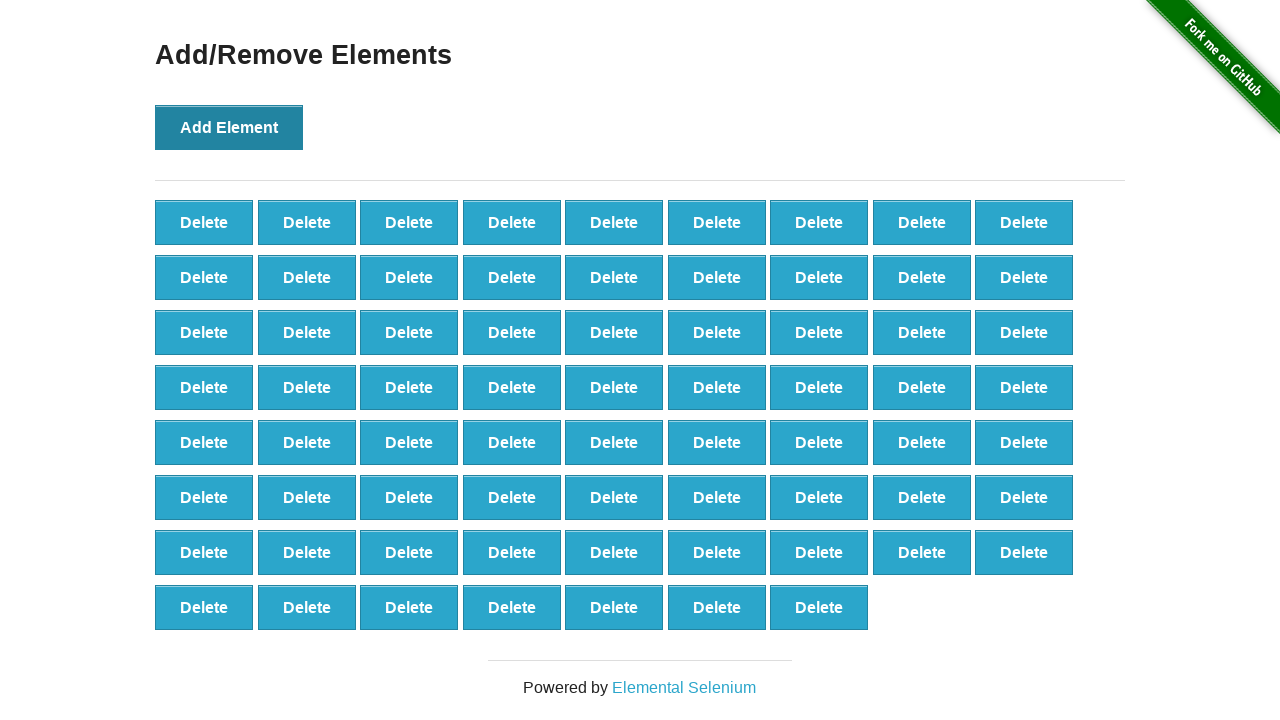

Clicked Add Element button (iteration 71/100) at (229, 127) on button:has-text('Add Element')
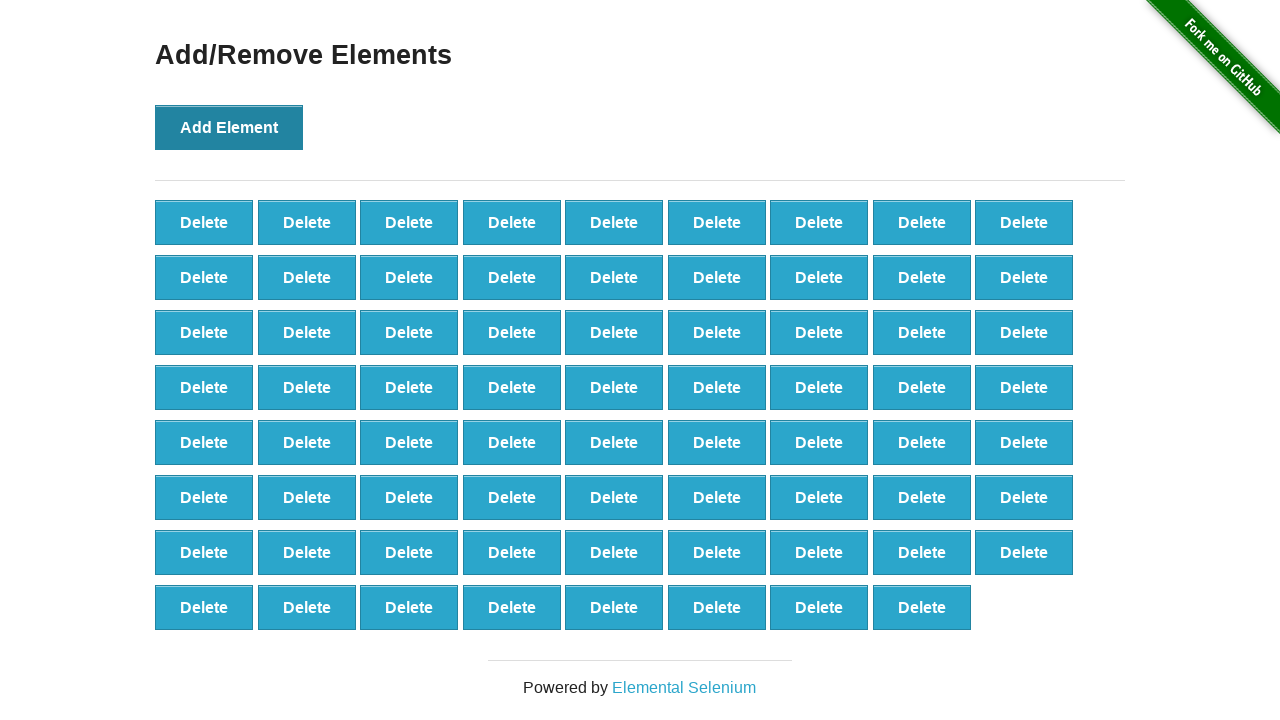

Clicked Add Element button (iteration 72/100) at (229, 127) on button:has-text('Add Element')
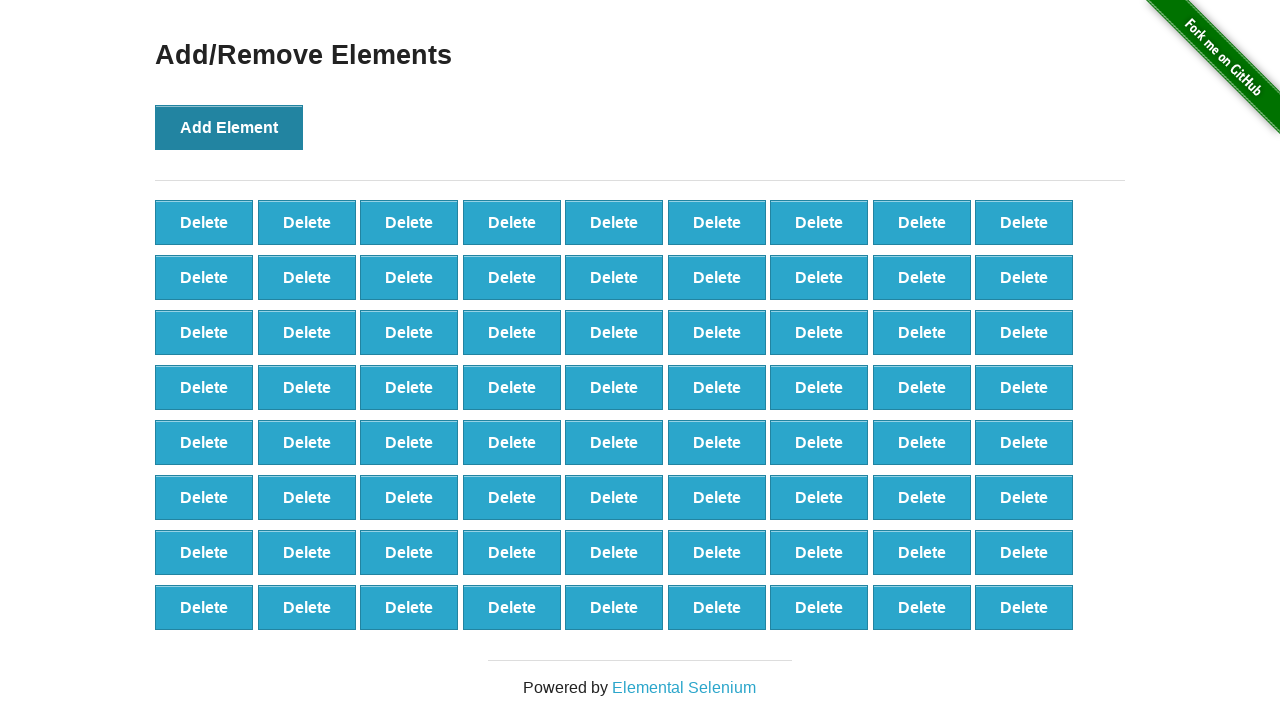

Clicked Add Element button (iteration 73/100) at (229, 127) on button:has-text('Add Element')
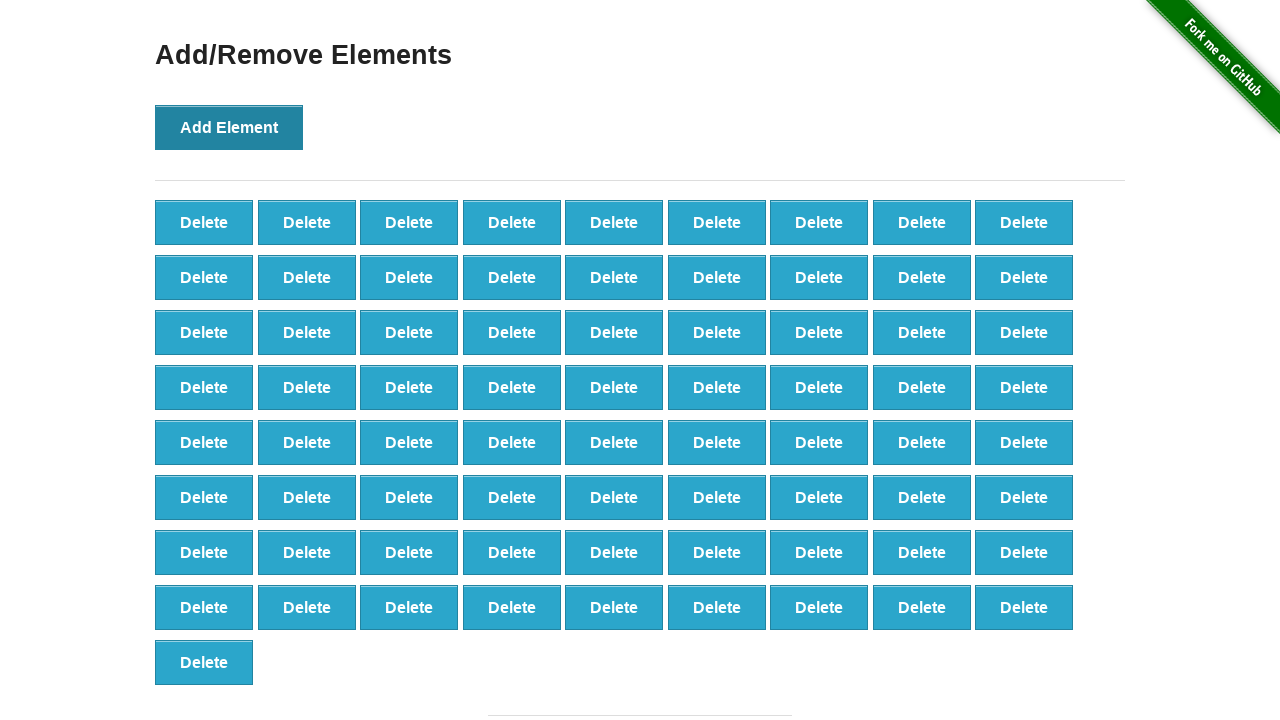

Clicked Add Element button (iteration 74/100) at (229, 127) on button:has-text('Add Element')
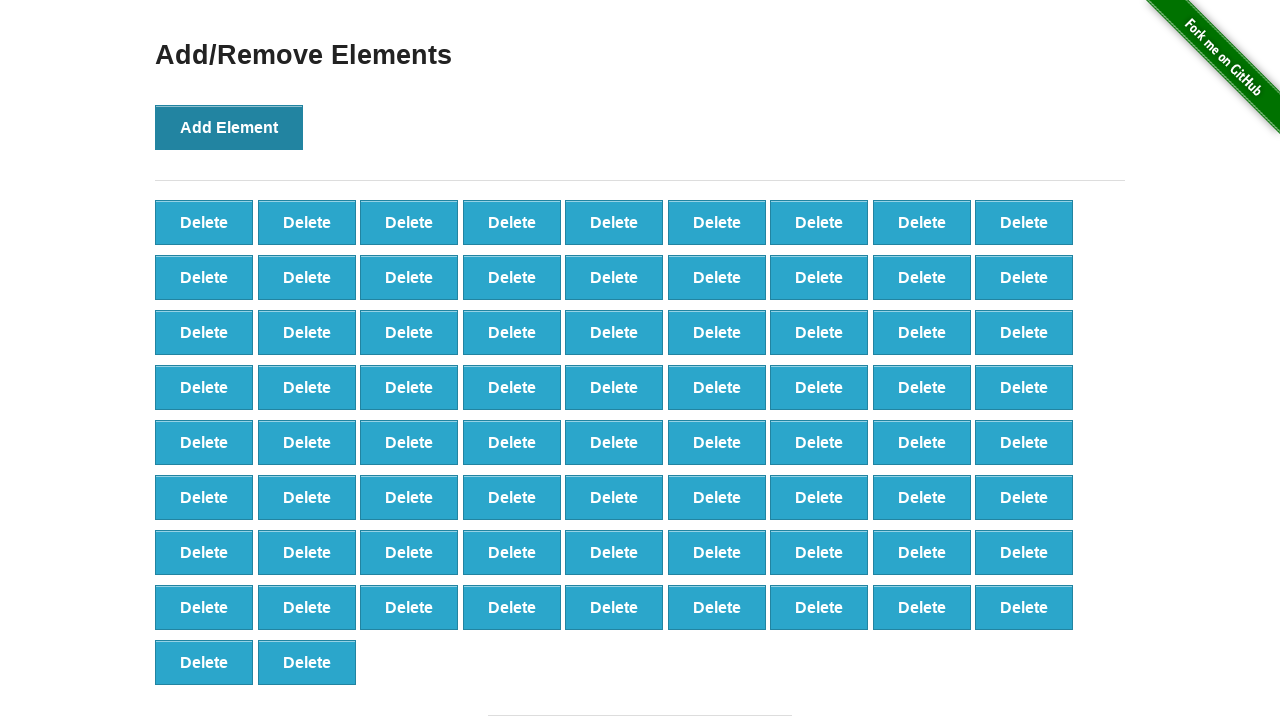

Clicked Add Element button (iteration 75/100) at (229, 127) on button:has-text('Add Element')
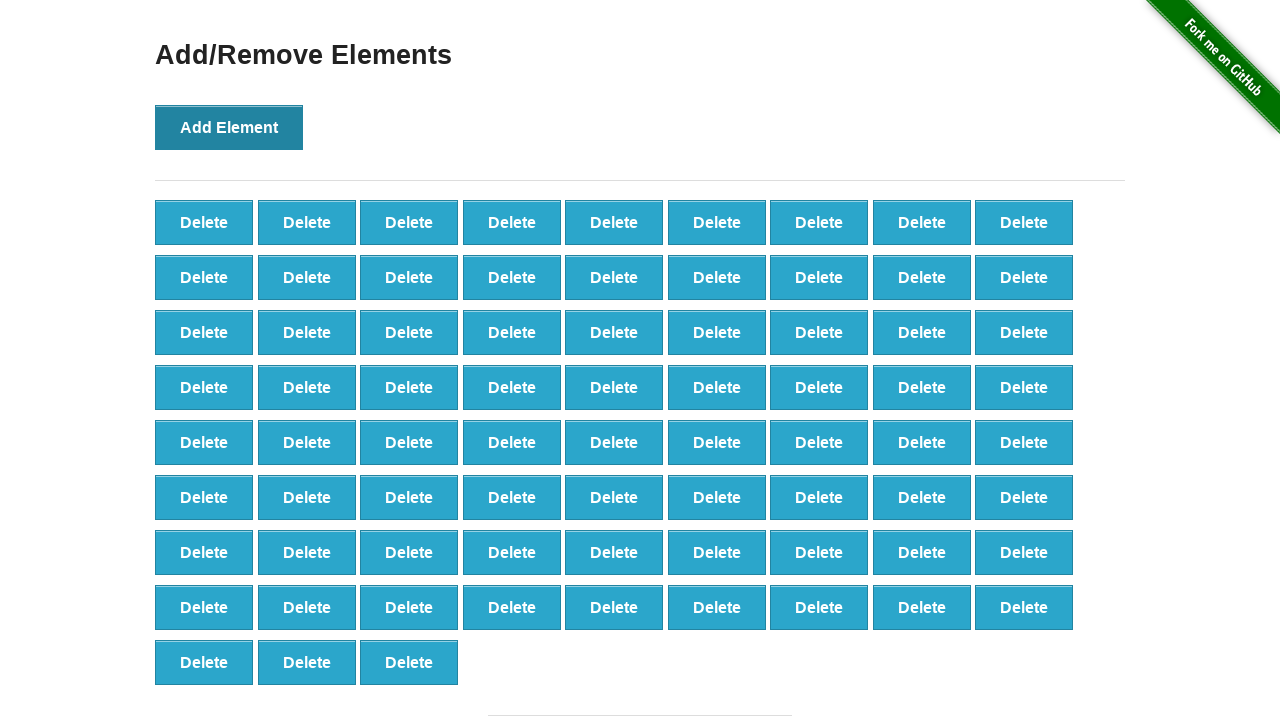

Clicked Add Element button (iteration 76/100) at (229, 127) on button:has-text('Add Element')
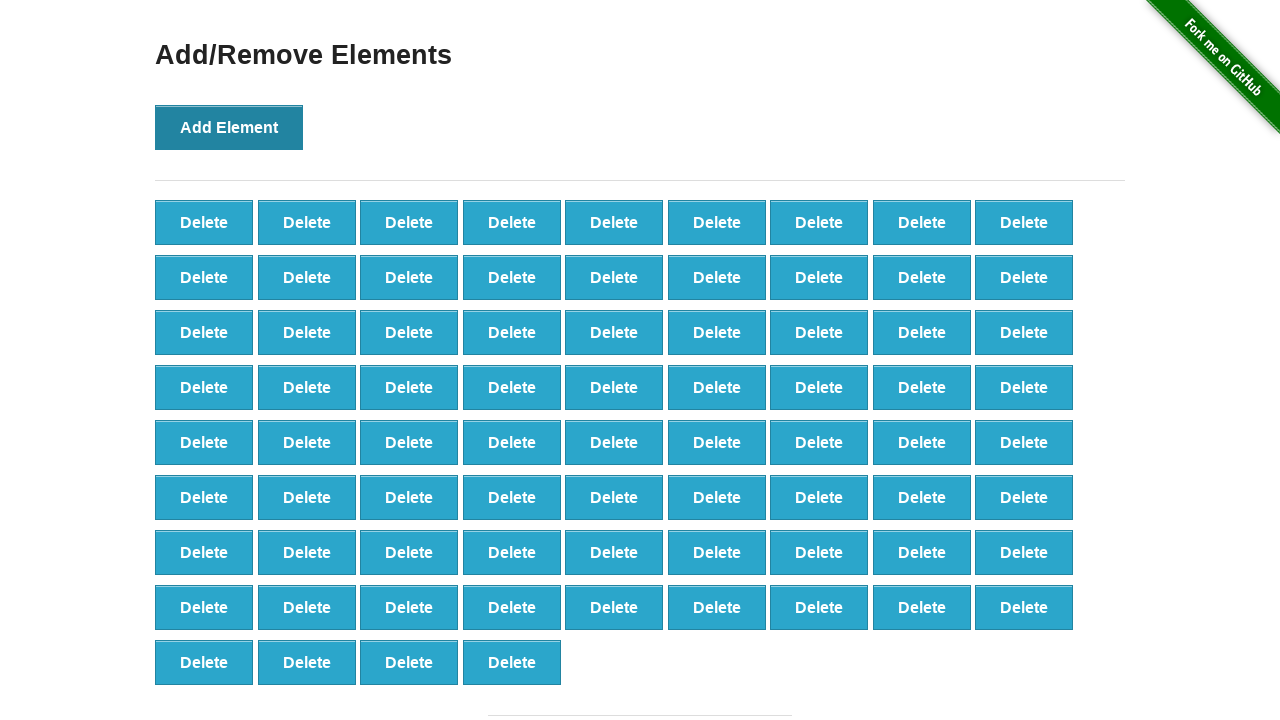

Clicked Add Element button (iteration 77/100) at (229, 127) on button:has-text('Add Element')
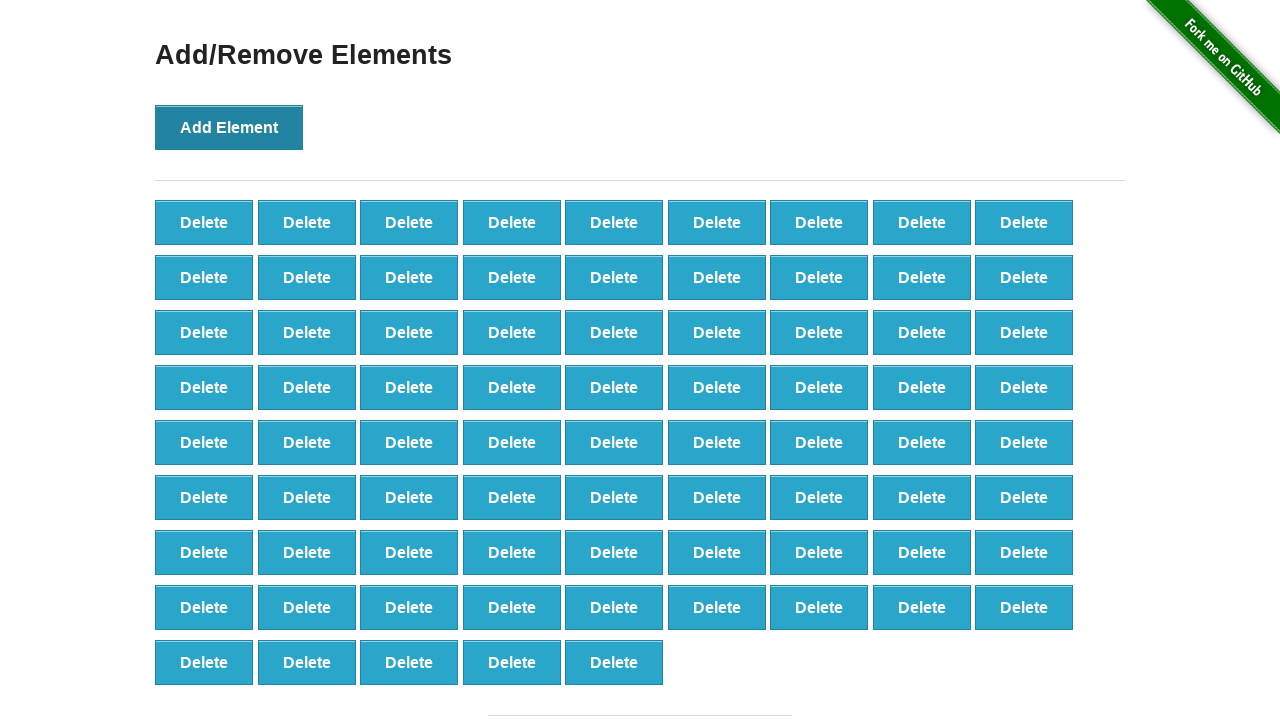

Clicked Add Element button (iteration 78/100) at (229, 127) on button:has-text('Add Element')
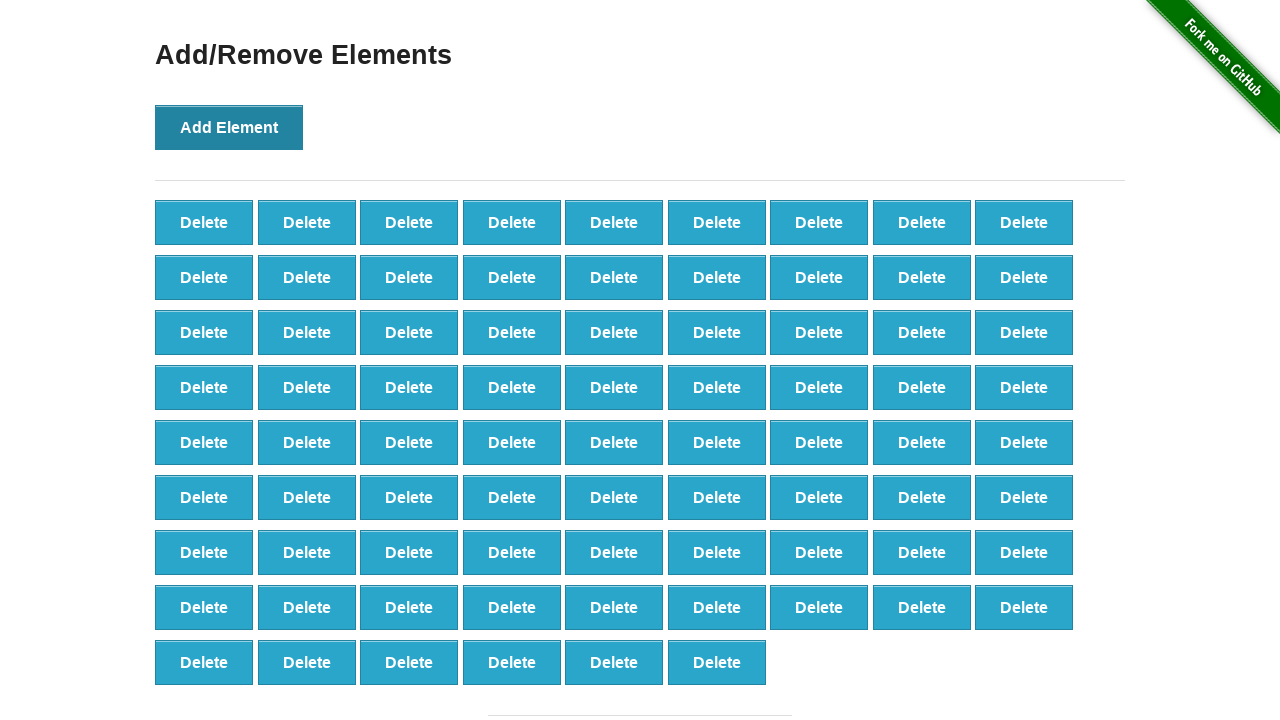

Clicked Add Element button (iteration 79/100) at (229, 127) on button:has-text('Add Element')
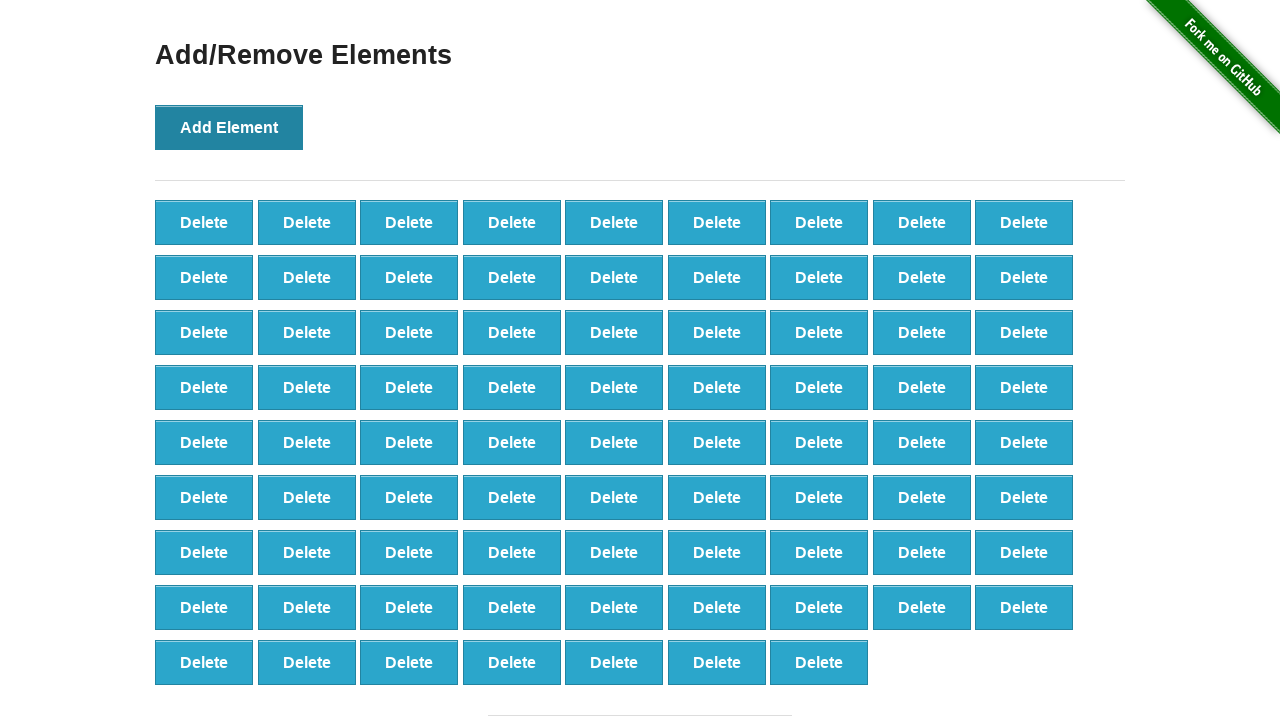

Clicked Add Element button (iteration 80/100) at (229, 127) on button:has-text('Add Element')
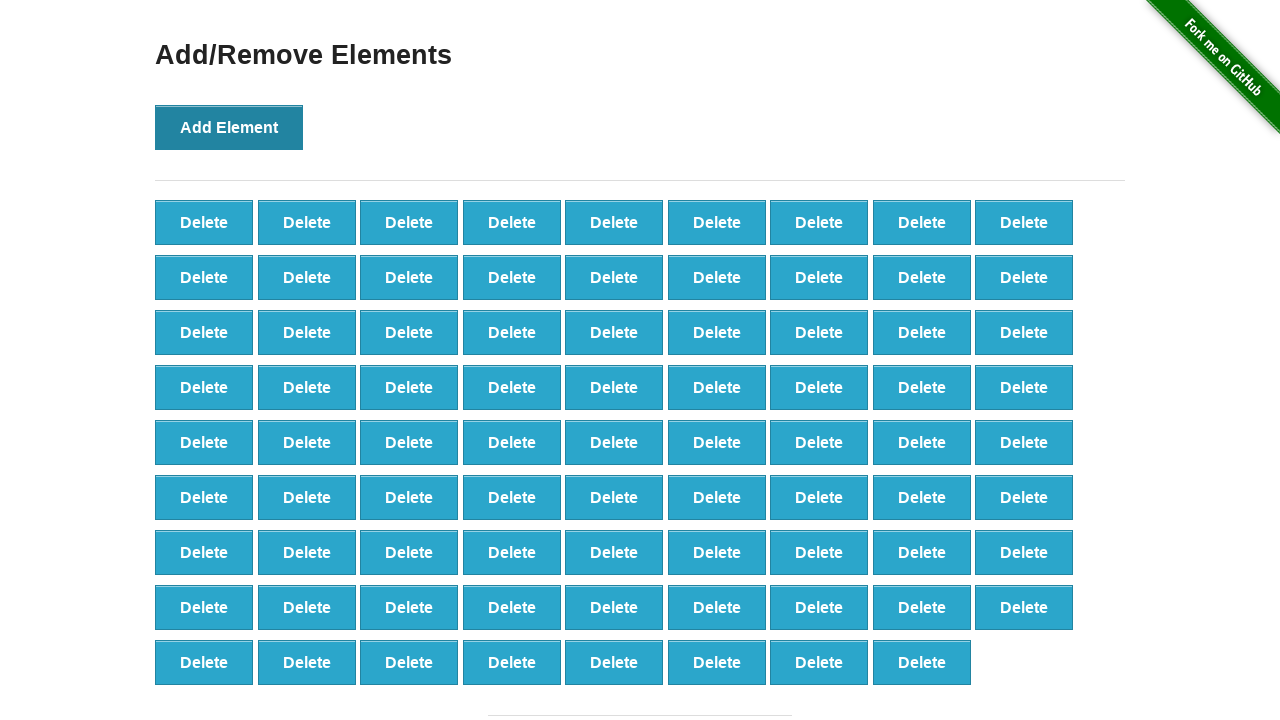

Clicked Add Element button (iteration 81/100) at (229, 127) on button:has-text('Add Element')
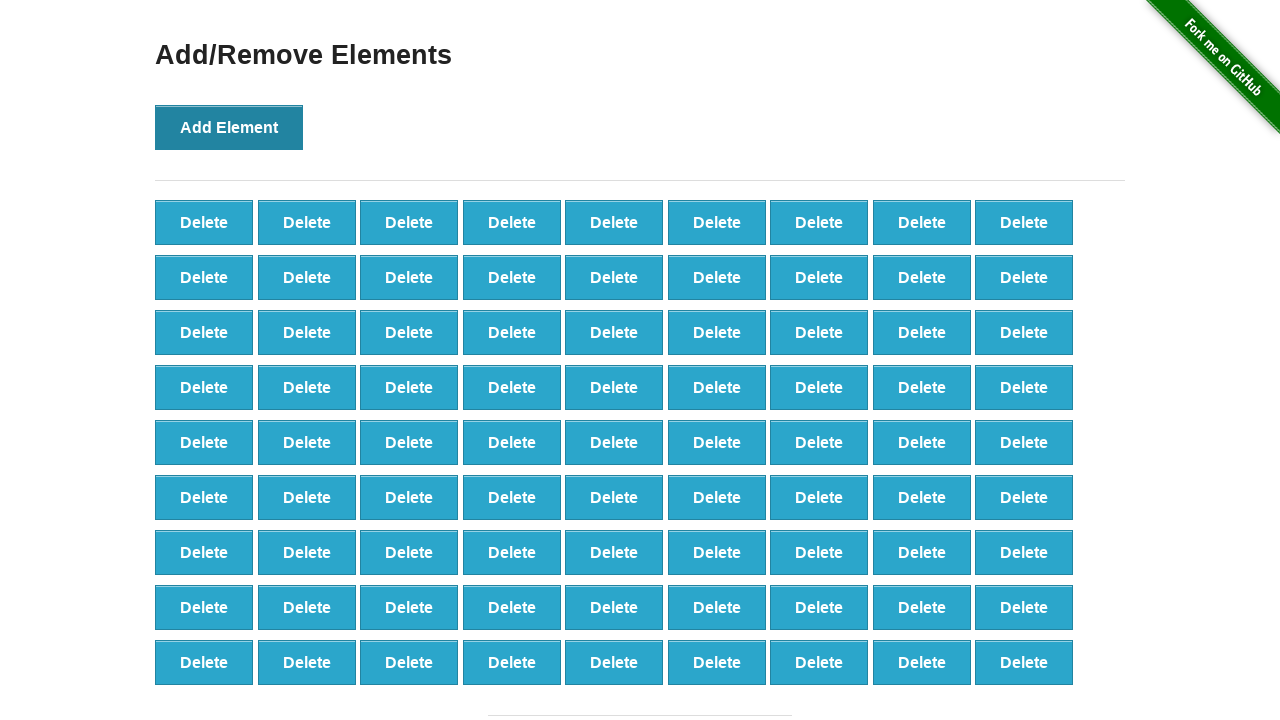

Clicked Add Element button (iteration 82/100) at (229, 127) on button:has-text('Add Element')
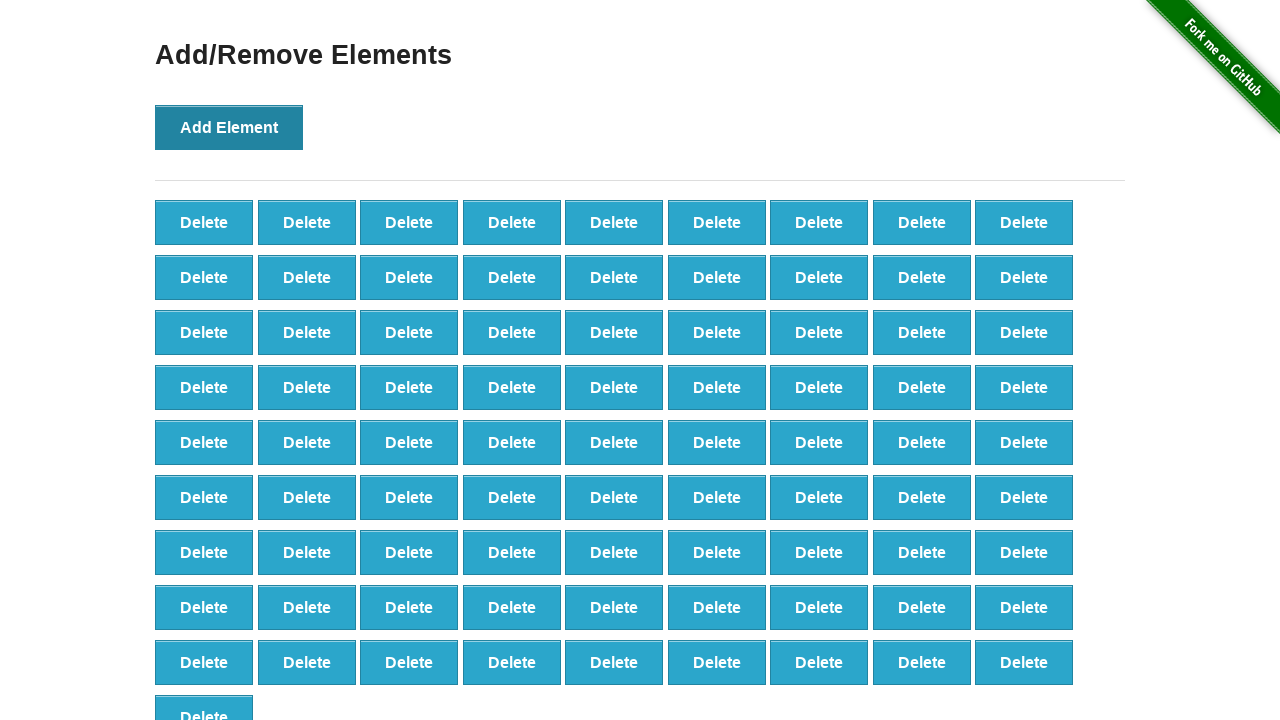

Clicked Add Element button (iteration 83/100) at (229, 127) on button:has-text('Add Element')
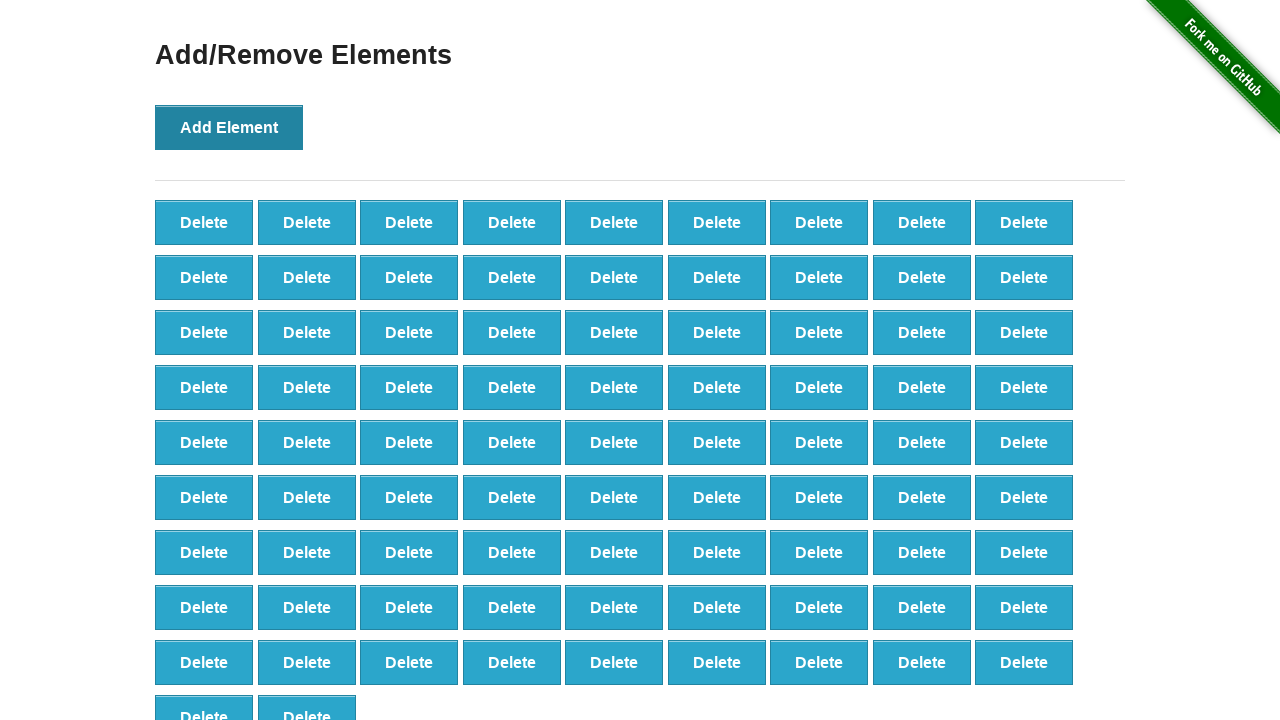

Clicked Add Element button (iteration 84/100) at (229, 127) on button:has-text('Add Element')
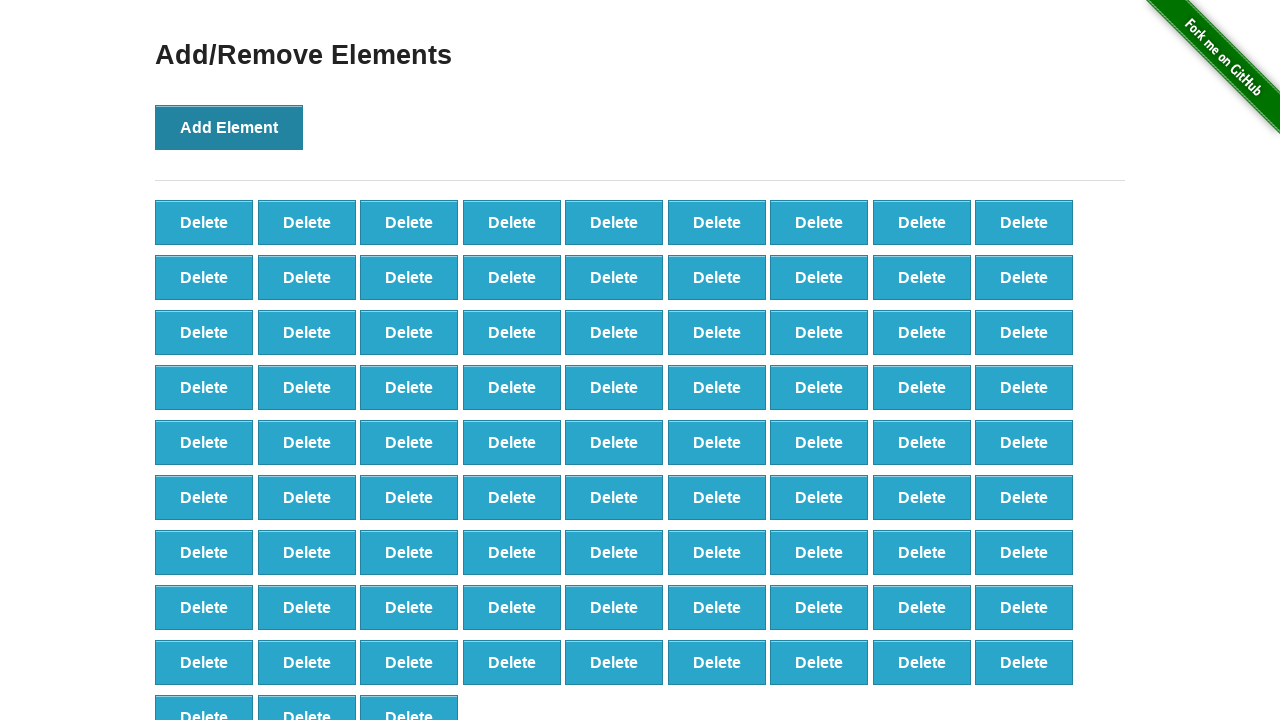

Clicked Add Element button (iteration 85/100) at (229, 127) on button:has-text('Add Element')
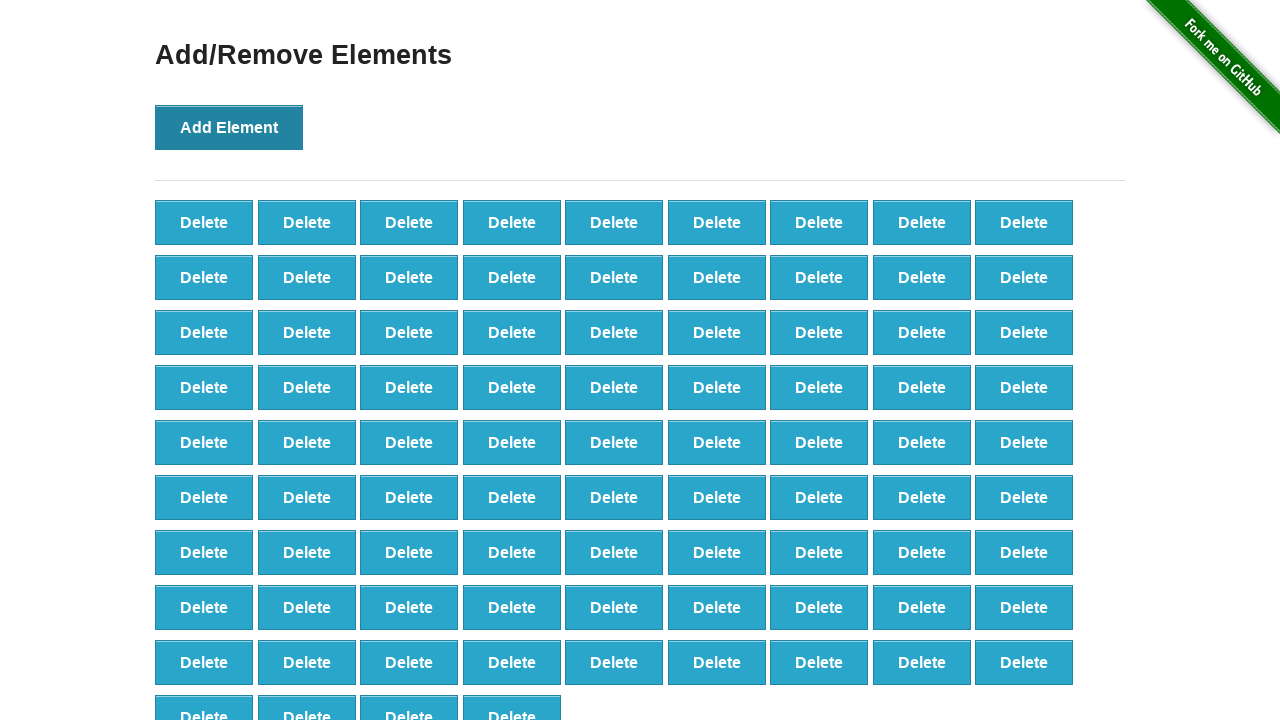

Clicked Add Element button (iteration 86/100) at (229, 127) on button:has-text('Add Element')
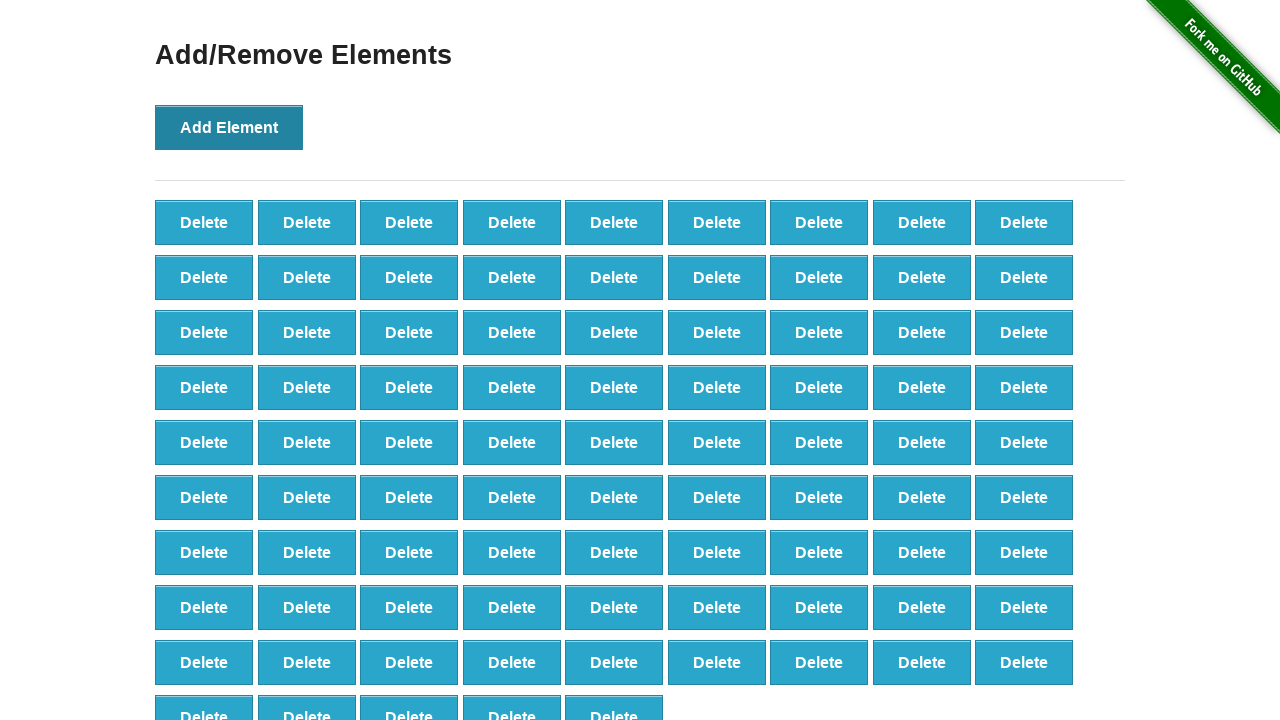

Clicked Add Element button (iteration 87/100) at (229, 127) on button:has-text('Add Element')
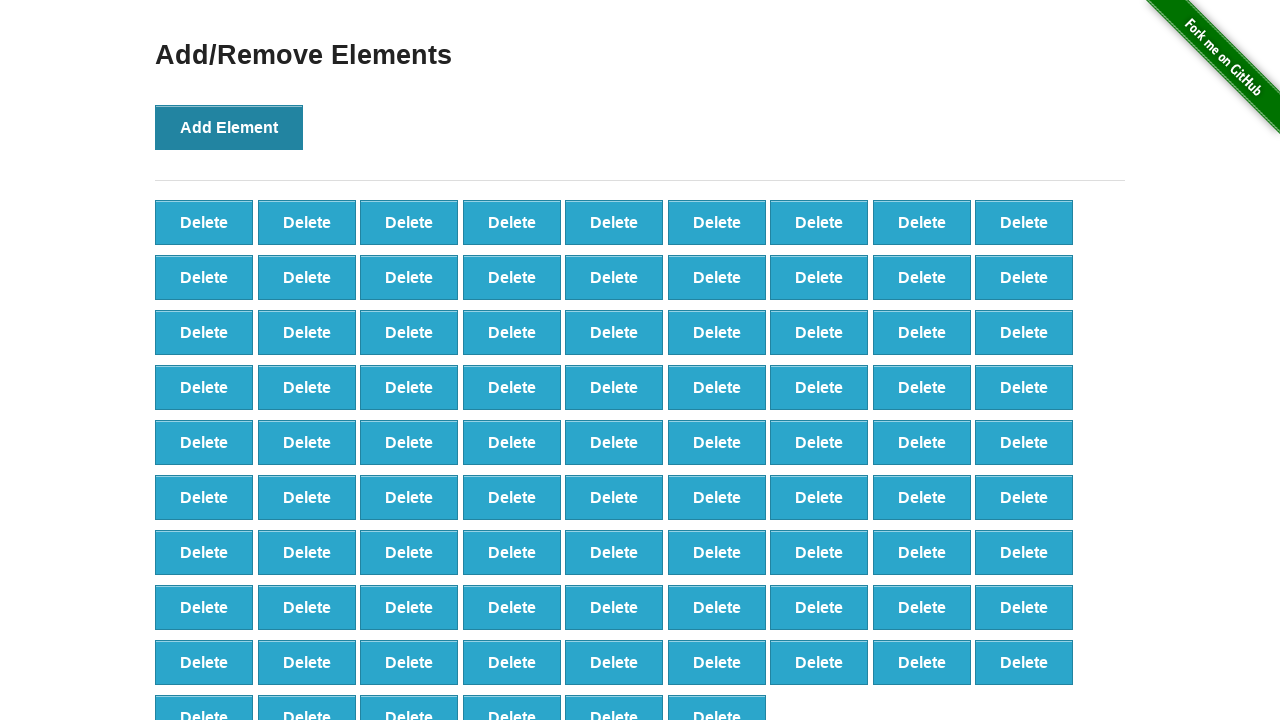

Clicked Add Element button (iteration 88/100) at (229, 127) on button:has-text('Add Element')
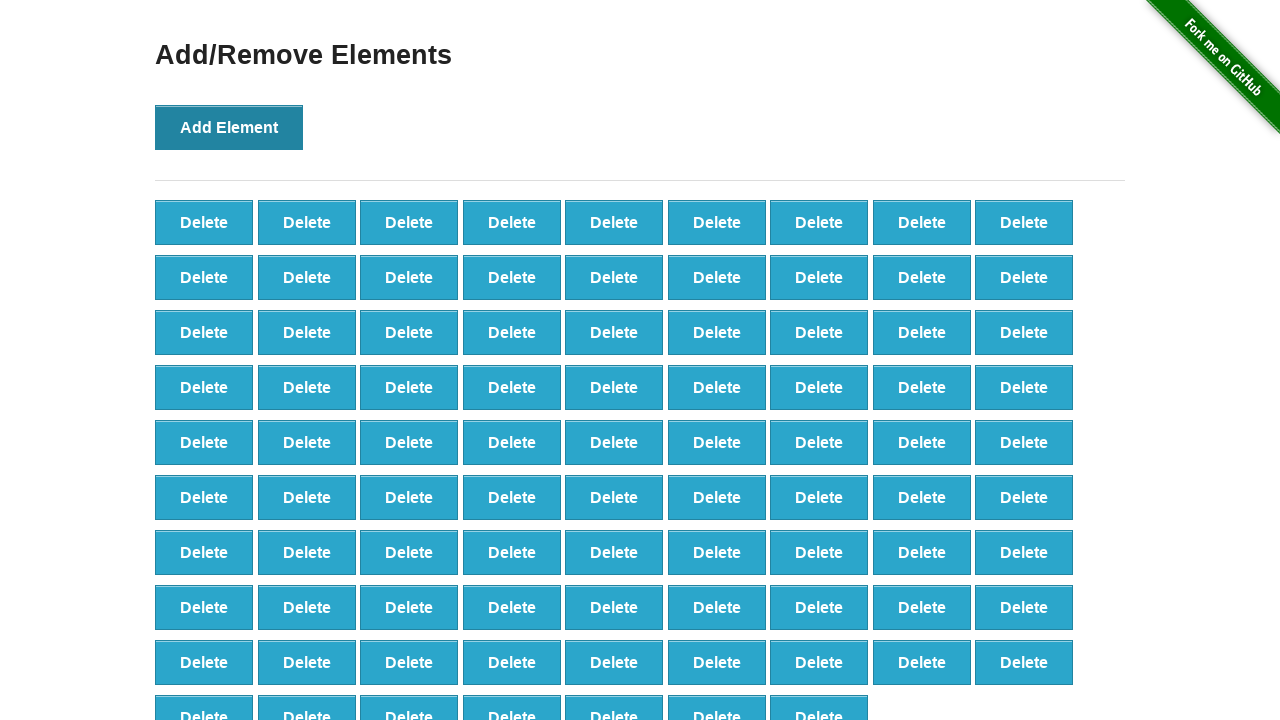

Clicked Add Element button (iteration 89/100) at (229, 127) on button:has-text('Add Element')
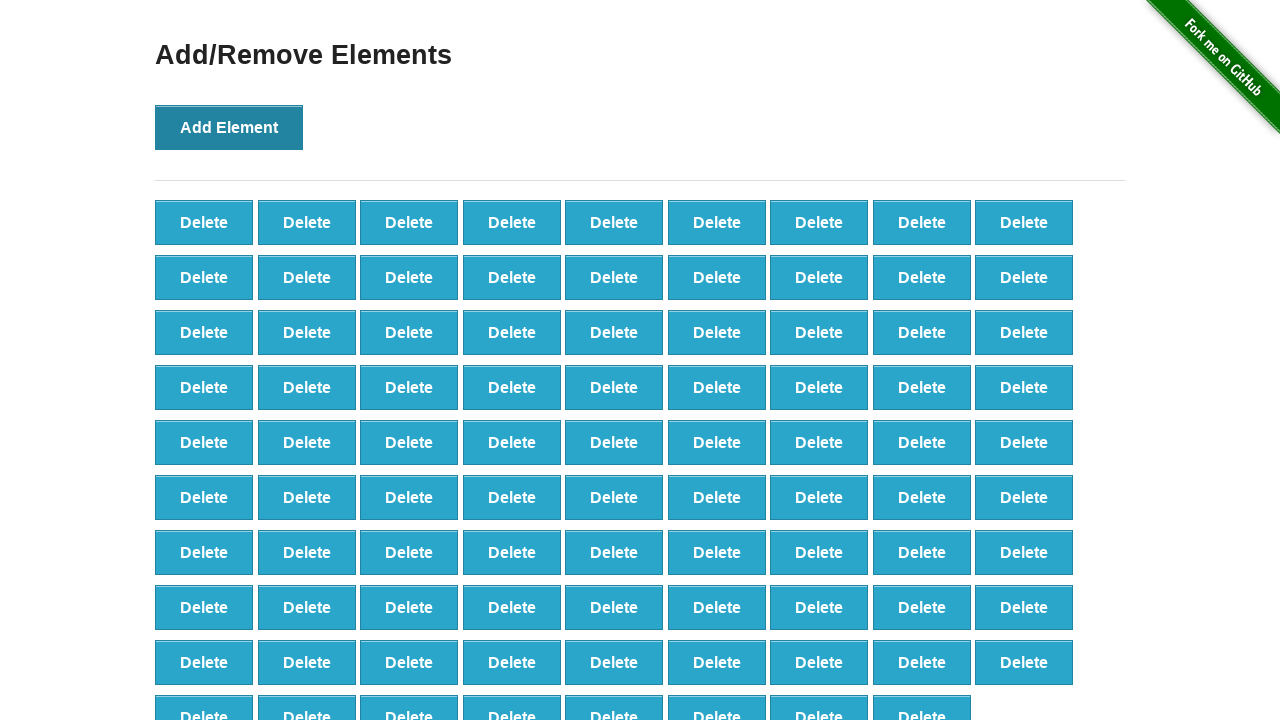

Clicked Add Element button (iteration 90/100) at (229, 127) on button:has-text('Add Element')
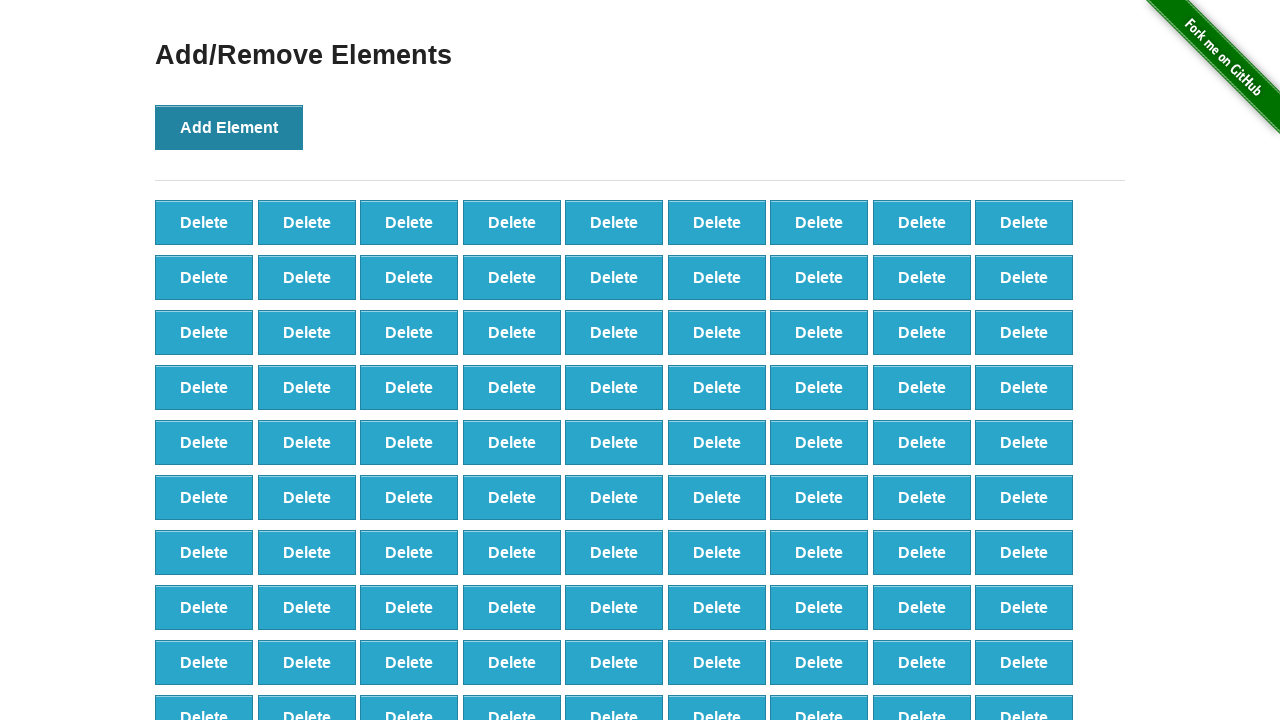

Clicked Add Element button (iteration 91/100) at (229, 127) on button:has-text('Add Element')
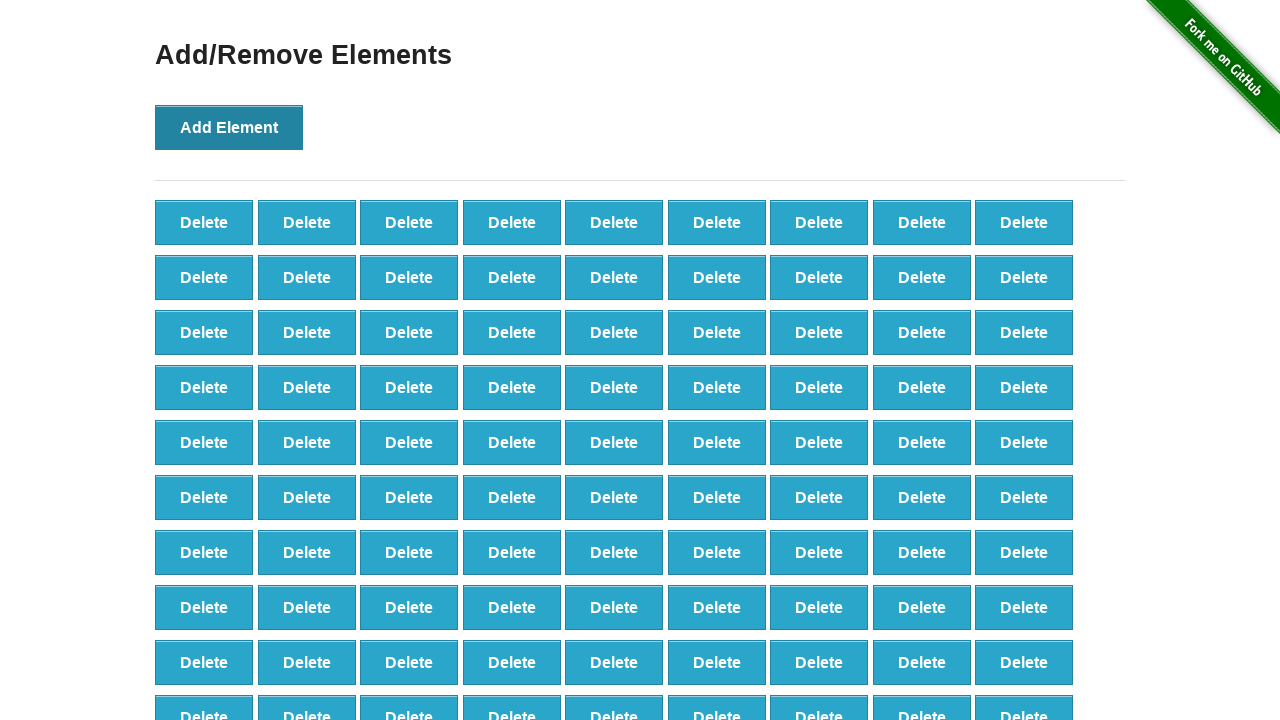

Clicked Add Element button (iteration 92/100) at (229, 127) on button:has-text('Add Element')
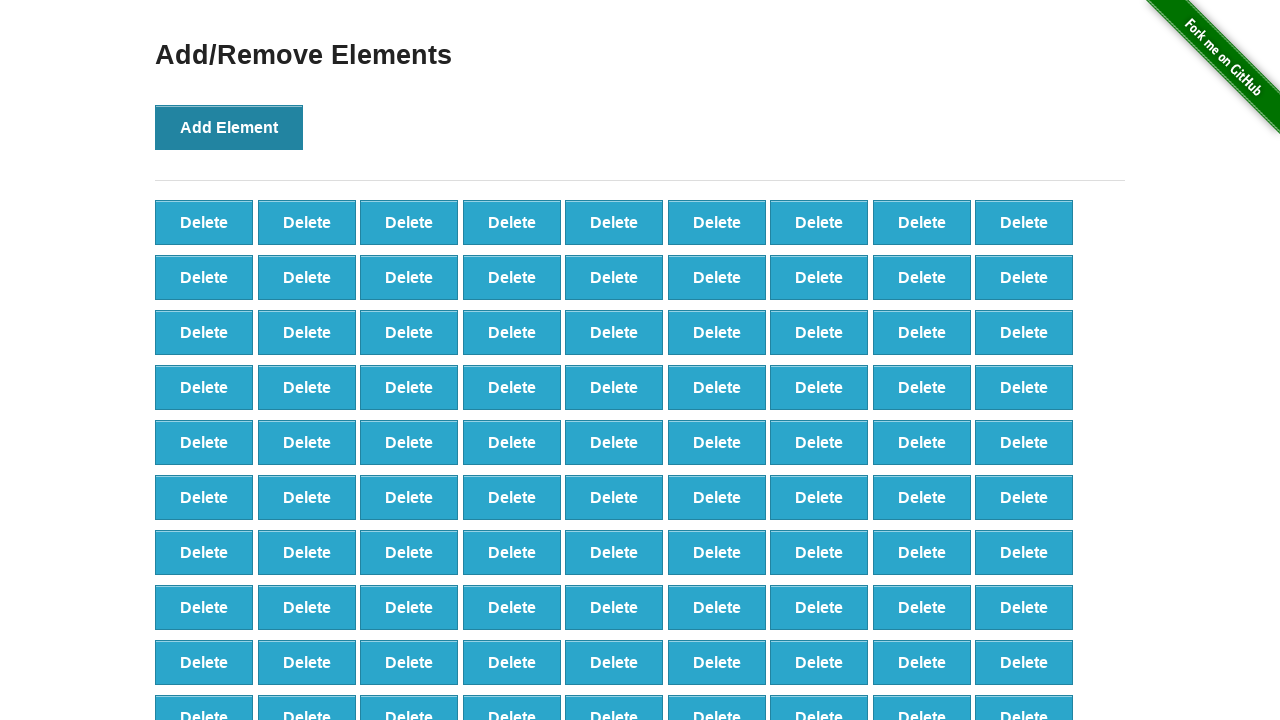

Clicked Add Element button (iteration 93/100) at (229, 127) on button:has-text('Add Element')
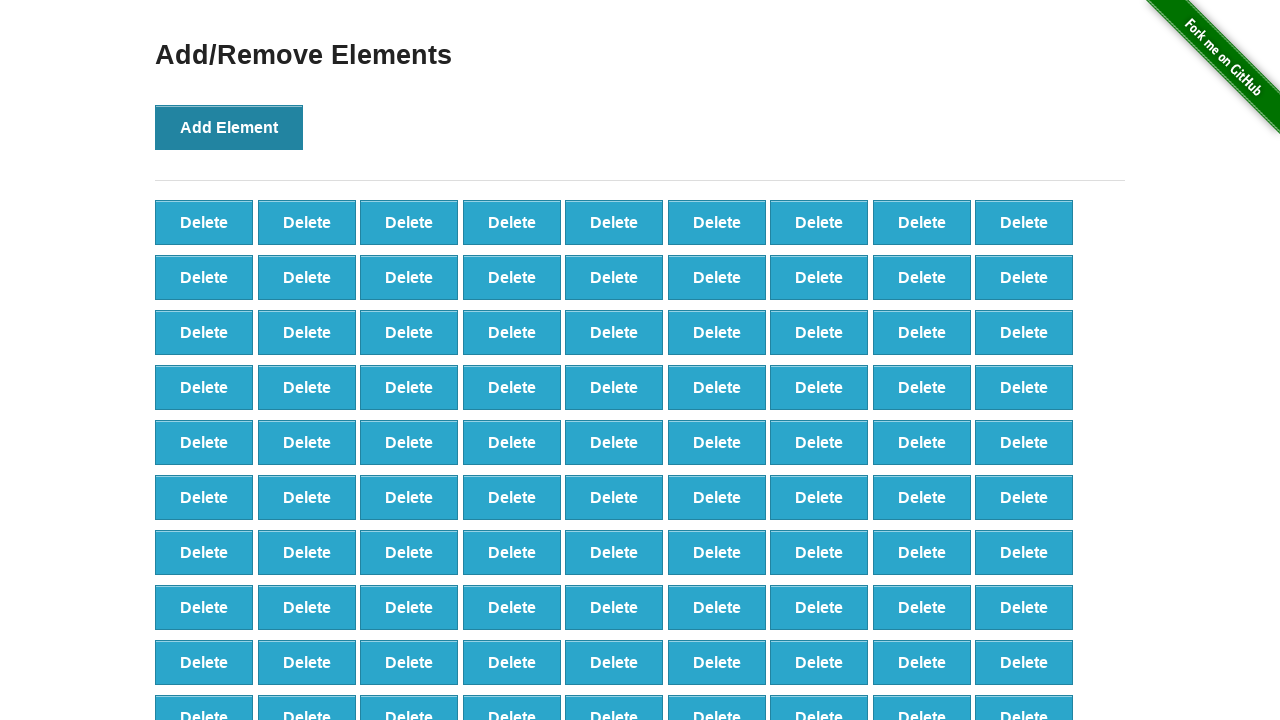

Clicked Add Element button (iteration 94/100) at (229, 127) on button:has-text('Add Element')
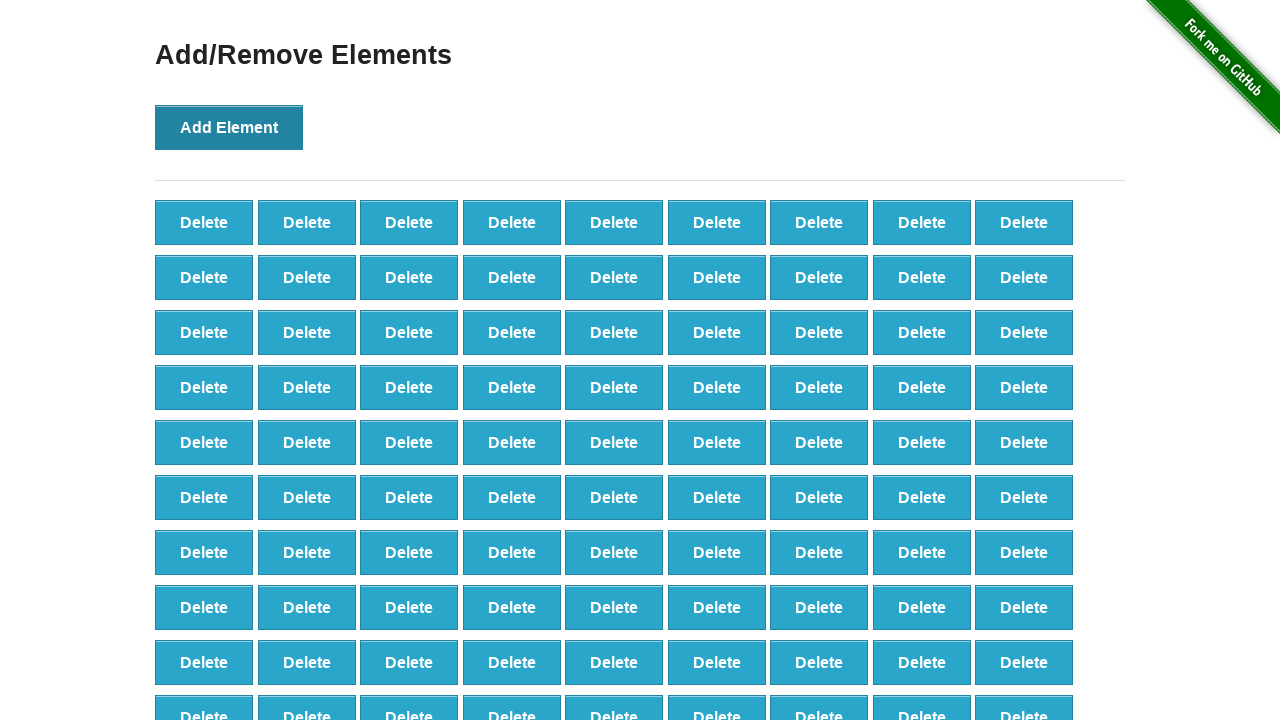

Clicked Add Element button (iteration 95/100) at (229, 127) on button:has-text('Add Element')
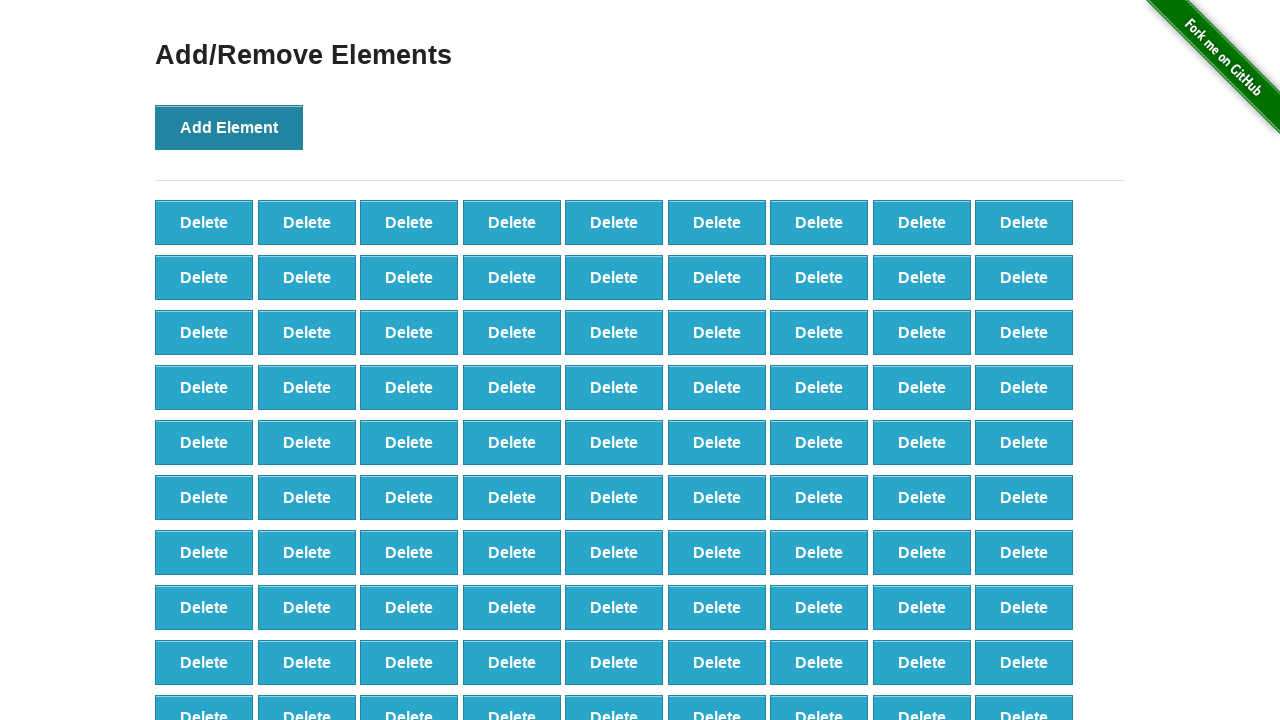

Clicked Add Element button (iteration 96/100) at (229, 127) on button:has-text('Add Element')
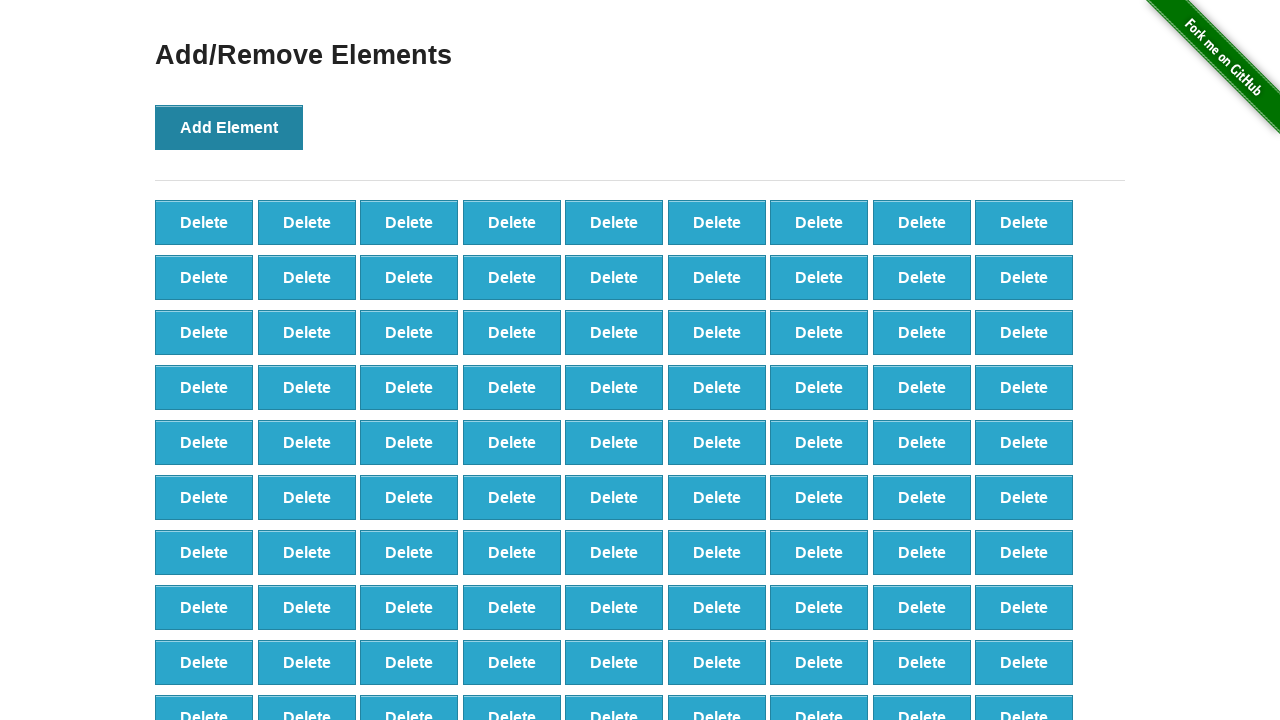

Clicked Add Element button (iteration 97/100) at (229, 127) on button:has-text('Add Element')
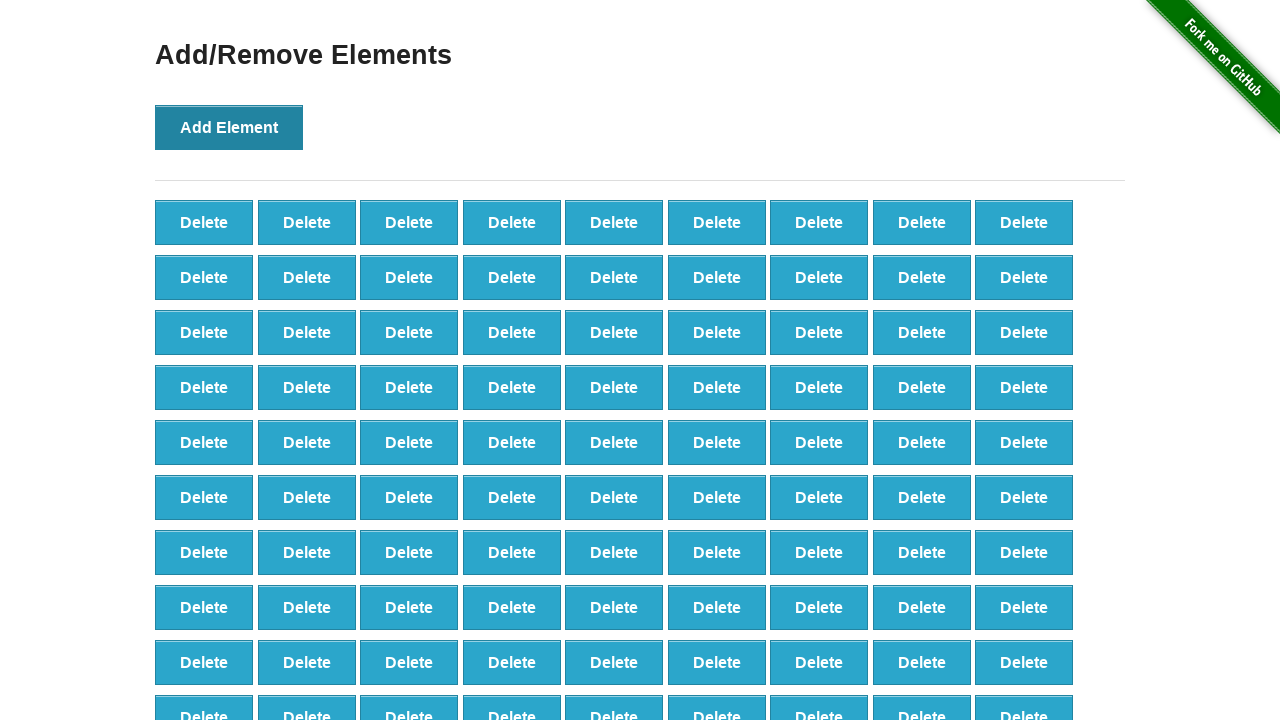

Clicked Add Element button (iteration 98/100) at (229, 127) on button:has-text('Add Element')
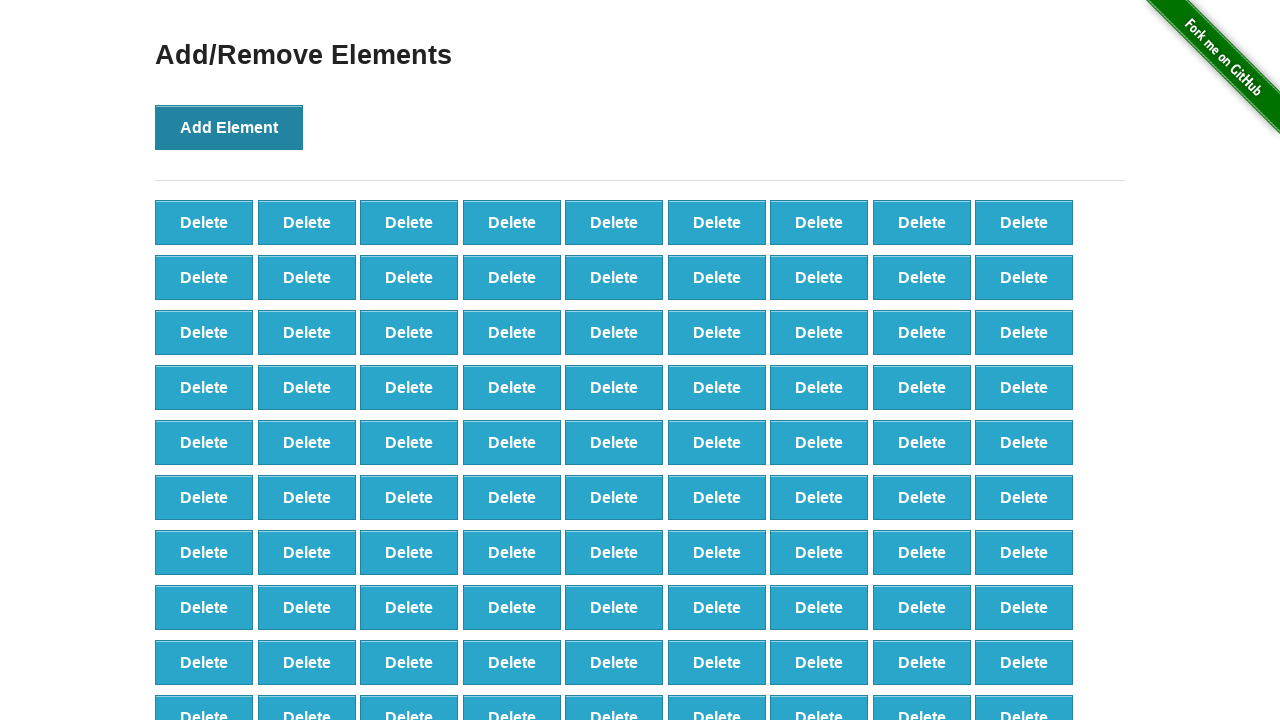

Clicked Add Element button (iteration 99/100) at (229, 127) on button:has-text('Add Element')
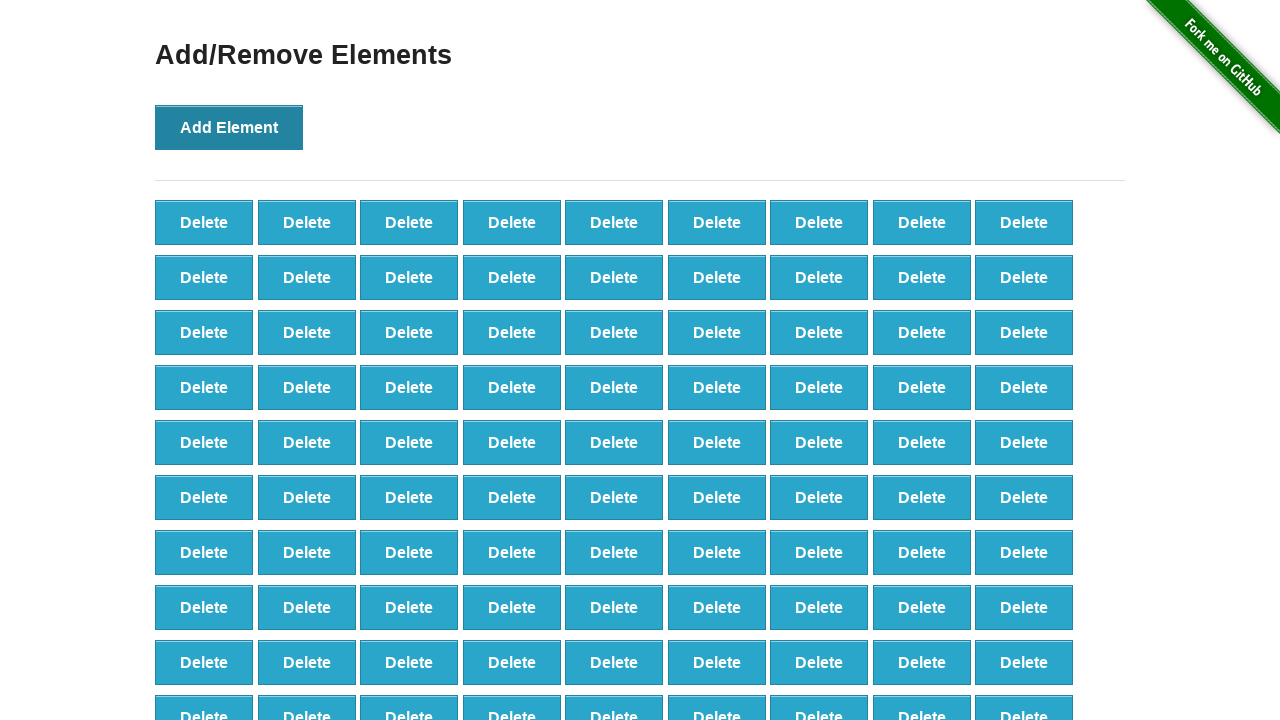

Clicked Add Element button (iteration 100/100) at (229, 127) on button:has-text('Add Element')
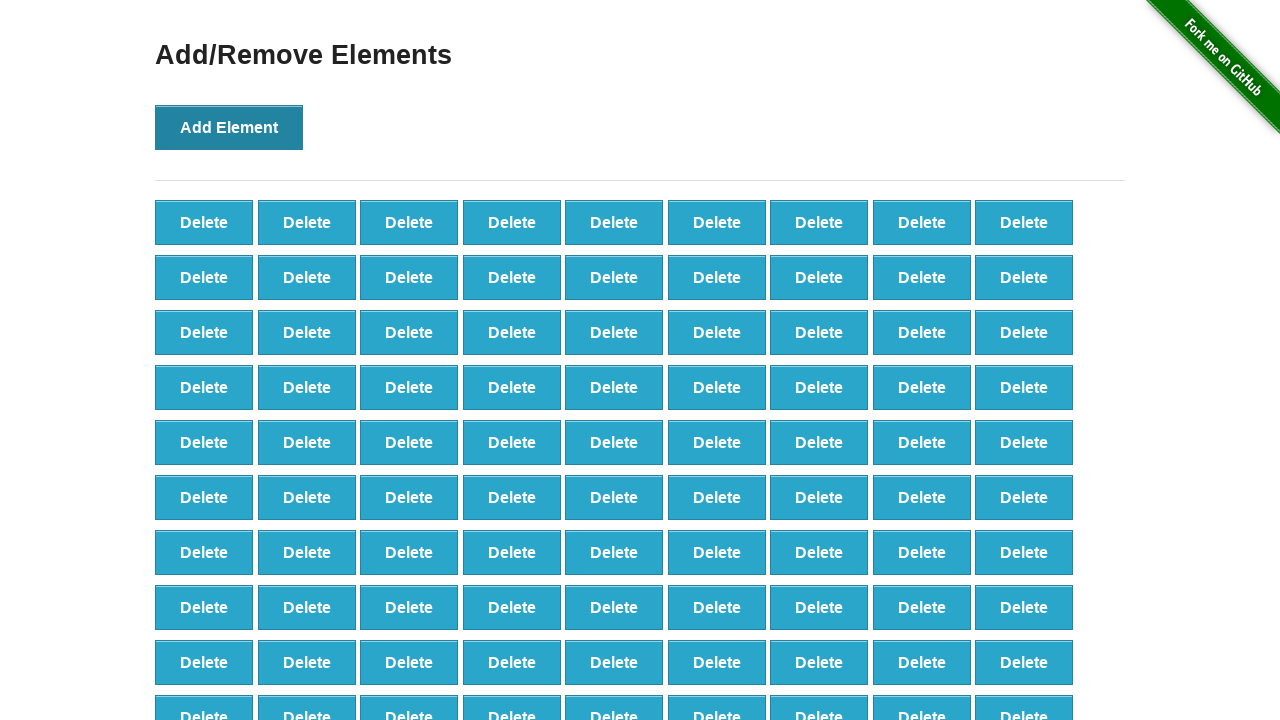

Verified that 100 delete buttons were created
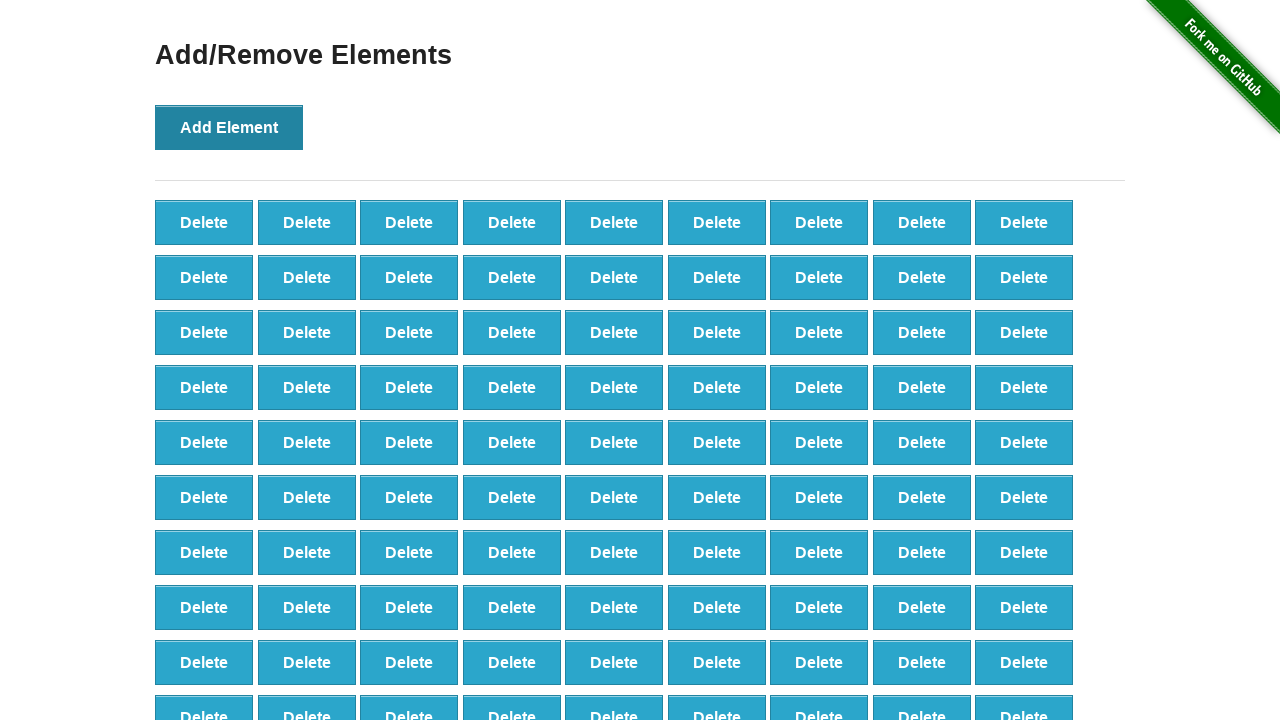

Clicked delete button (iteration 1/90) at (204, 222) on button.added-manually >> nth=0
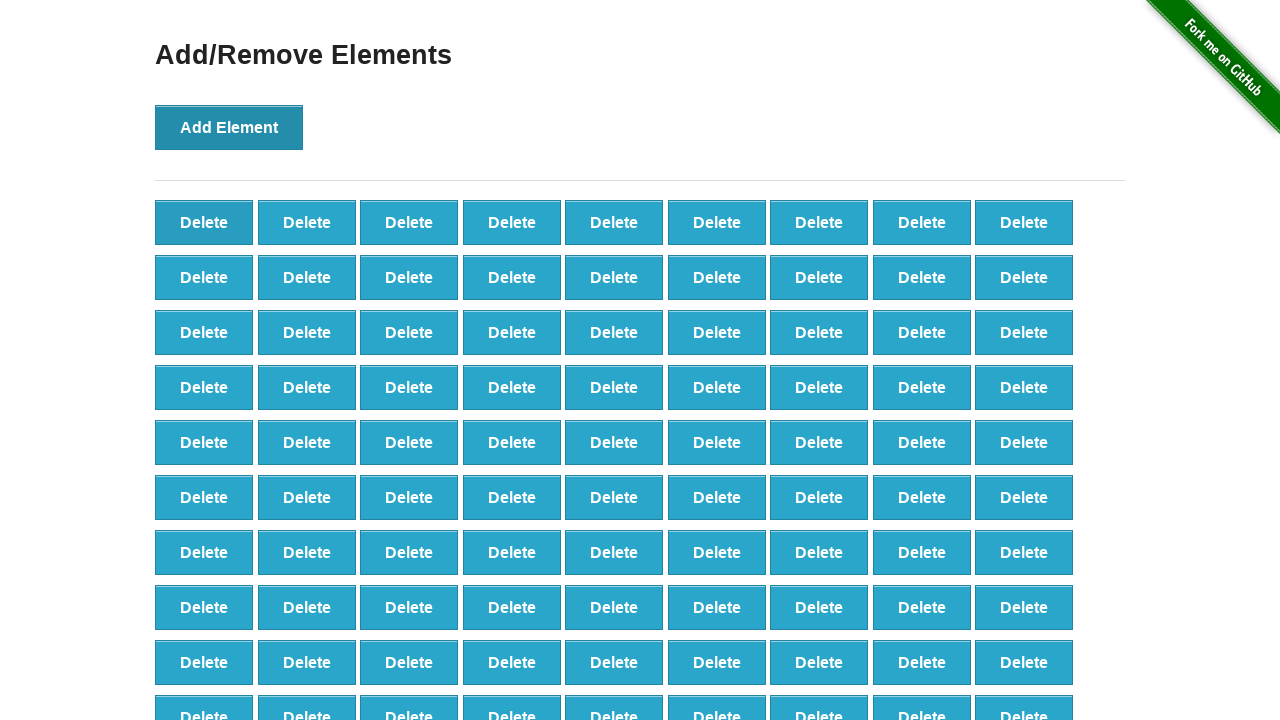

Clicked delete button (iteration 2/90) at (204, 222) on button.added-manually >> nth=0
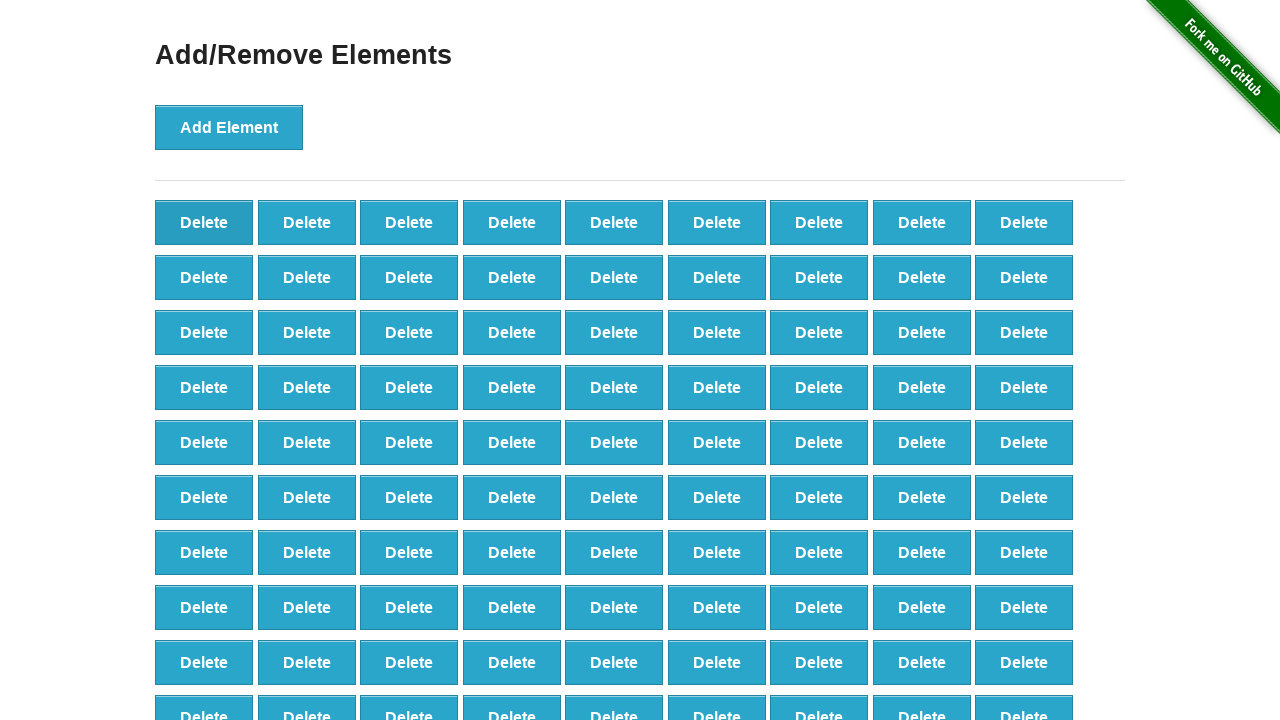

Clicked delete button (iteration 3/90) at (204, 222) on button.added-manually >> nth=0
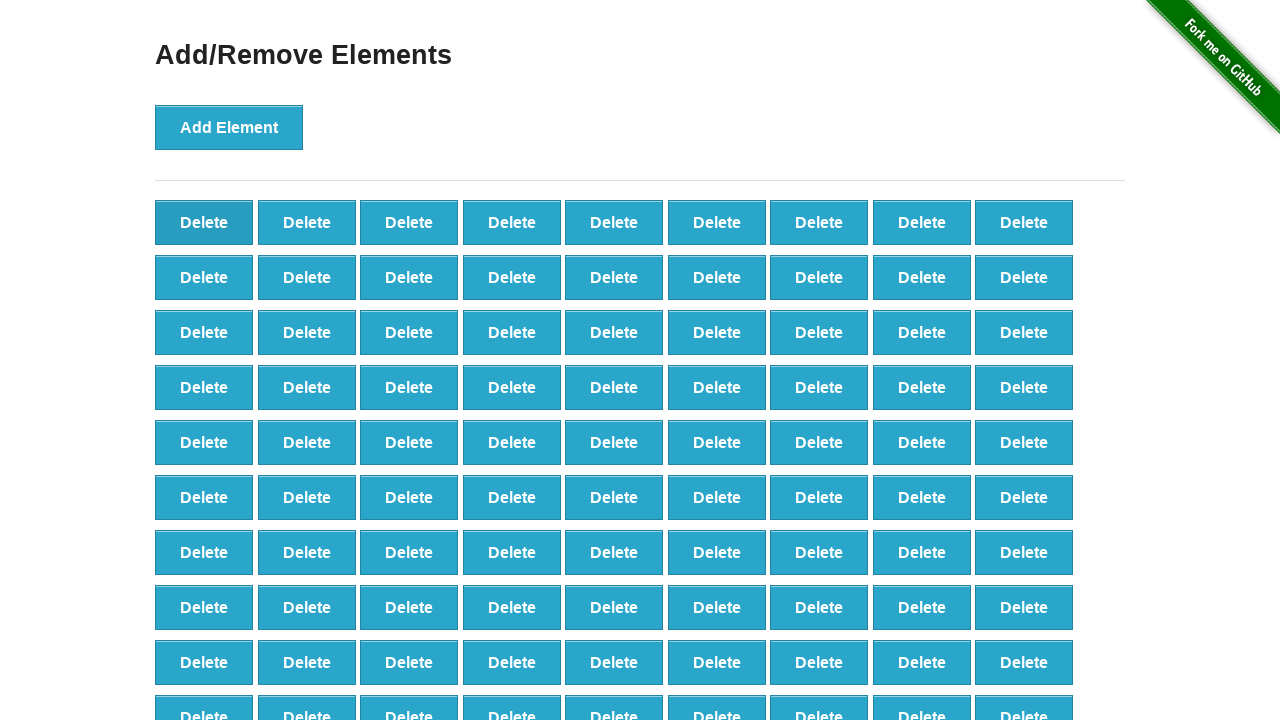

Clicked delete button (iteration 4/90) at (204, 222) on button.added-manually >> nth=0
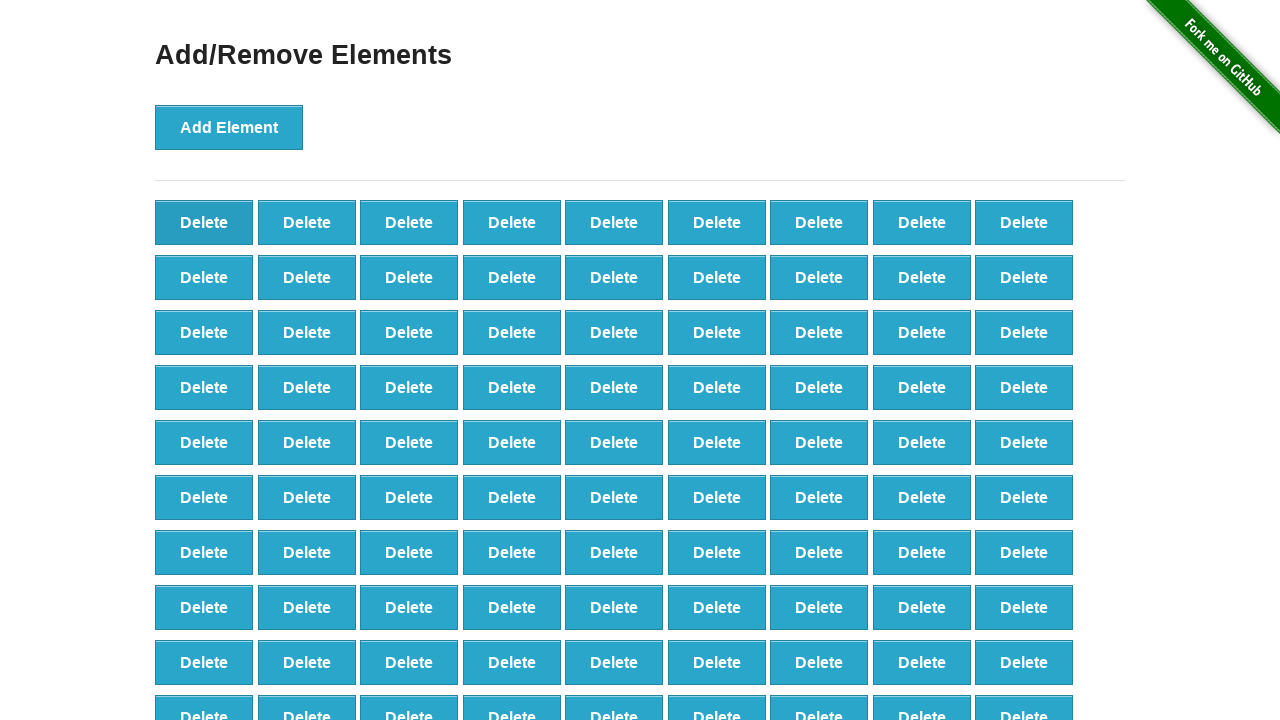

Clicked delete button (iteration 5/90) at (204, 222) on button.added-manually >> nth=0
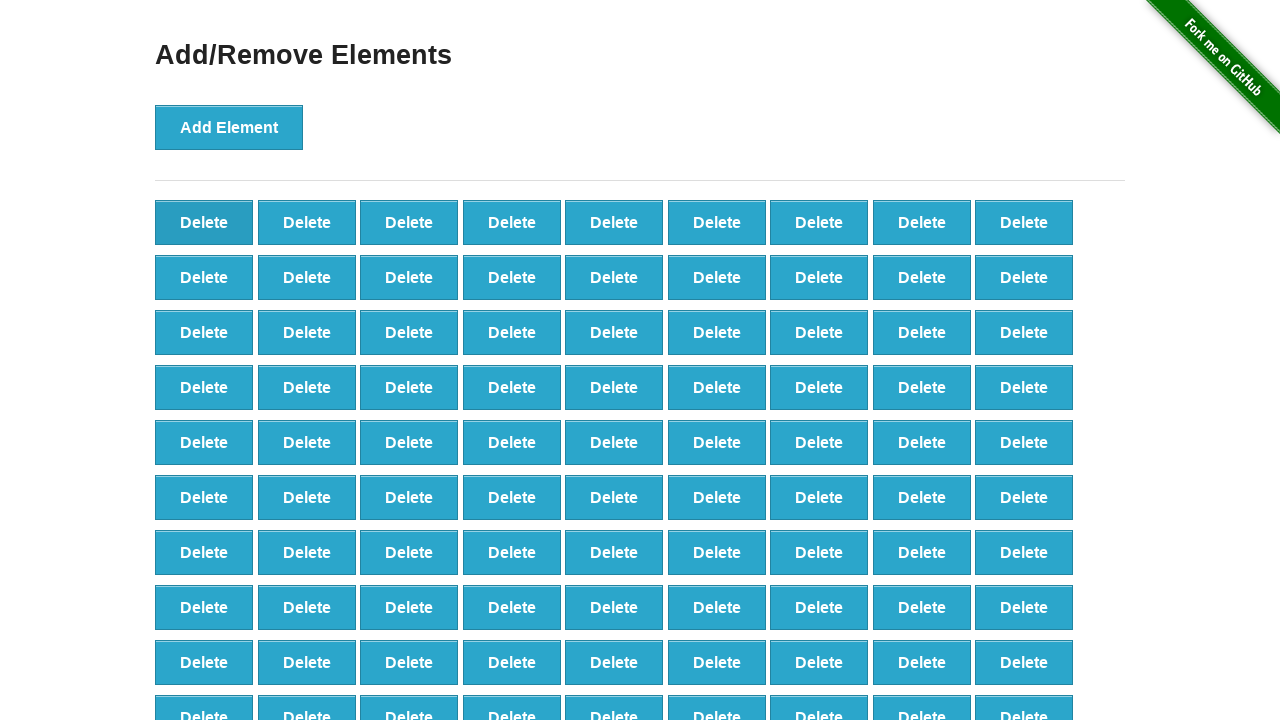

Clicked delete button (iteration 6/90) at (204, 222) on button.added-manually >> nth=0
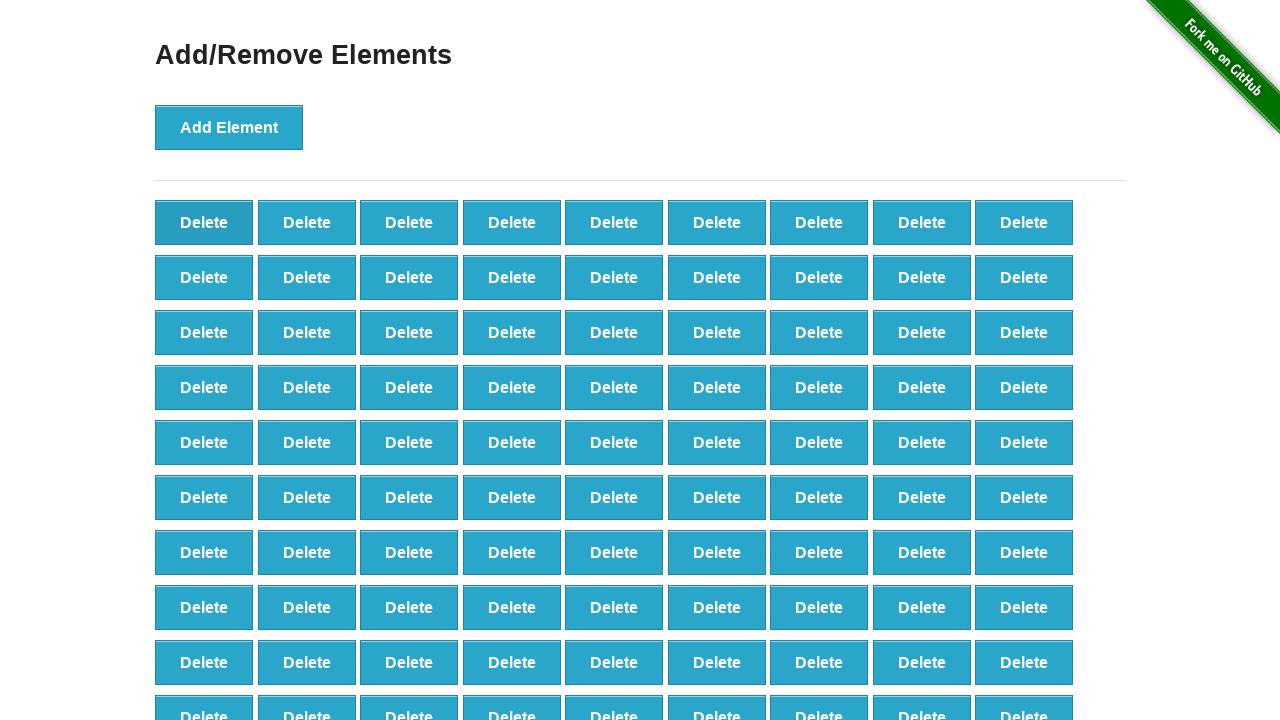

Clicked delete button (iteration 7/90) at (204, 222) on button.added-manually >> nth=0
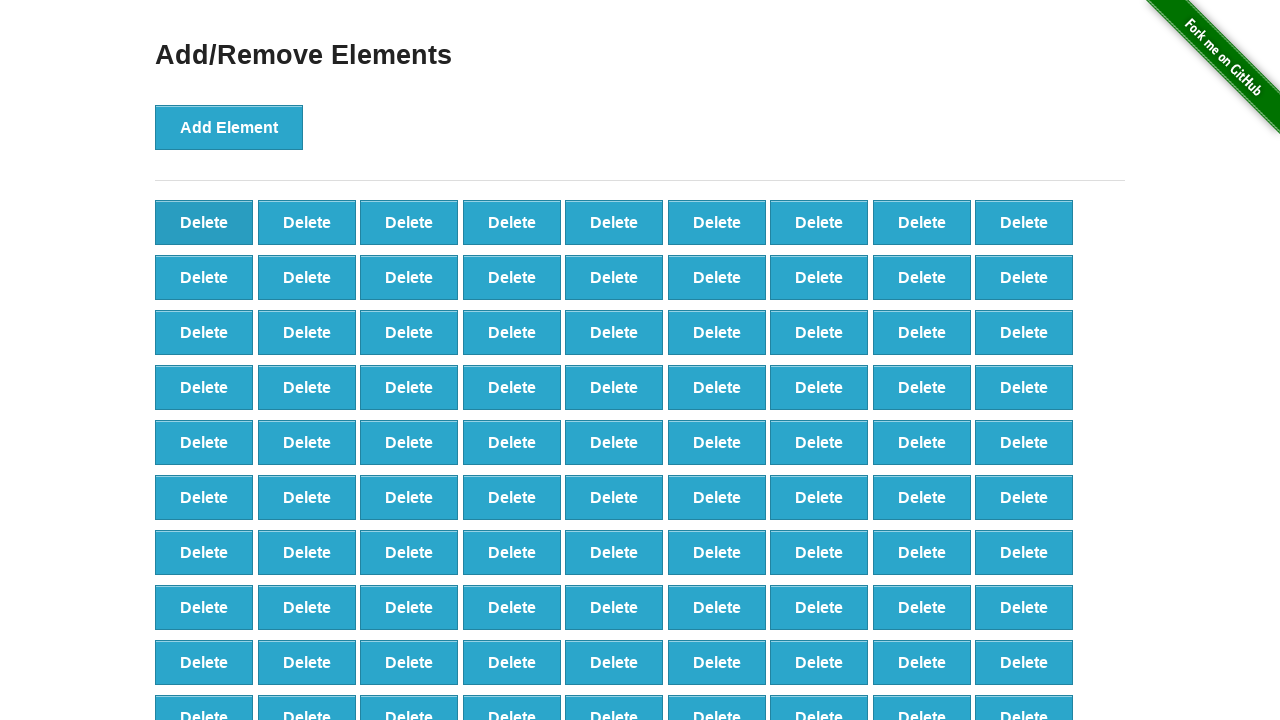

Clicked delete button (iteration 8/90) at (204, 222) on button.added-manually >> nth=0
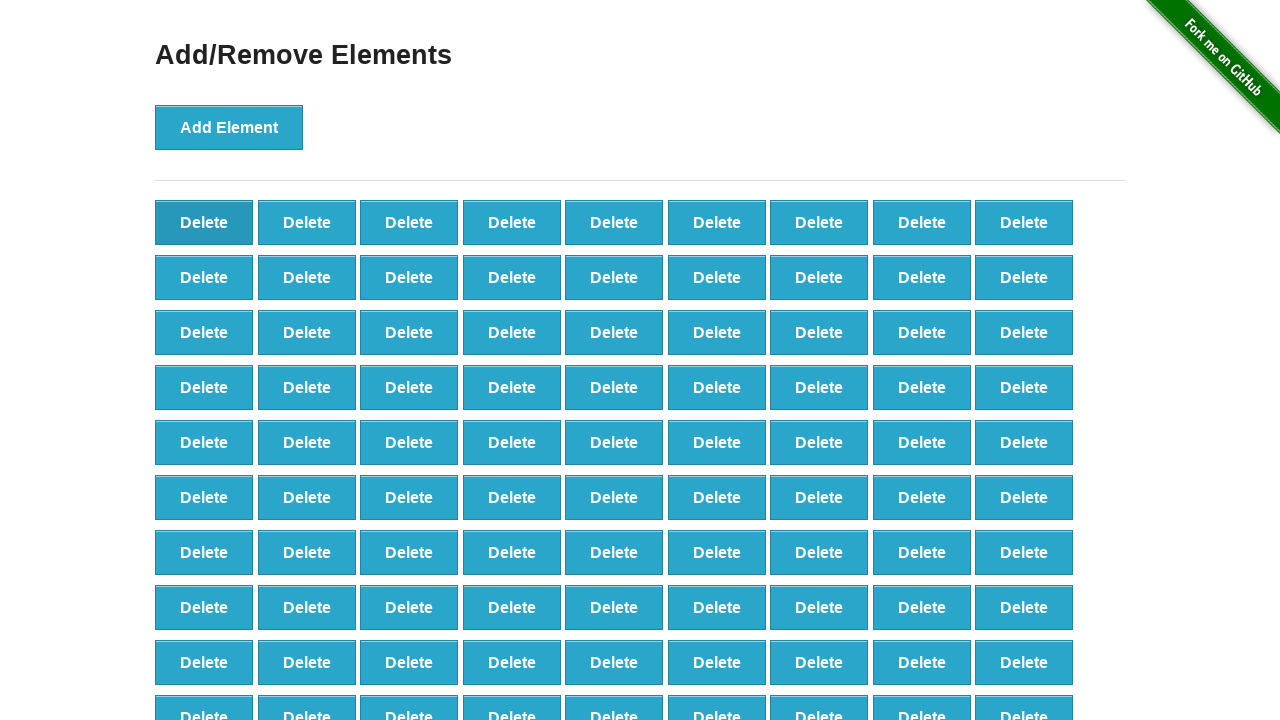

Clicked delete button (iteration 9/90) at (204, 222) on button.added-manually >> nth=0
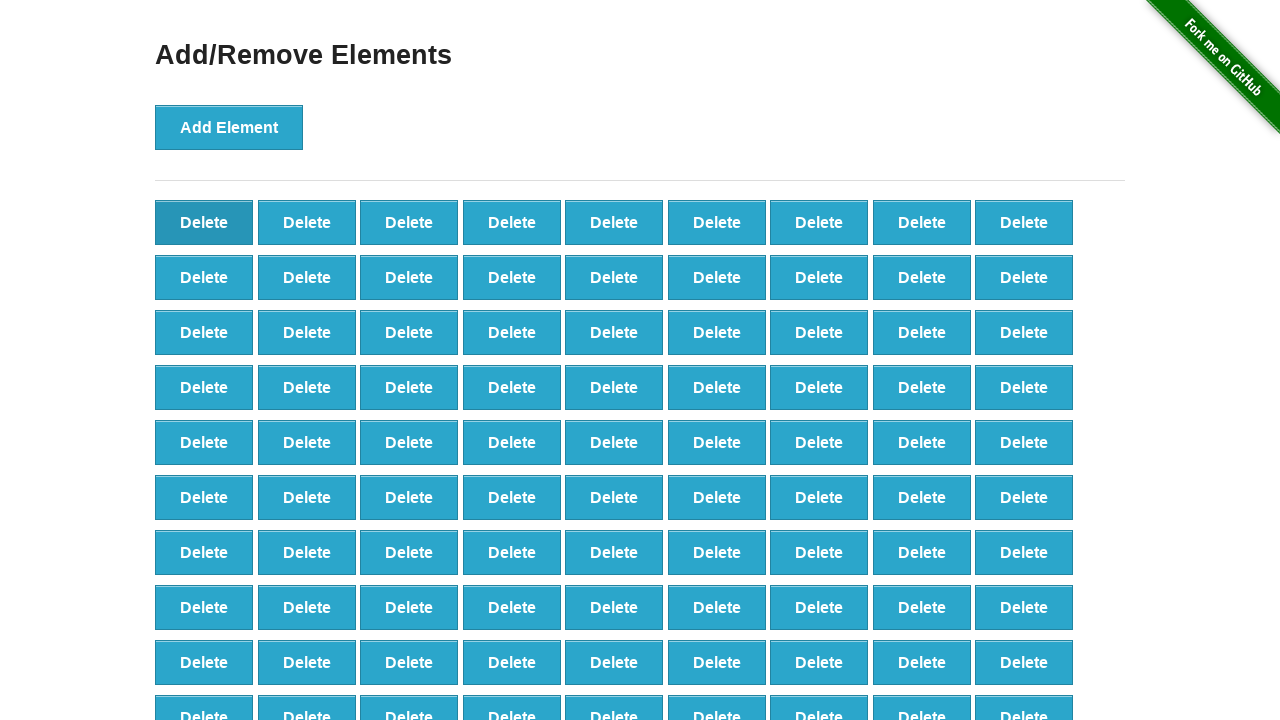

Clicked delete button (iteration 10/90) at (204, 222) on button.added-manually >> nth=0
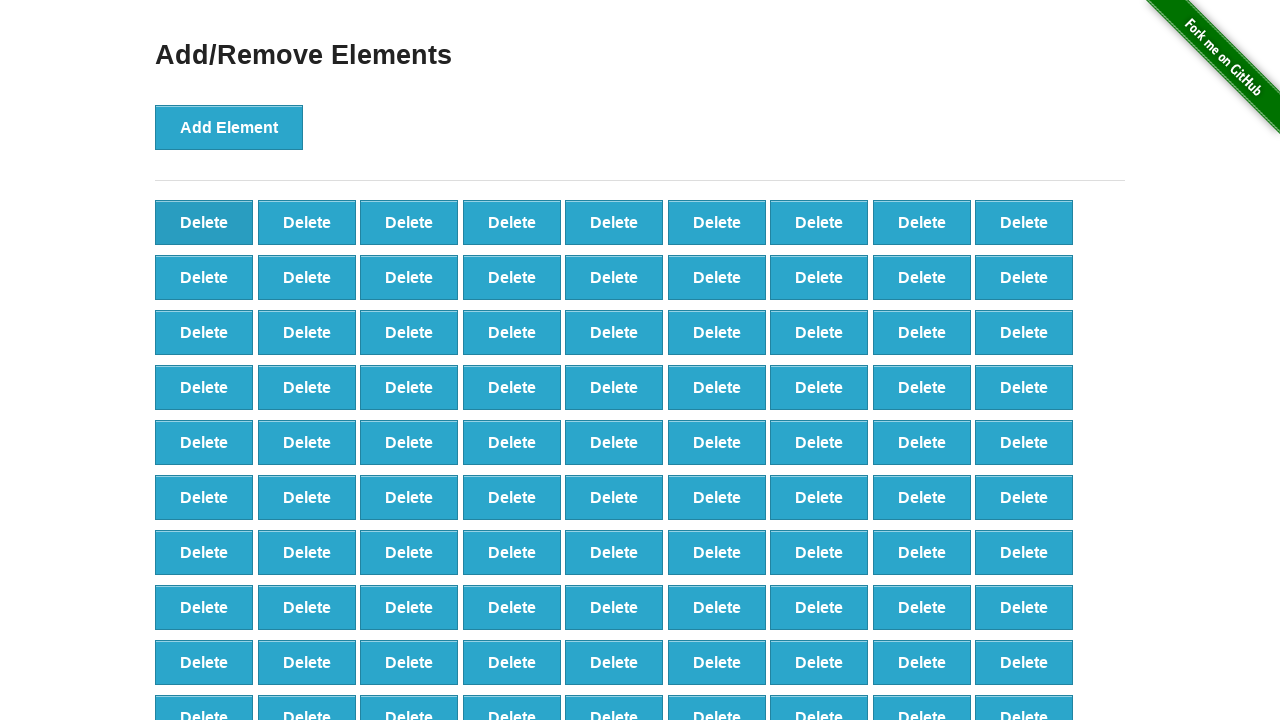

Clicked delete button (iteration 11/90) at (204, 222) on button.added-manually >> nth=0
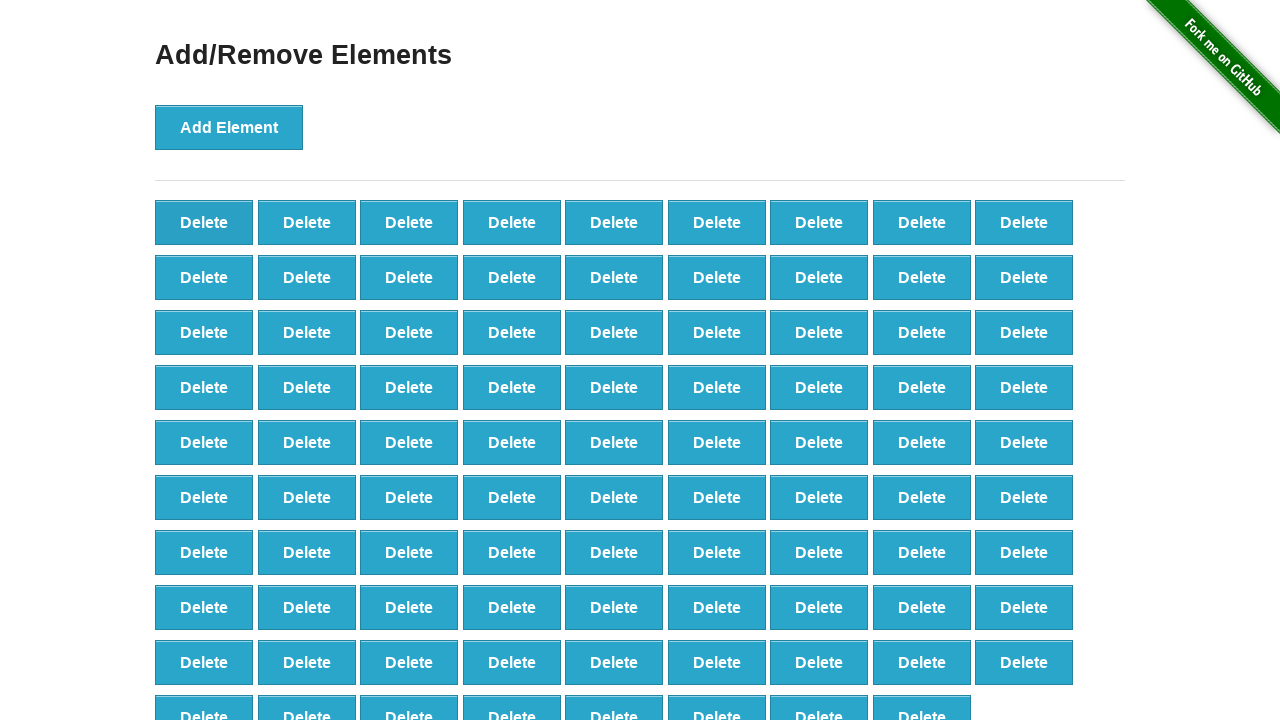

Clicked delete button (iteration 12/90) at (204, 222) on button.added-manually >> nth=0
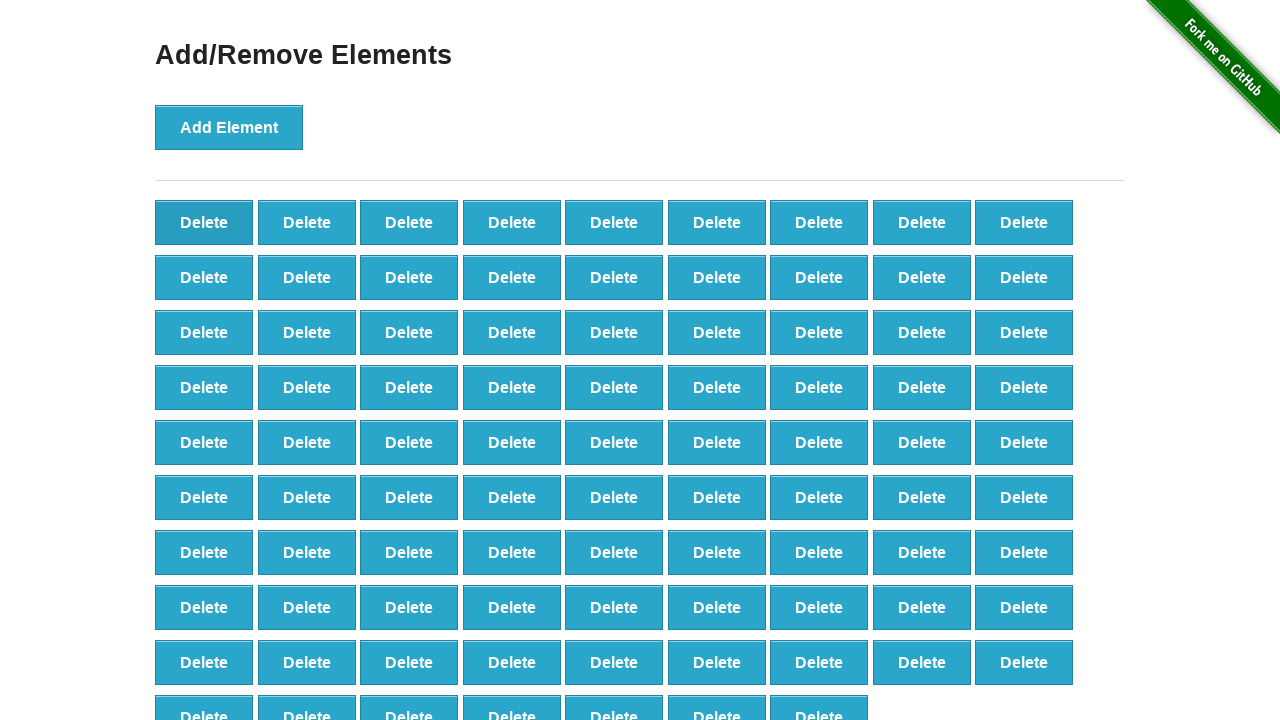

Clicked delete button (iteration 13/90) at (204, 222) on button.added-manually >> nth=0
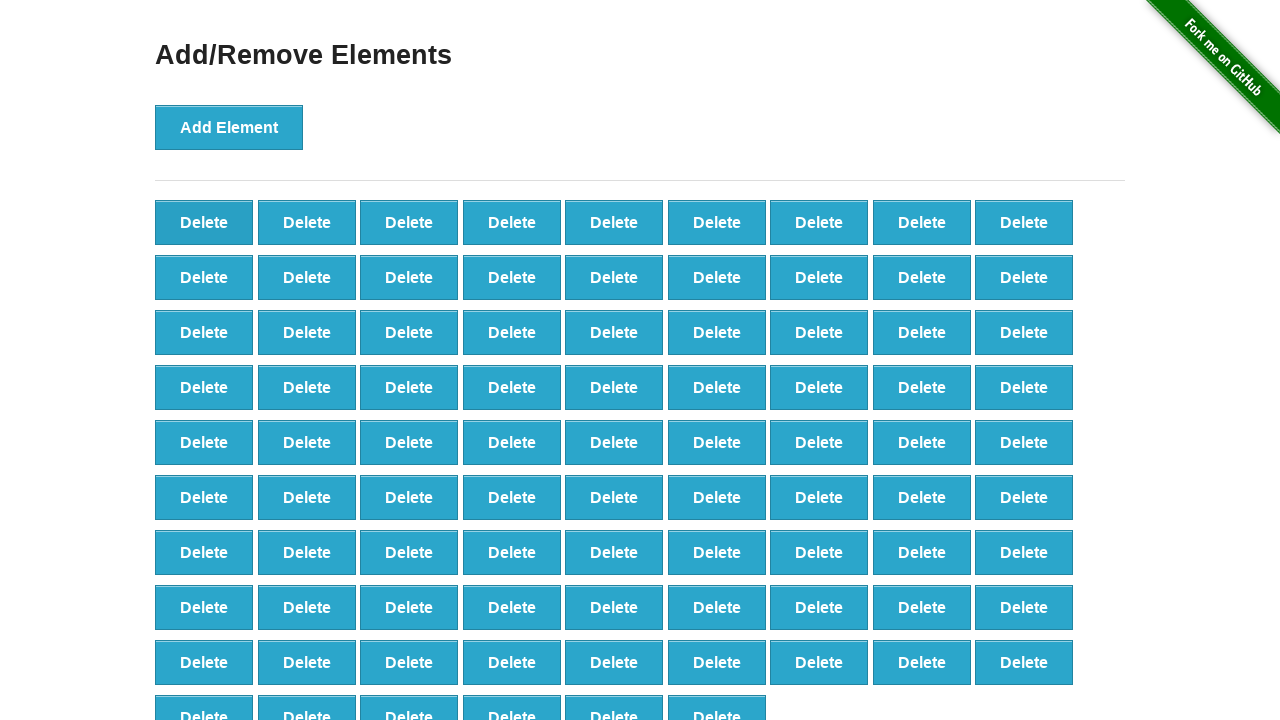

Clicked delete button (iteration 14/90) at (204, 222) on button.added-manually >> nth=0
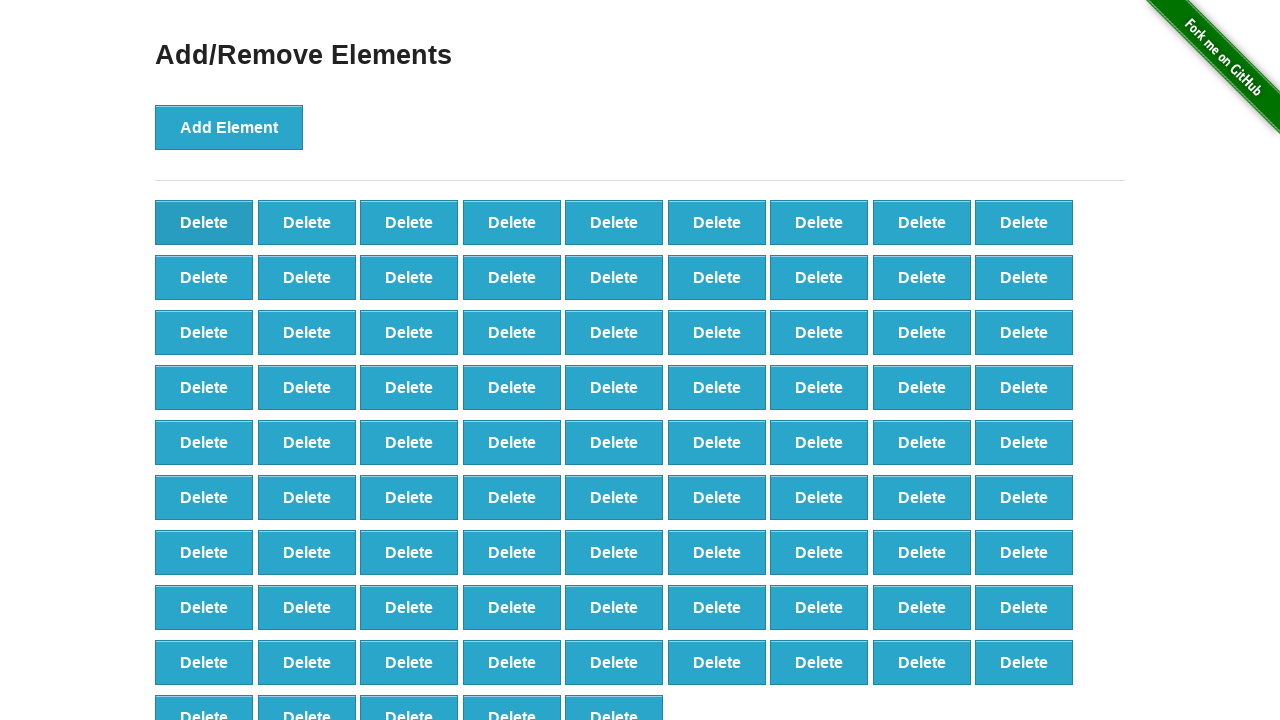

Clicked delete button (iteration 15/90) at (204, 222) on button.added-manually >> nth=0
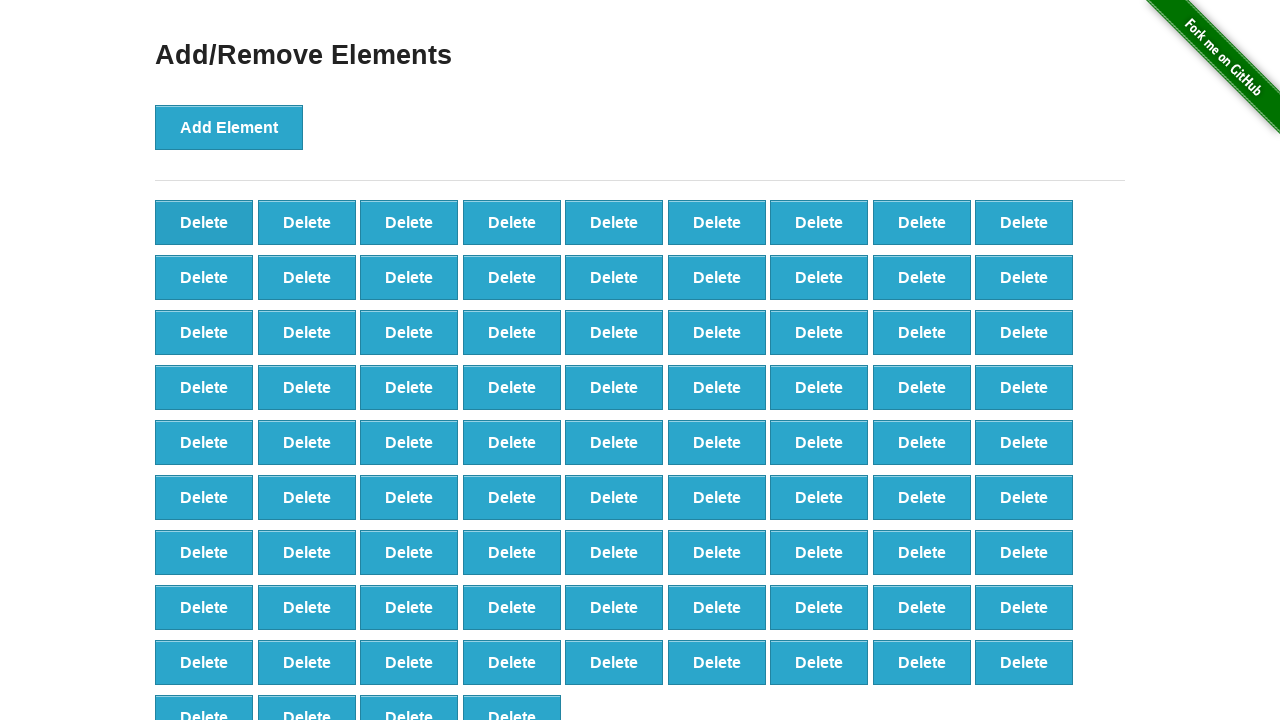

Clicked delete button (iteration 16/90) at (204, 222) on button.added-manually >> nth=0
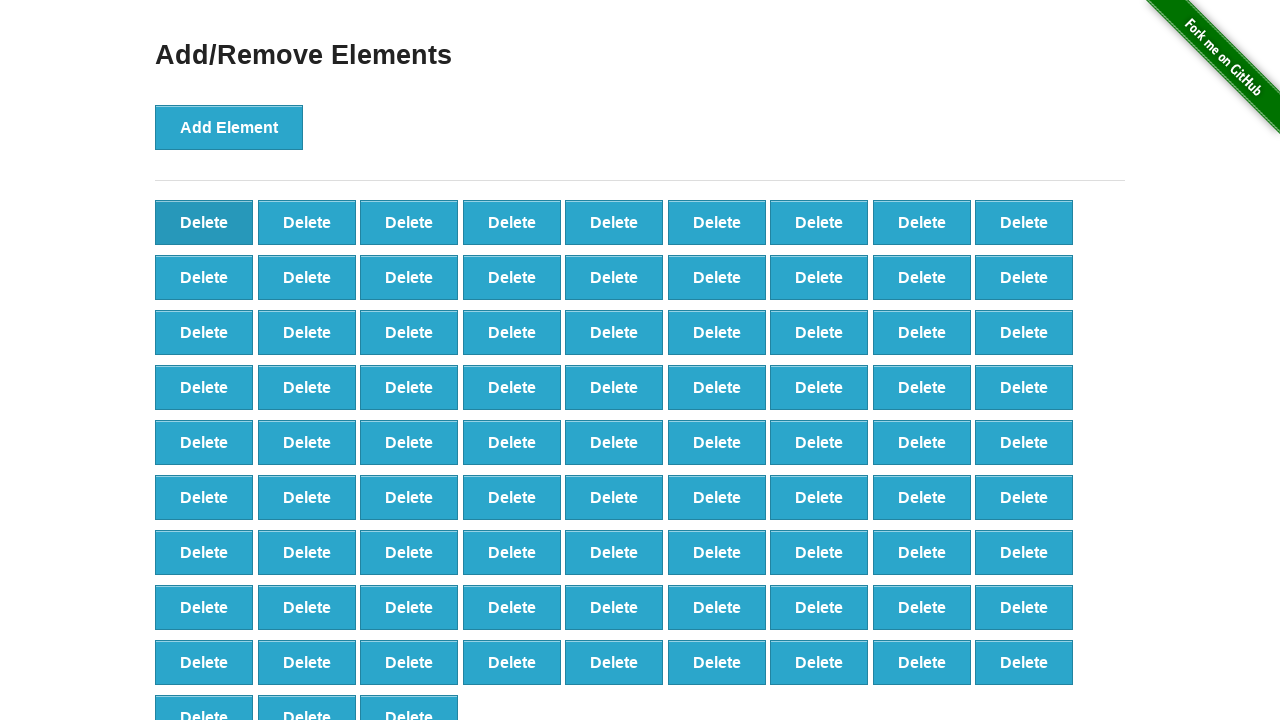

Clicked delete button (iteration 17/90) at (204, 222) on button.added-manually >> nth=0
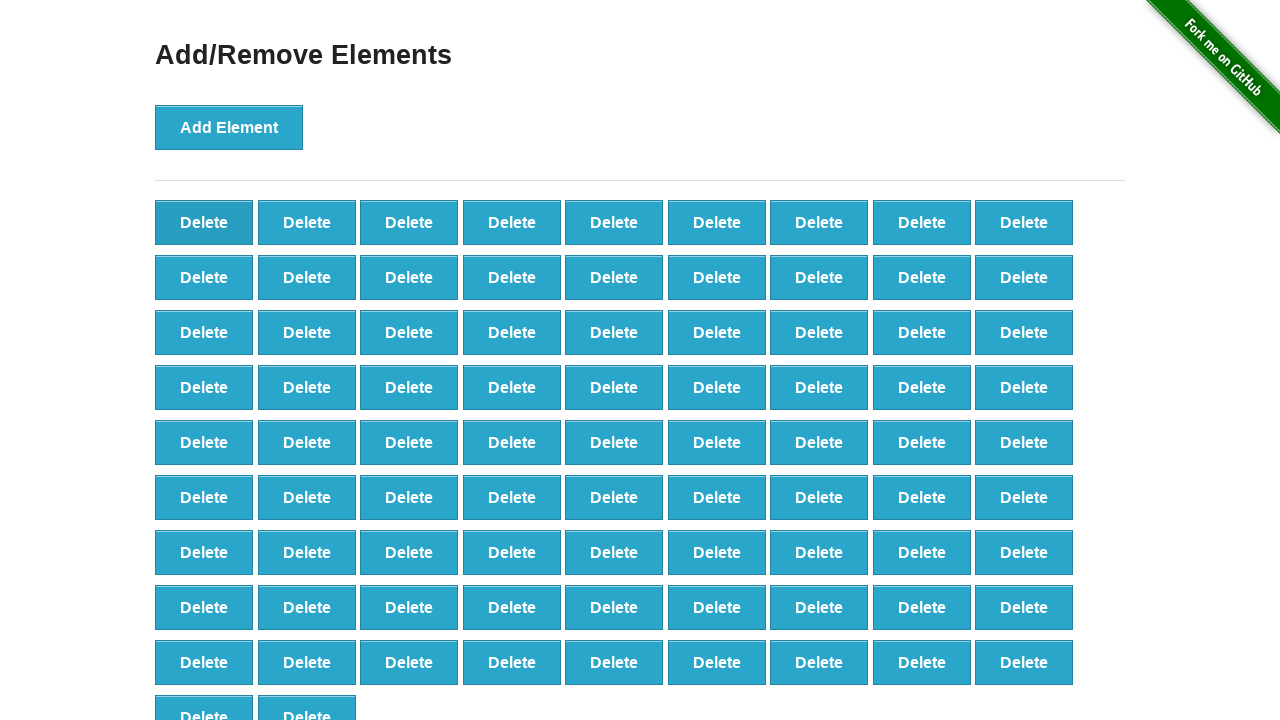

Clicked delete button (iteration 18/90) at (204, 222) on button.added-manually >> nth=0
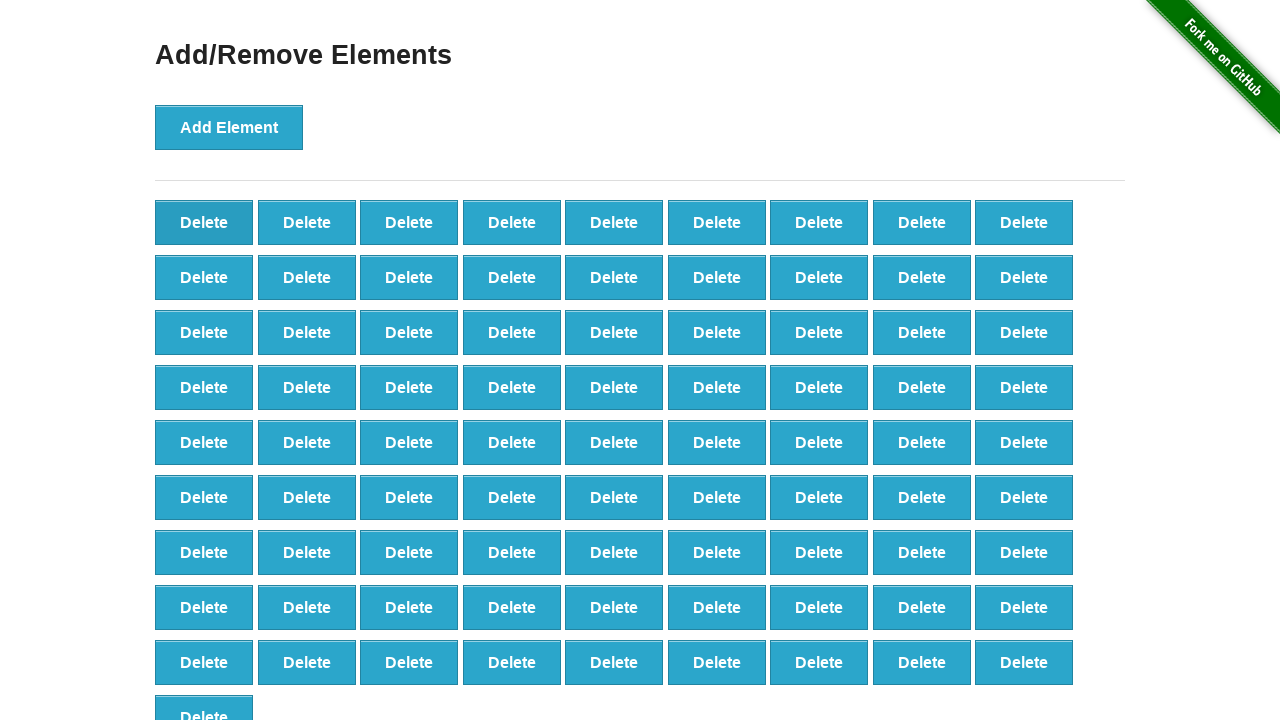

Clicked delete button (iteration 19/90) at (204, 222) on button.added-manually >> nth=0
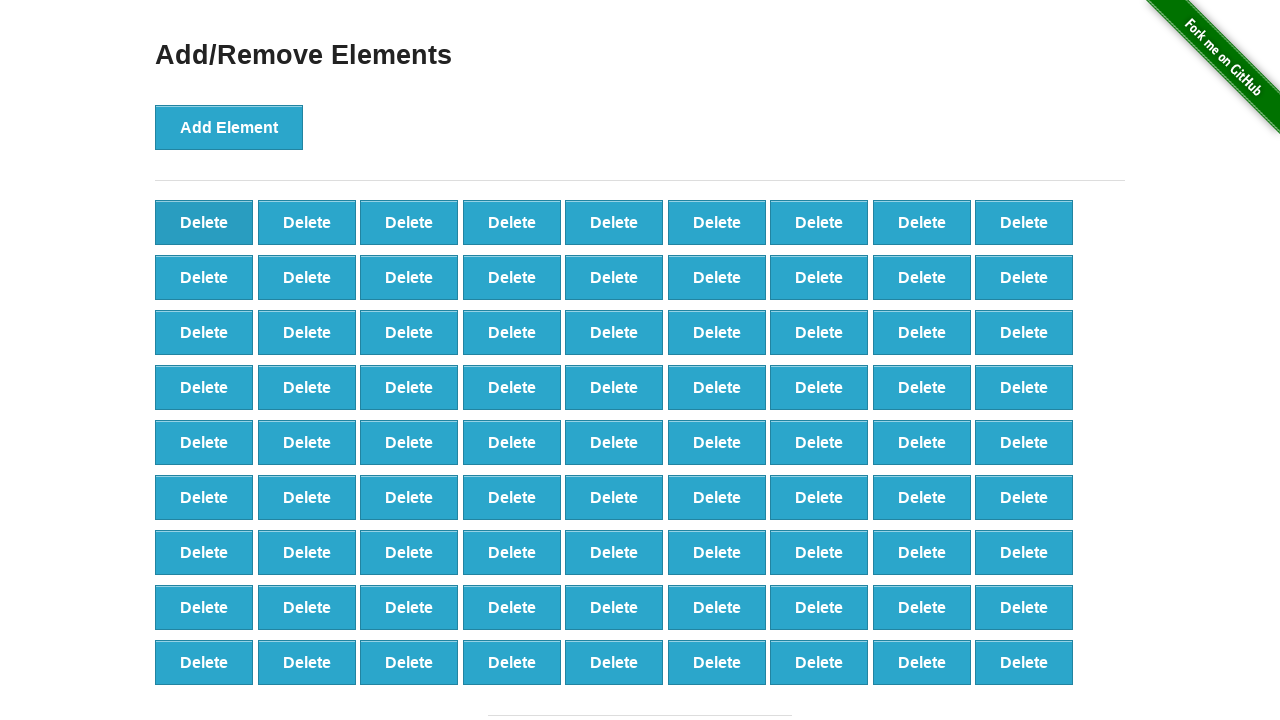

Clicked delete button (iteration 20/90) at (204, 222) on button.added-manually >> nth=0
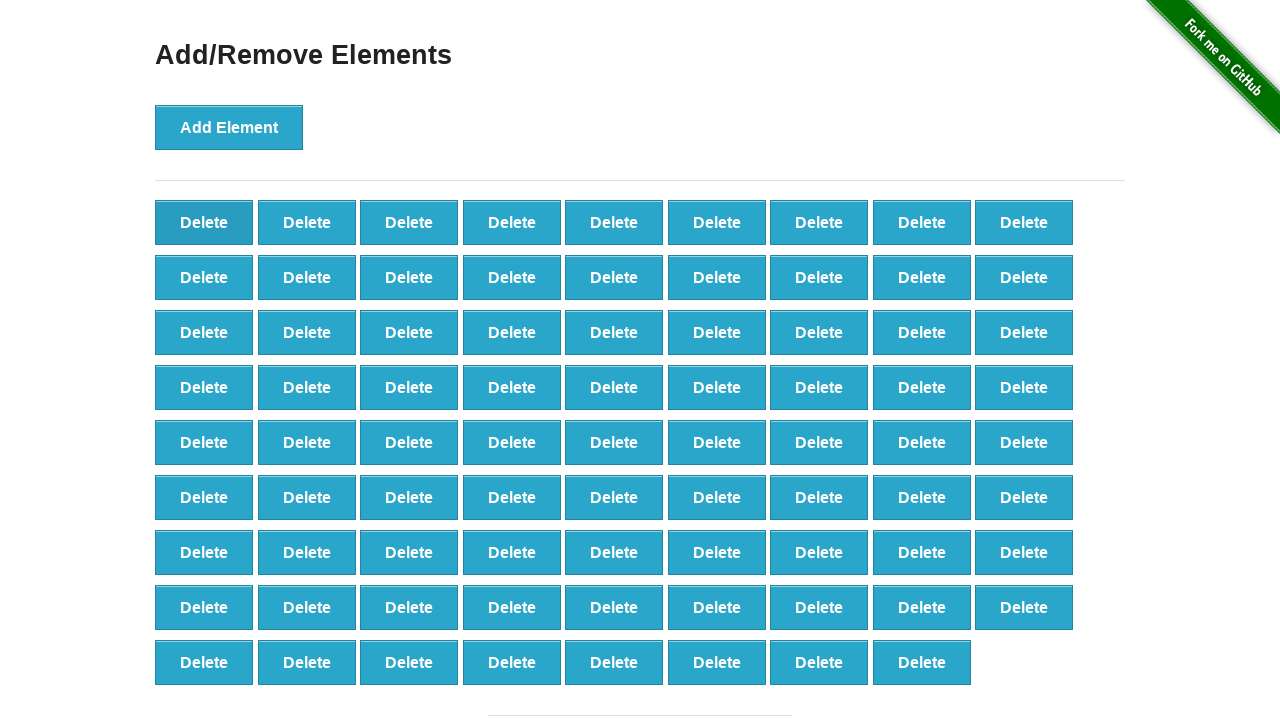

Clicked delete button (iteration 21/90) at (204, 222) on button.added-manually >> nth=0
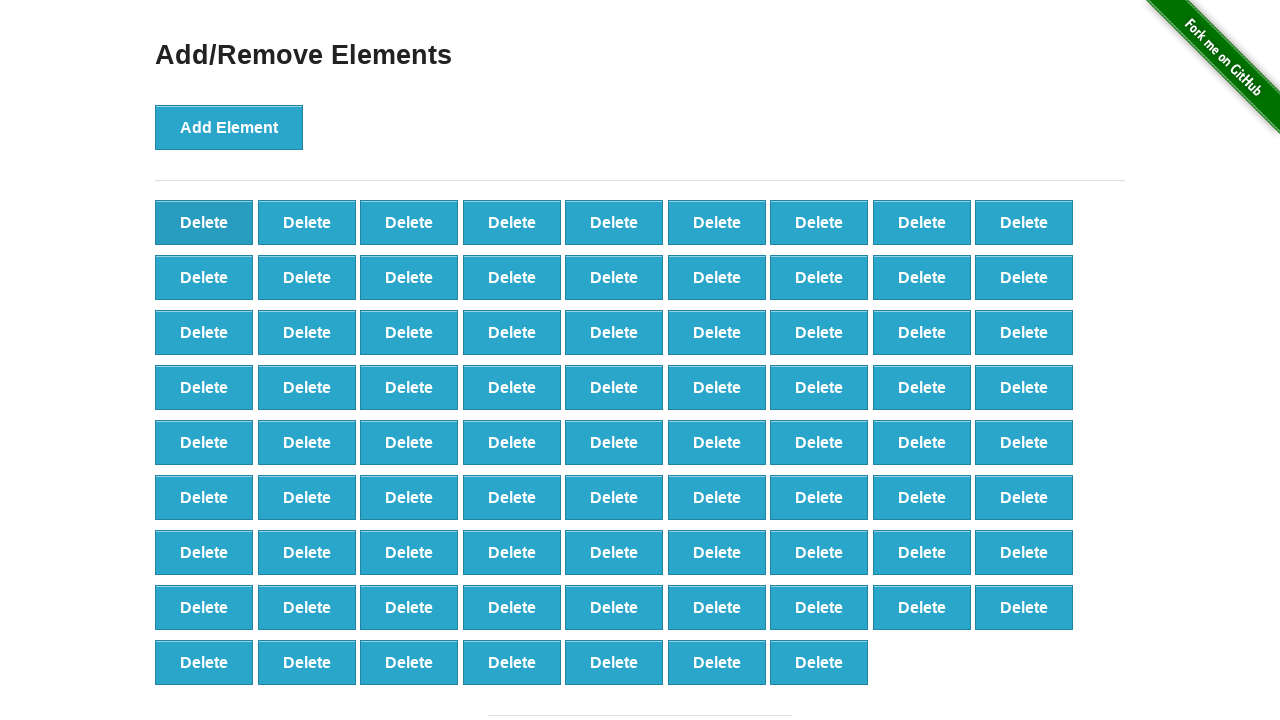

Clicked delete button (iteration 22/90) at (204, 222) on button.added-manually >> nth=0
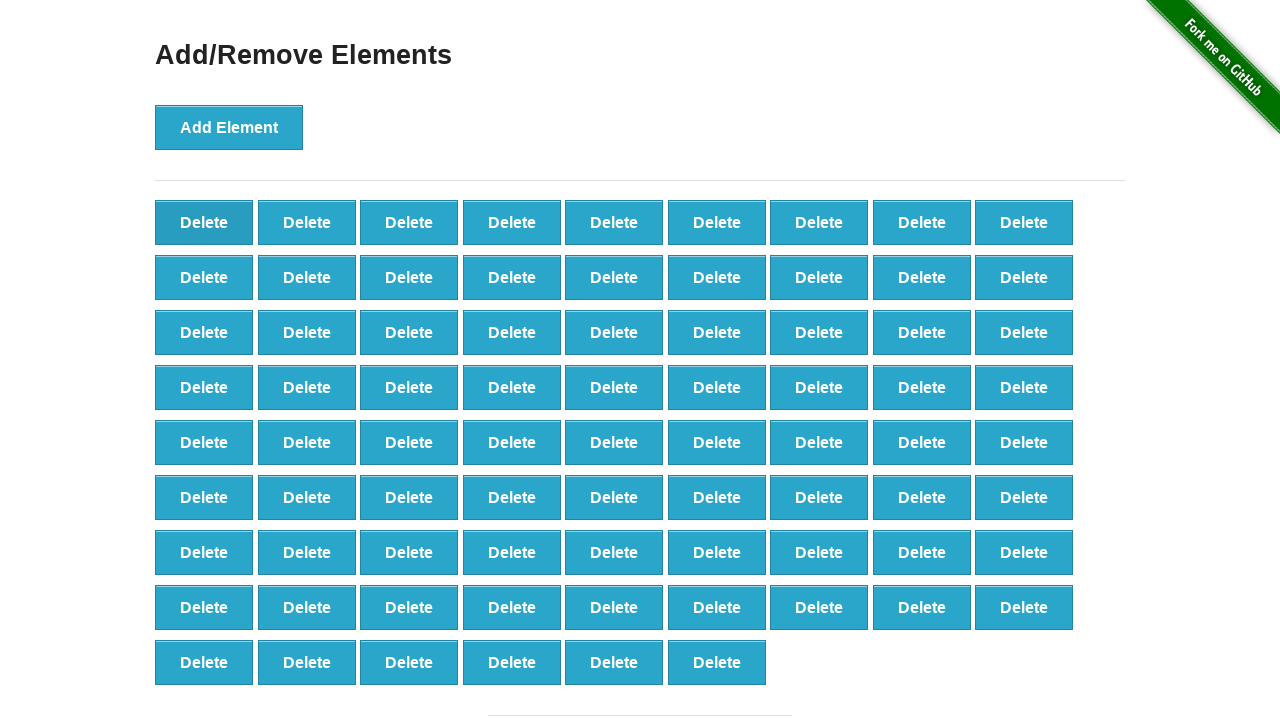

Clicked delete button (iteration 23/90) at (204, 222) on button.added-manually >> nth=0
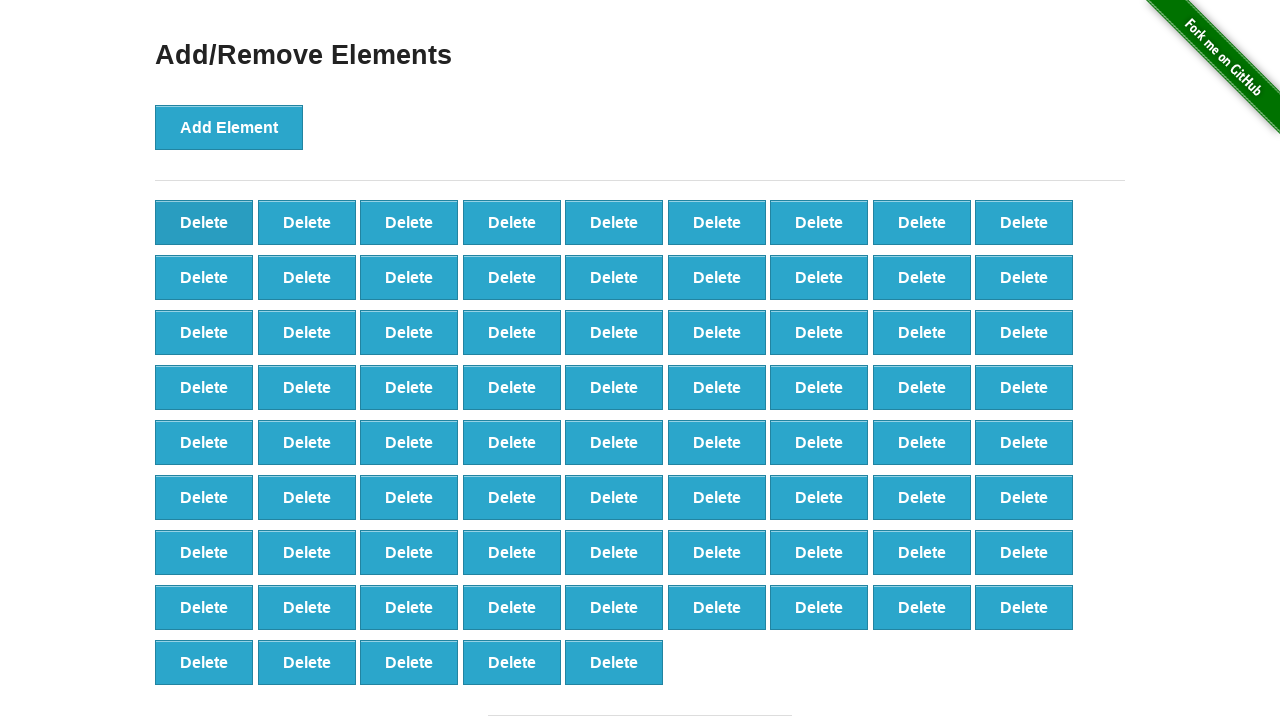

Clicked delete button (iteration 24/90) at (204, 222) on button.added-manually >> nth=0
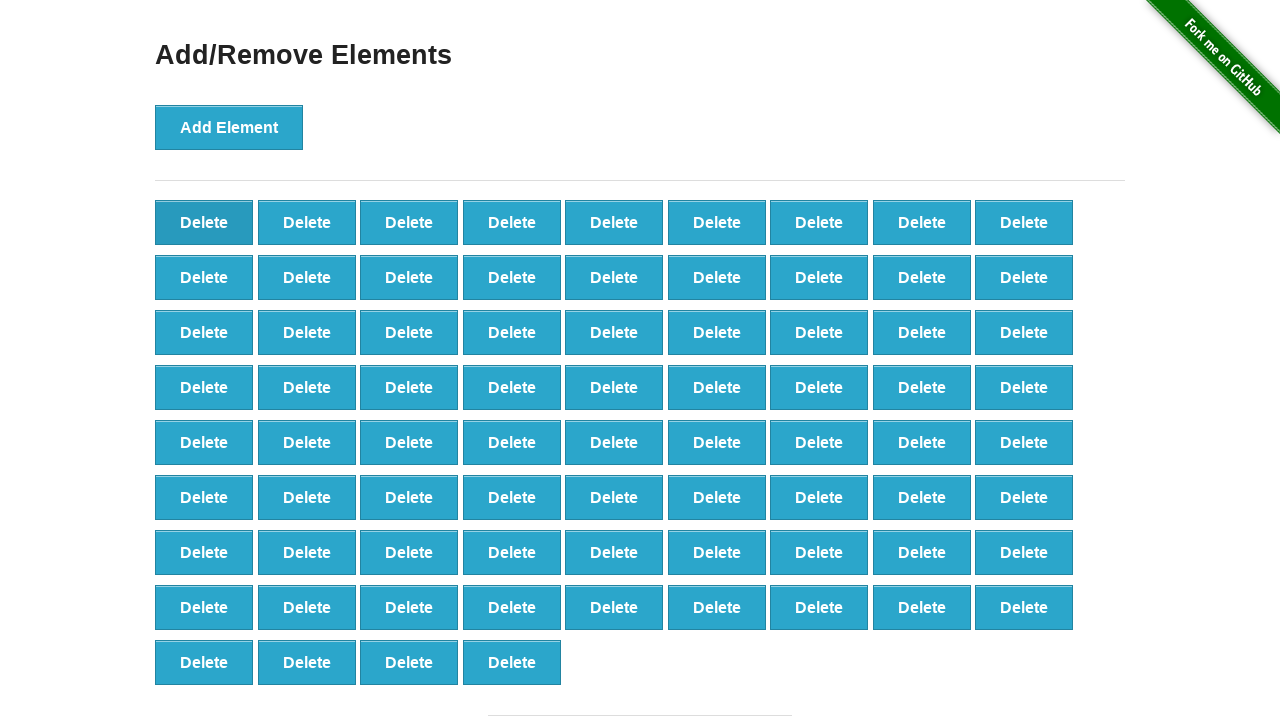

Clicked delete button (iteration 25/90) at (204, 222) on button.added-manually >> nth=0
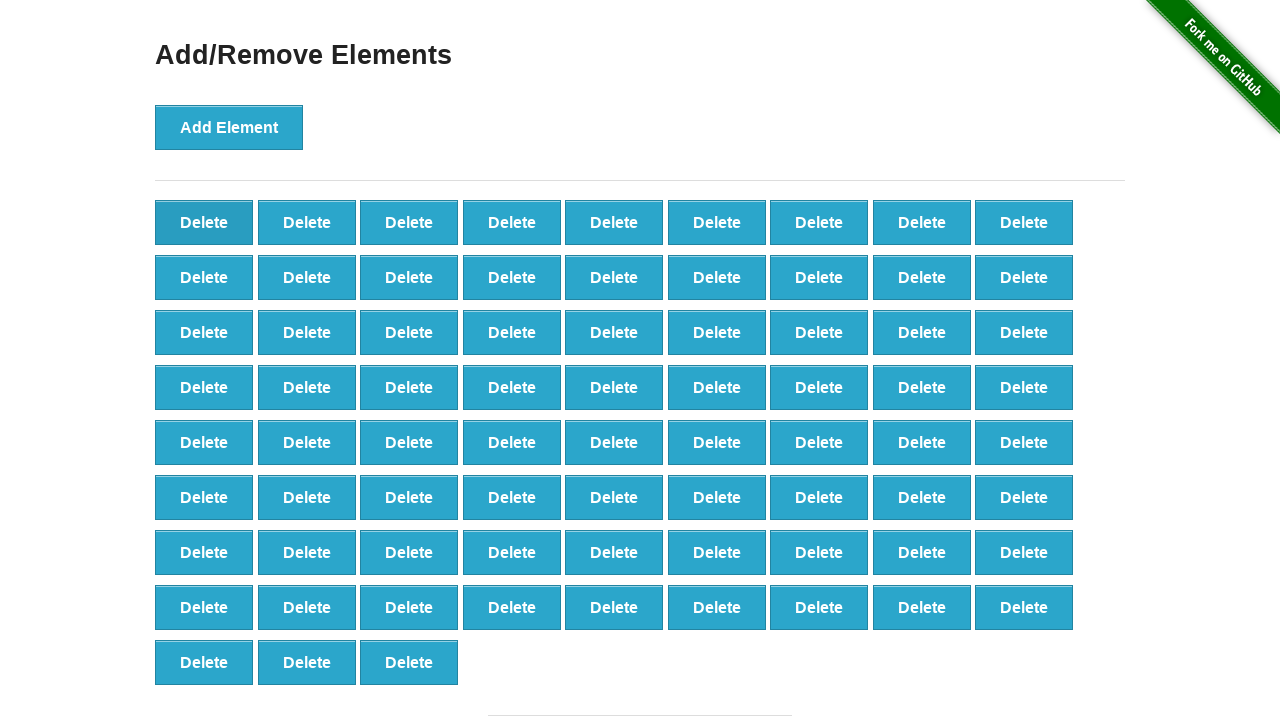

Clicked delete button (iteration 26/90) at (204, 222) on button.added-manually >> nth=0
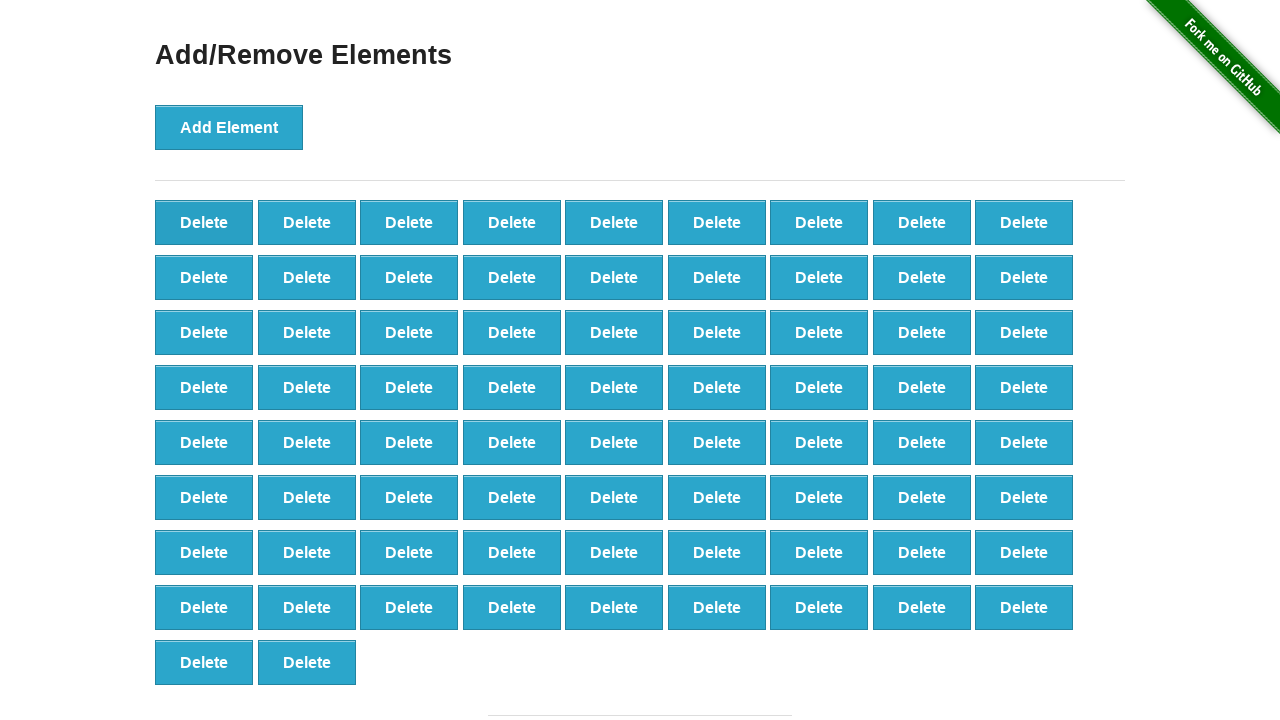

Clicked delete button (iteration 27/90) at (204, 222) on button.added-manually >> nth=0
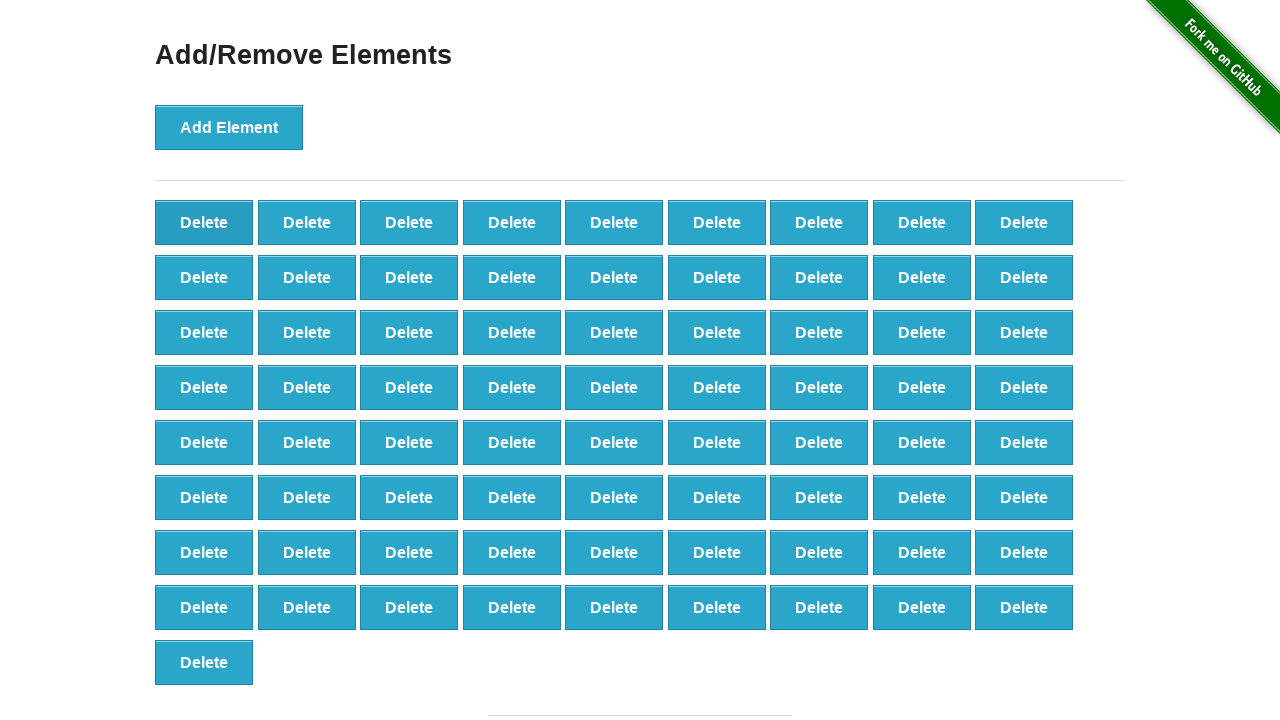

Clicked delete button (iteration 28/90) at (204, 222) on button.added-manually >> nth=0
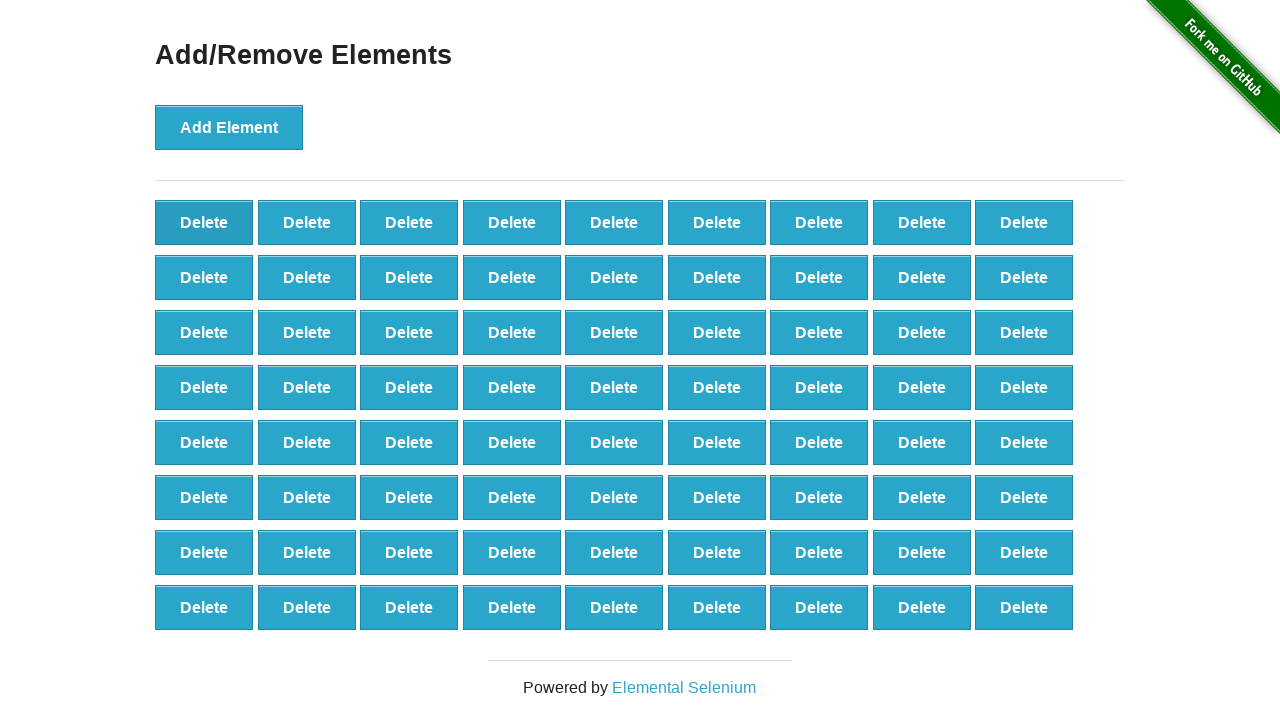

Clicked delete button (iteration 29/90) at (204, 222) on button.added-manually >> nth=0
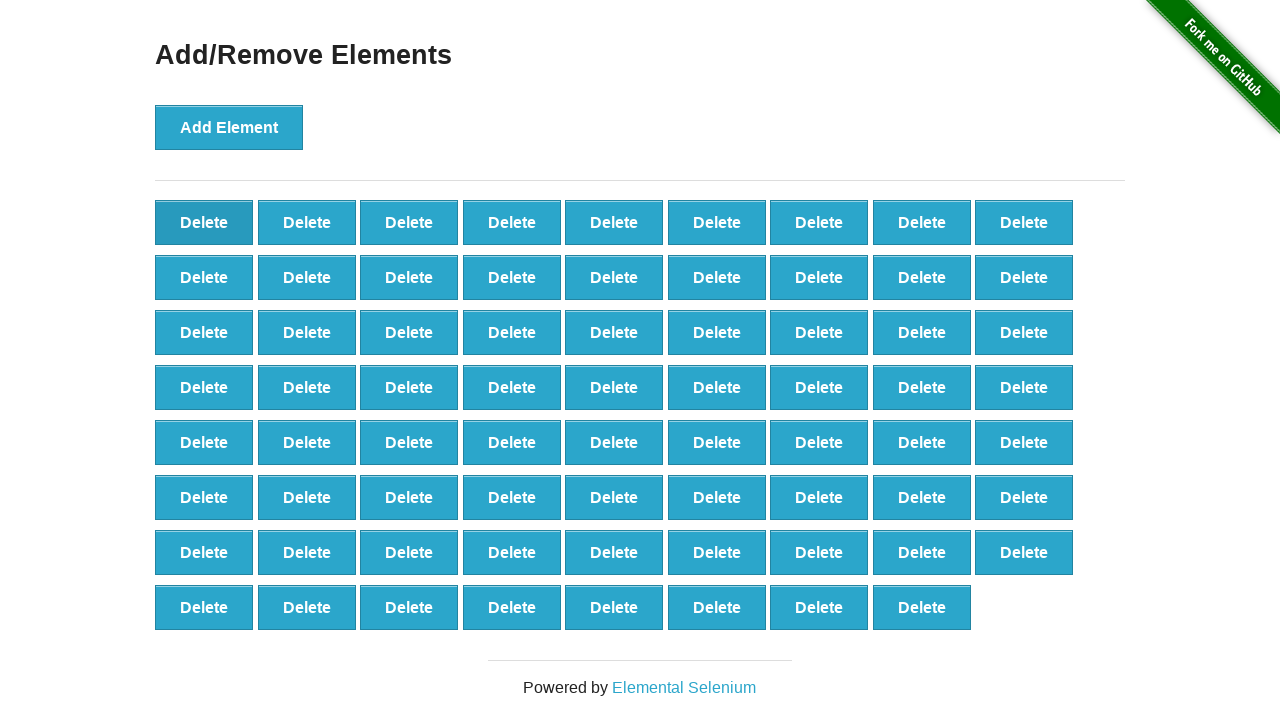

Clicked delete button (iteration 30/90) at (204, 222) on button.added-manually >> nth=0
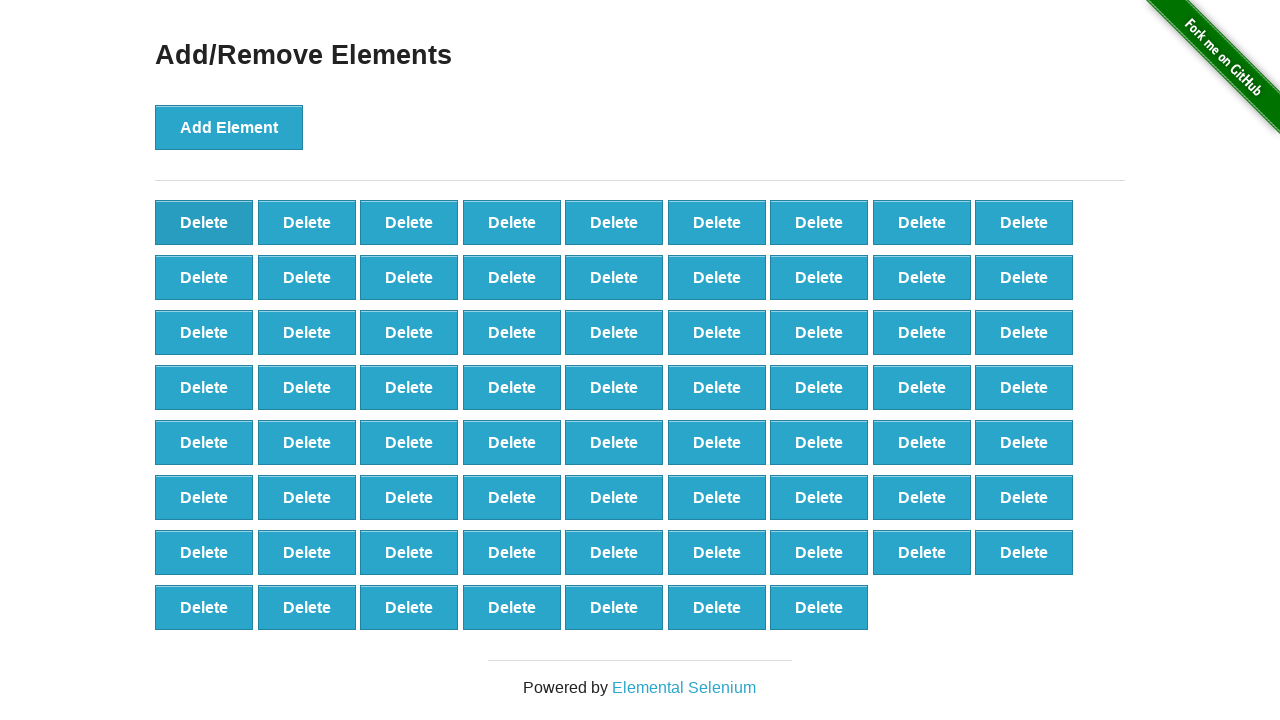

Clicked delete button (iteration 31/90) at (204, 222) on button.added-manually >> nth=0
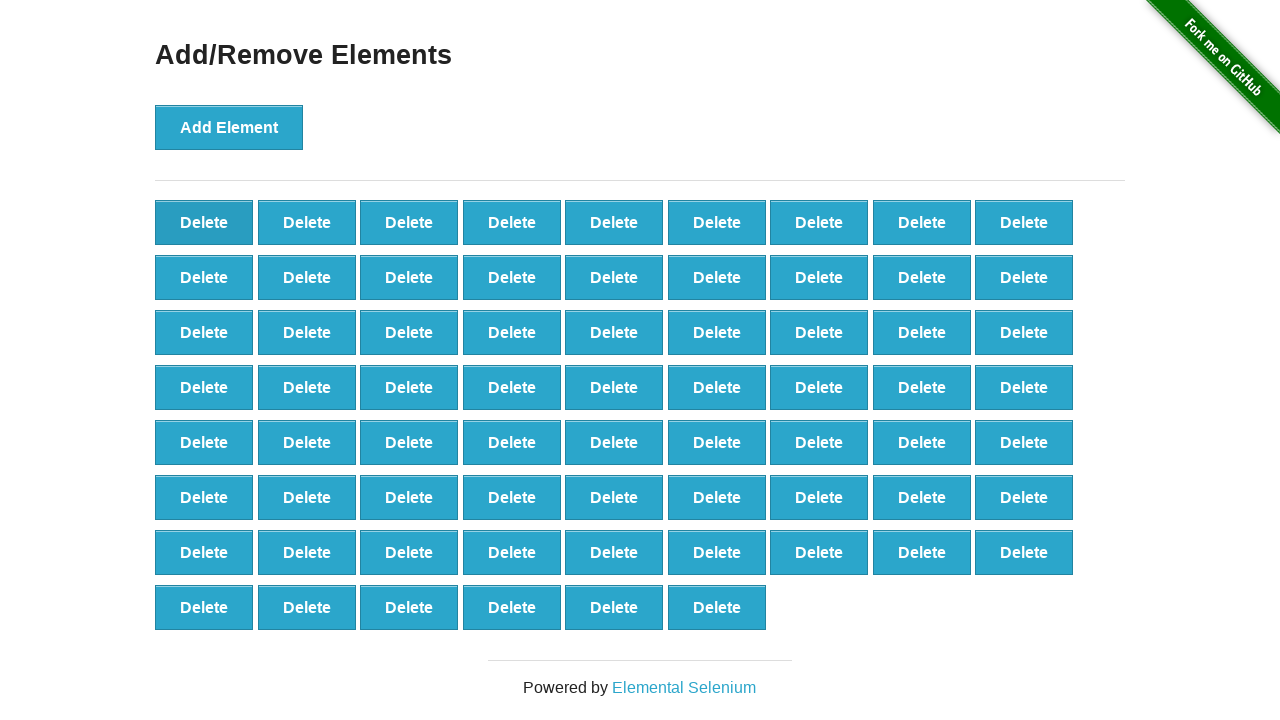

Clicked delete button (iteration 32/90) at (204, 222) on button.added-manually >> nth=0
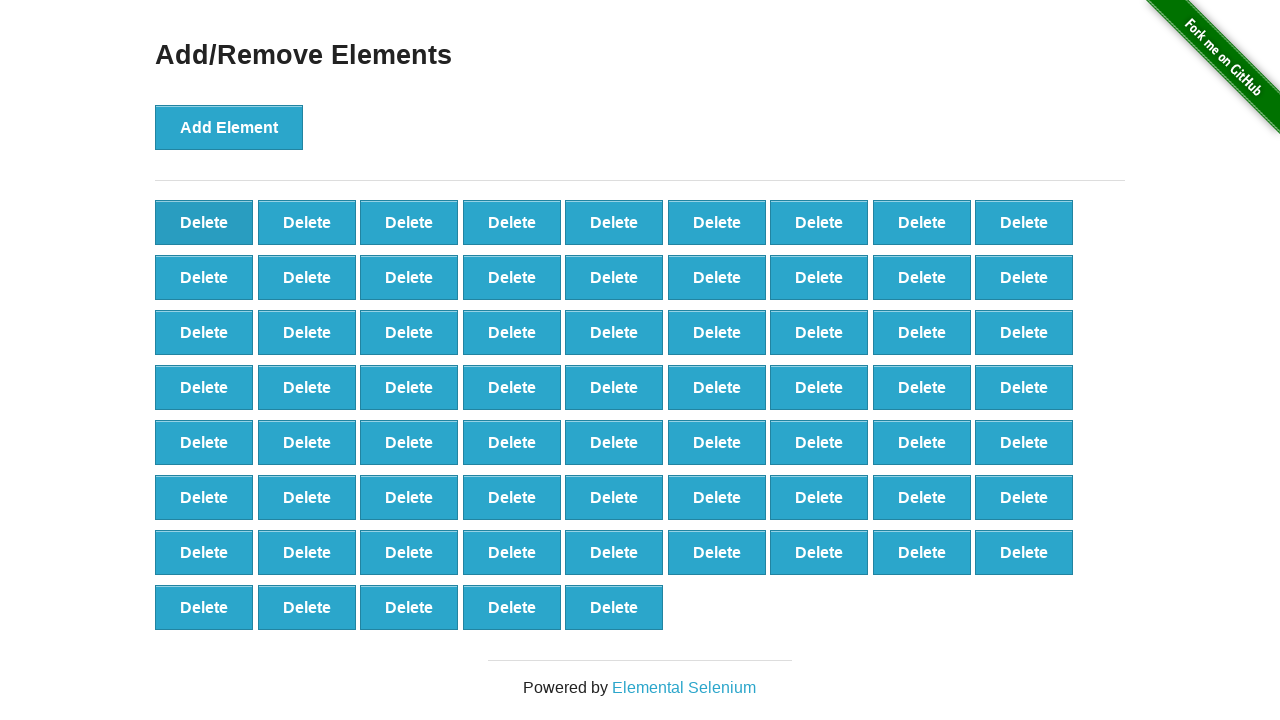

Clicked delete button (iteration 33/90) at (204, 222) on button.added-manually >> nth=0
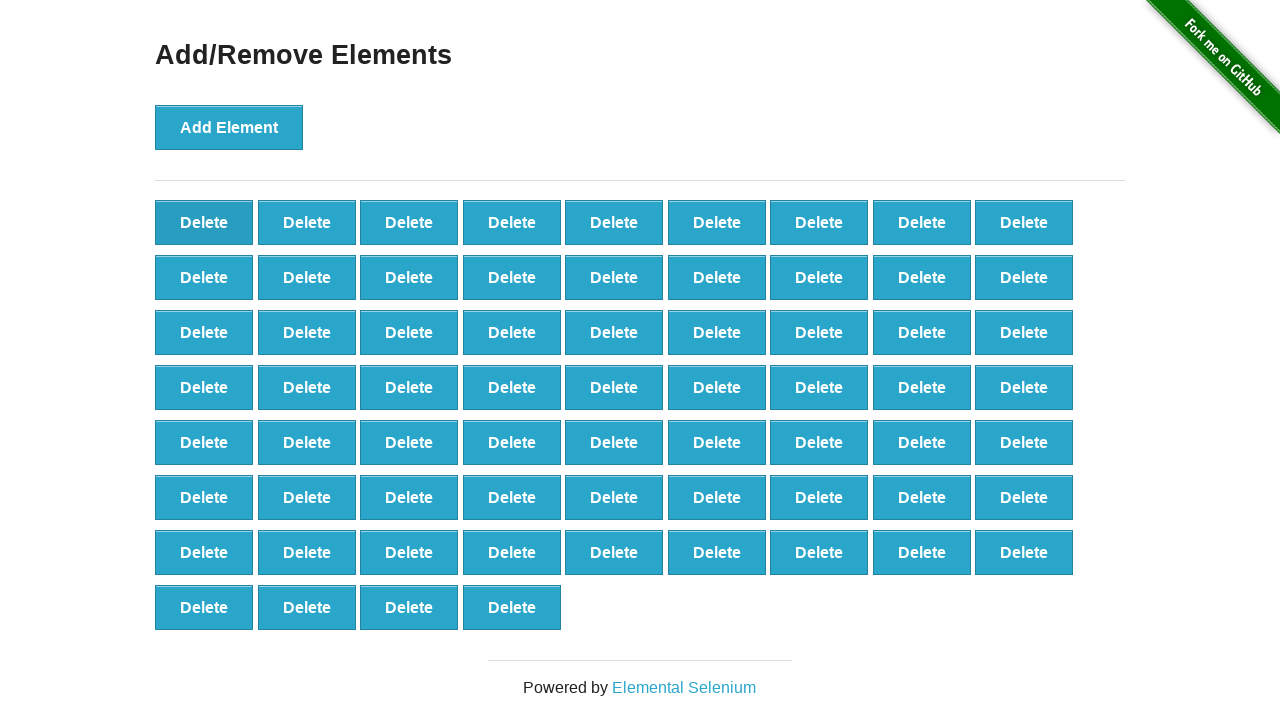

Clicked delete button (iteration 34/90) at (204, 222) on button.added-manually >> nth=0
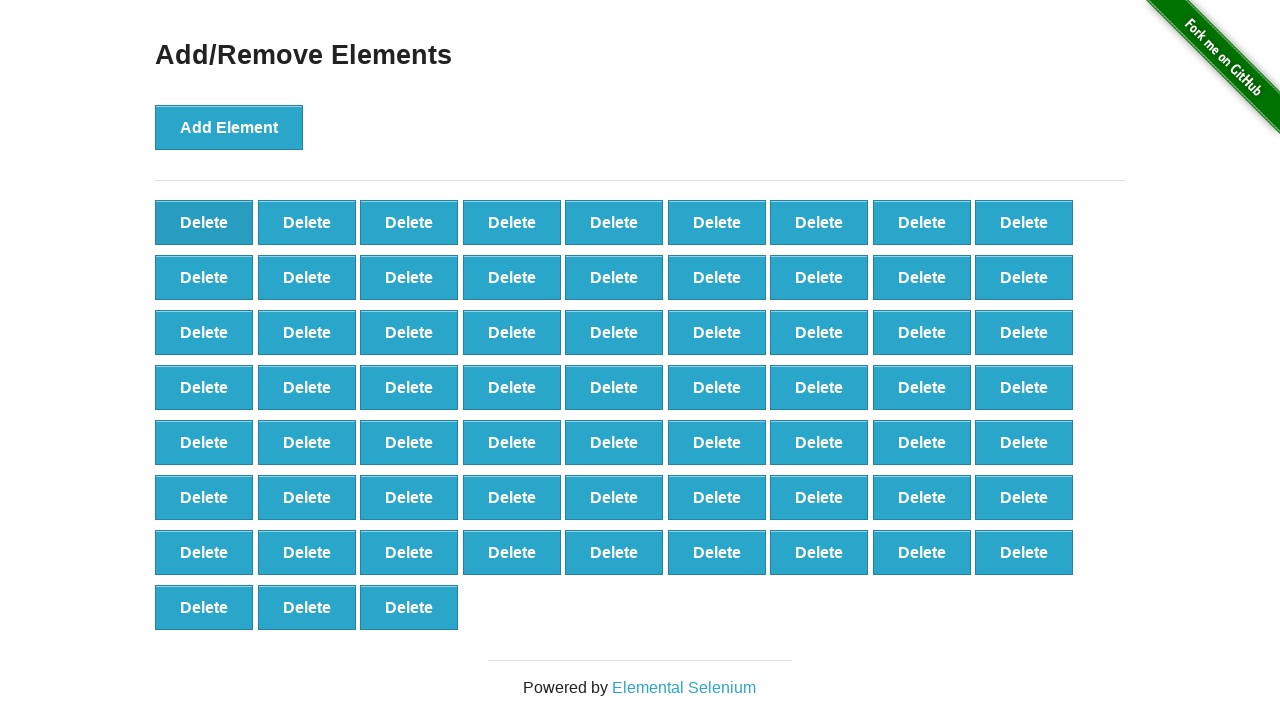

Clicked delete button (iteration 35/90) at (204, 222) on button.added-manually >> nth=0
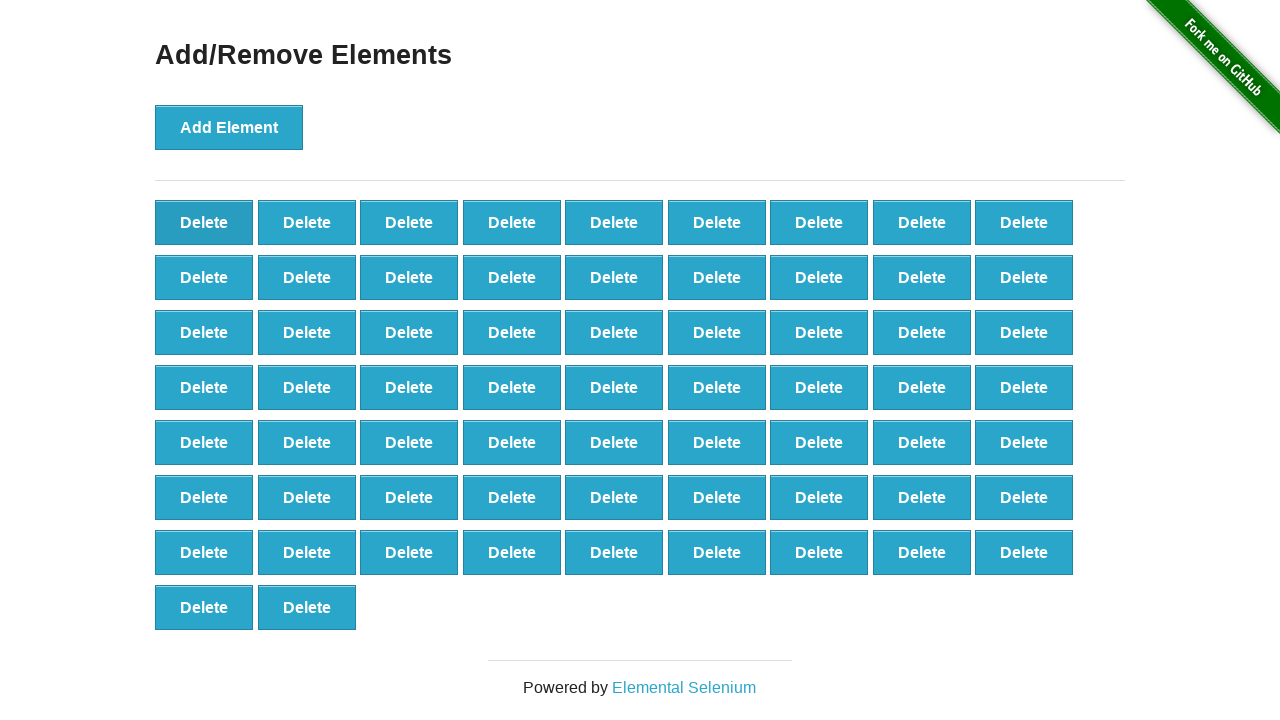

Clicked delete button (iteration 36/90) at (204, 222) on button.added-manually >> nth=0
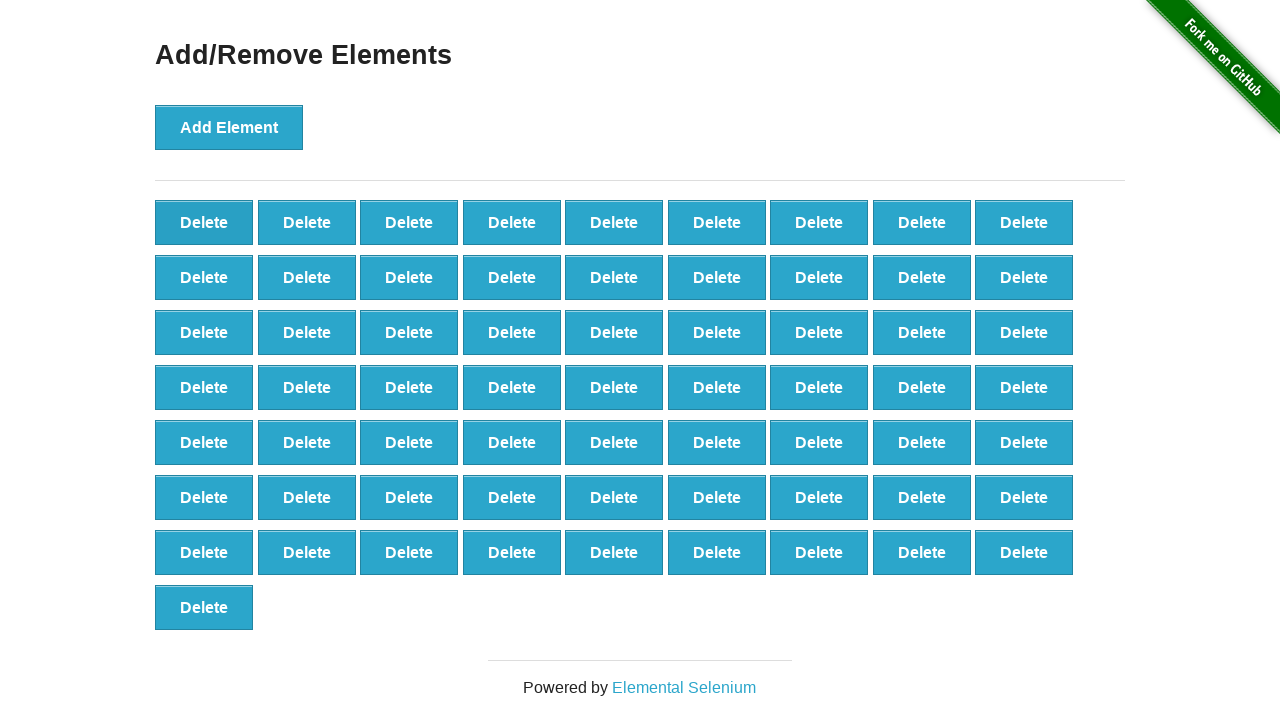

Clicked delete button (iteration 37/90) at (204, 222) on button.added-manually >> nth=0
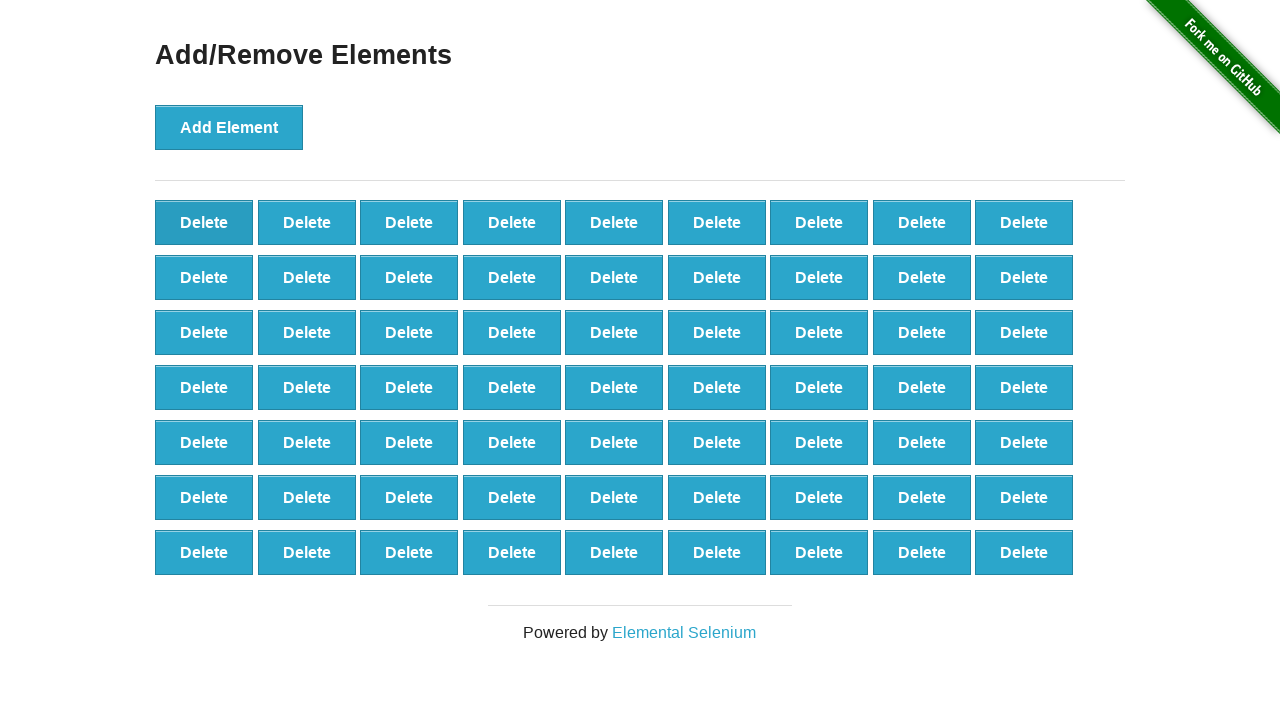

Clicked delete button (iteration 38/90) at (204, 222) on button.added-manually >> nth=0
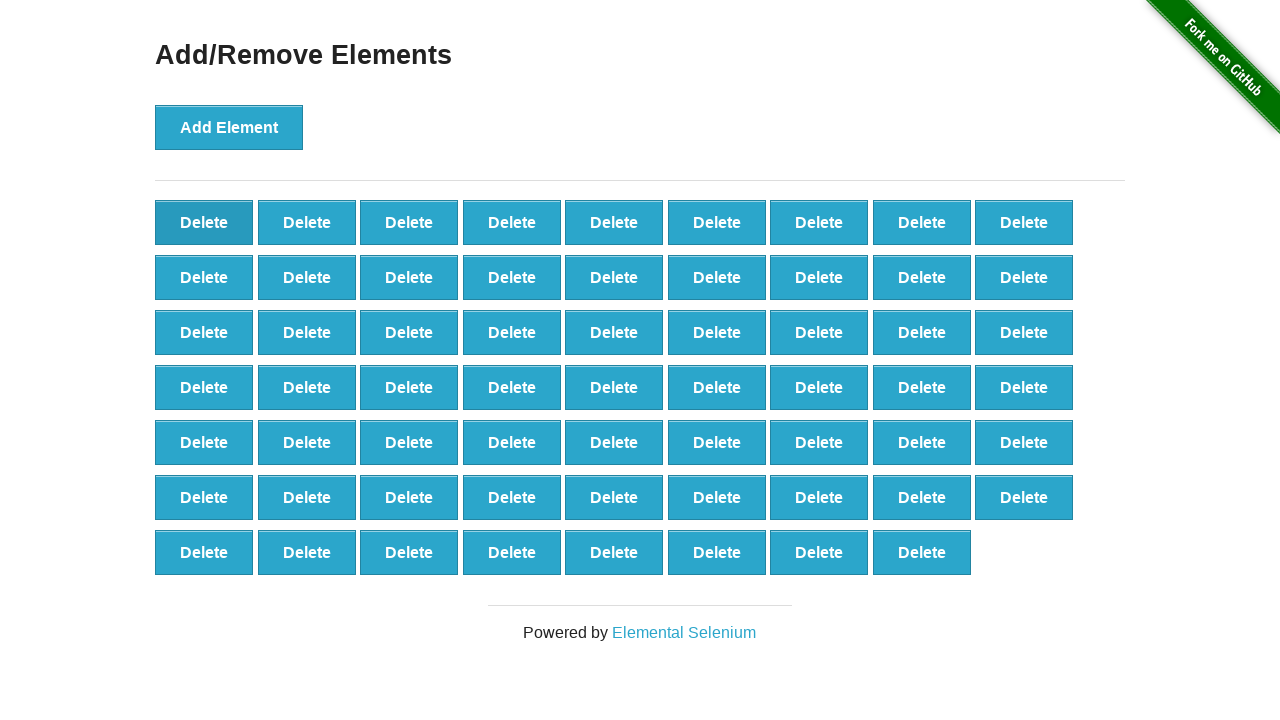

Clicked delete button (iteration 39/90) at (204, 222) on button.added-manually >> nth=0
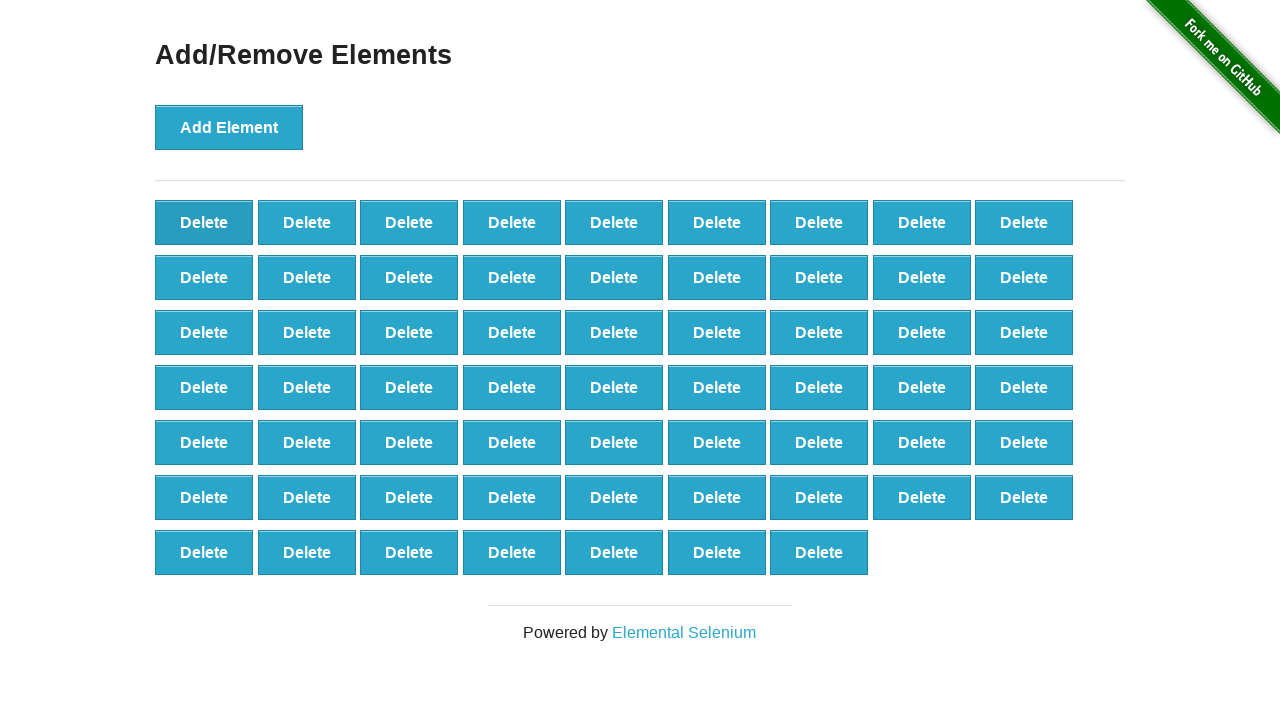

Clicked delete button (iteration 40/90) at (204, 222) on button.added-manually >> nth=0
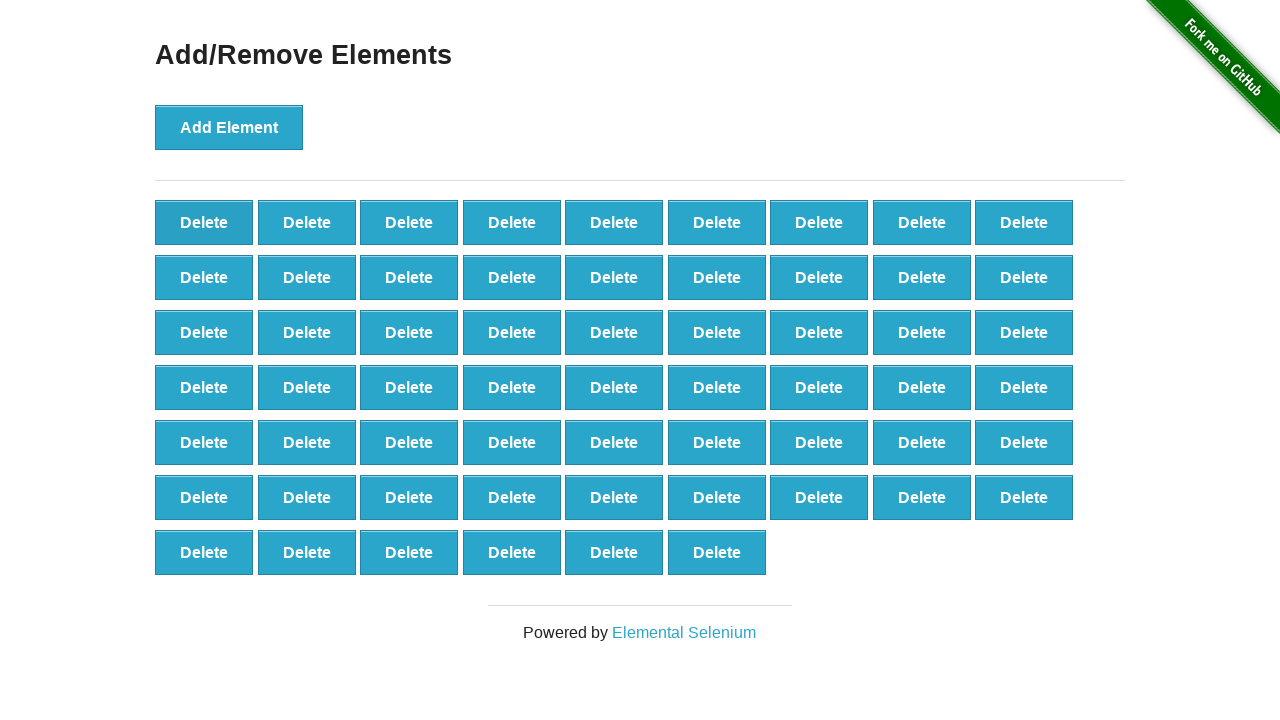

Clicked delete button (iteration 41/90) at (204, 222) on button.added-manually >> nth=0
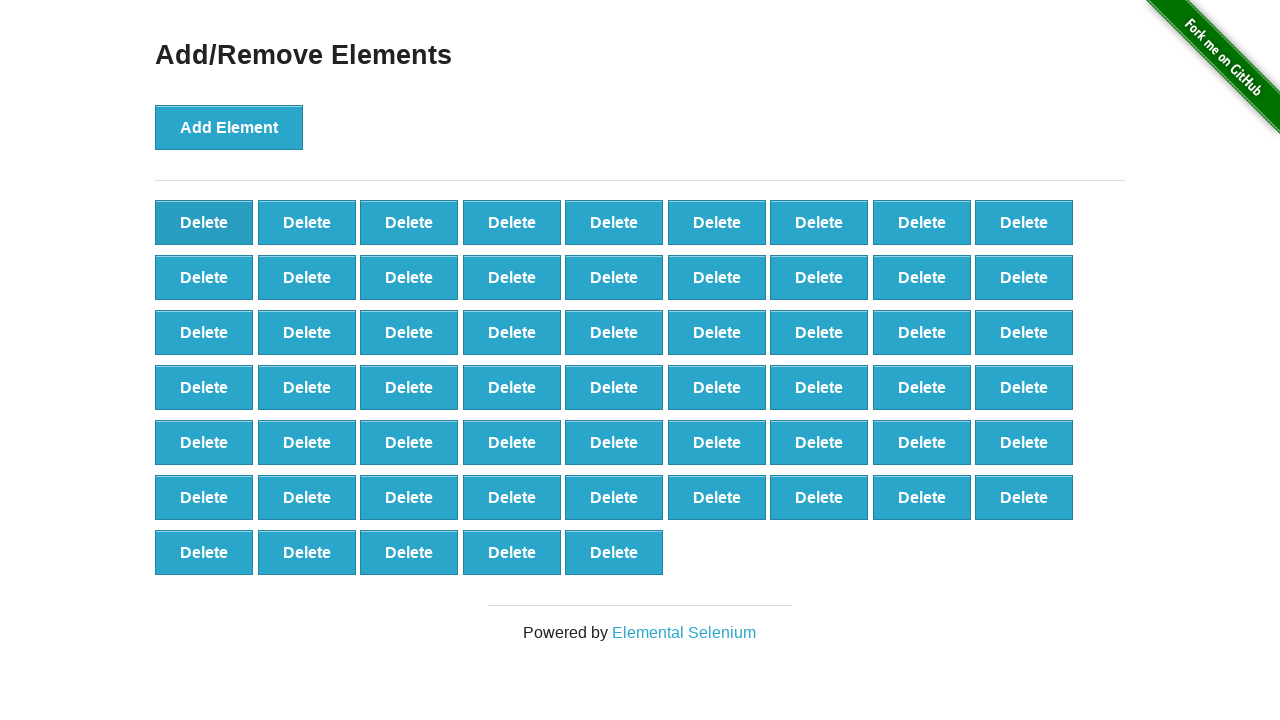

Clicked delete button (iteration 42/90) at (204, 222) on button.added-manually >> nth=0
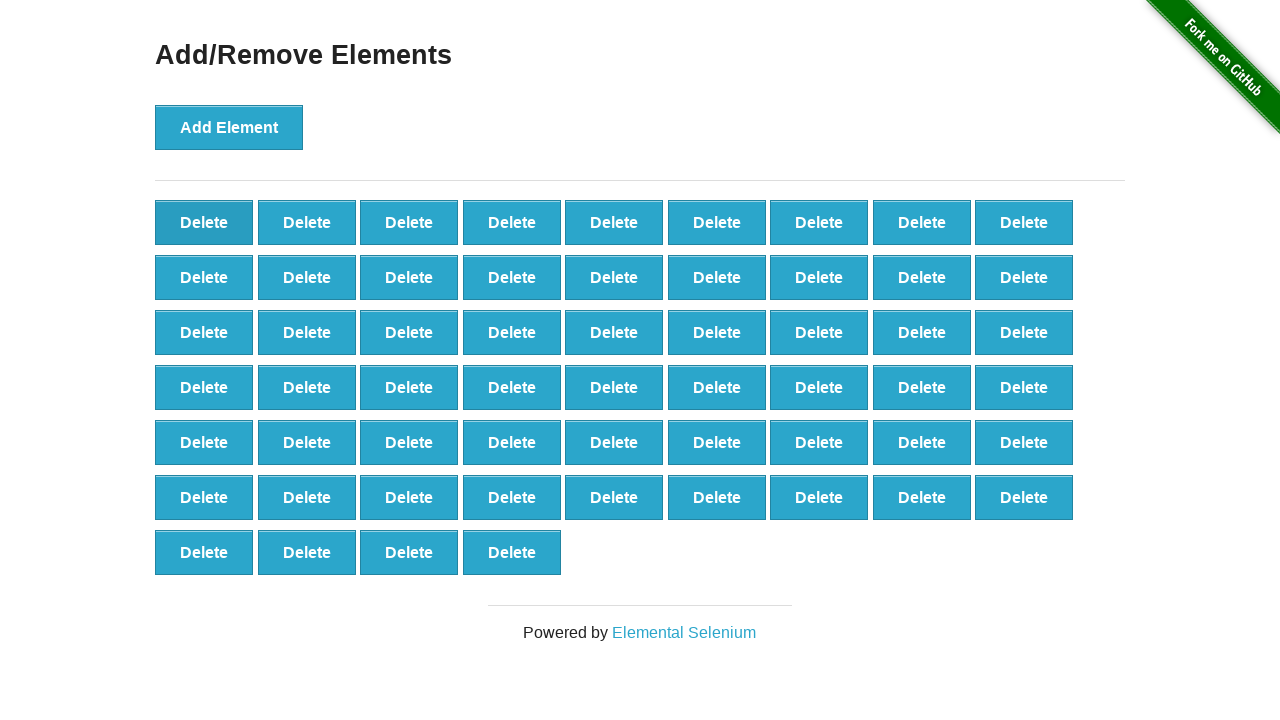

Clicked delete button (iteration 43/90) at (204, 222) on button.added-manually >> nth=0
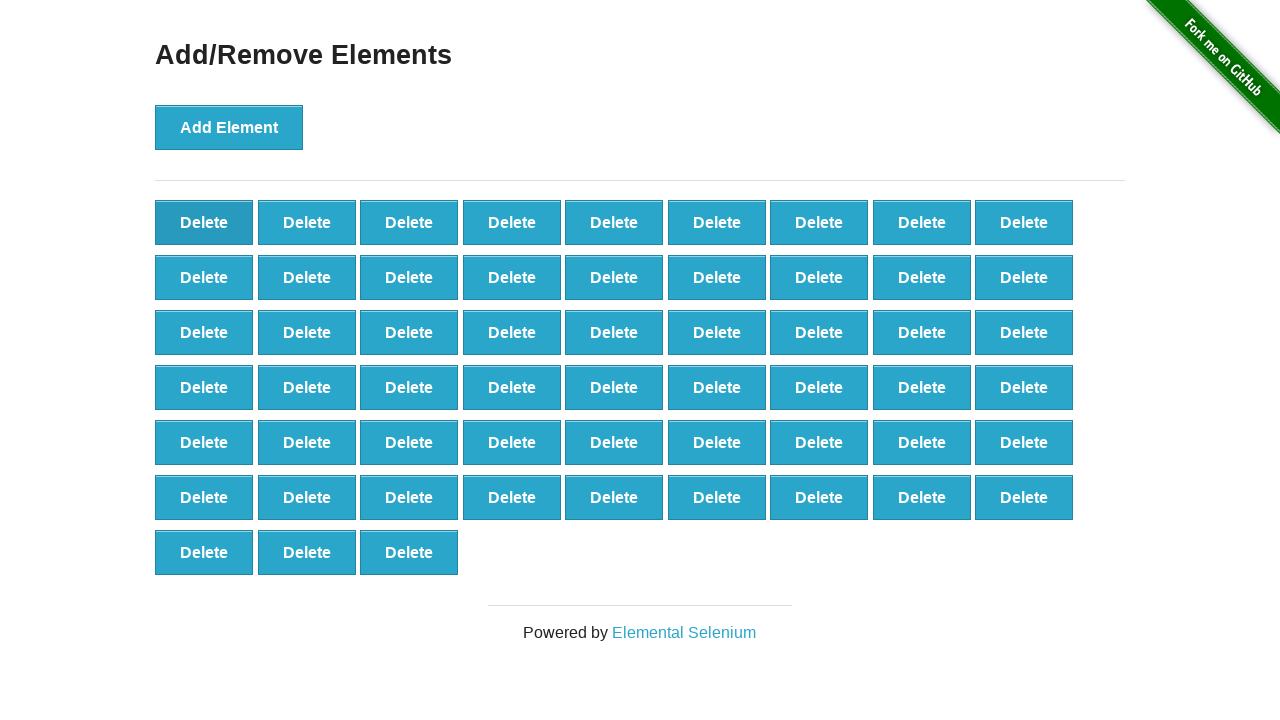

Clicked delete button (iteration 44/90) at (204, 222) on button.added-manually >> nth=0
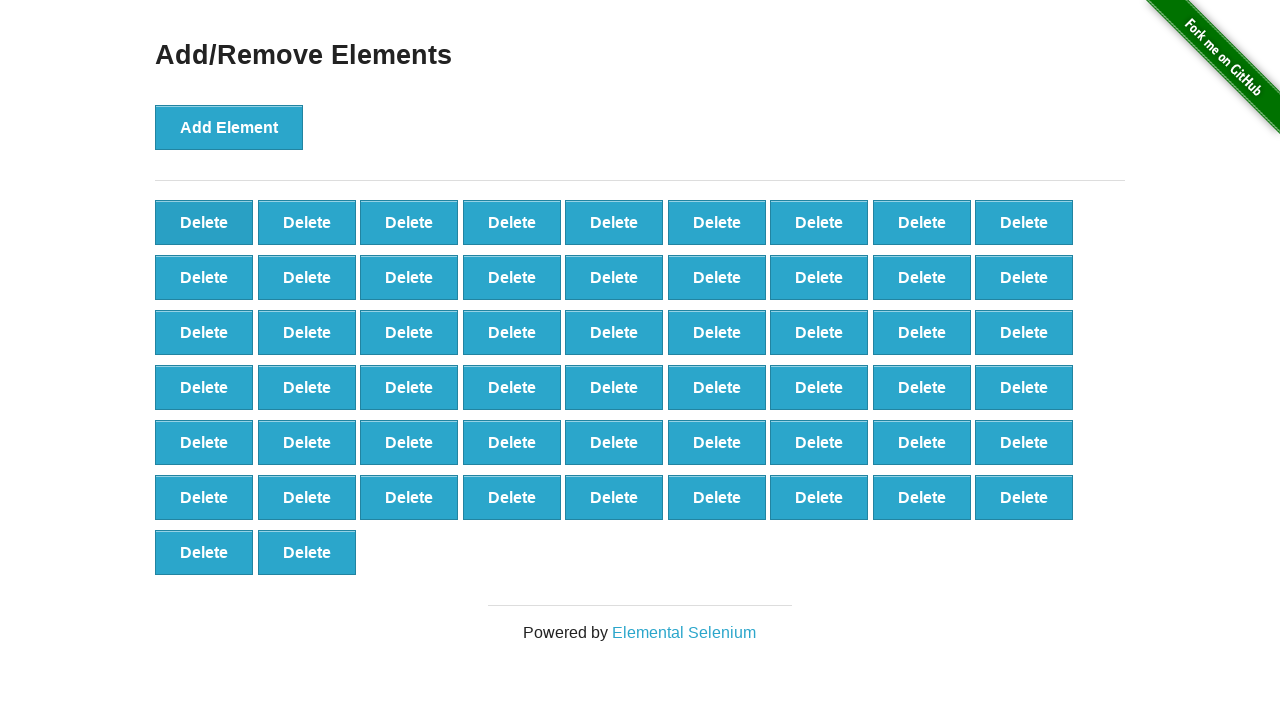

Clicked delete button (iteration 45/90) at (204, 222) on button.added-manually >> nth=0
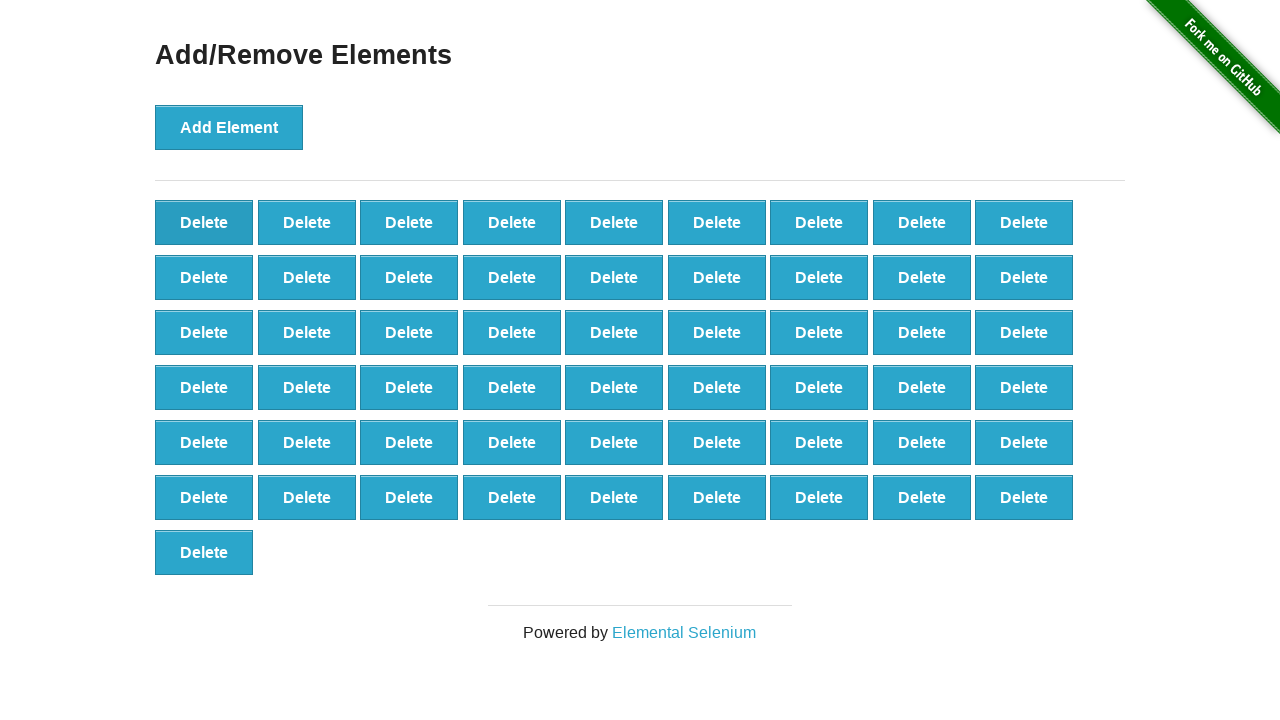

Clicked delete button (iteration 46/90) at (204, 222) on button.added-manually >> nth=0
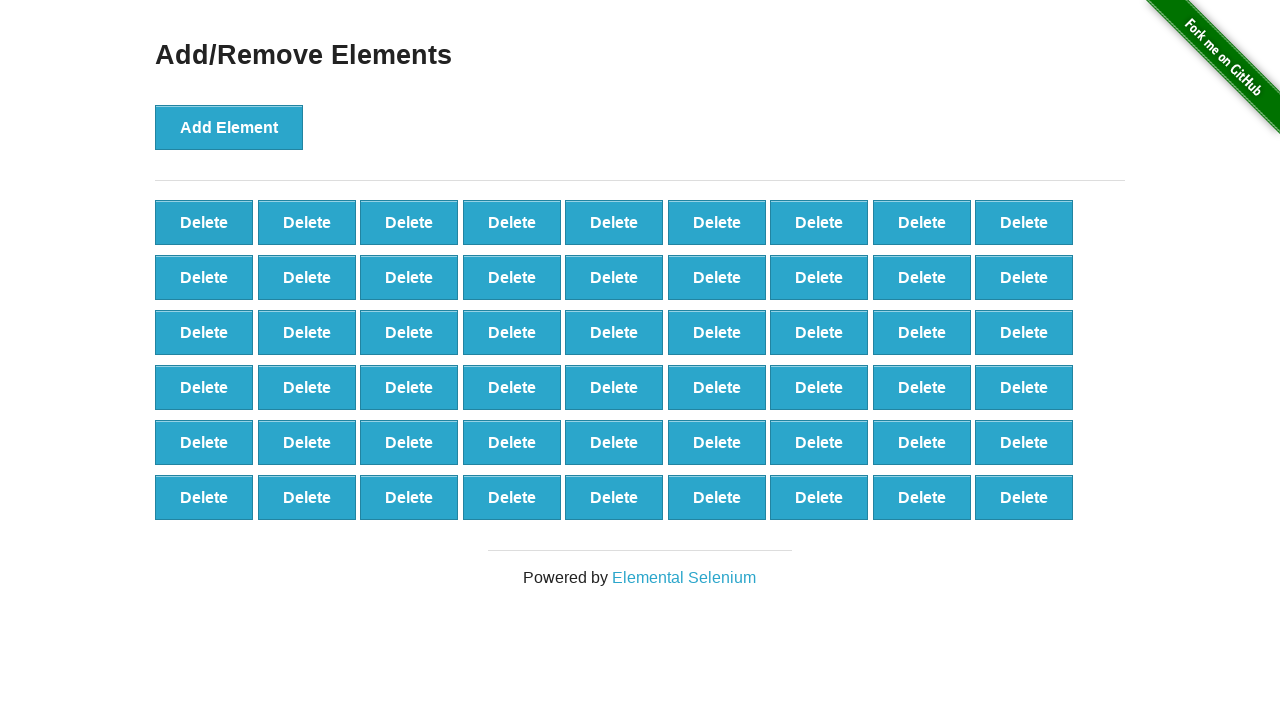

Clicked delete button (iteration 47/90) at (204, 222) on button.added-manually >> nth=0
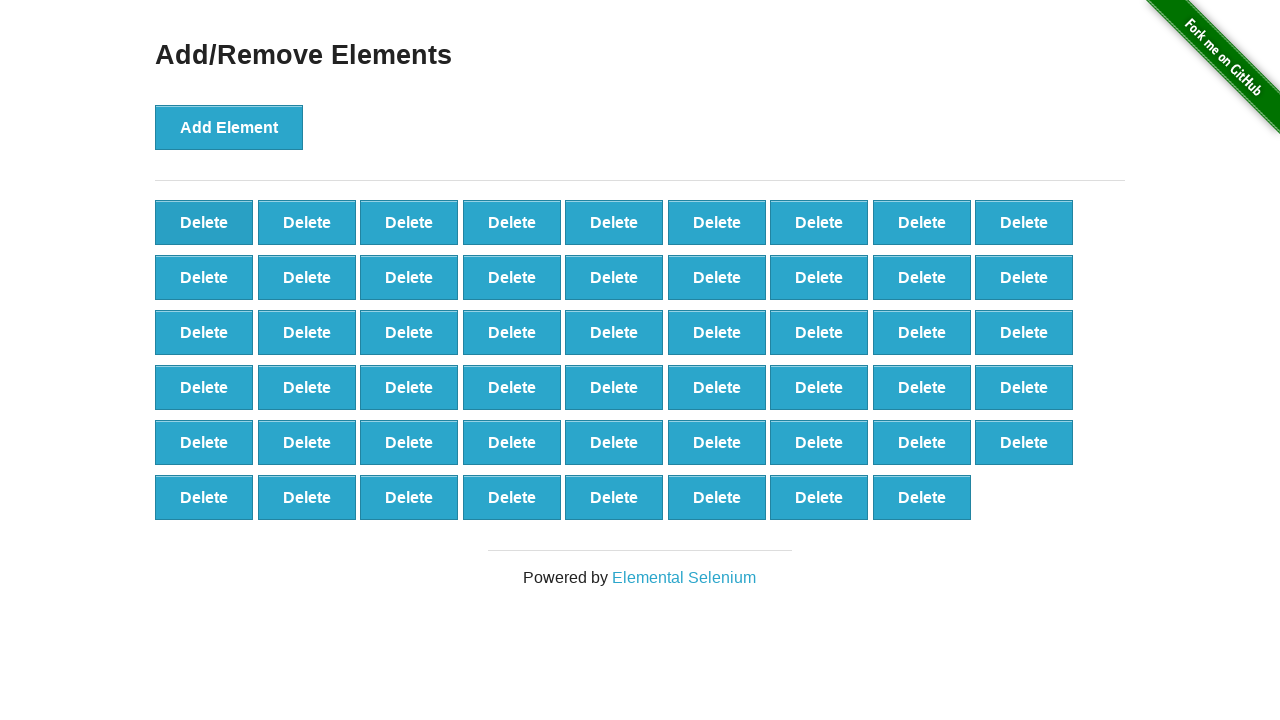

Clicked delete button (iteration 48/90) at (204, 222) on button.added-manually >> nth=0
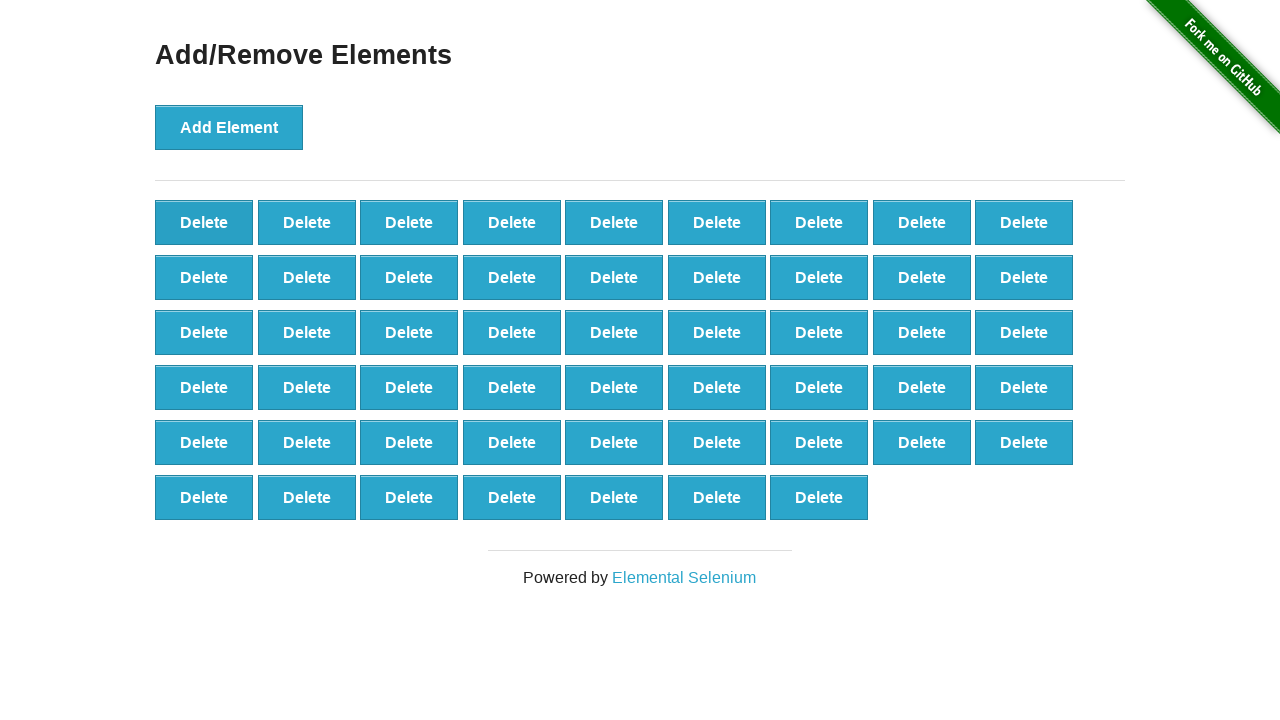

Clicked delete button (iteration 49/90) at (204, 222) on button.added-manually >> nth=0
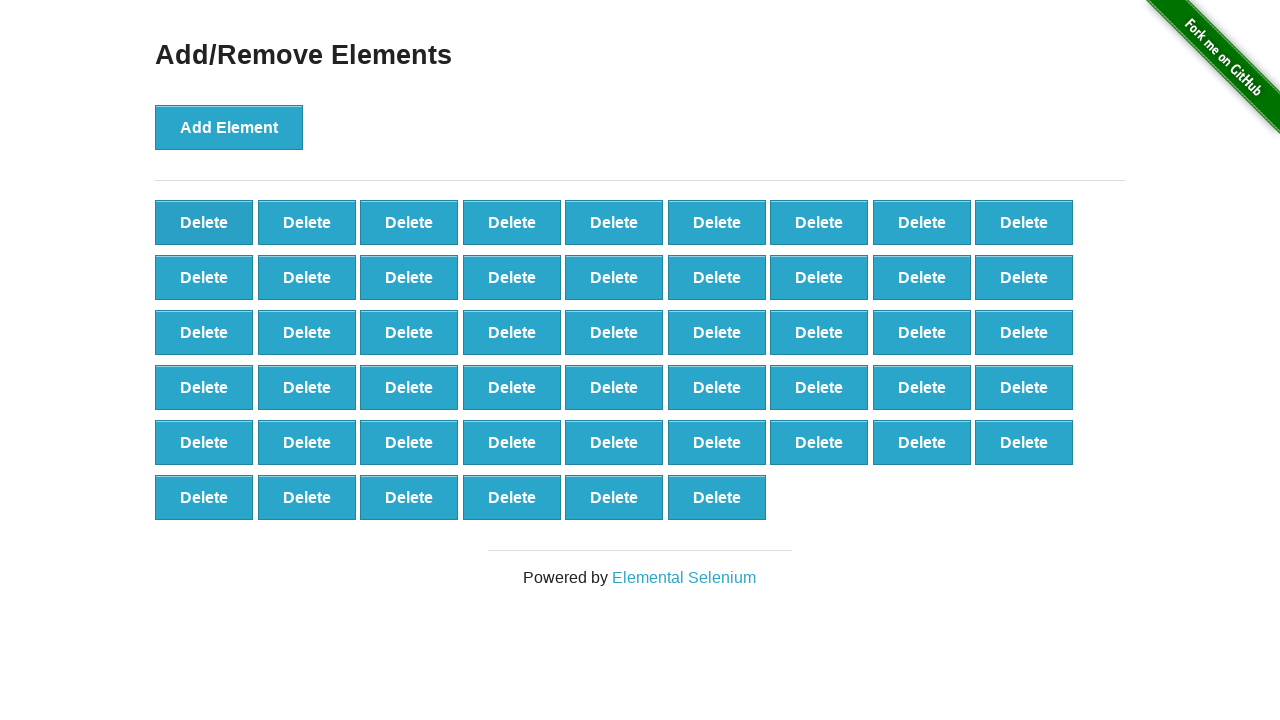

Clicked delete button (iteration 50/90) at (204, 222) on button.added-manually >> nth=0
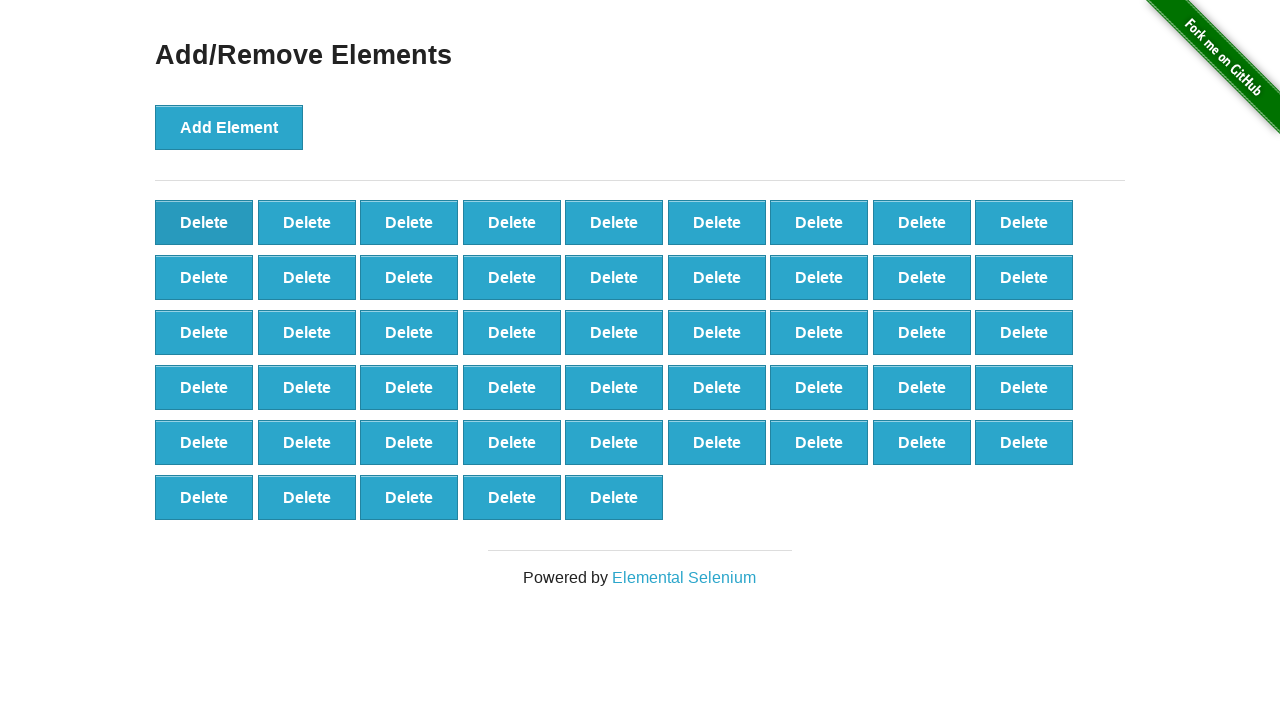

Clicked delete button (iteration 51/90) at (204, 222) on button.added-manually >> nth=0
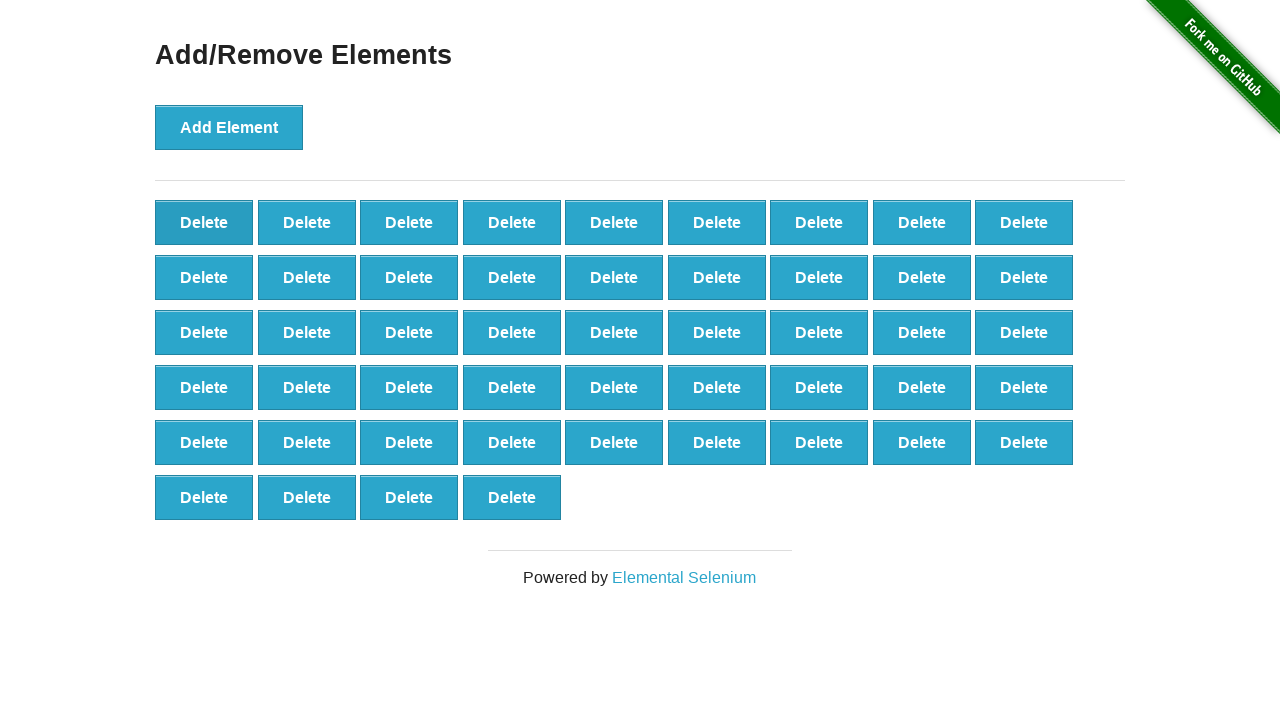

Clicked delete button (iteration 52/90) at (204, 222) on button.added-manually >> nth=0
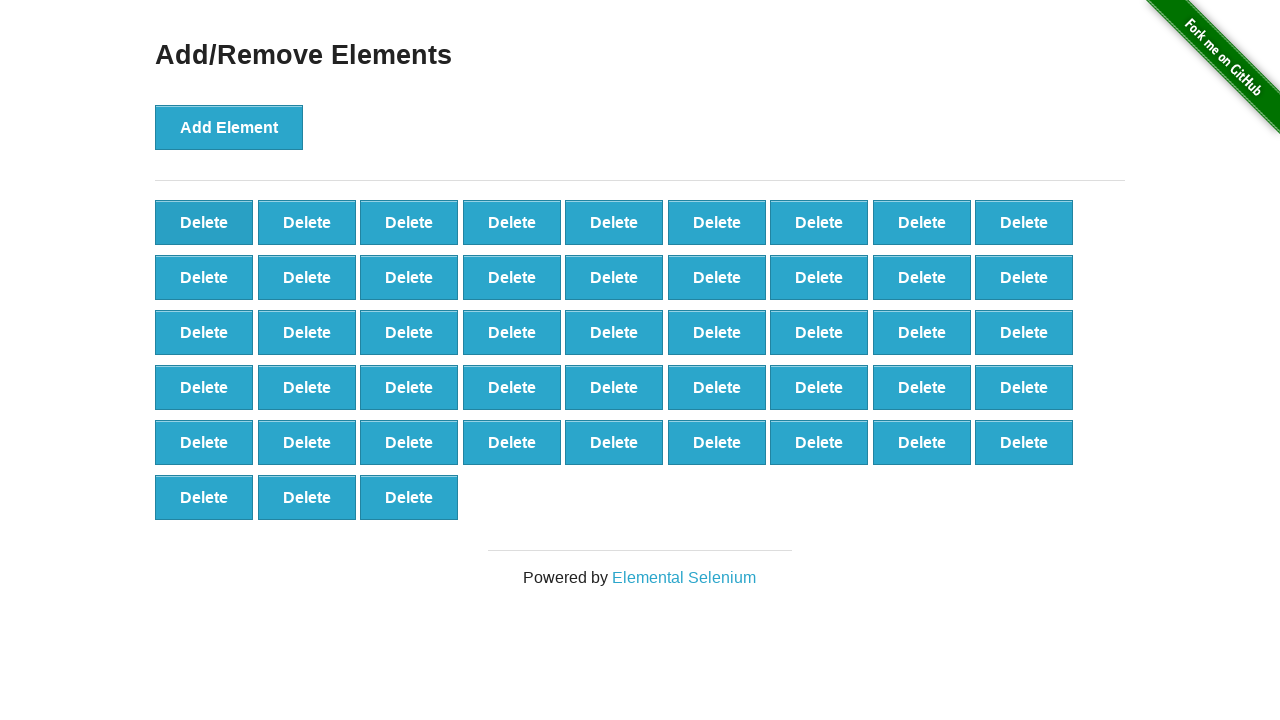

Clicked delete button (iteration 53/90) at (204, 222) on button.added-manually >> nth=0
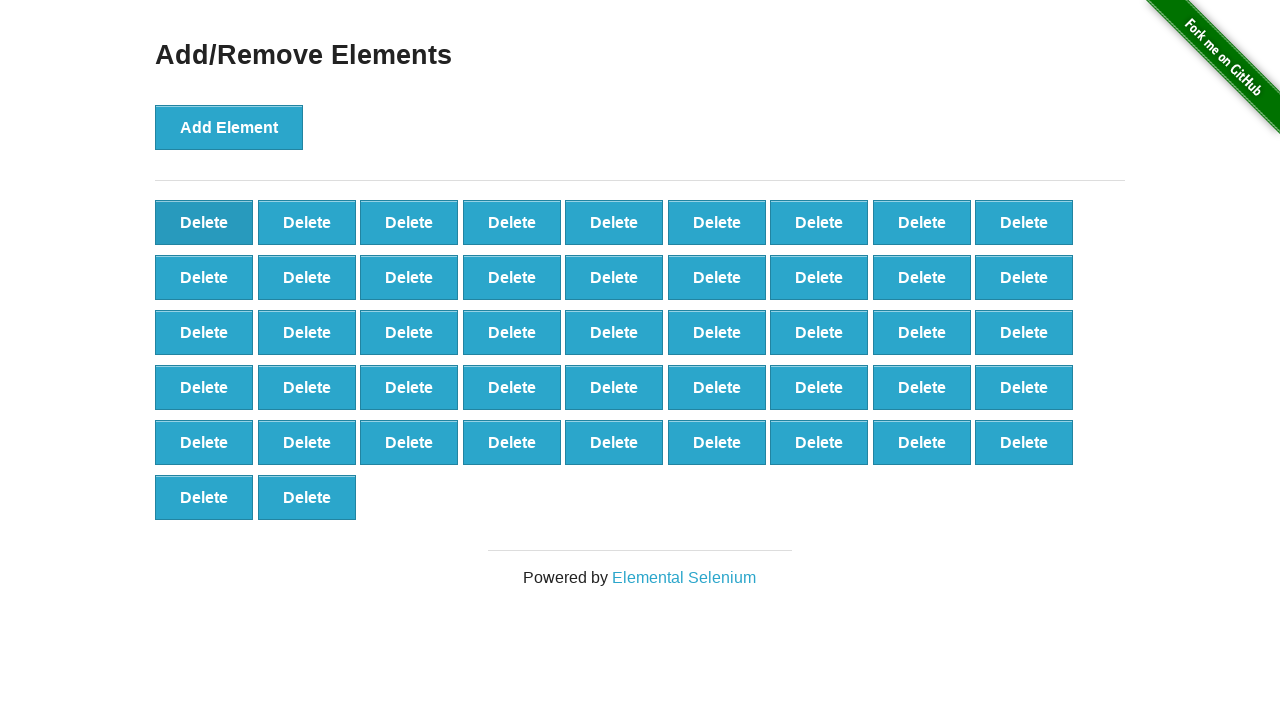

Clicked delete button (iteration 54/90) at (204, 222) on button.added-manually >> nth=0
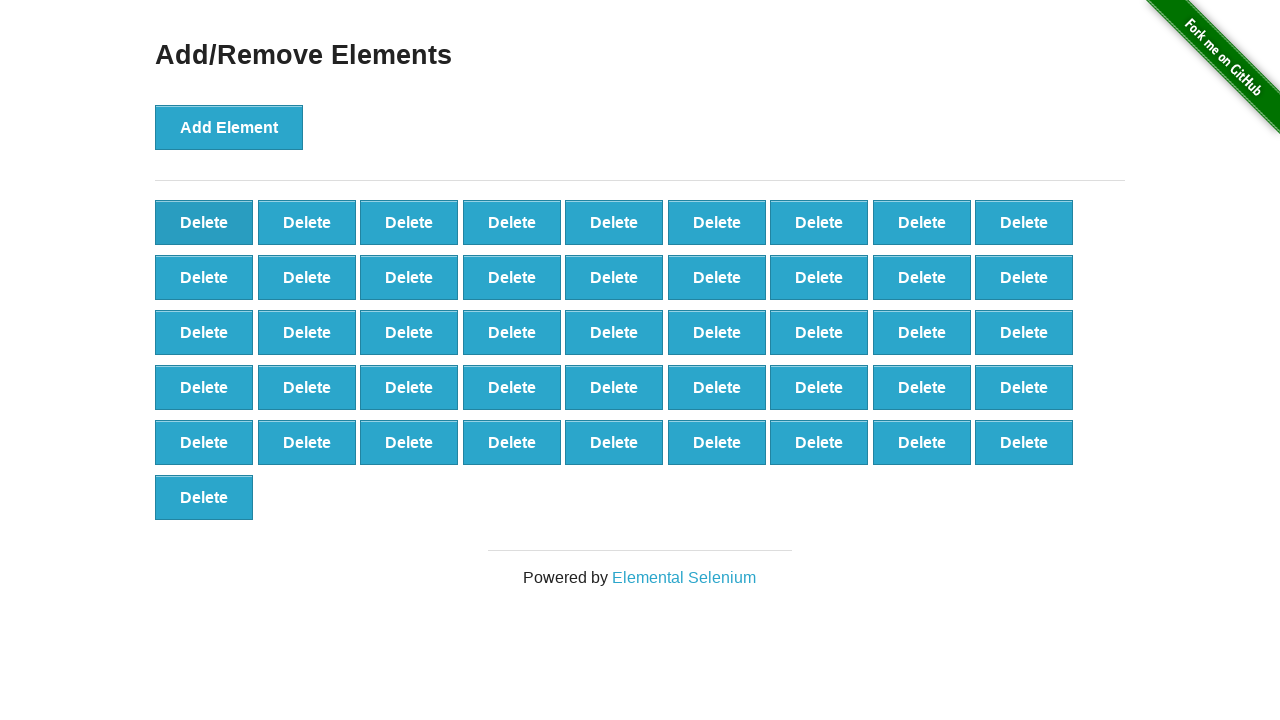

Clicked delete button (iteration 55/90) at (204, 222) on button.added-manually >> nth=0
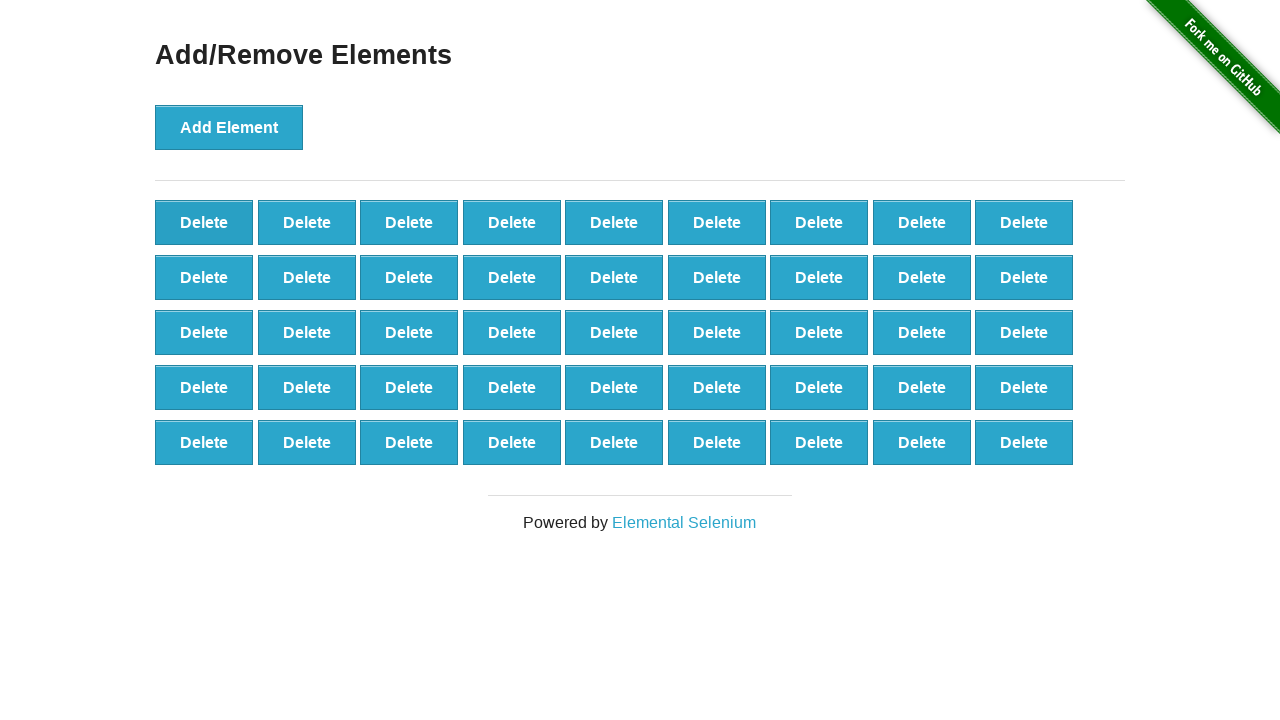

Clicked delete button (iteration 56/90) at (204, 222) on button.added-manually >> nth=0
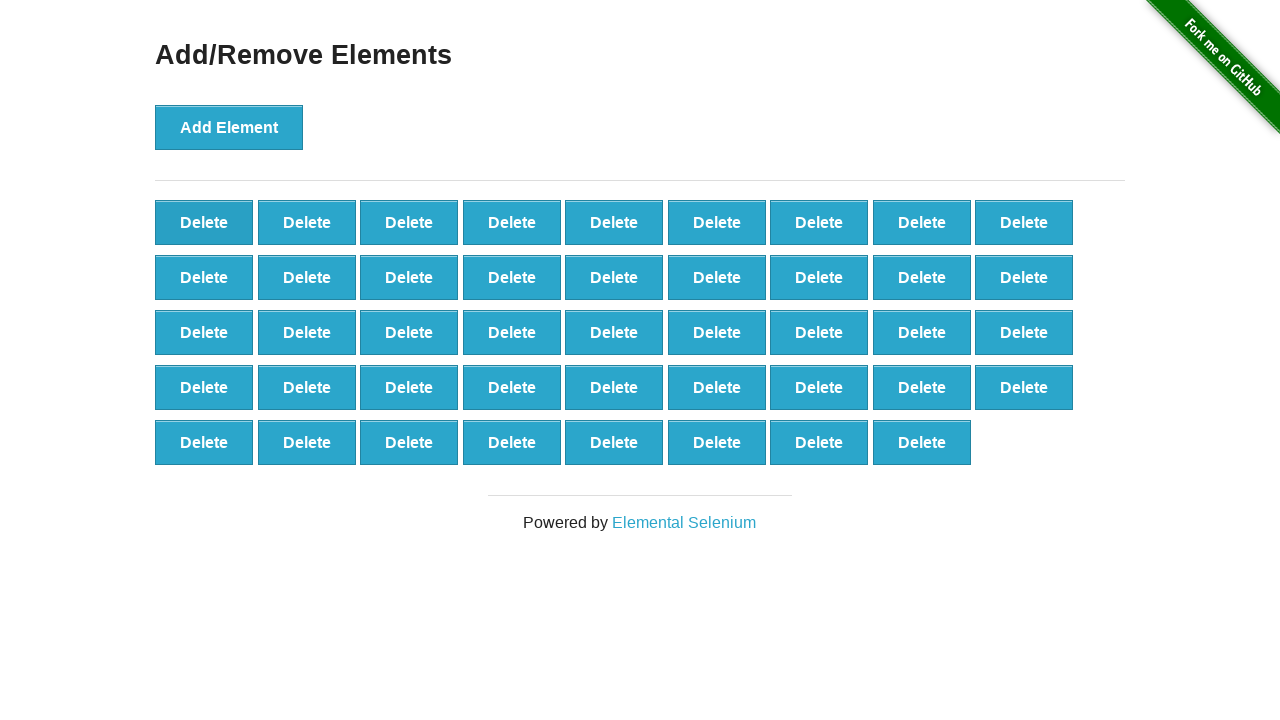

Clicked delete button (iteration 57/90) at (204, 222) on button.added-manually >> nth=0
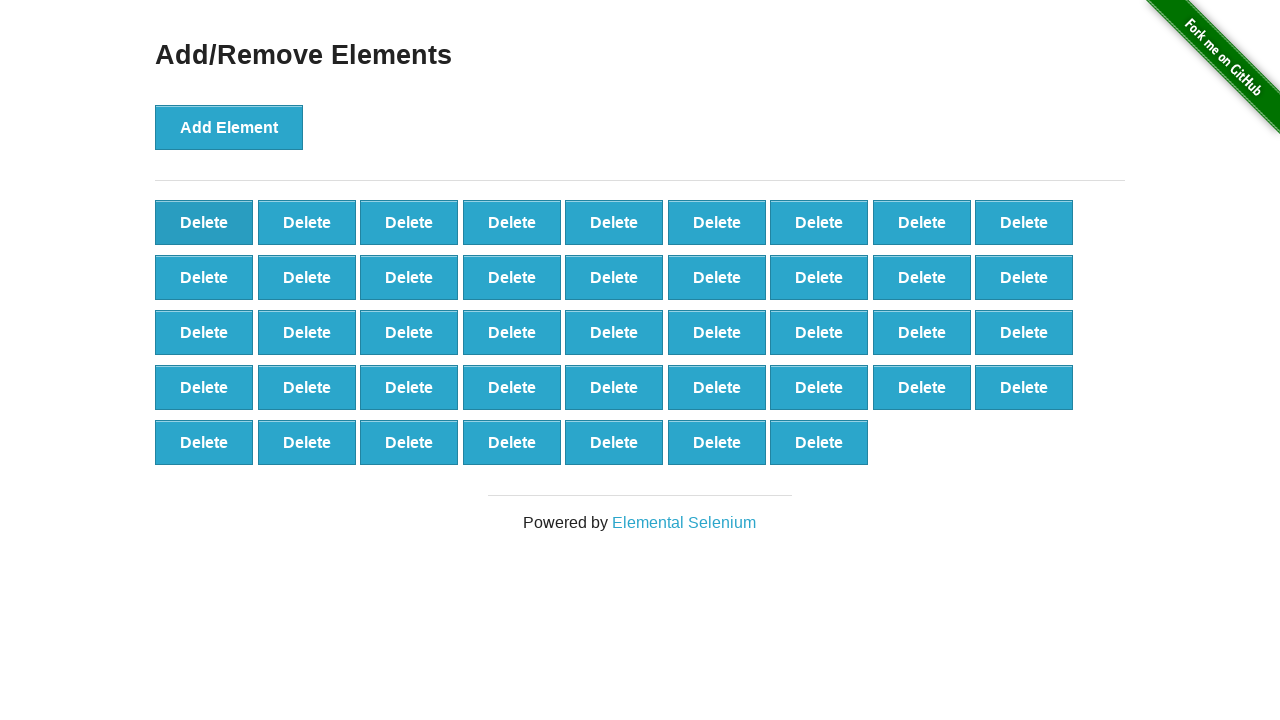

Clicked delete button (iteration 58/90) at (204, 222) on button.added-manually >> nth=0
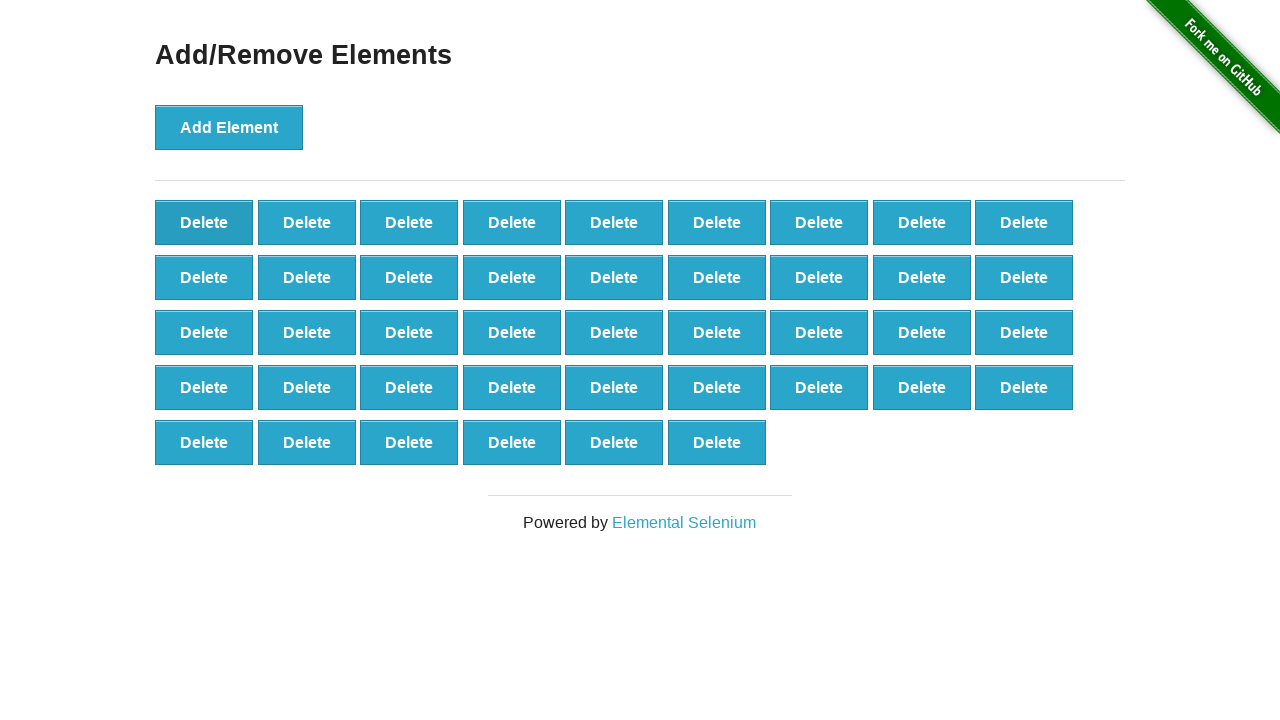

Clicked delete button (iteration 59/90) at (204, 222) on button.added-manually >> nth=0
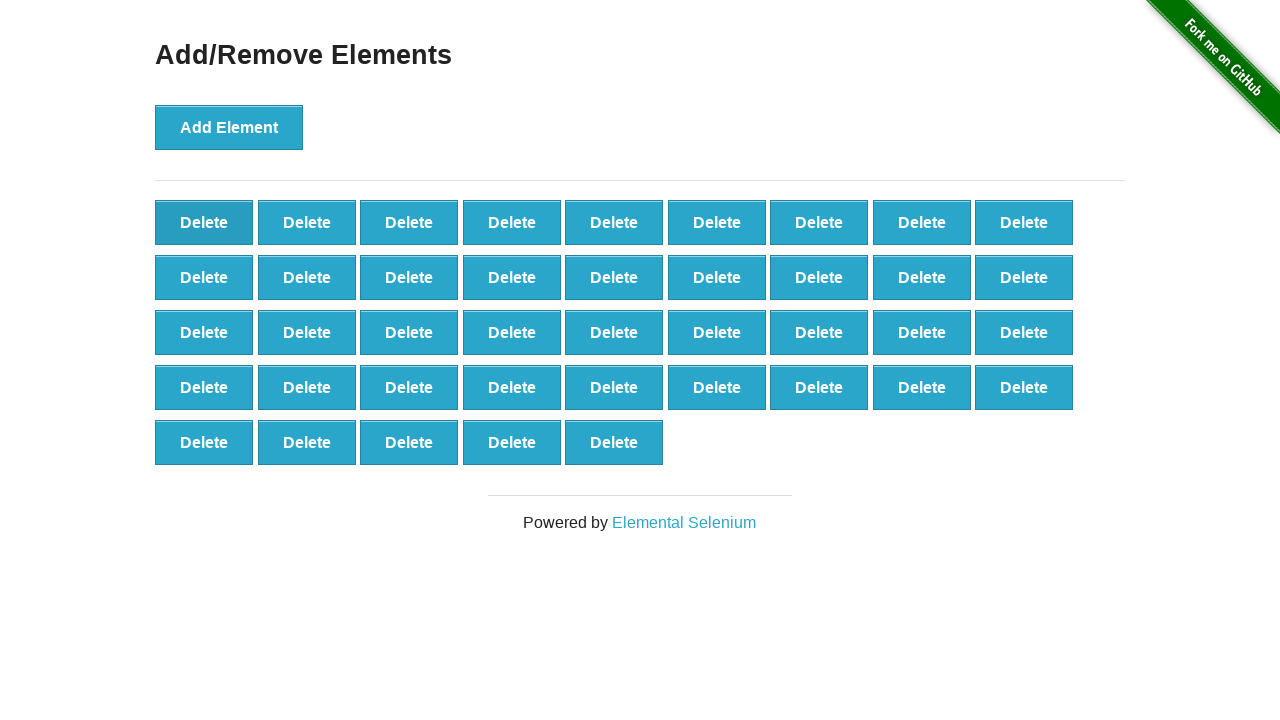

Clicked delete button (iteration 60/90) at (204, 222) on button.added-manually >> nth=0
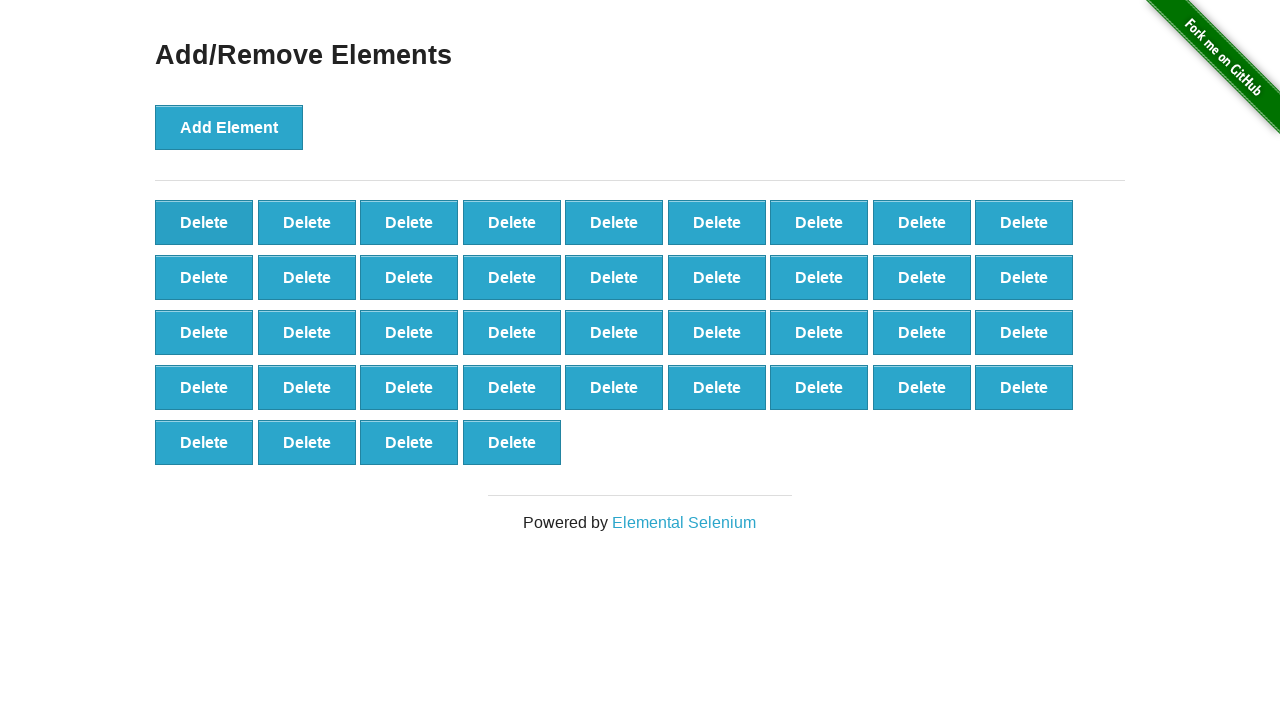

Clicked delete button (iteration 61/90) at (204, 222) on button.added-manually >> nth=0
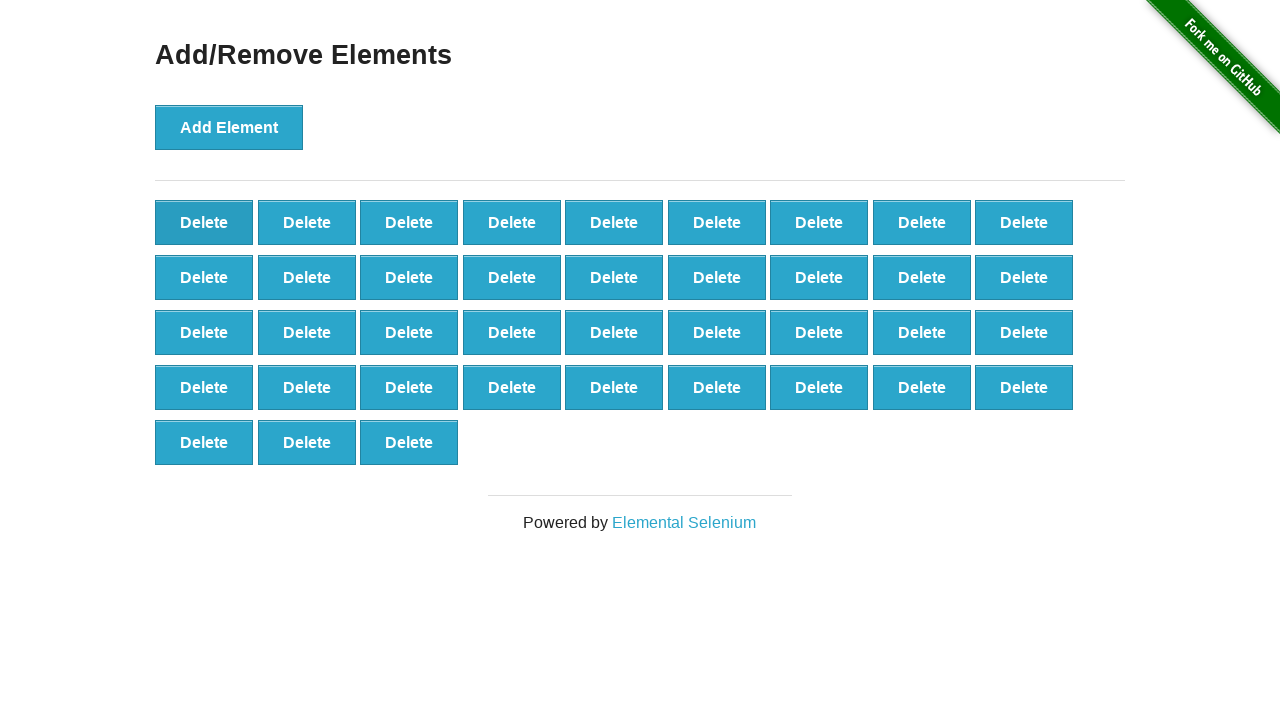

Clicked delete button (iteration 62/90) at (204, 222) on button.added-manually >> nth=0
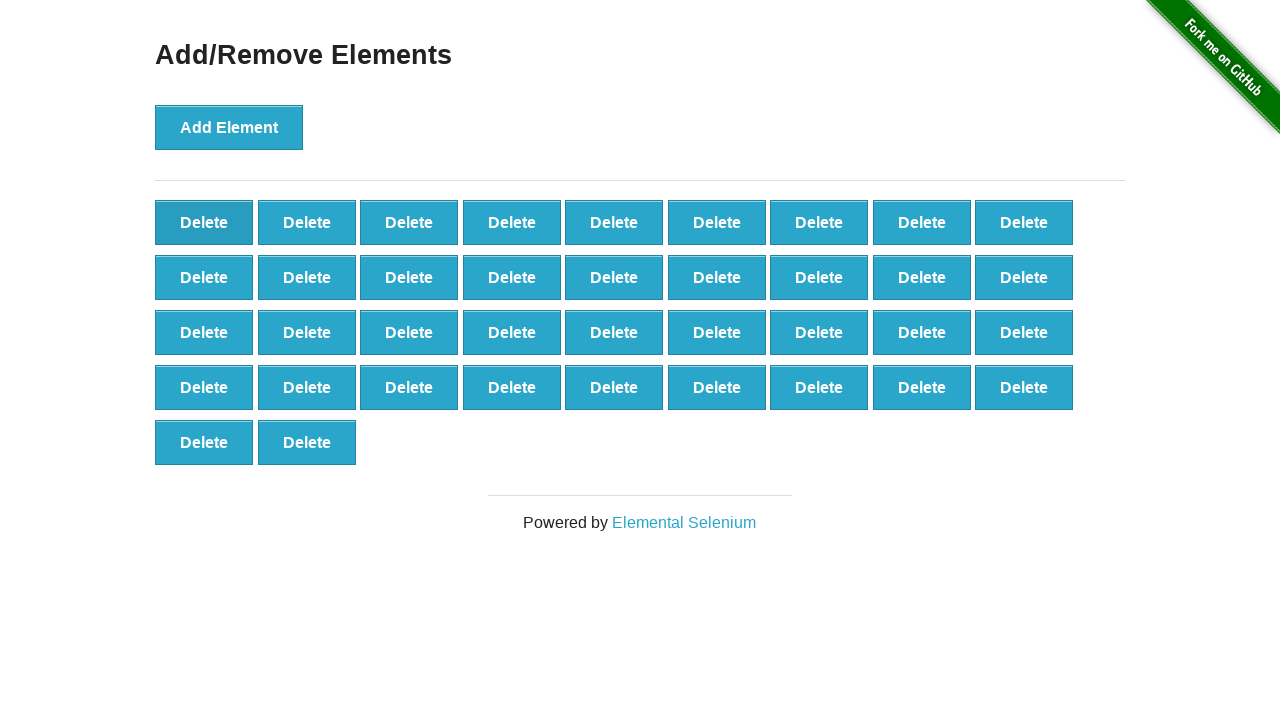

Clicked delete button (iteration 63/90) at (204, 222) on button.added-manually >> nth=0
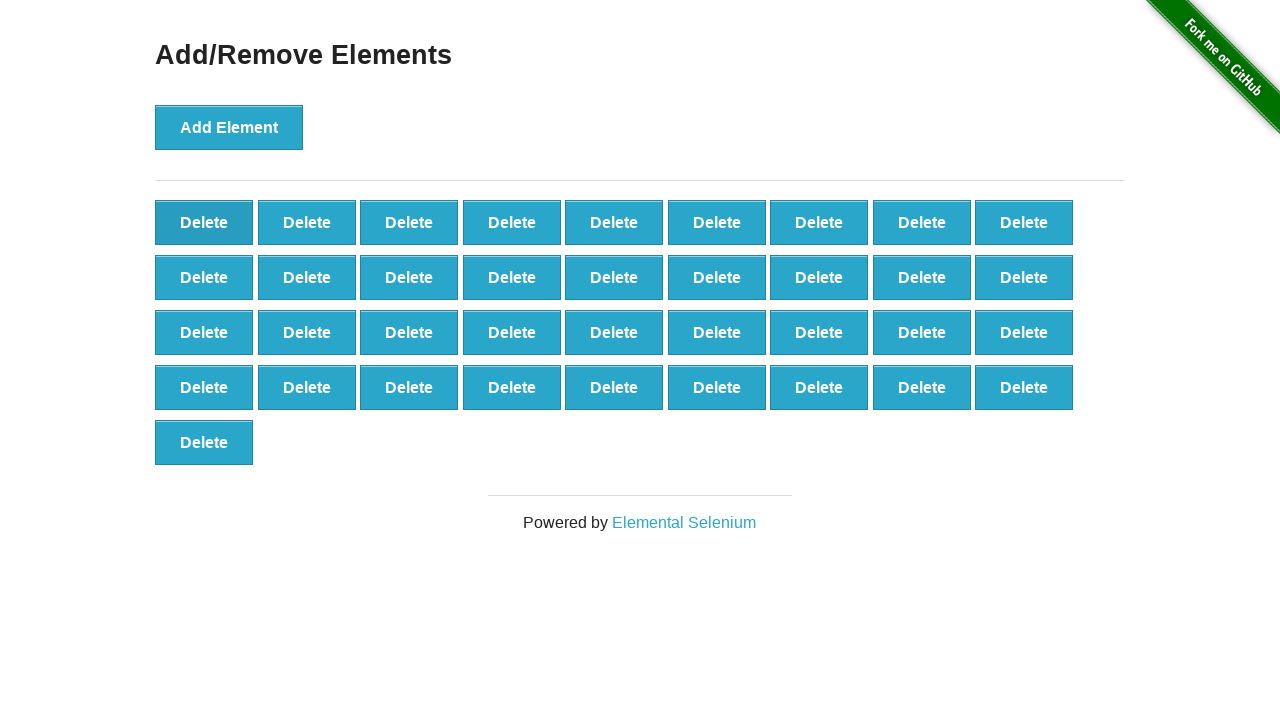

Clicked delete button (iteration 64/90) at (204, 222) on button.added-manually >> nth=0
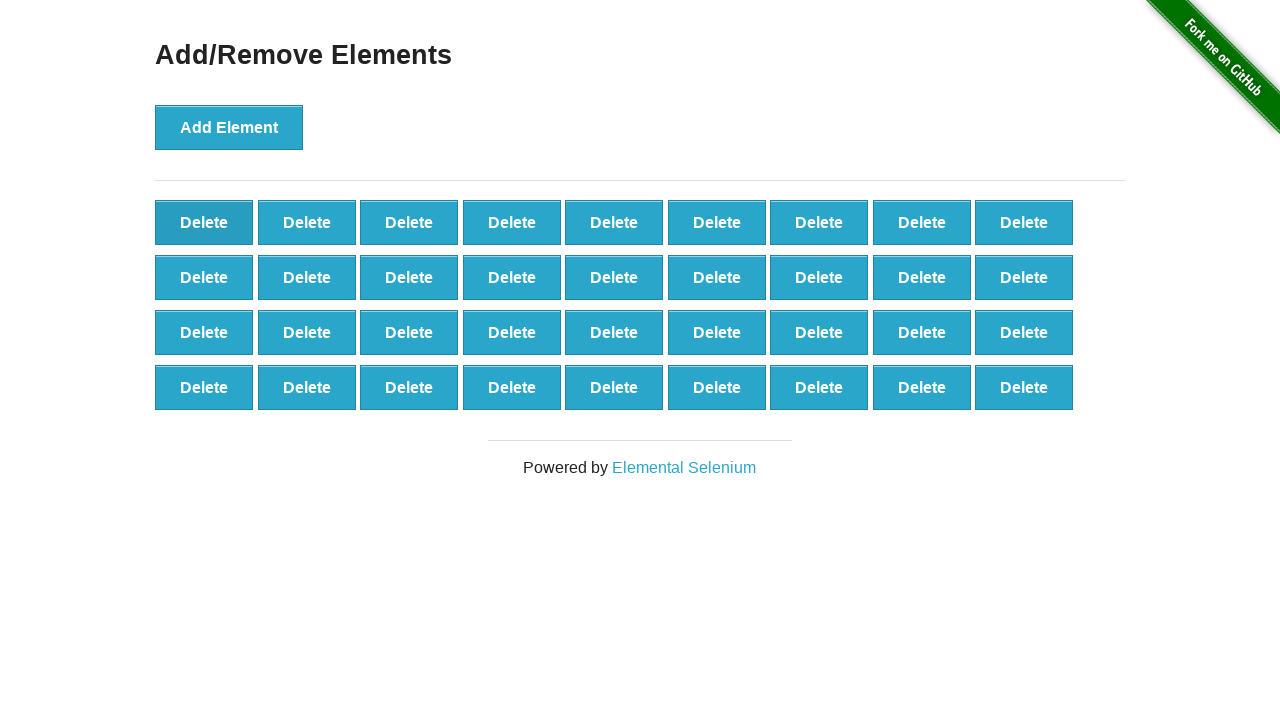

Clicked delete button (iteration 65/90) at (204, 222) on button.added-manually >> nth=0
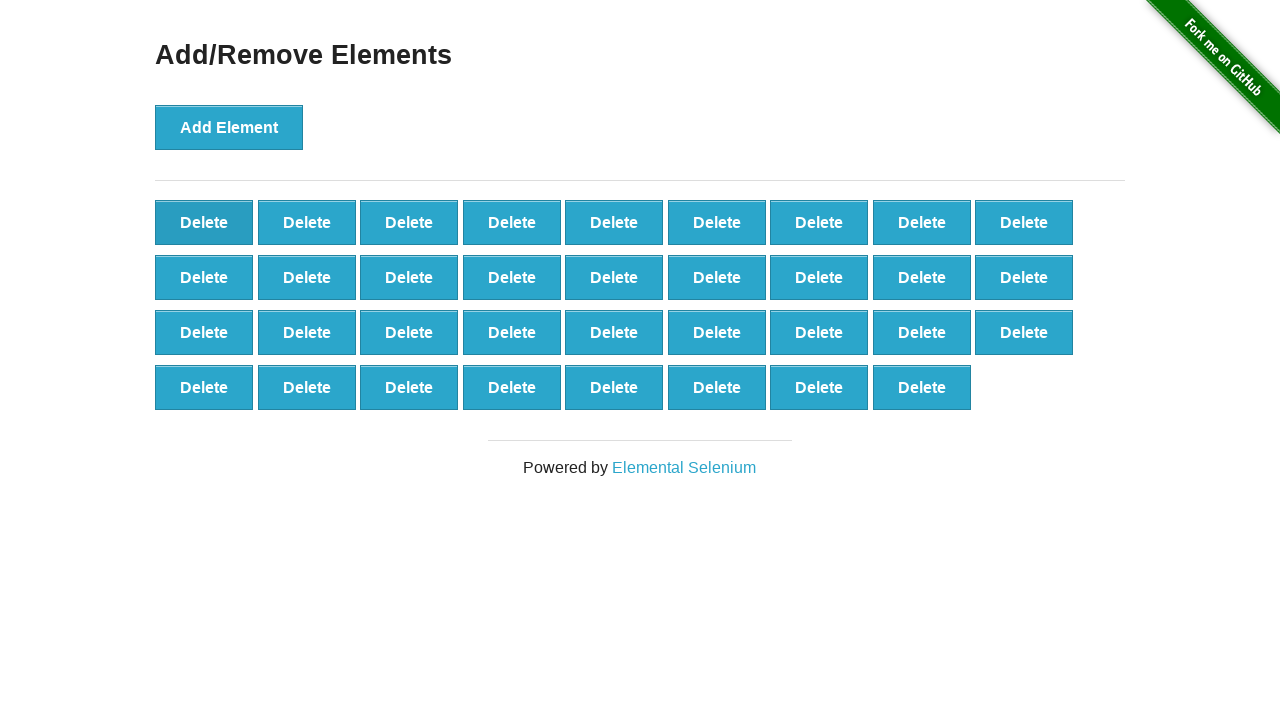

Clicked delete button (iteration 66/90) at (204, 222) on button.added-manually >> nth=0
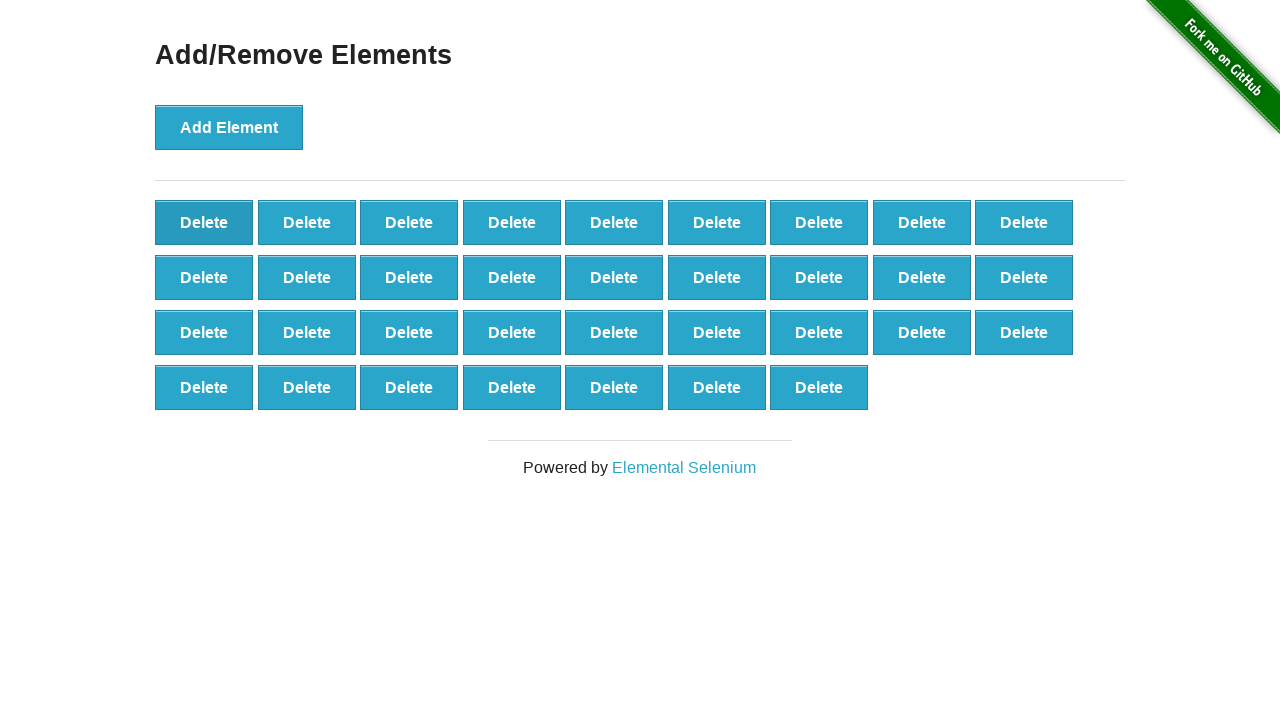

Clicked delete button (iteration 67/90) at (204, 222) on button.added-manually >> nth=0
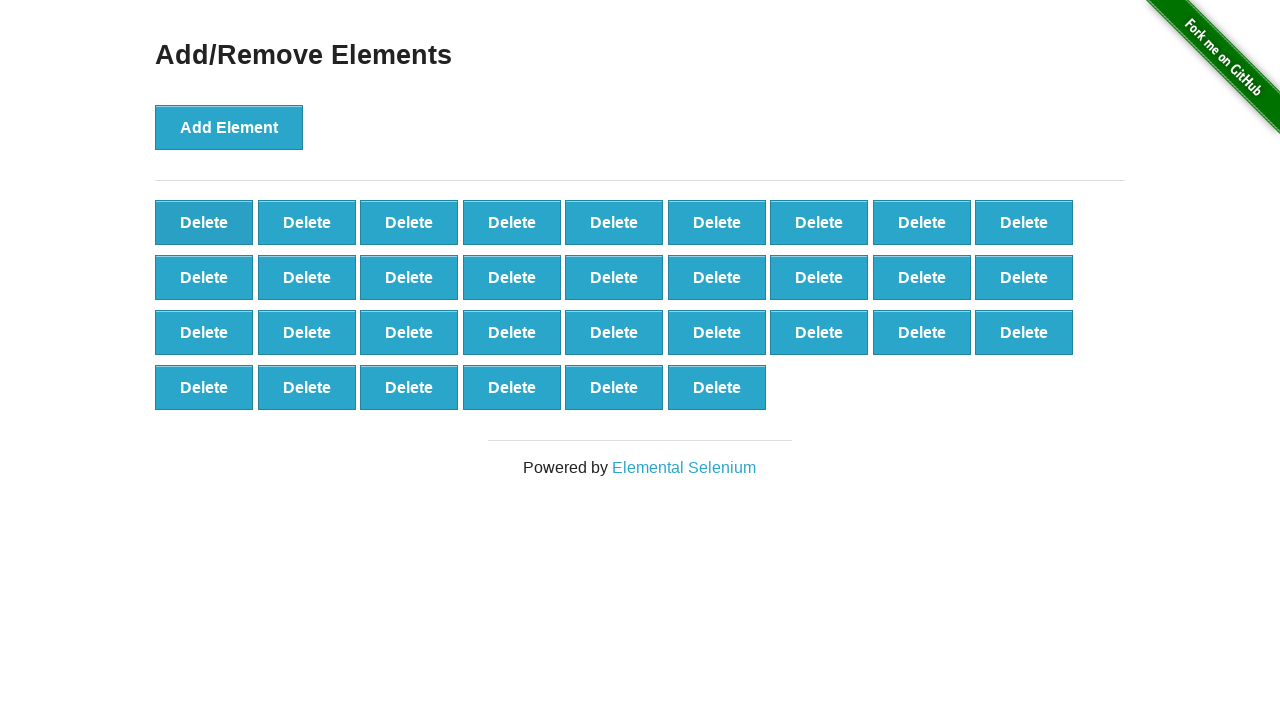

Clicked delete button (iteration 68/90) at (204, 222) on button.added-manually >> nth=0
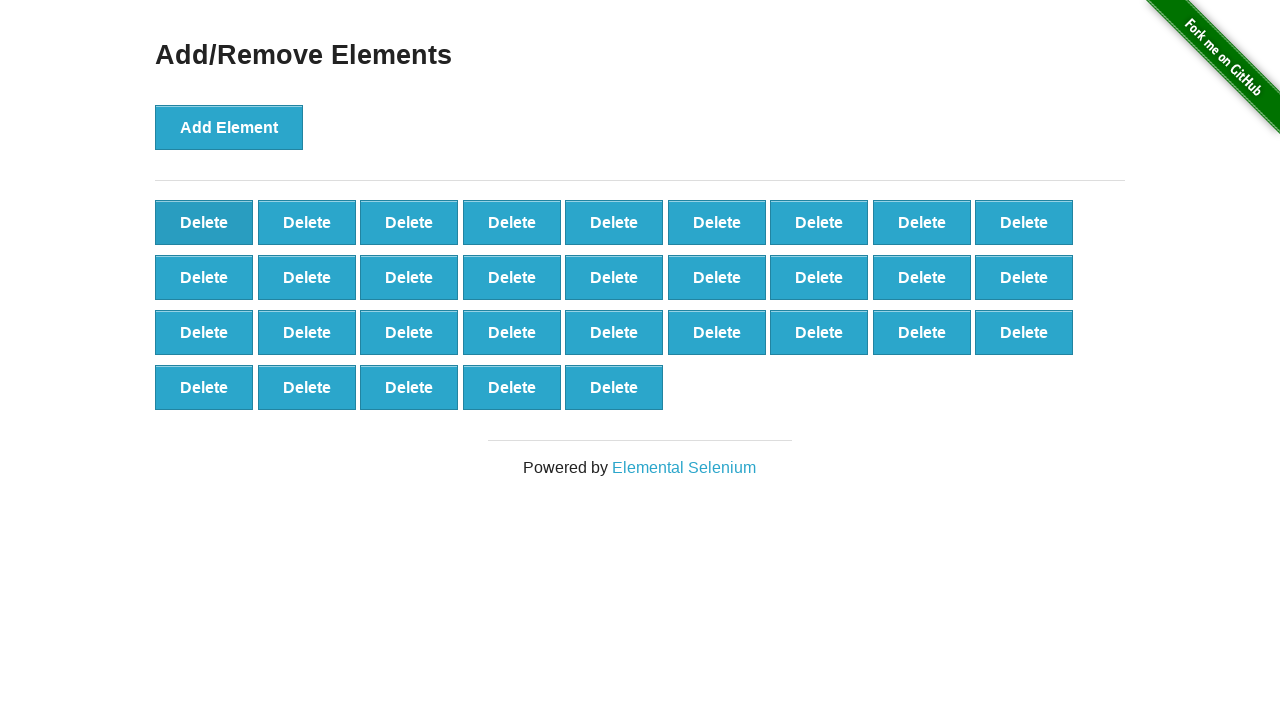

Clicked delete button (iteration 69/90) at (204, 222) on button.added-manually >> nth=0
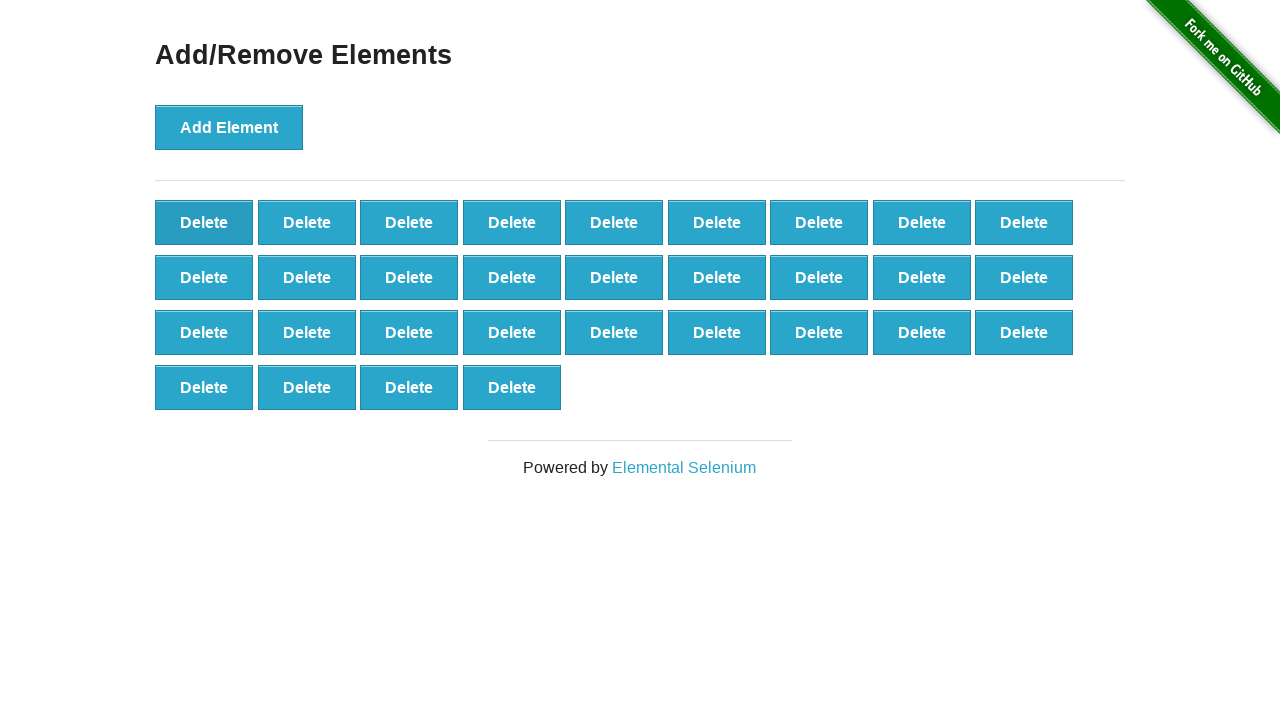

Clicked delete button (iteration 70/90) at (204, 222) on button.added-manually >> nth=0
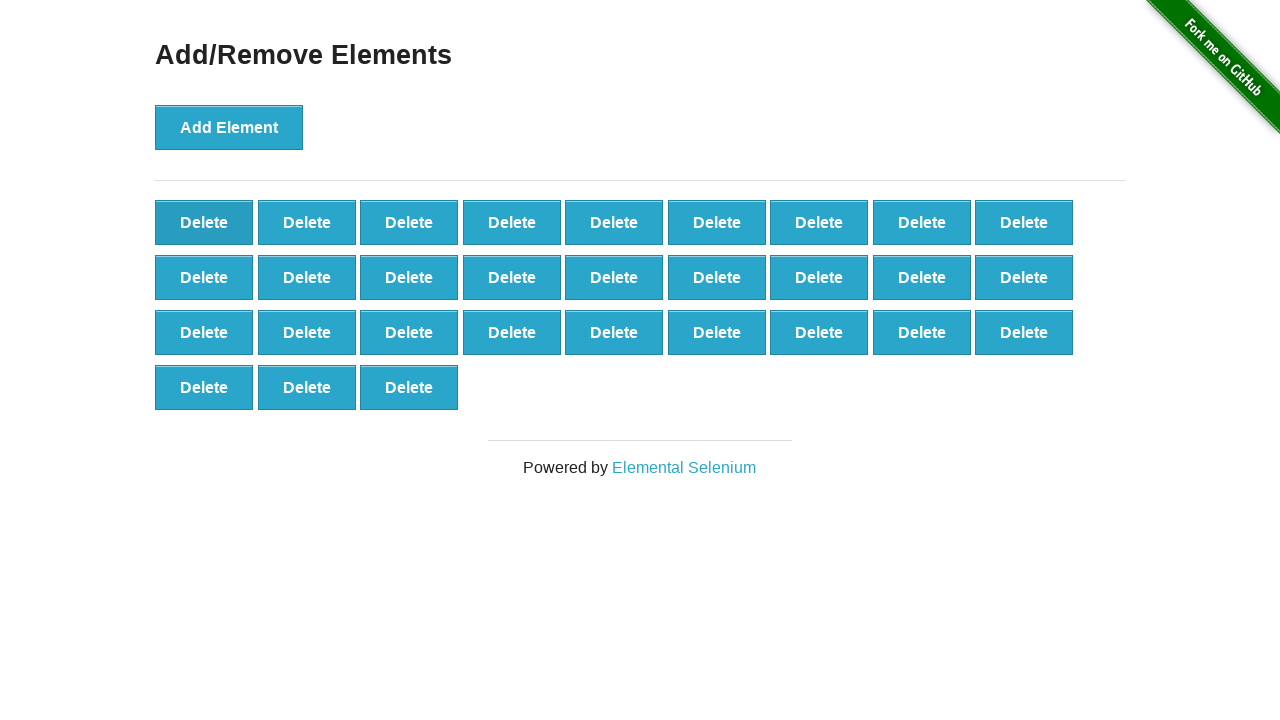

Clicked delete button (iteration 71/90) at (204, 222) on button.added-manually >> nth=0
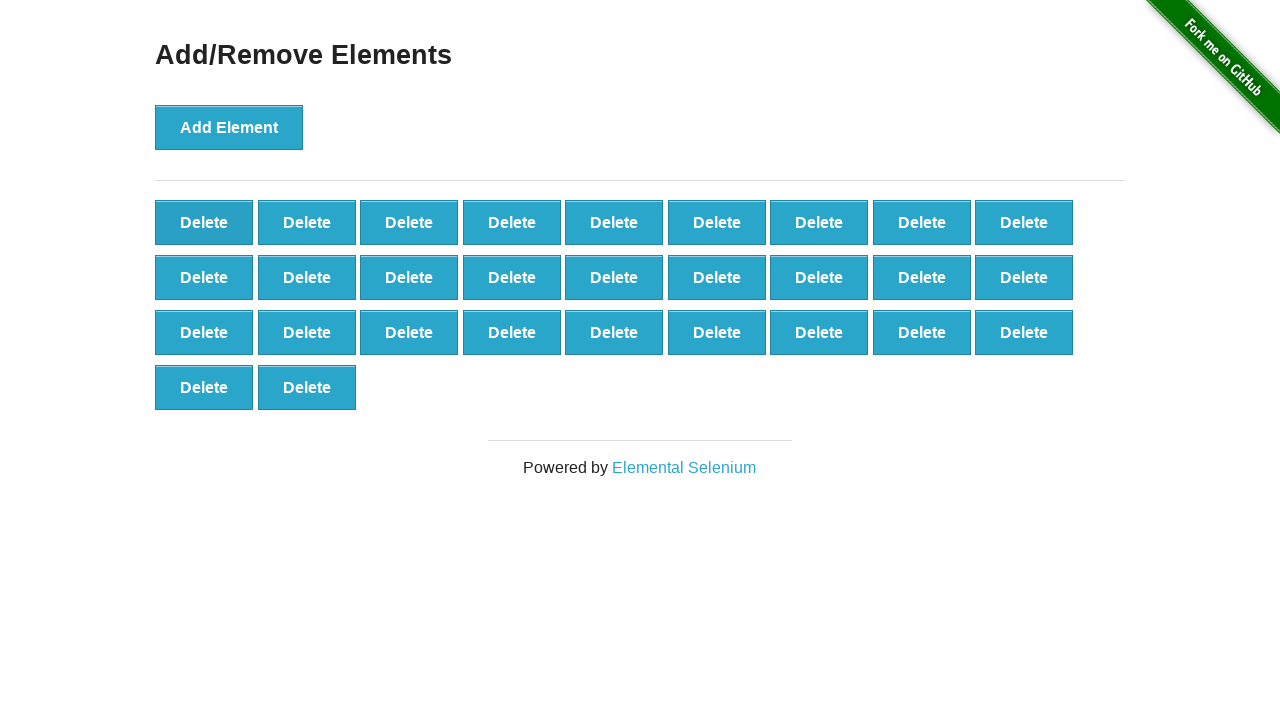

Clicked delete button (iteration 72/90) at (204, 222) on button.added-manually >> nth=0
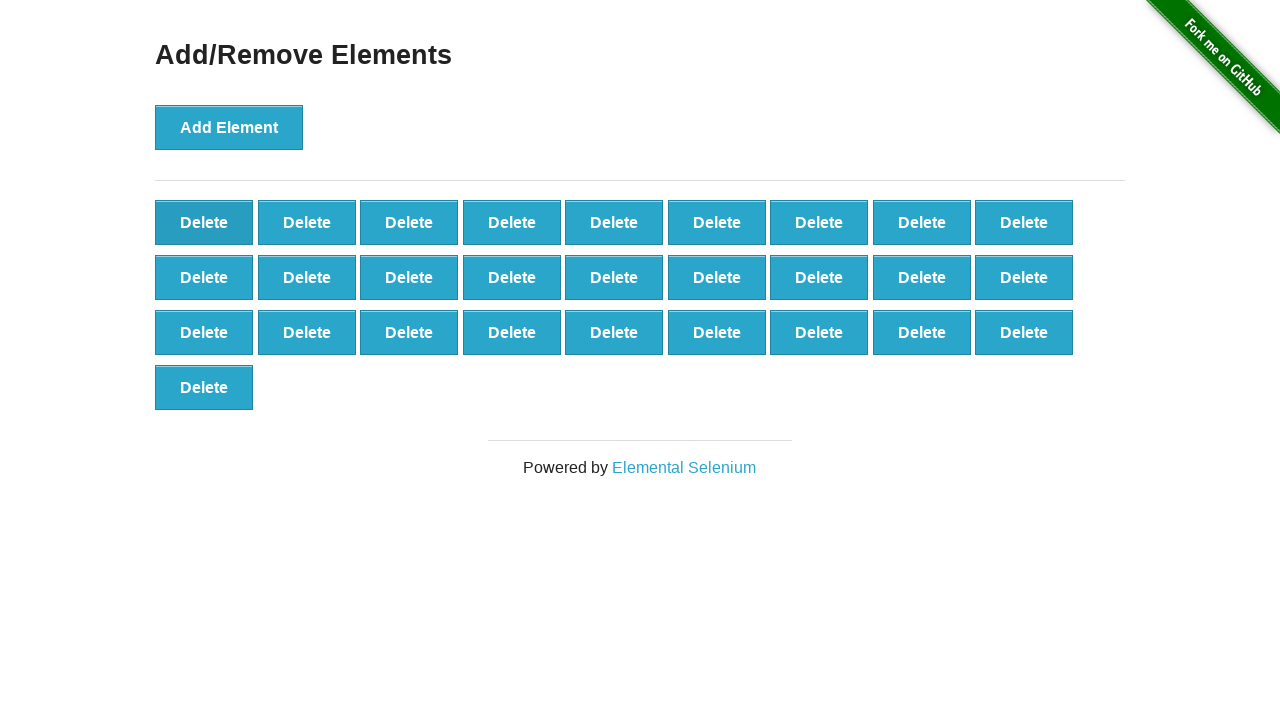

Clicked delete button (iteration 73/90) at (204, 222) on button.added-manually >> nth=0
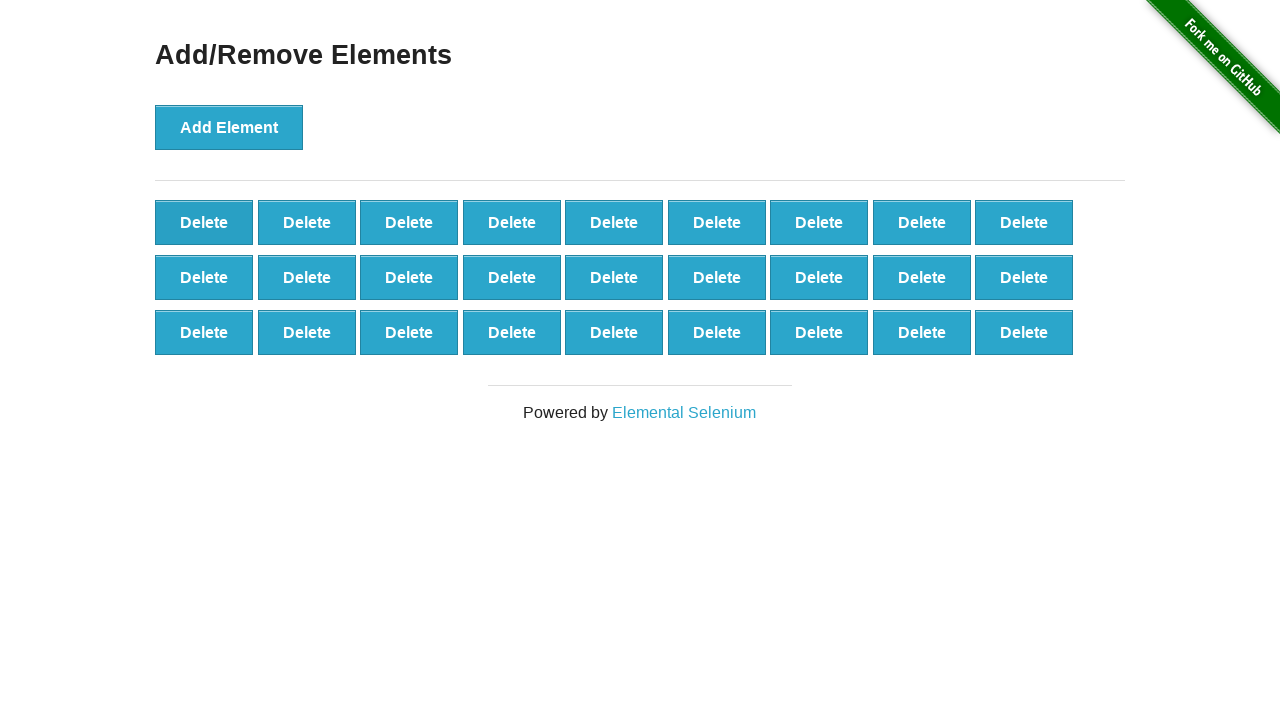

Clicked delete button (iteration 74/90) at (204, 222) on button.added-manually >> nth=0
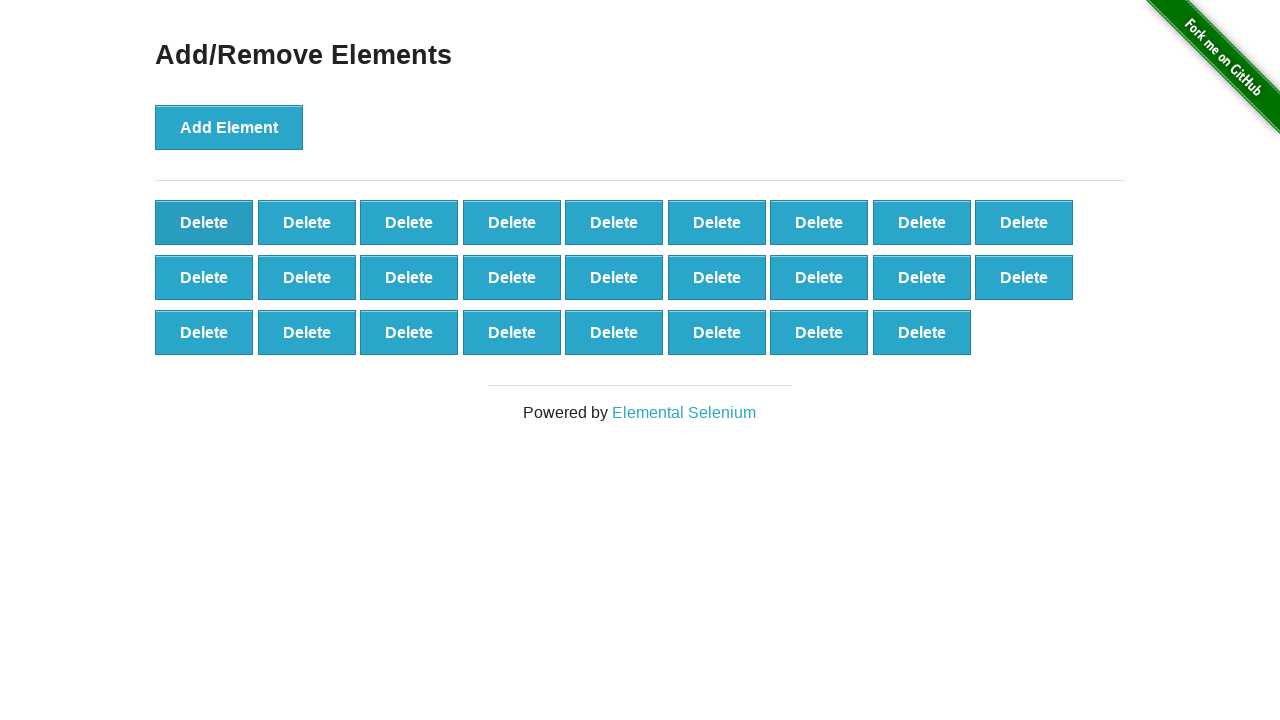

Clicked delete button (iteration 75/90) at (204, 222) on button.added-manually >> nth=0
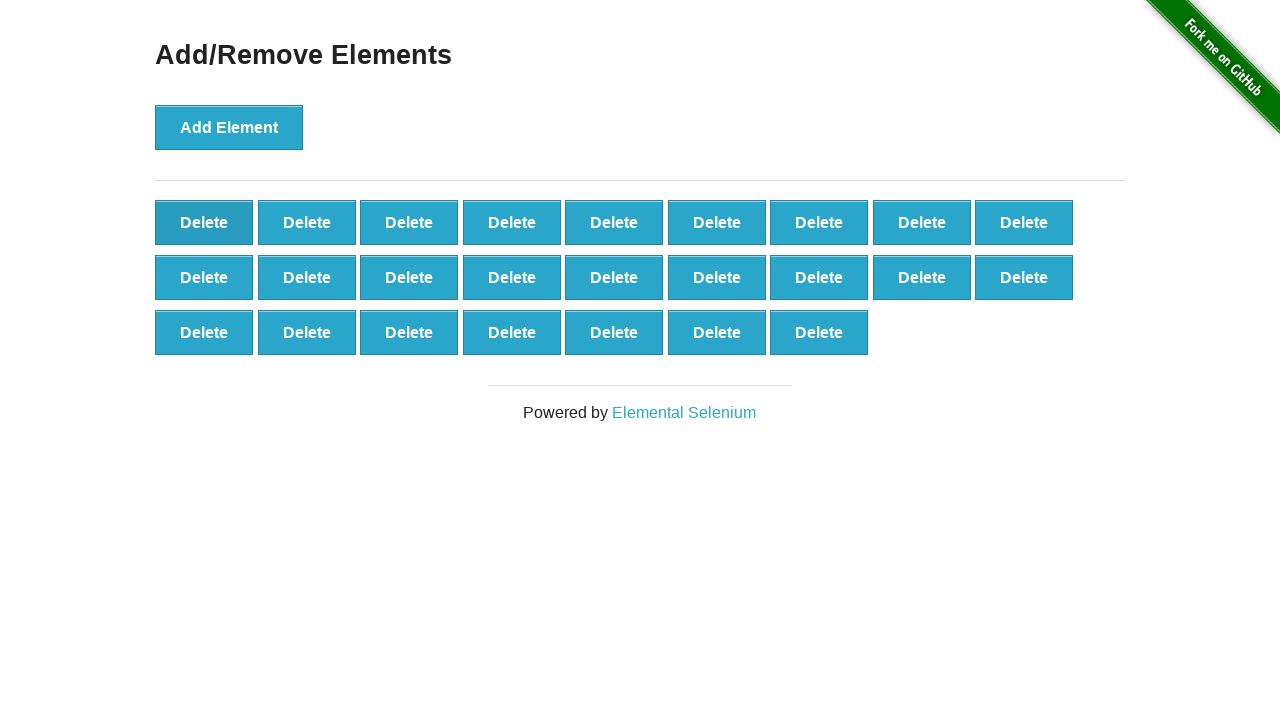

Clicked delete button (iteration 76/90) at (204, 222) on button.added-manually >> nth=0
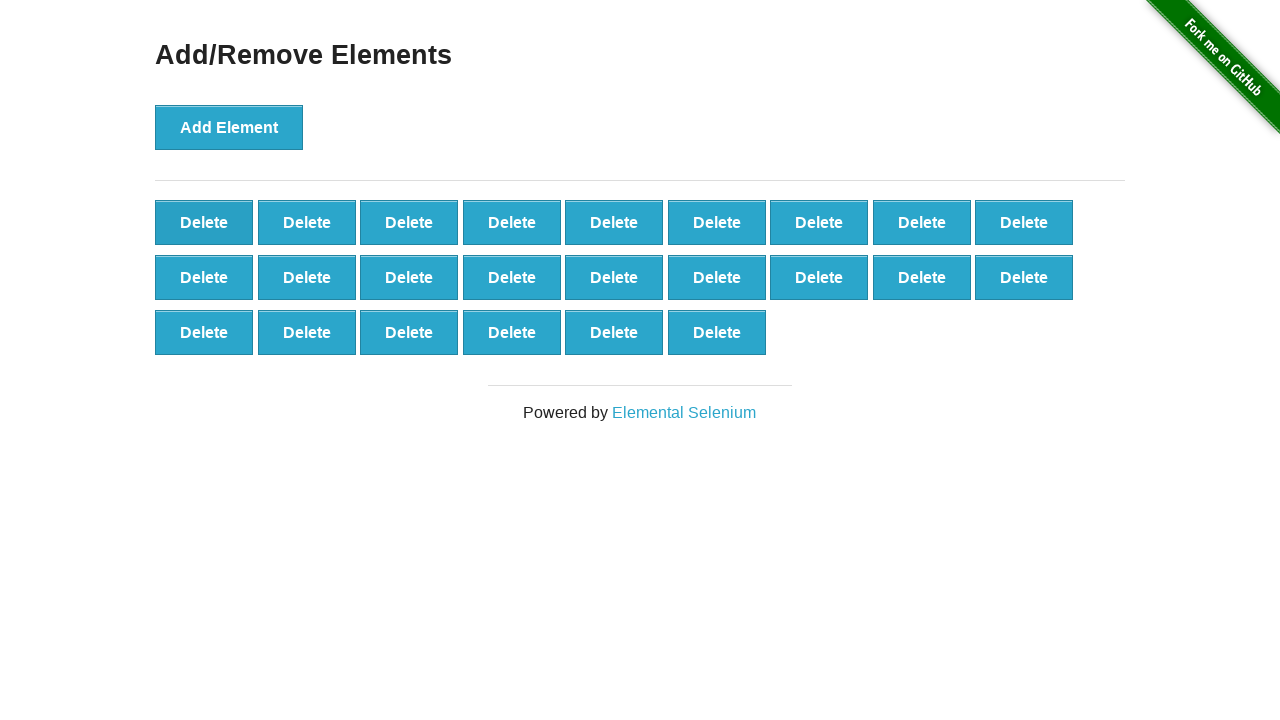

Clicked delete button (iteration 77/90) at (204, 222) on button.added-manually >> nth=0
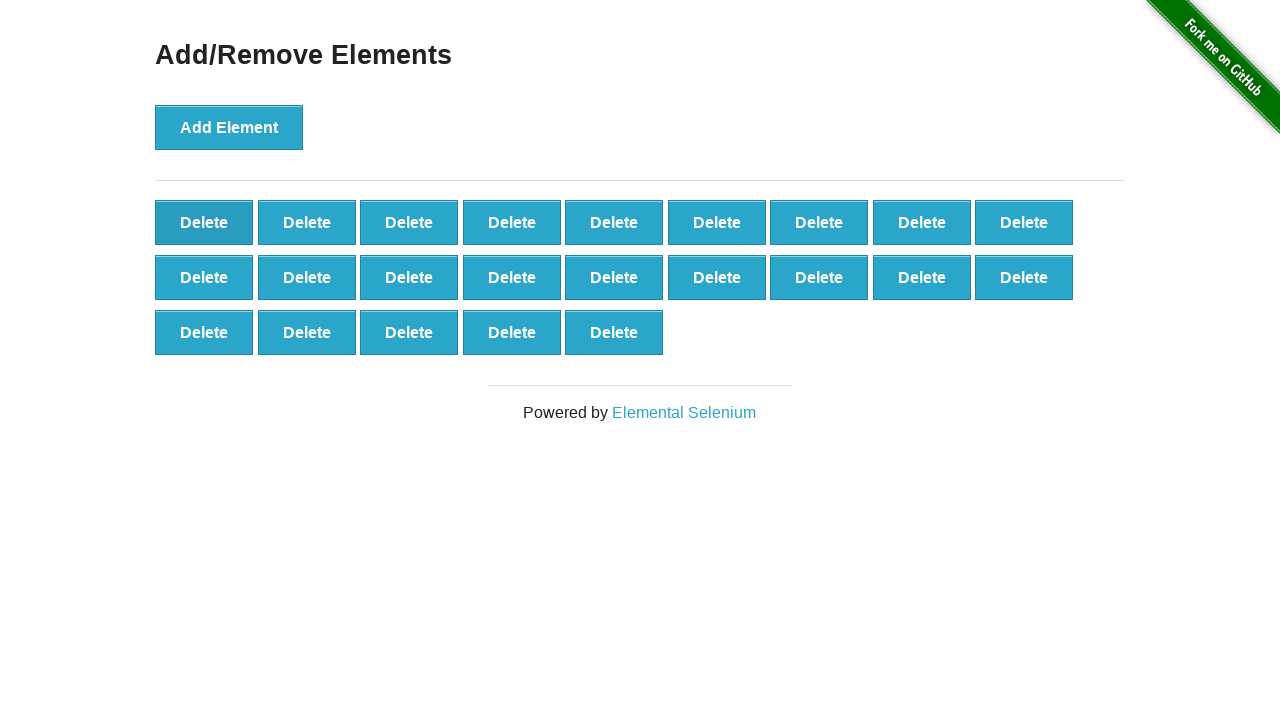

Clicked delete button (iteration 78/90) at (204, 222) on button.added-manually >> nth=0
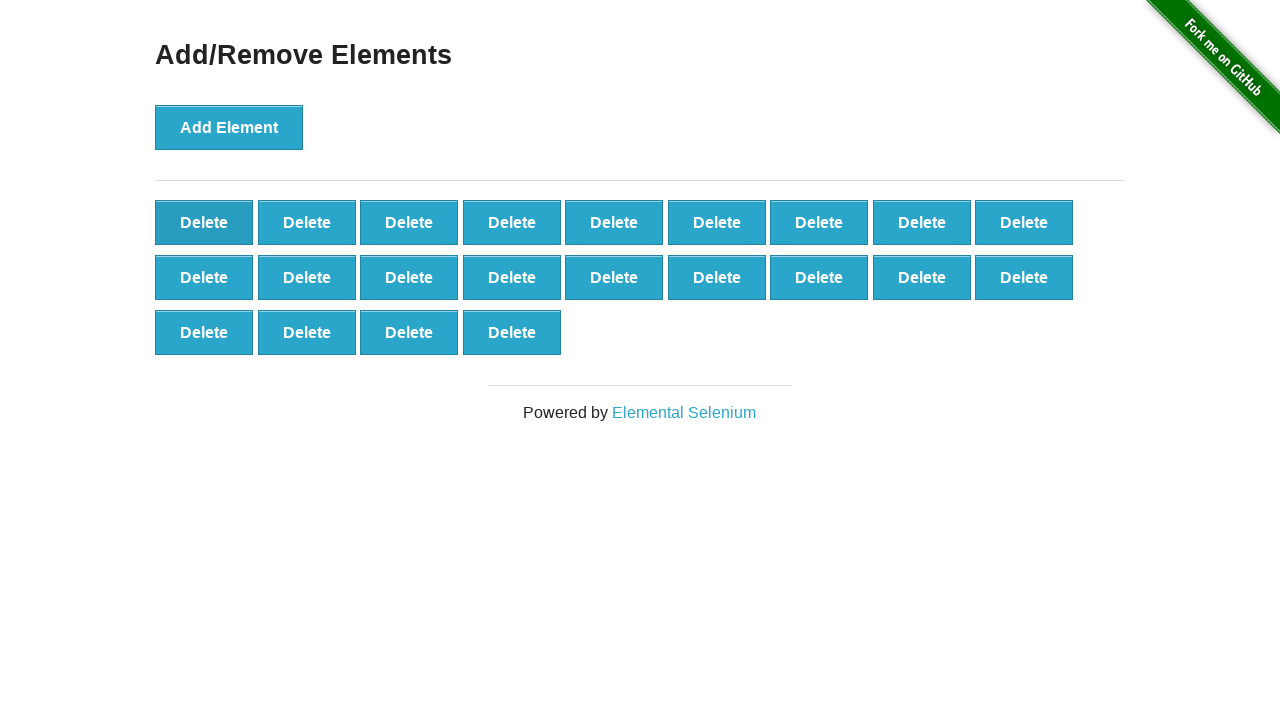

Clicked delete button (iteration 79/90) at (204, 222) on button.added-manually >> nth=0
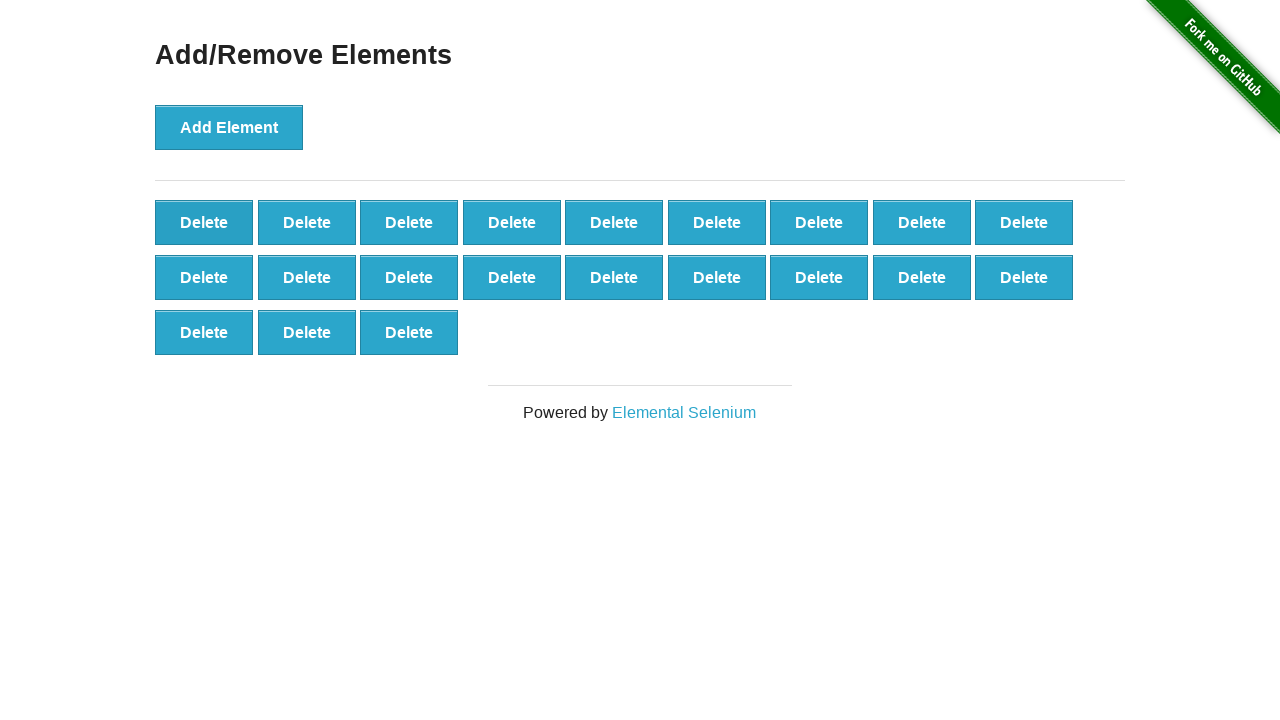

Clicked delete button (iteration 80/90) at (204, 222) on button.added-manually >> nth=0
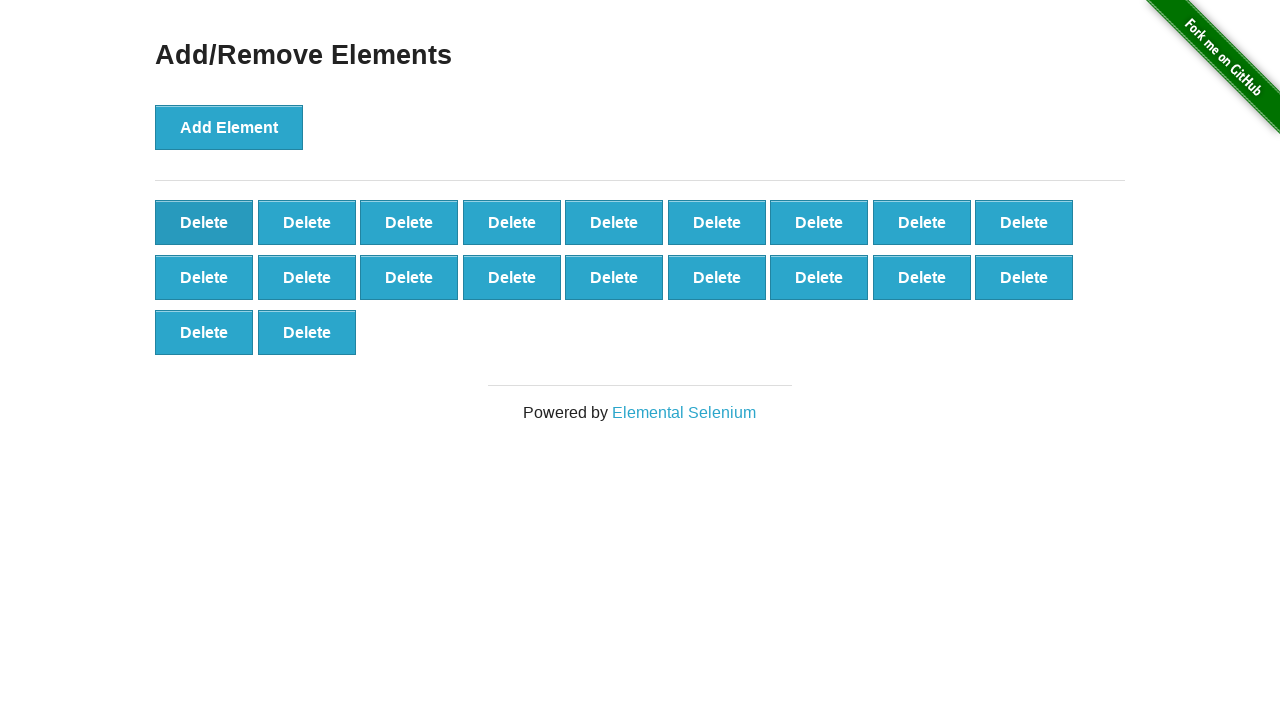

Clicked delete button (iteration 81/90) at (204, 222) on button.added-manually >> nth=0
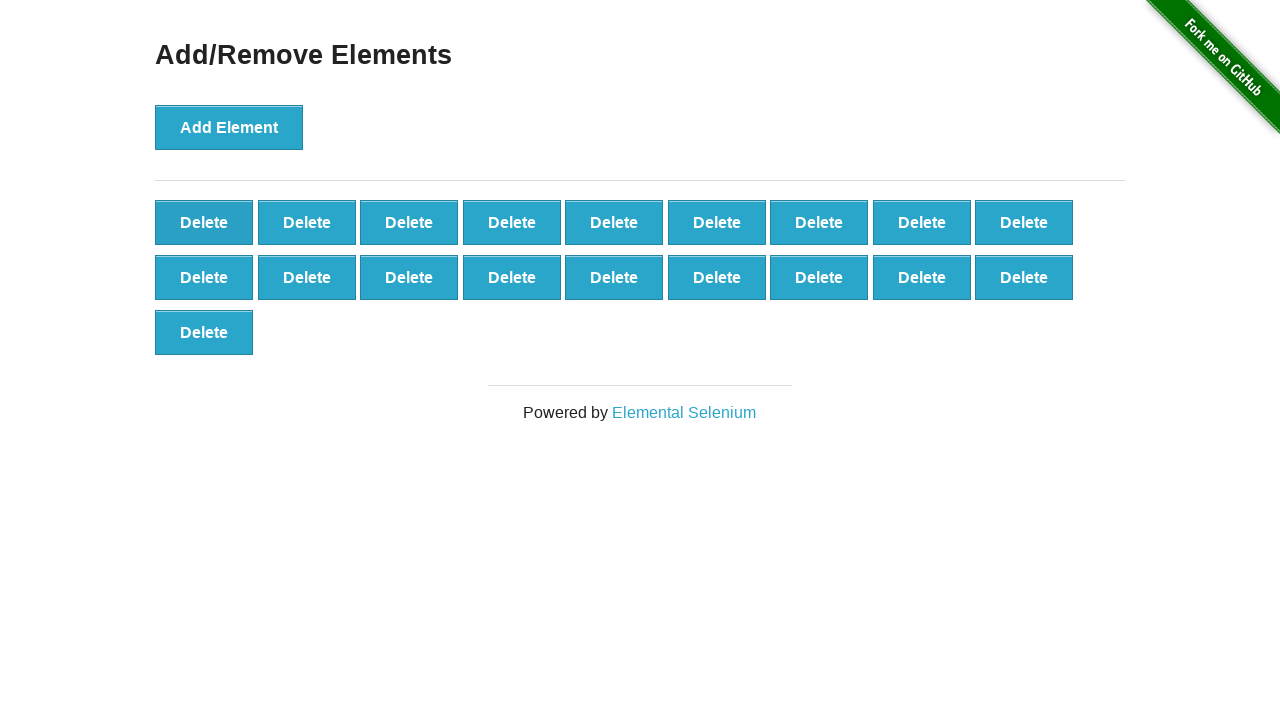

Clicked delete button (iteration 82/90) at (204, 222) on button.added-manually >> nth=0
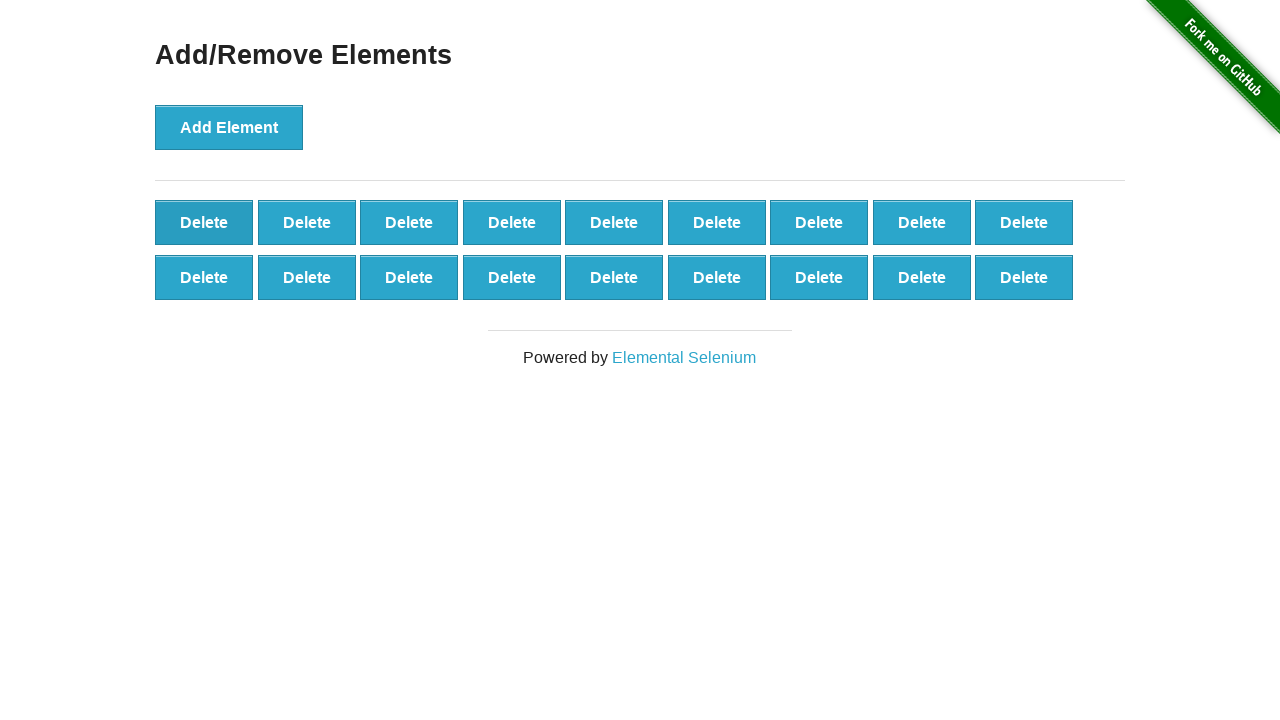

Clicked delete button (iteration 83/90) at (204, 222) on button.added-manually >> nth=0
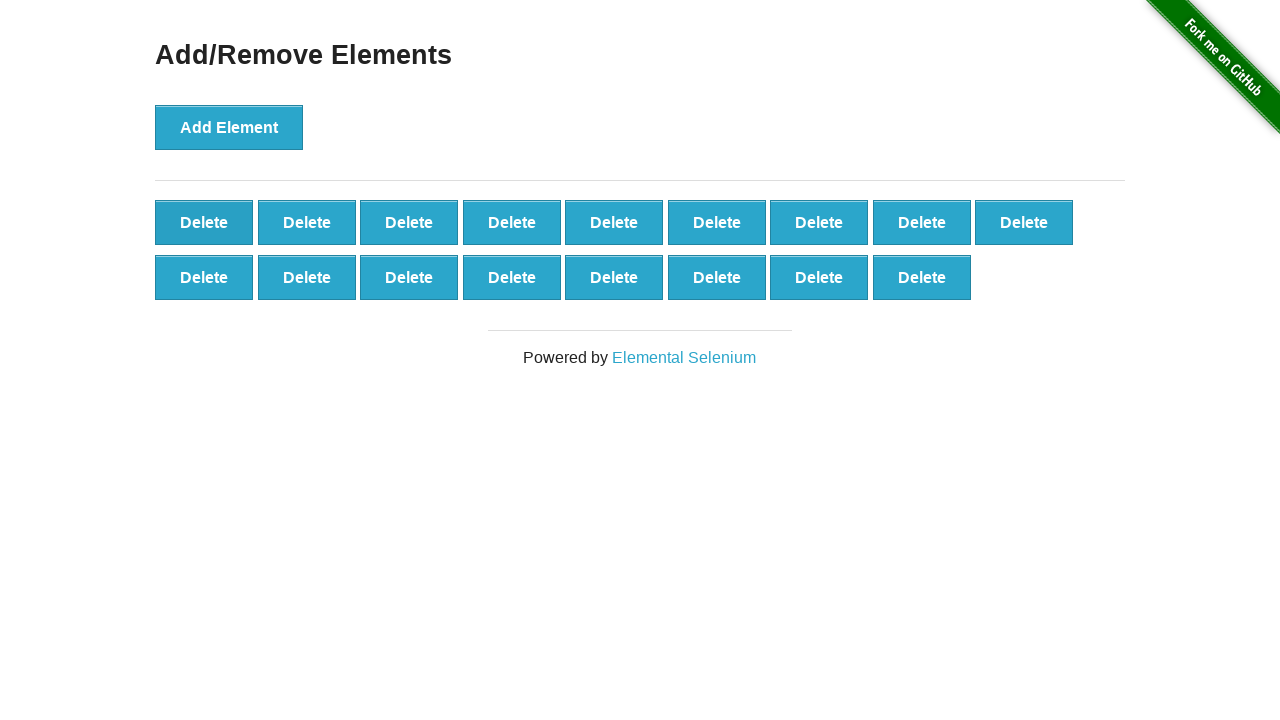

Clicked delete button (iteration 84/90) at (204, 222) on button.added-manually >> nth=0
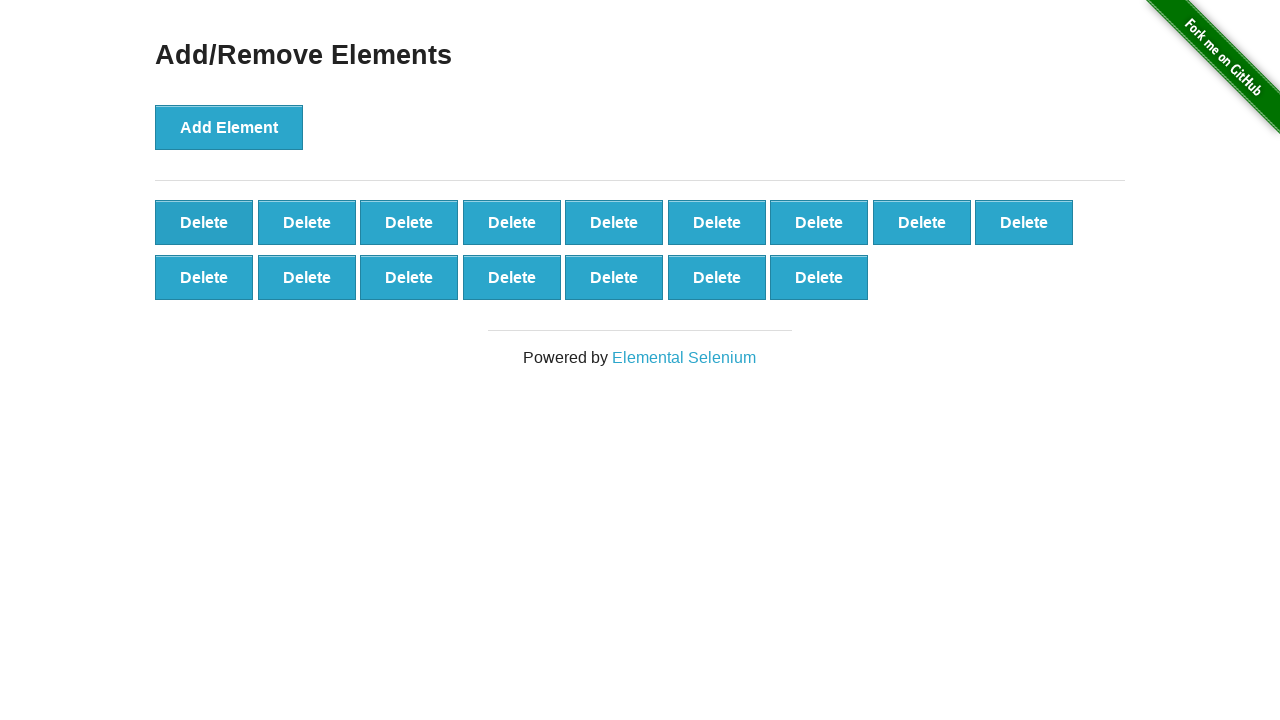

Clicked delete button (iteration 85/90) at (204, 222) on button.added-manually >> nth=0
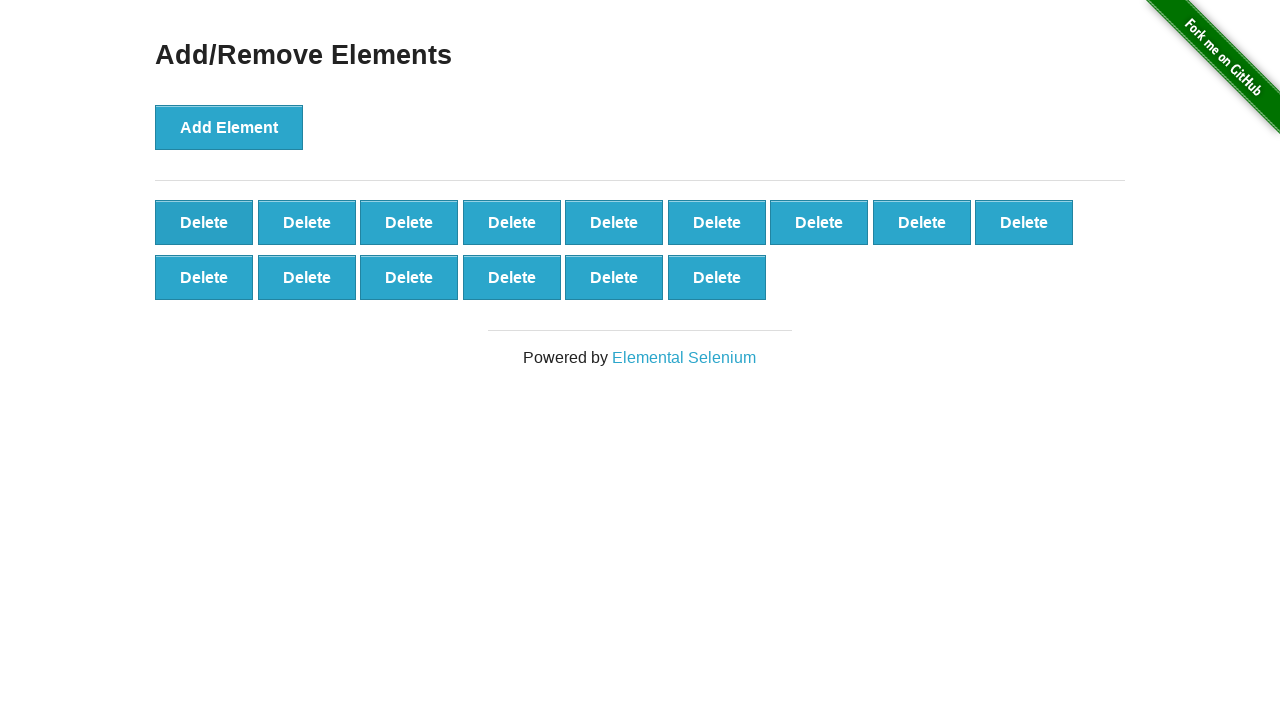

Clicked delete button (iteration 86/90) at (204, 222) on button.added-manually >> nth=0
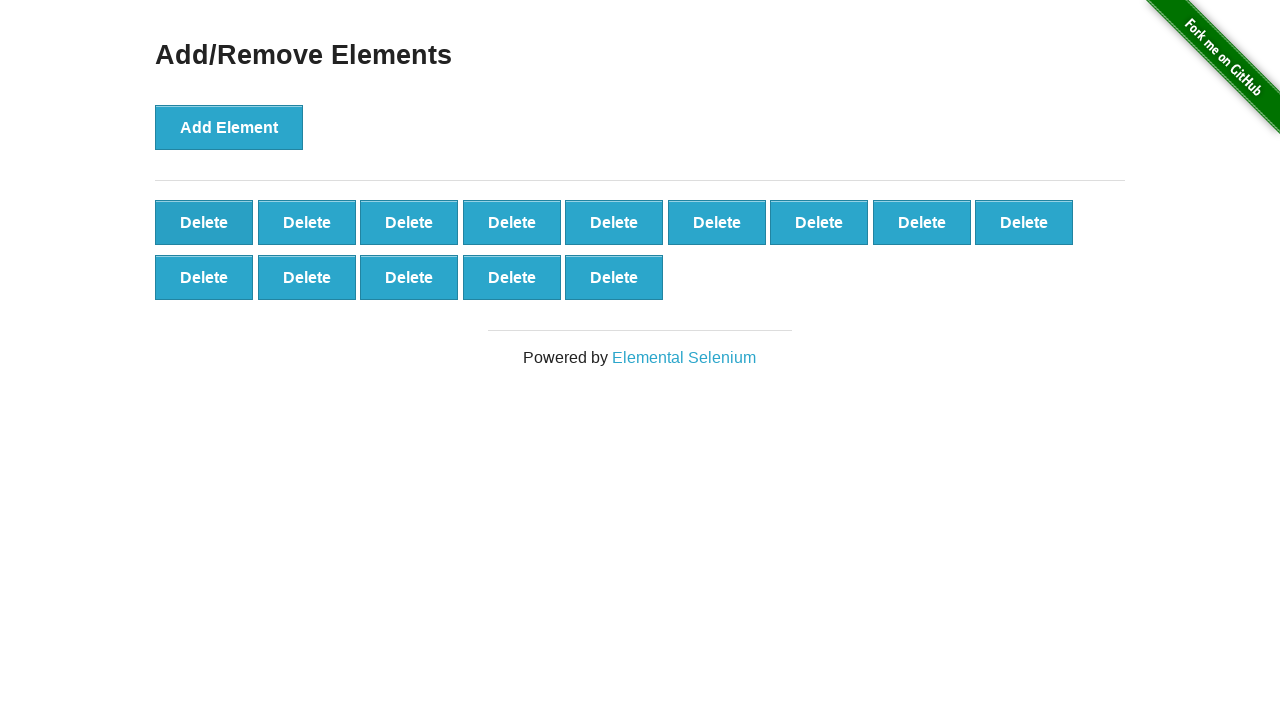

Clicked delete button (iteration 87/90) at (204, 222) on button.added-manually >> nth=0
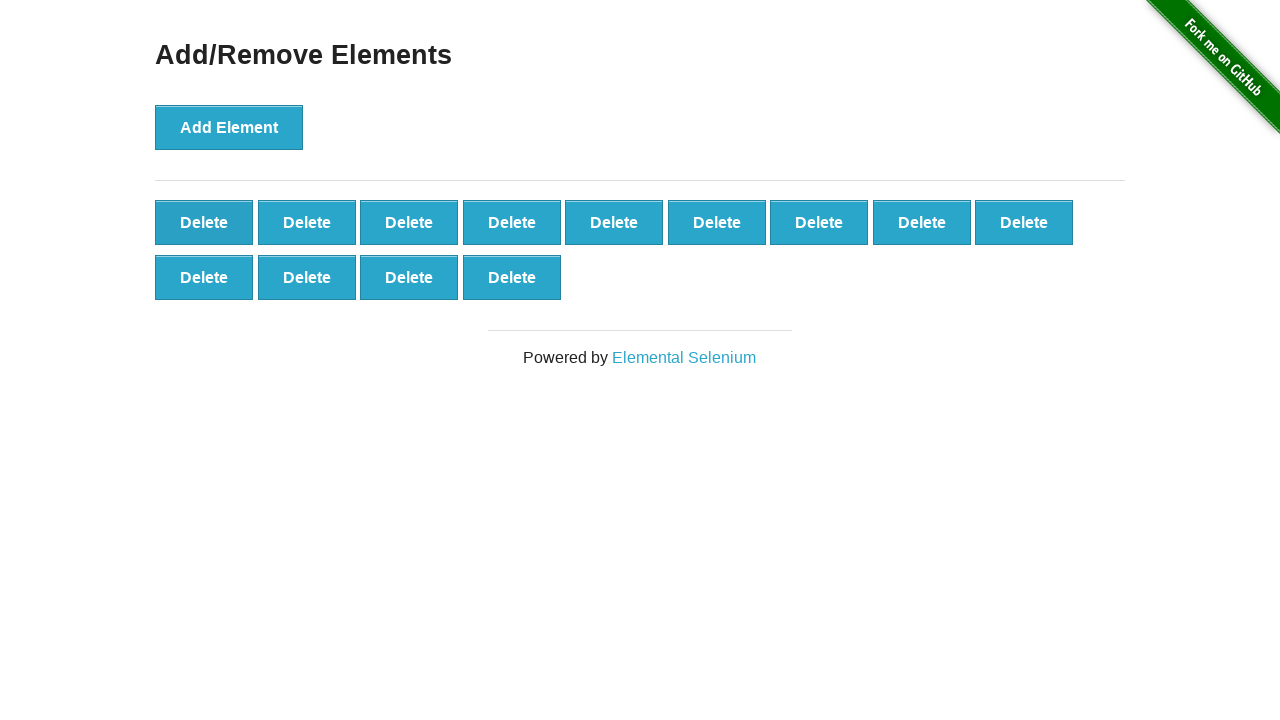

Clicked delete button (iteration 88/90) at (204, 222) on button.added-manually >> nth=0
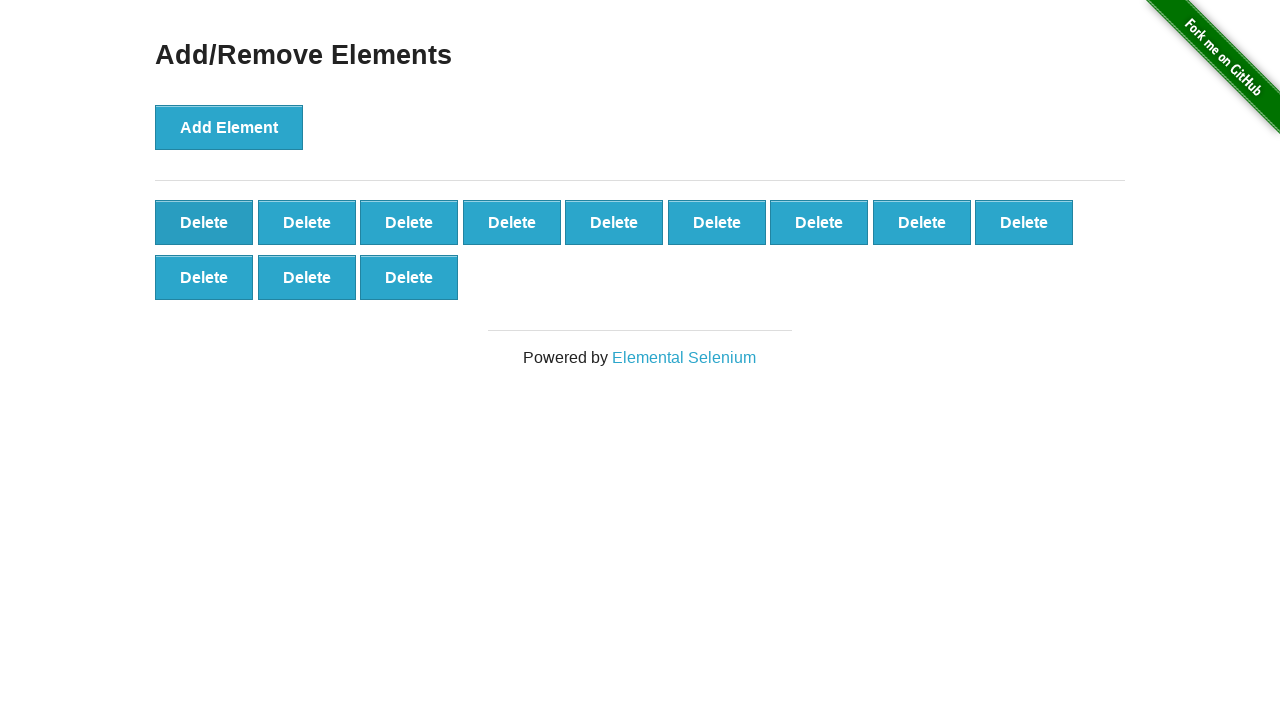

Clicked delete button (iteration 89/90) at (204, 222) on button.added-manually >> nth=0
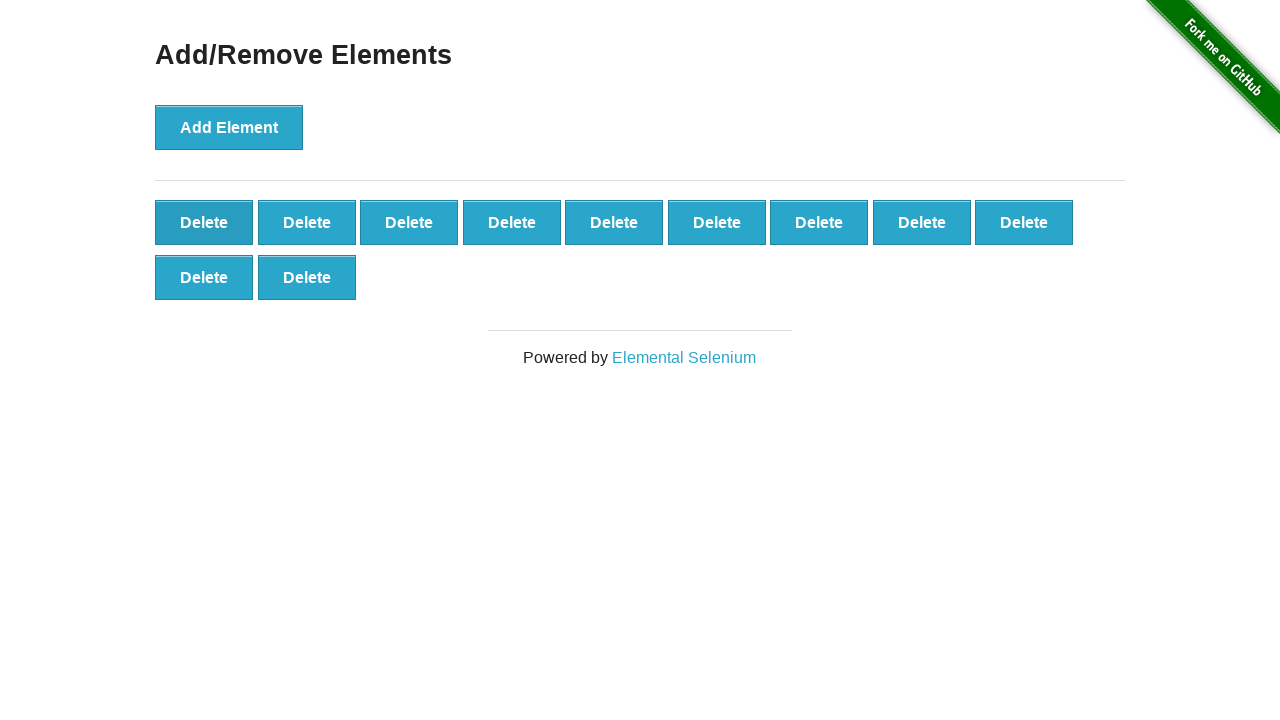

Clicked delete button (iteration 90/90) at (204, 222) on button.added-manually >> nth=0
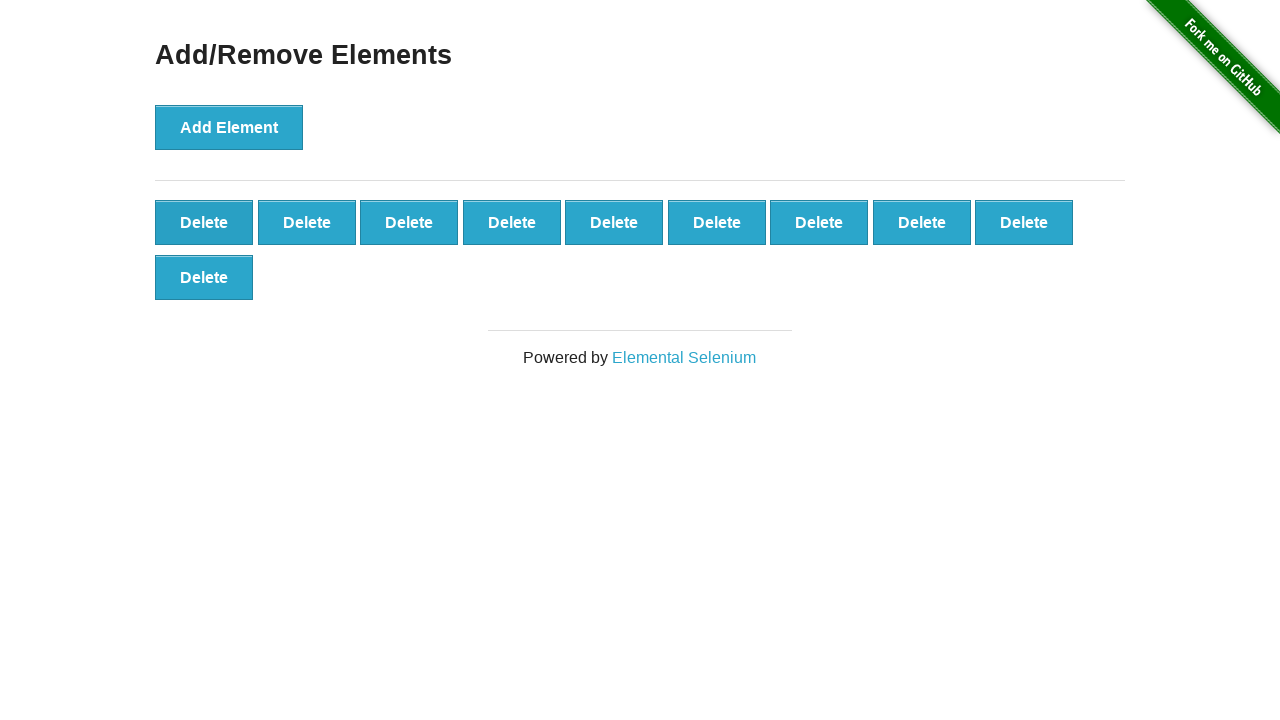

Verified that 10 delete buttons remain after deleting 90 elements
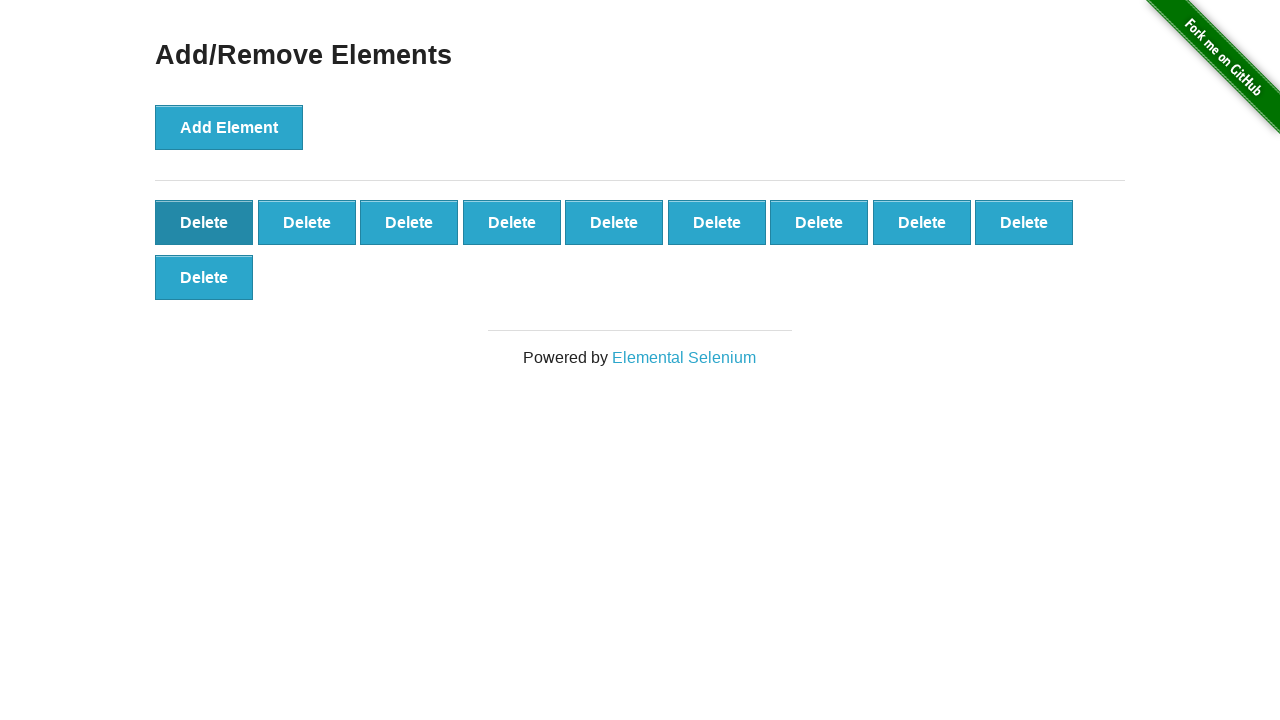

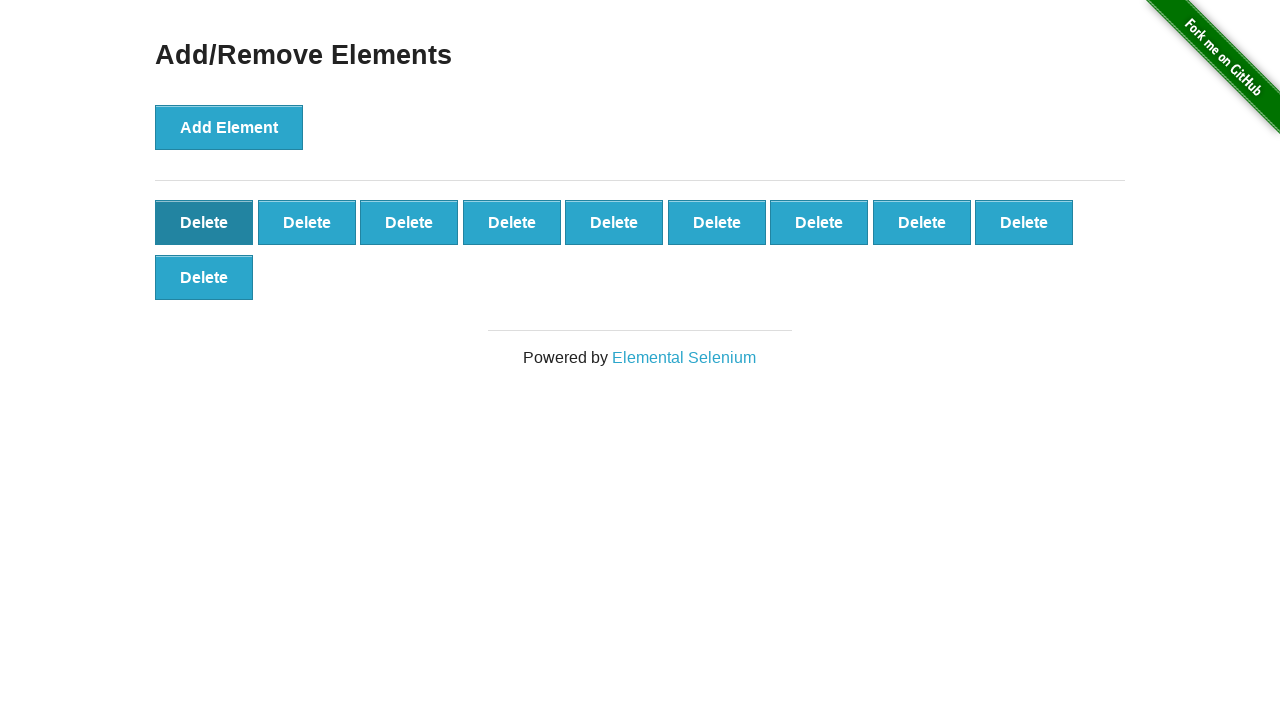